Plays a melody on the virtual piano website by pressing keyboard keys in sequence with randomized timing to simulate playing "Hoop" or a similar tune.

Starting URL: https://virtualpiano.net/

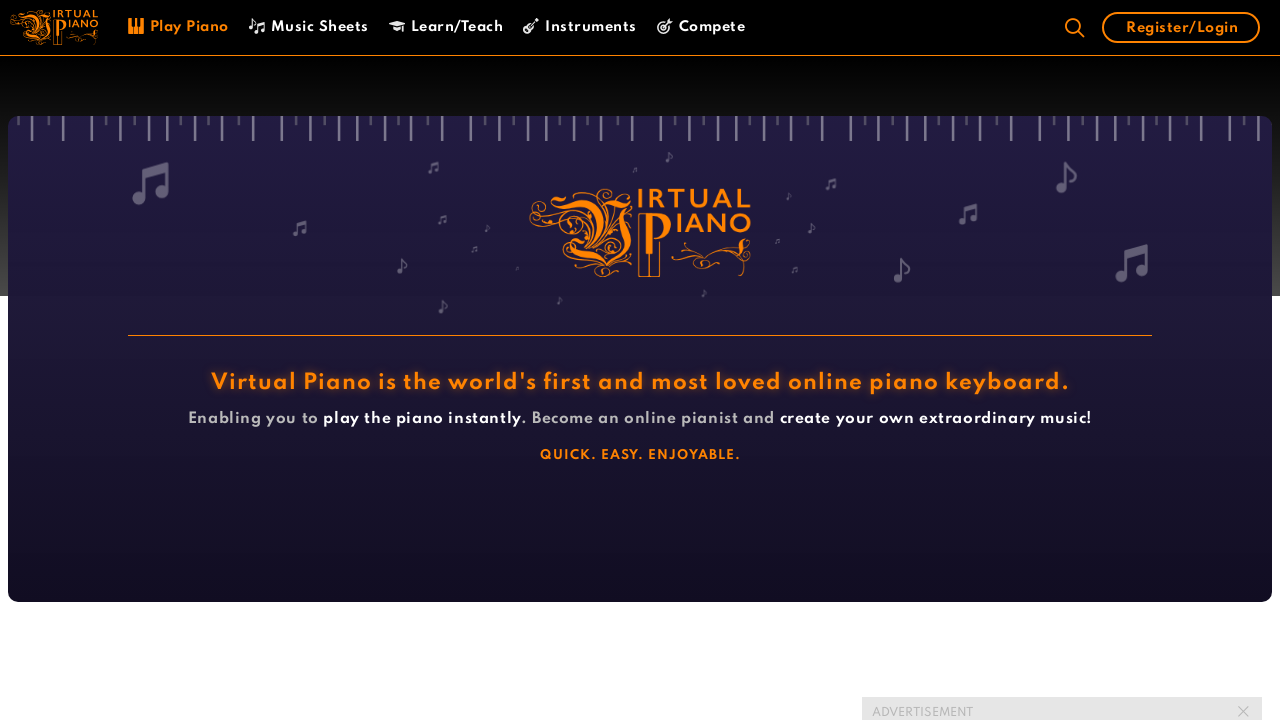

Virtual piano page loaded and body element detected
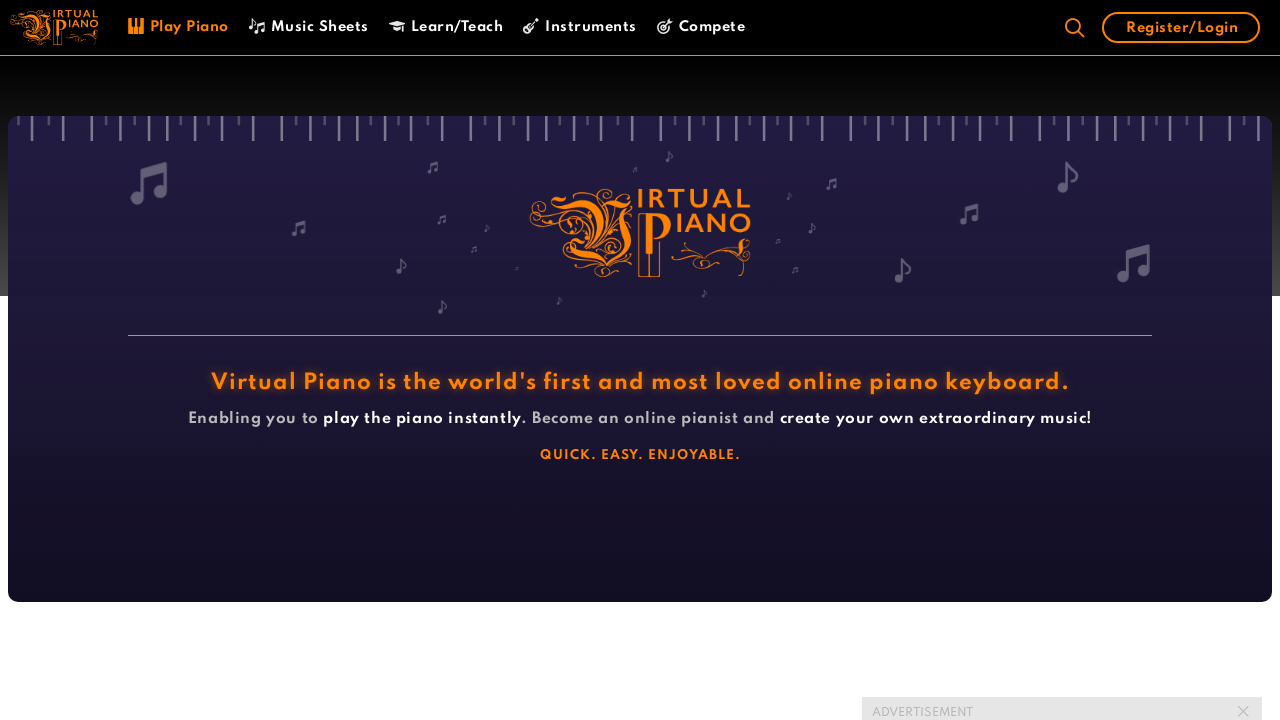

Pressed piano key 't' on virtual piano
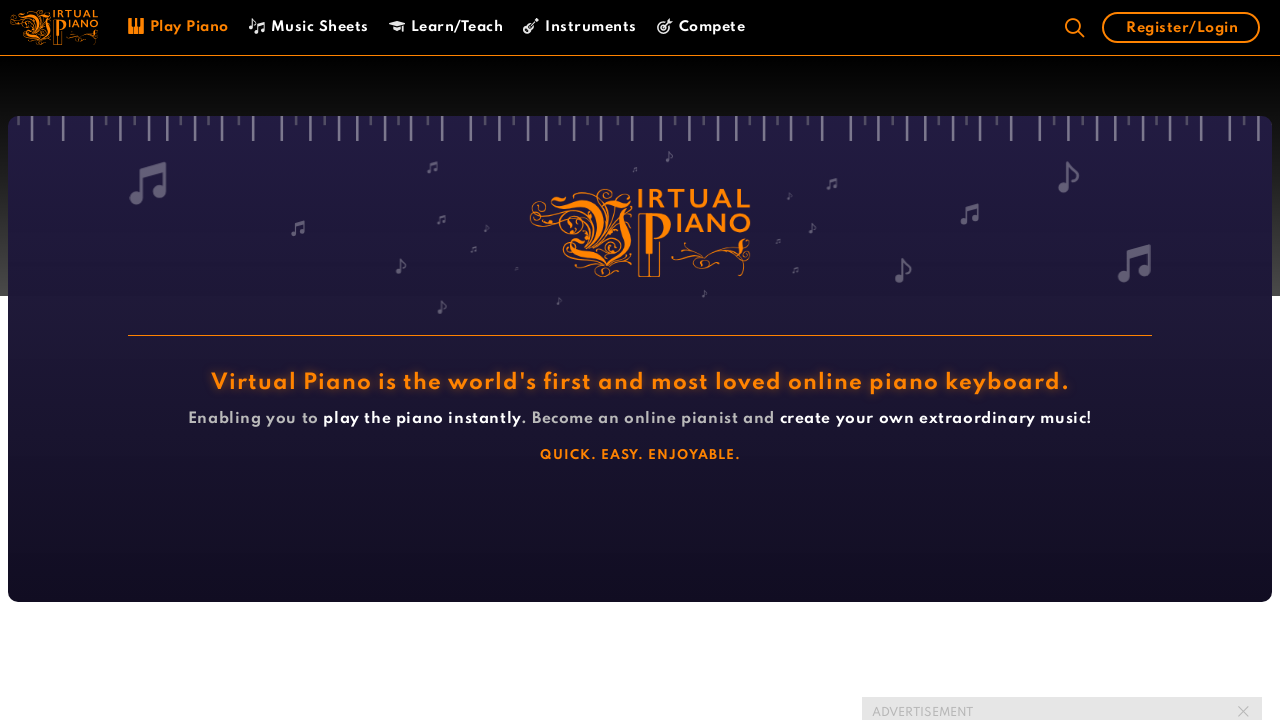

Waited for natural timing before next note
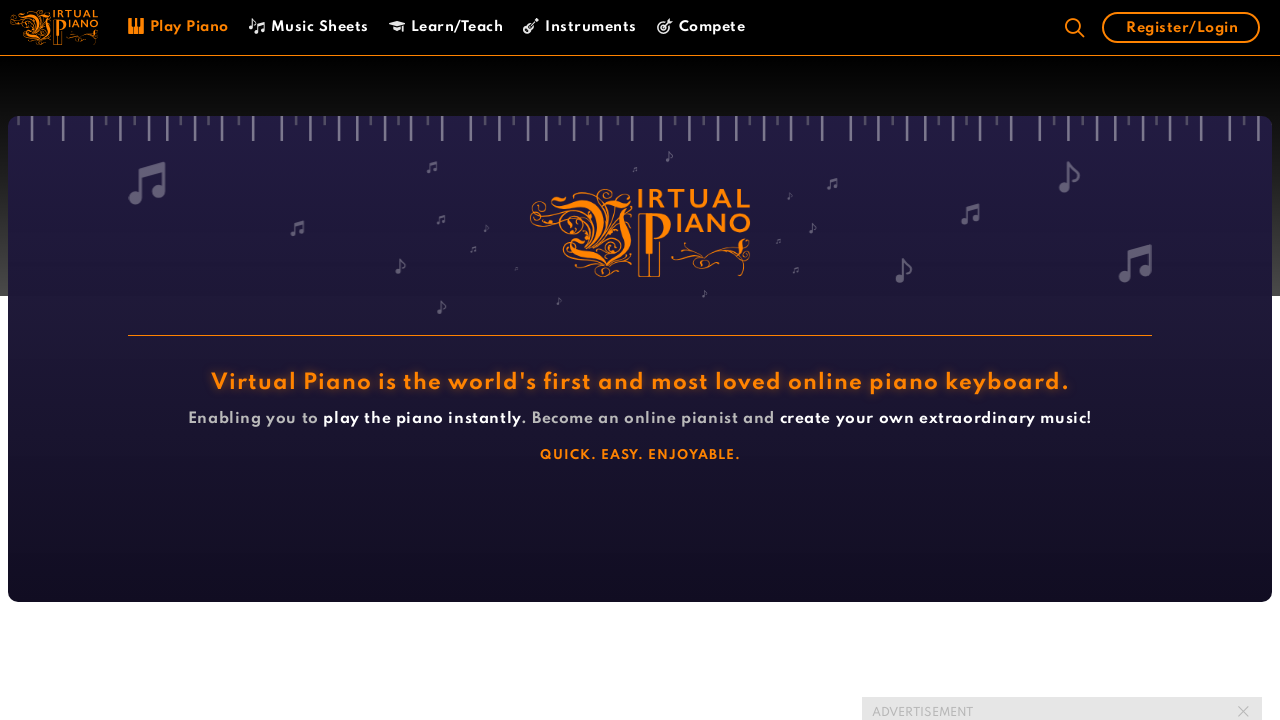

Pressed piano key 'y' on virtual piano
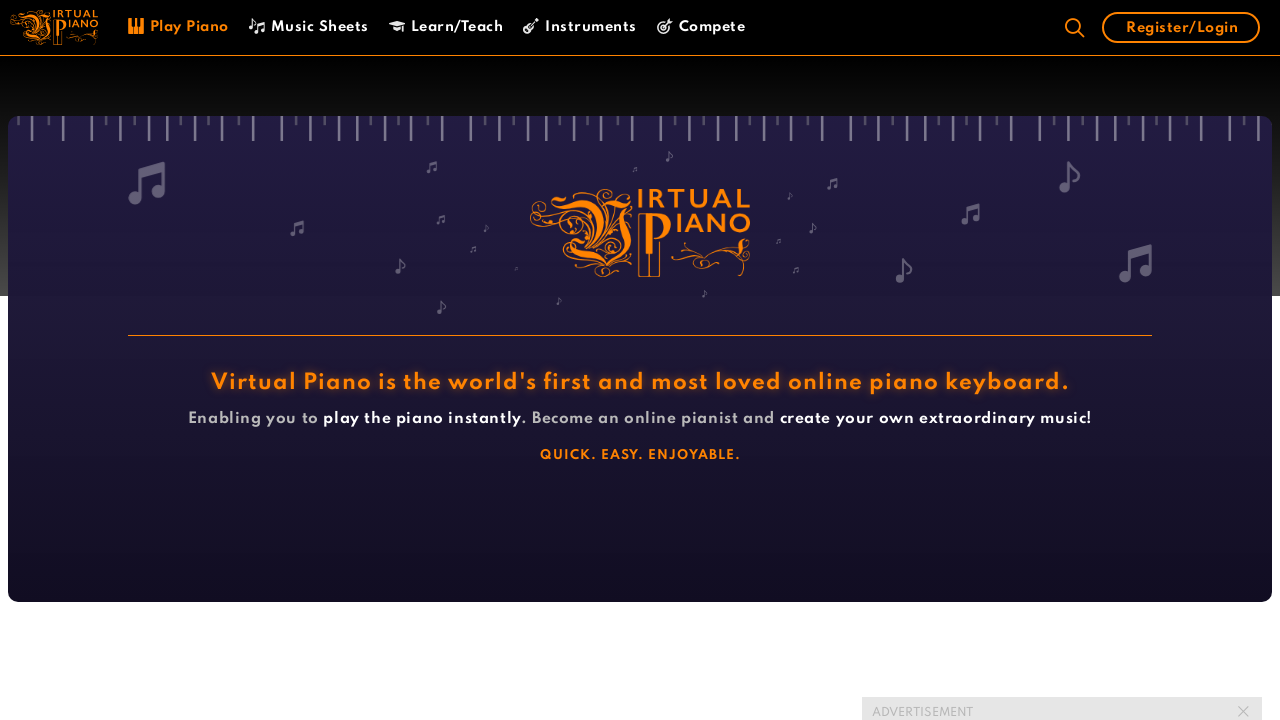

Waited for natural timing before next note
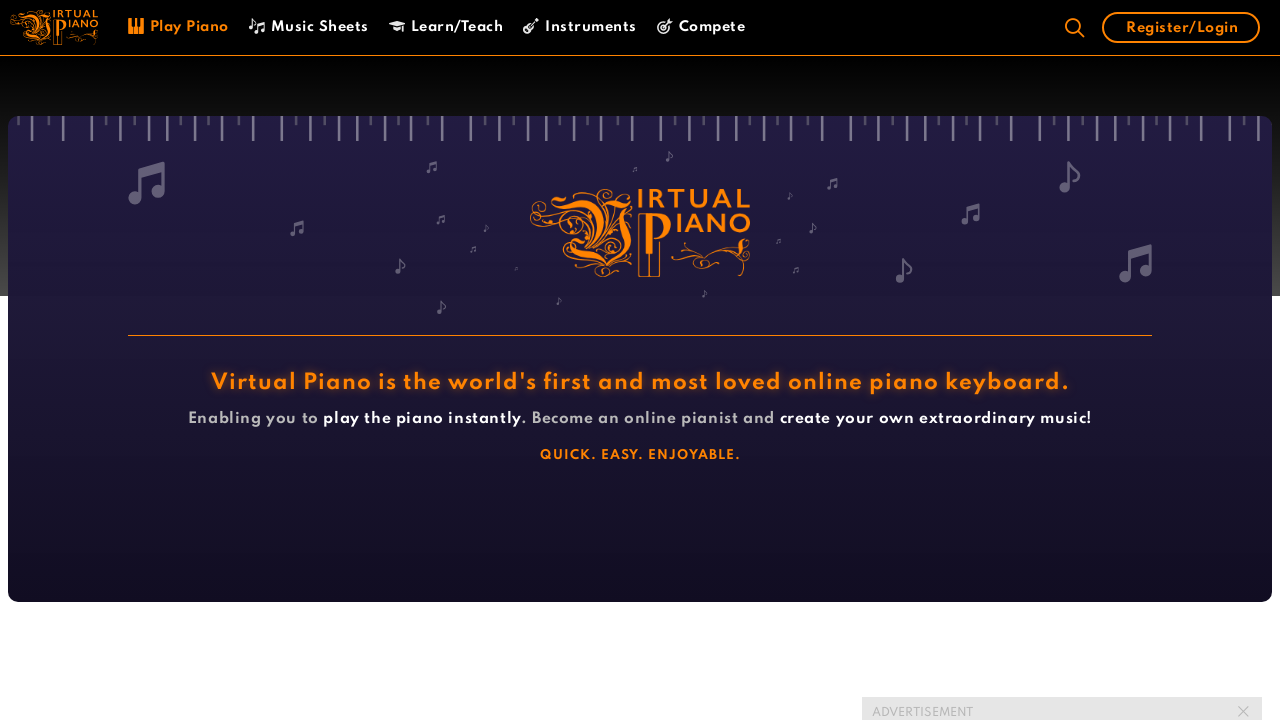

Pressed piano key 'i' on virtual piano
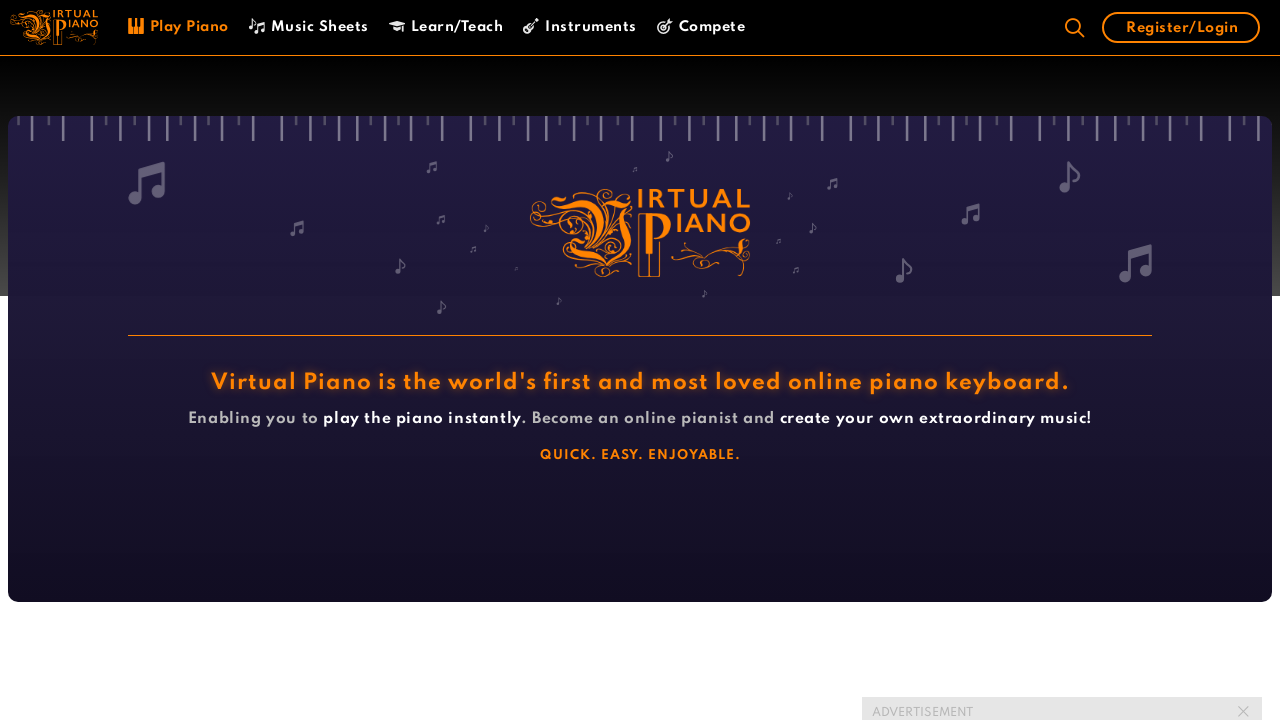

Waited for natural timing before next note
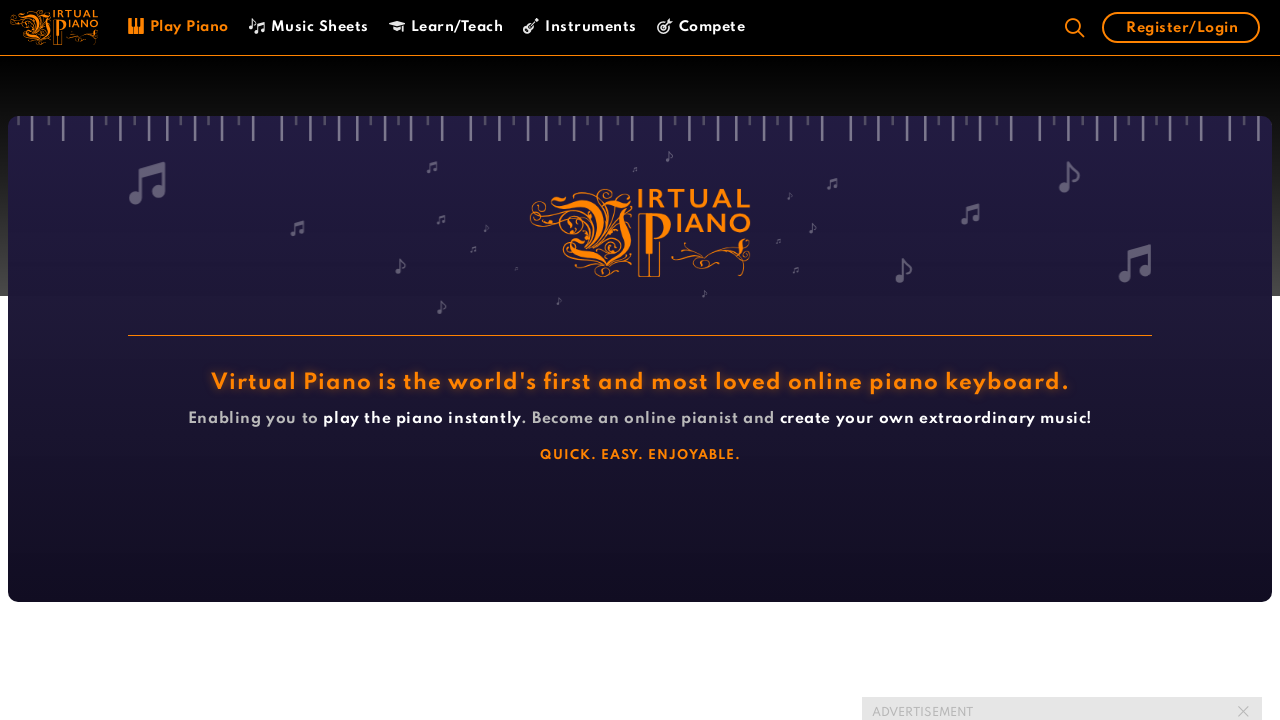

Pressed piano key 'p' on virtual piano
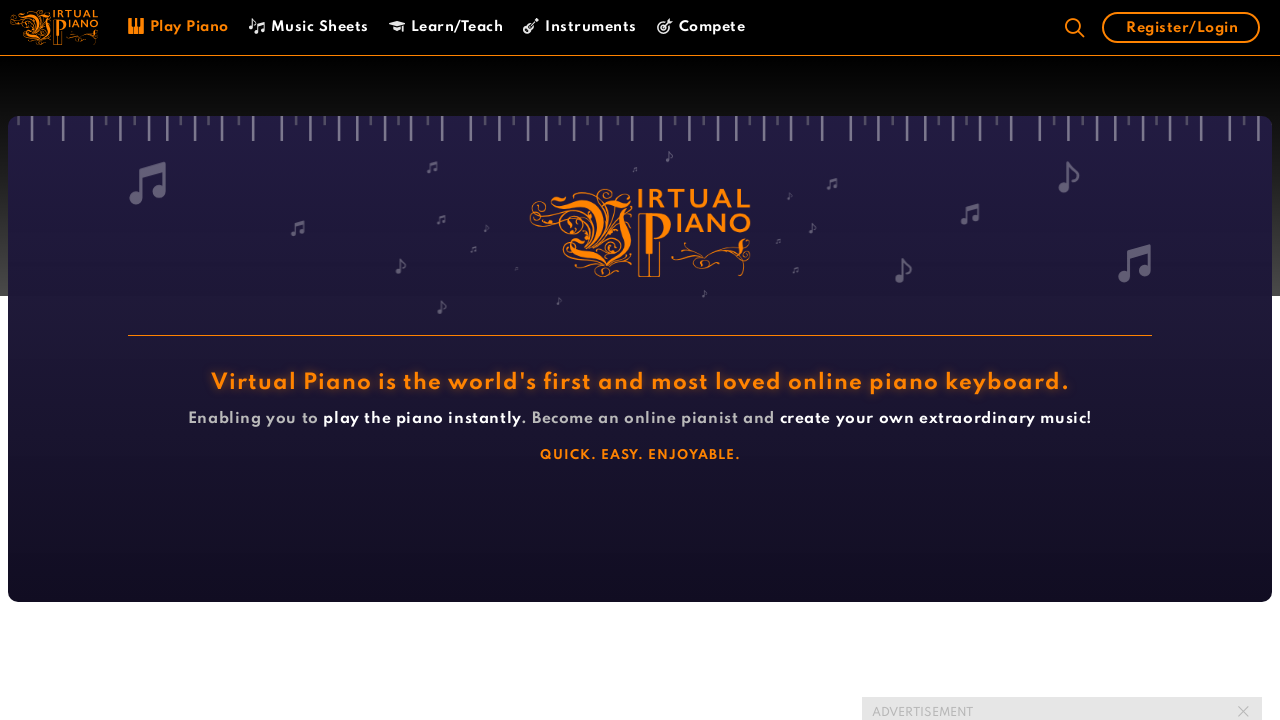

Waited for natural timing before next note
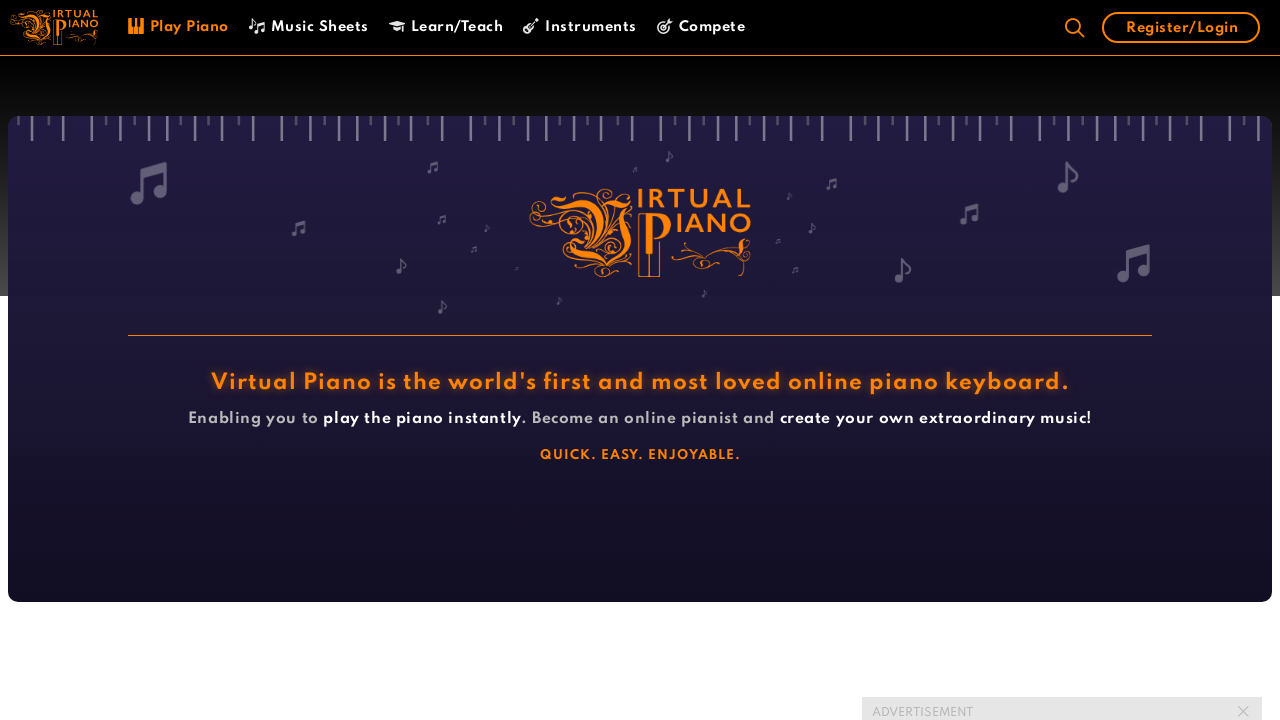

Pressed piano key 'O' on virtual piano
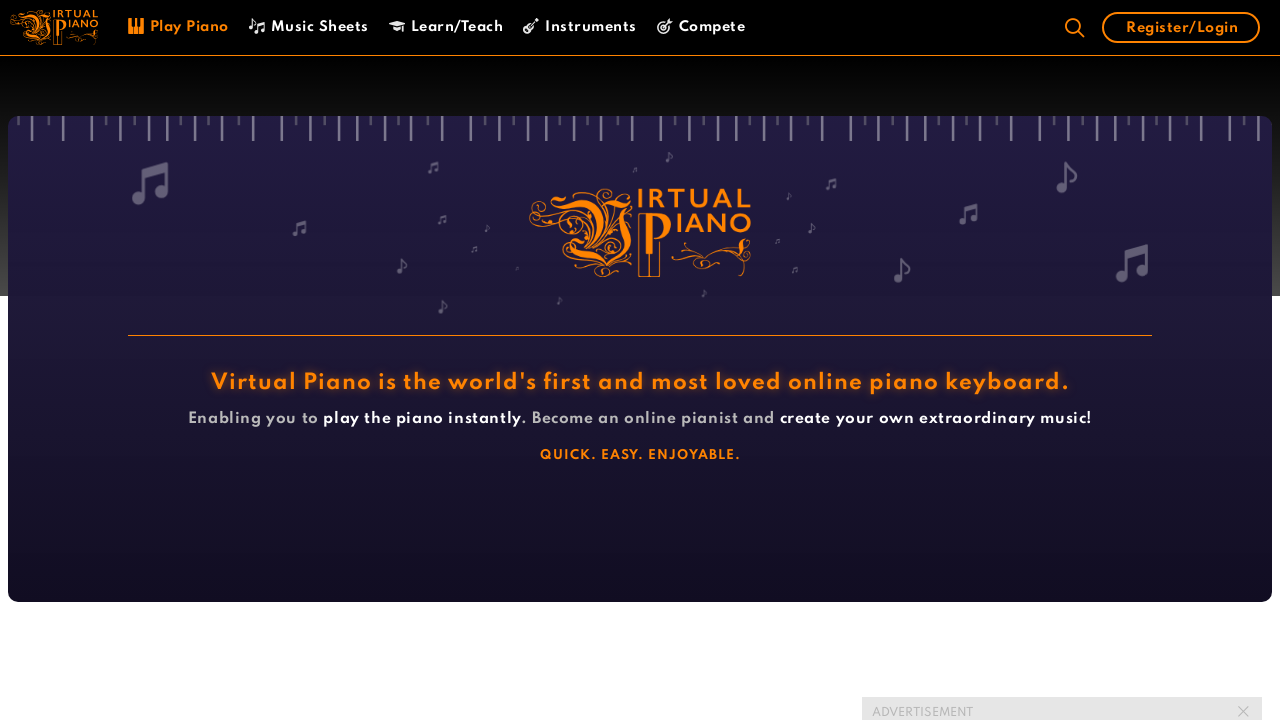

Waited for natural timing before next note
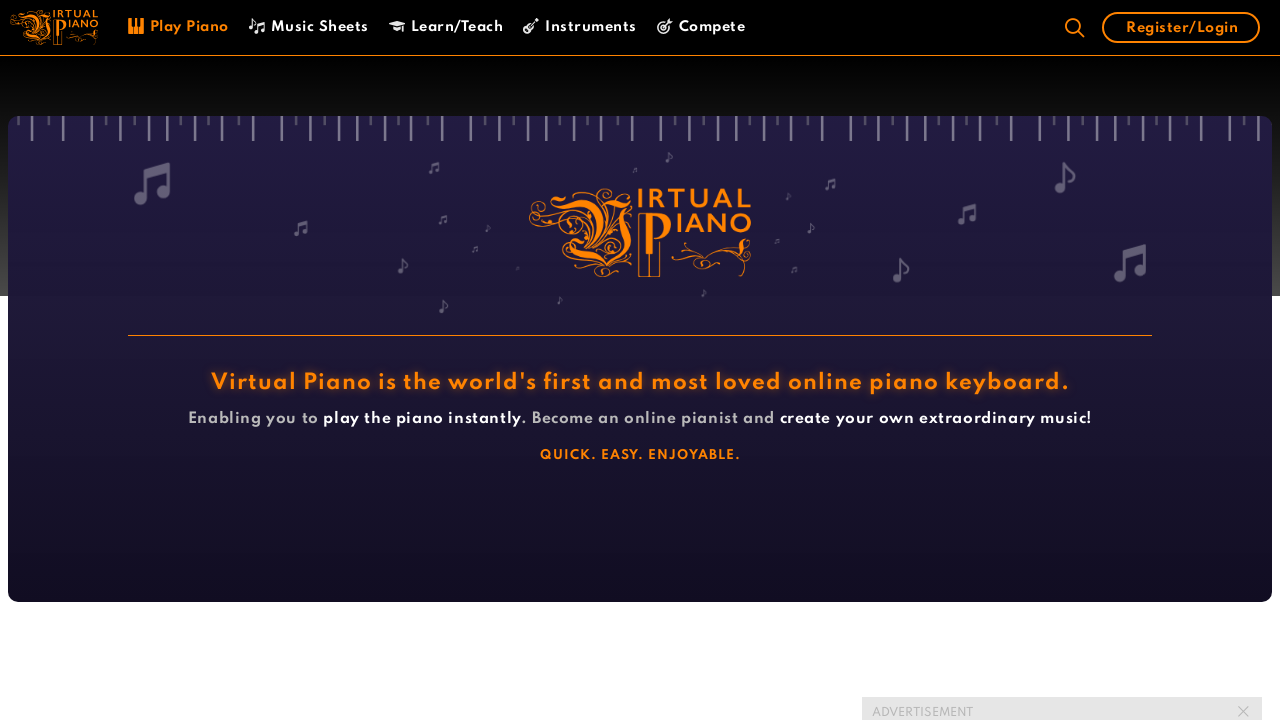

Pressed piano key 'p' on virtual piano
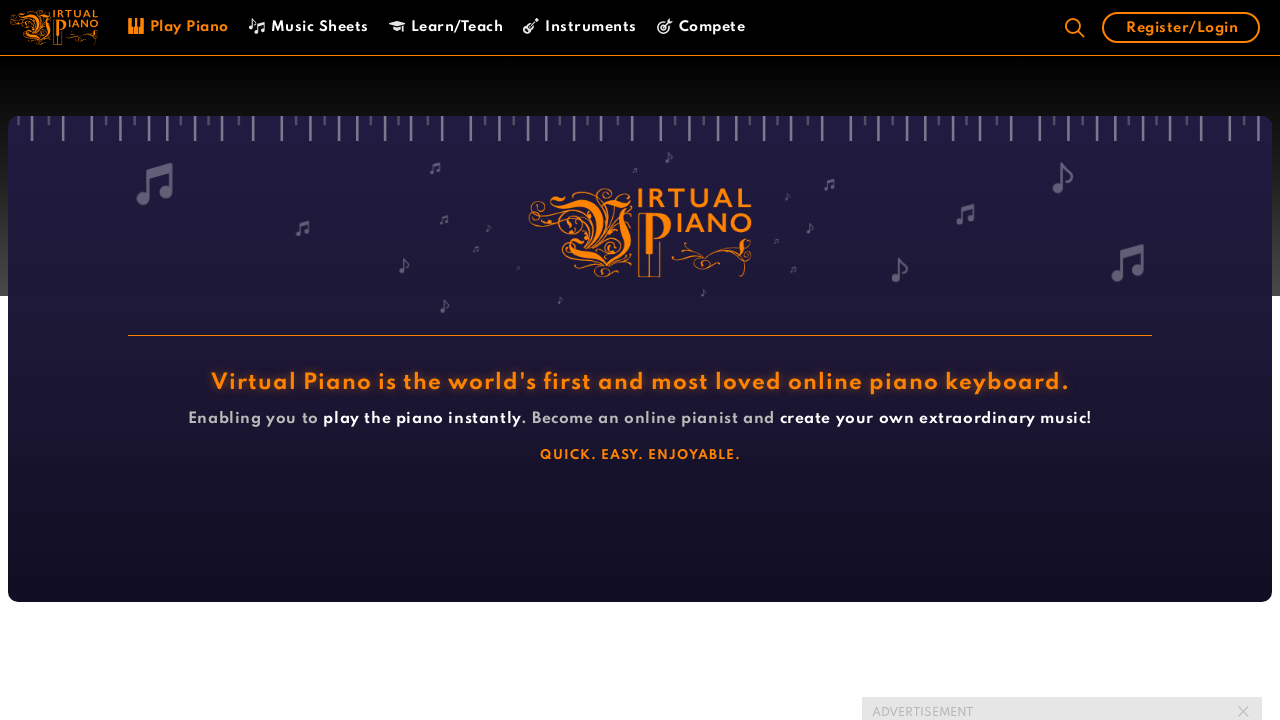

Waited for natural timing before next note
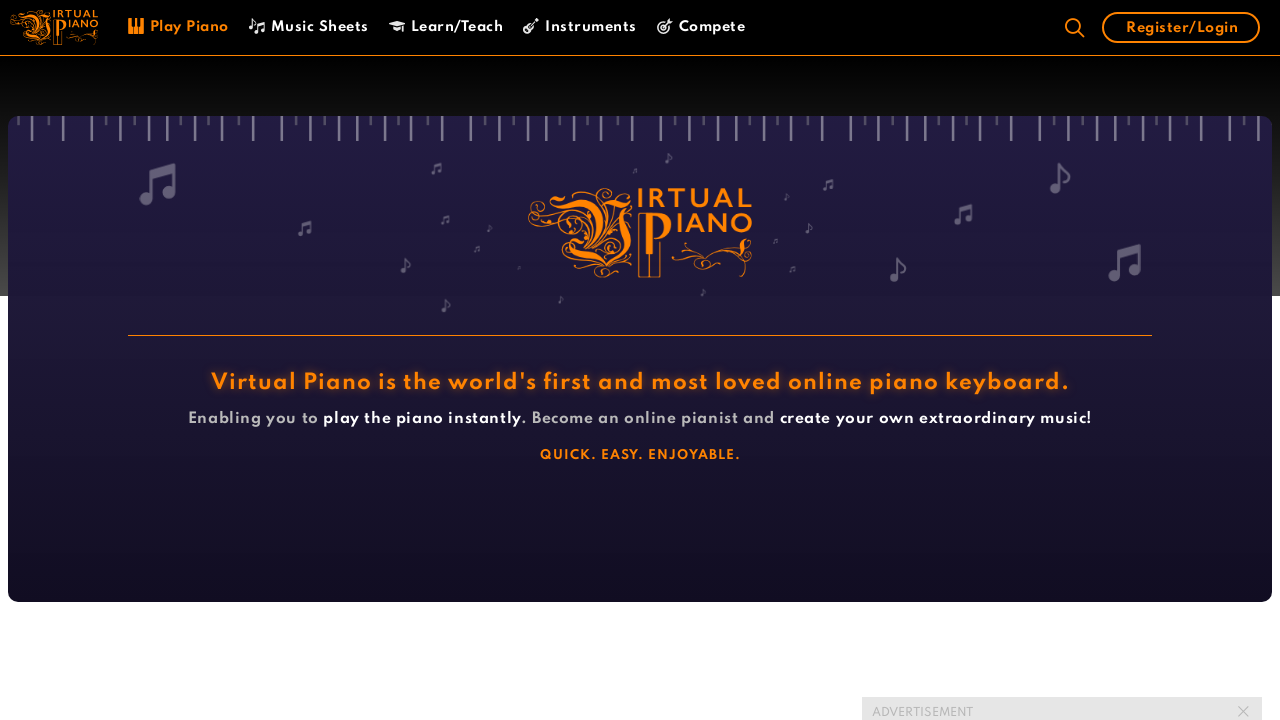

Pressed piano key 'o' on virtual piano
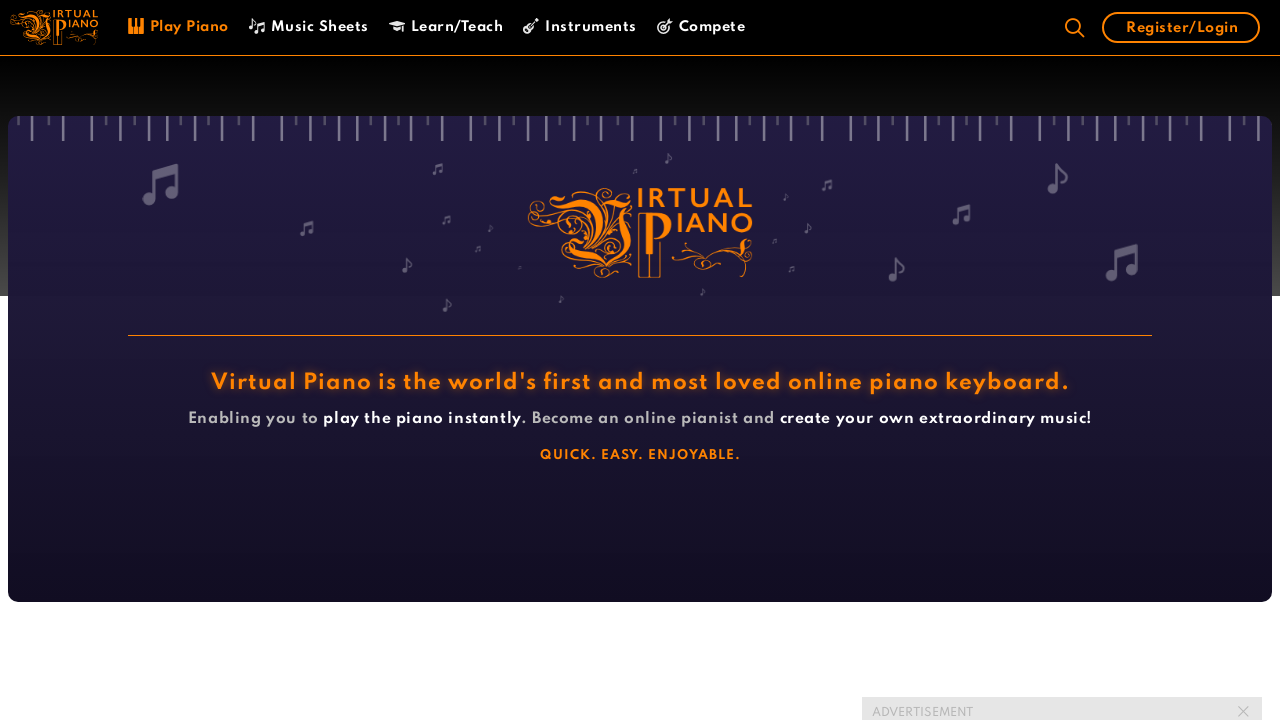

Waited for natural timing before next note
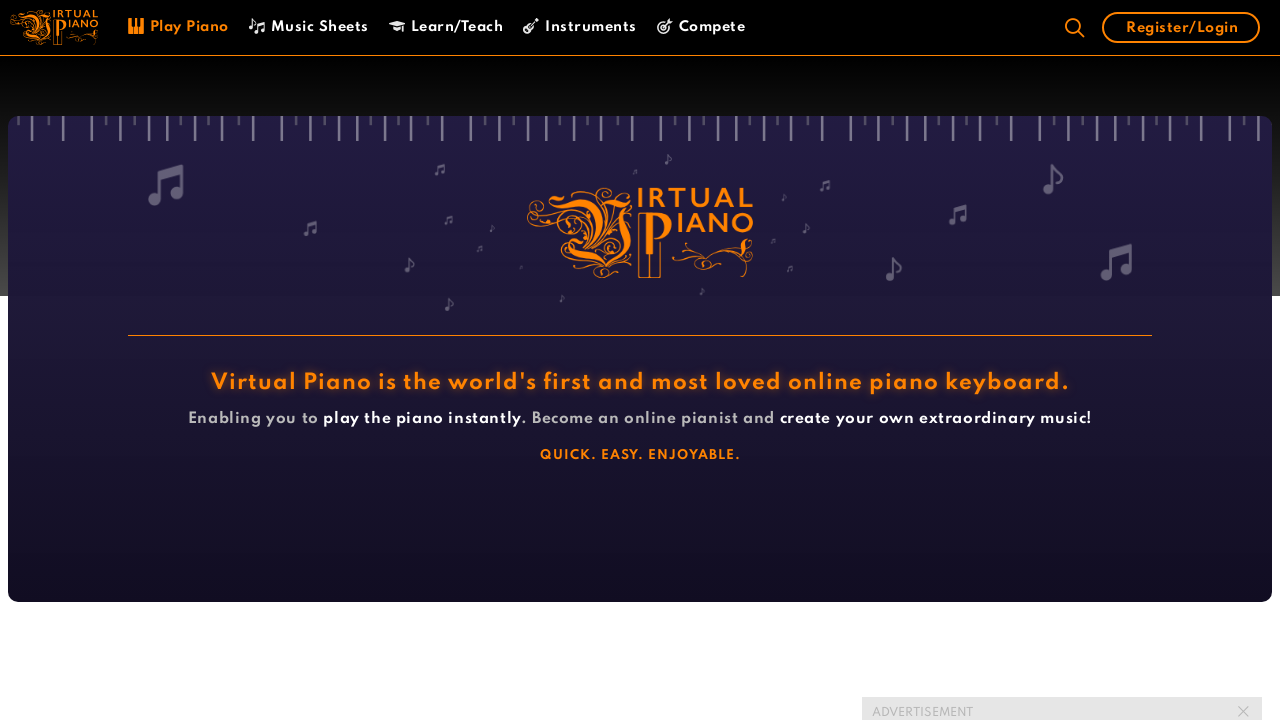

Pressed piano key 'i' on virtual piano
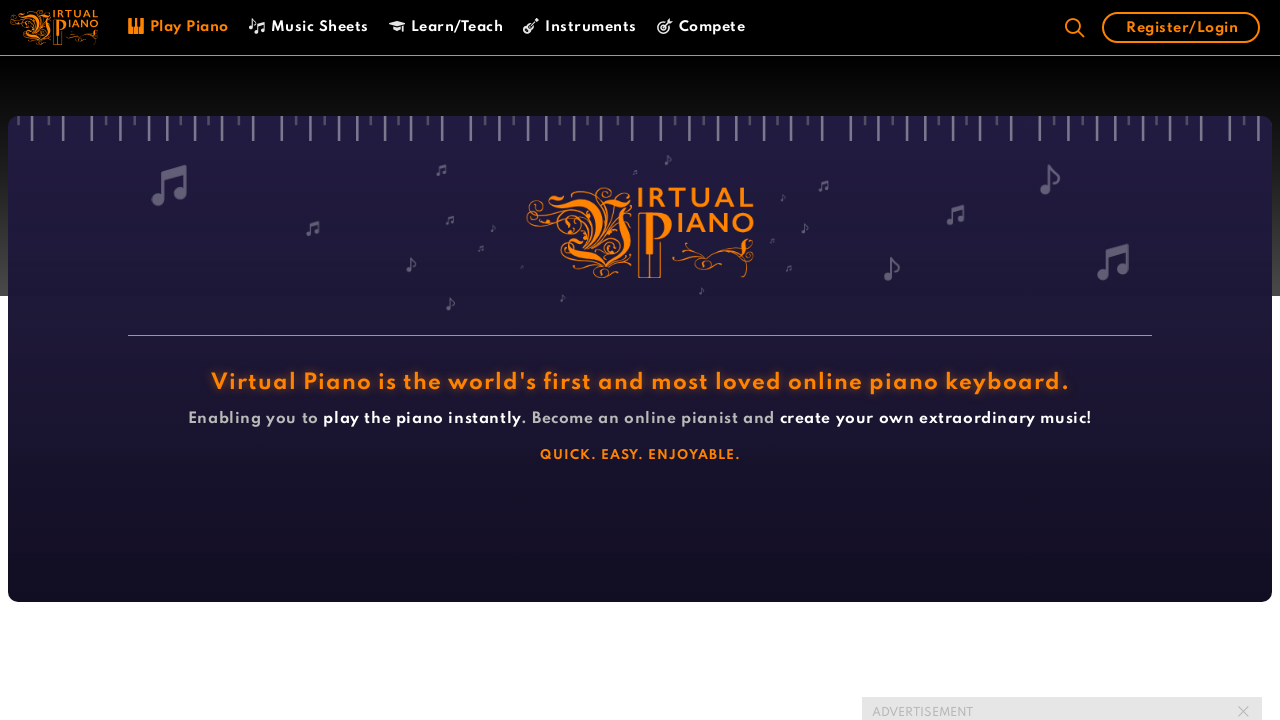

Waited for natural timing before next note
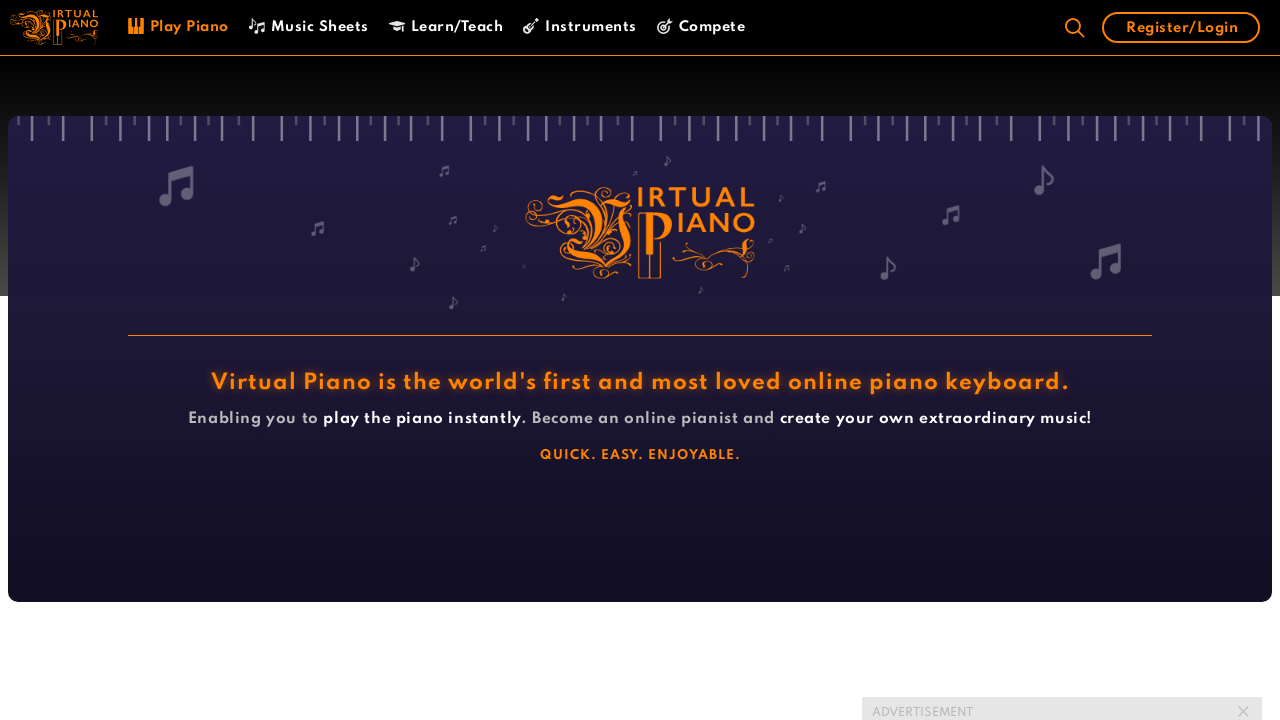

Pressed piano key 'i' on virtual piano
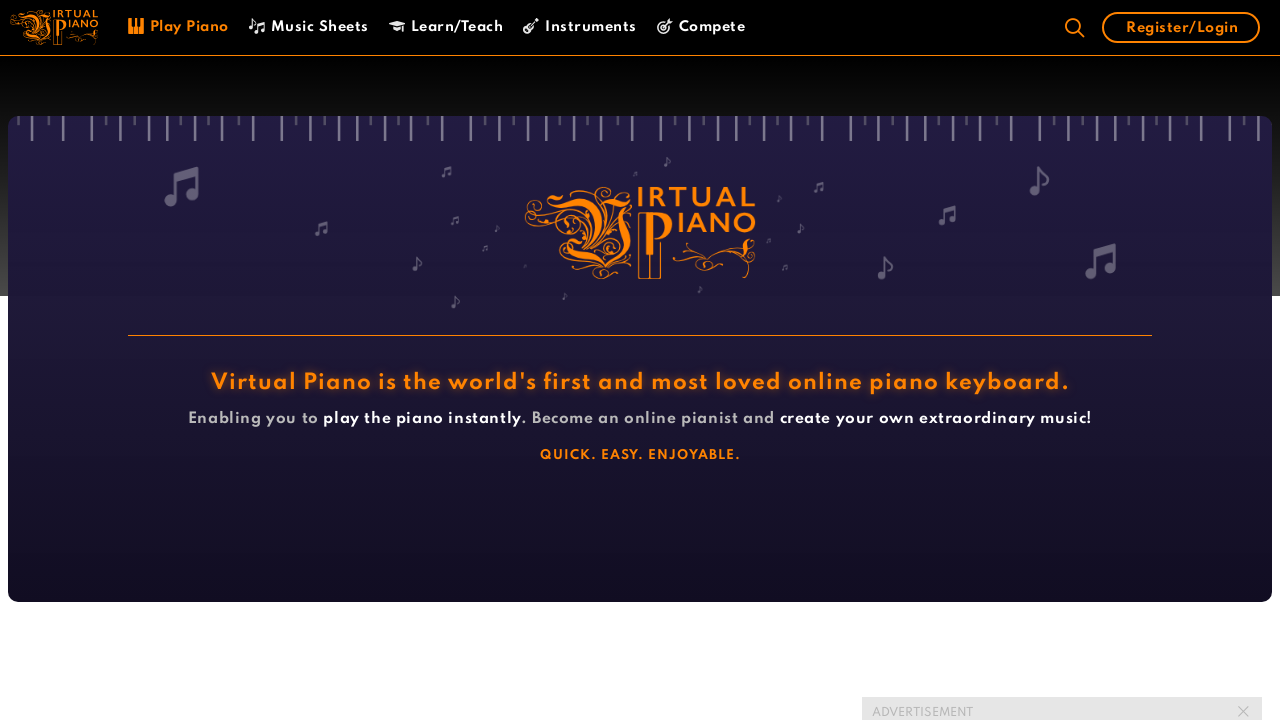

Waited for natural timing before next note
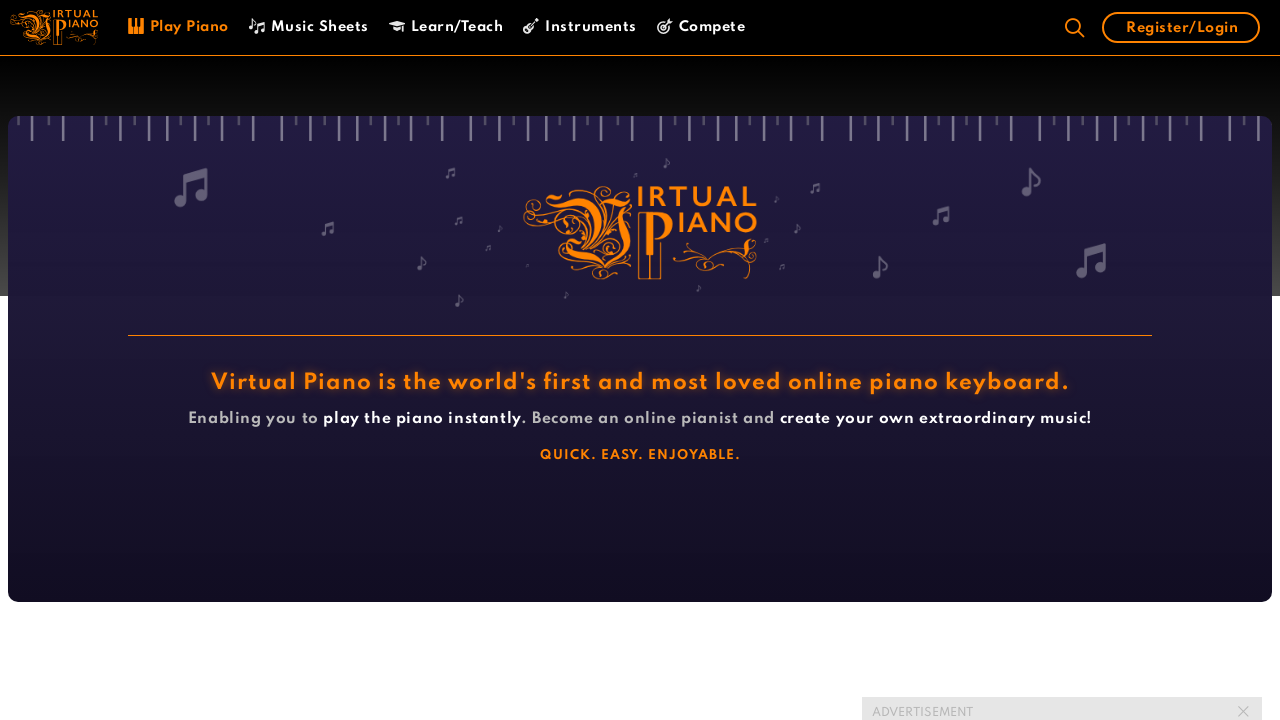

Pressed piano key 'o' on virtual piano
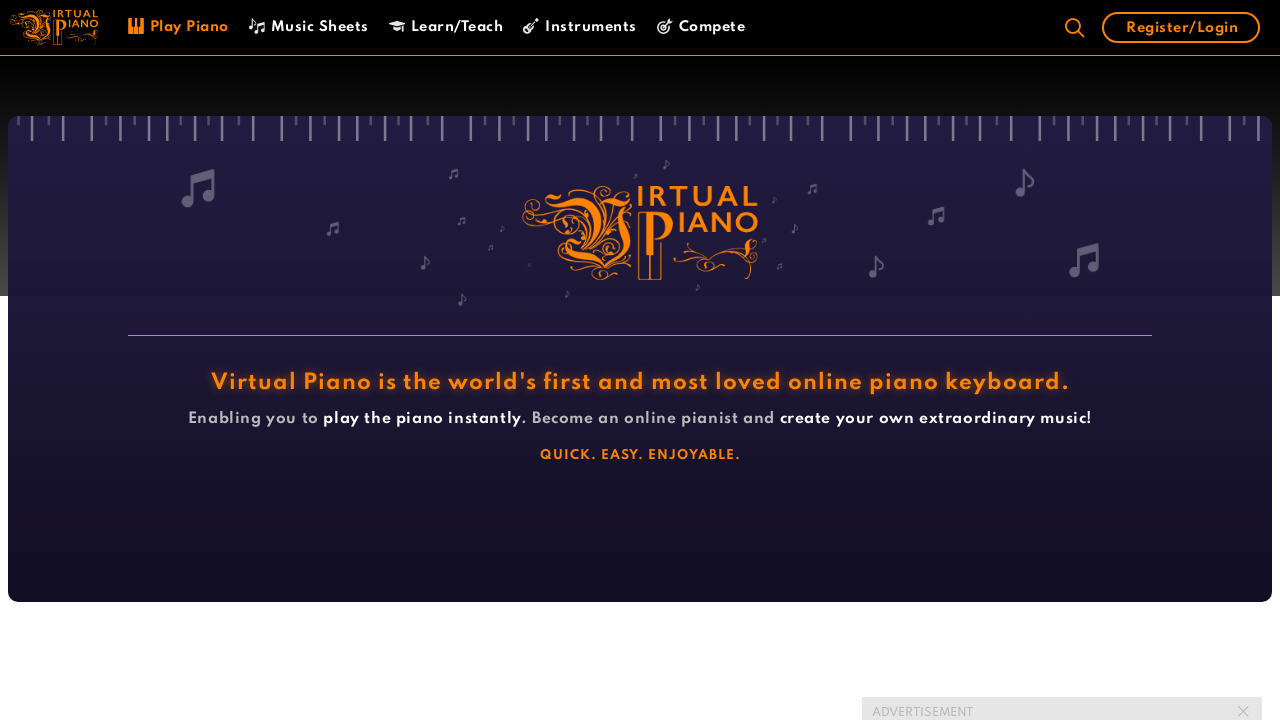

Waited for natural timing before next note
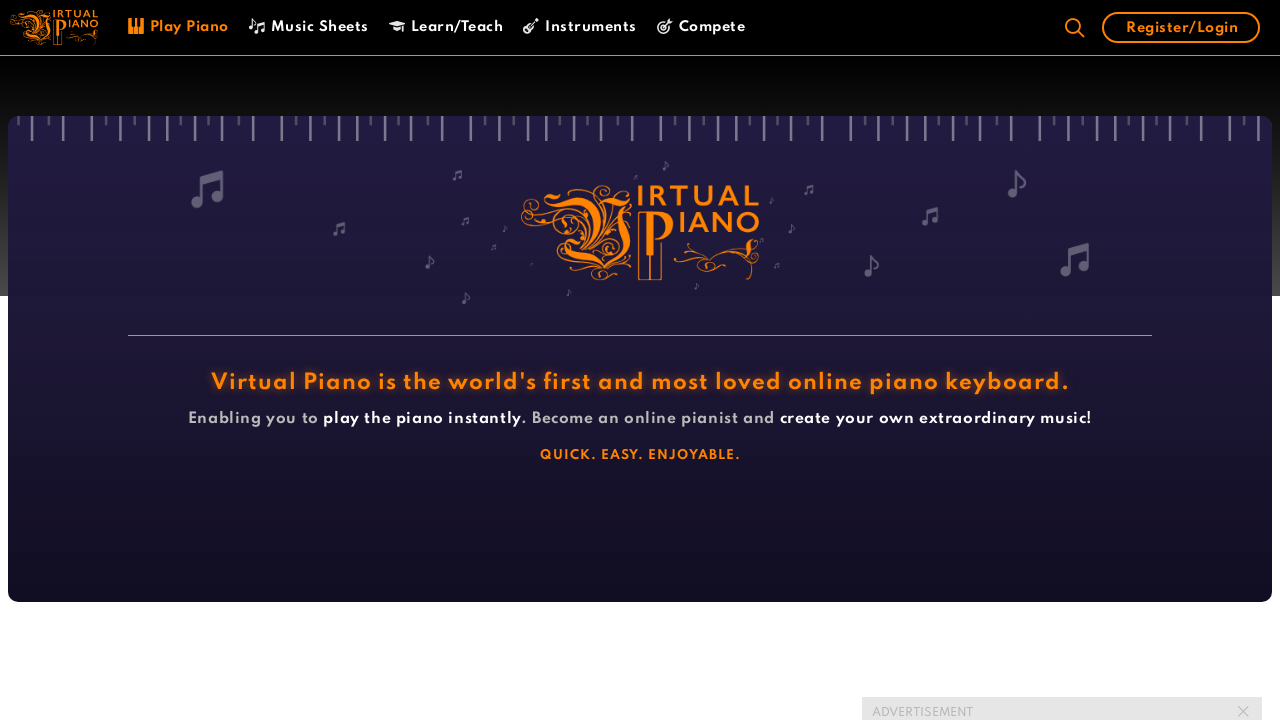

Pressed piano key 'i' on virtual piano
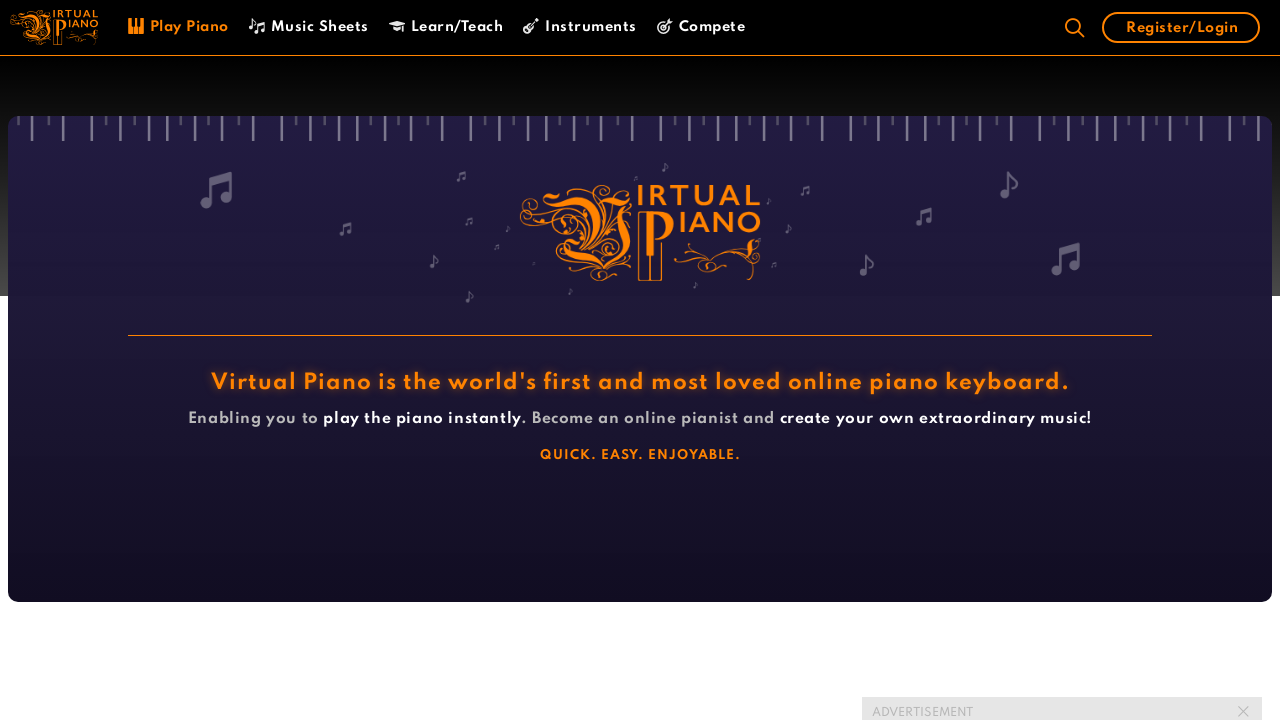

Waited for natural timing before next note
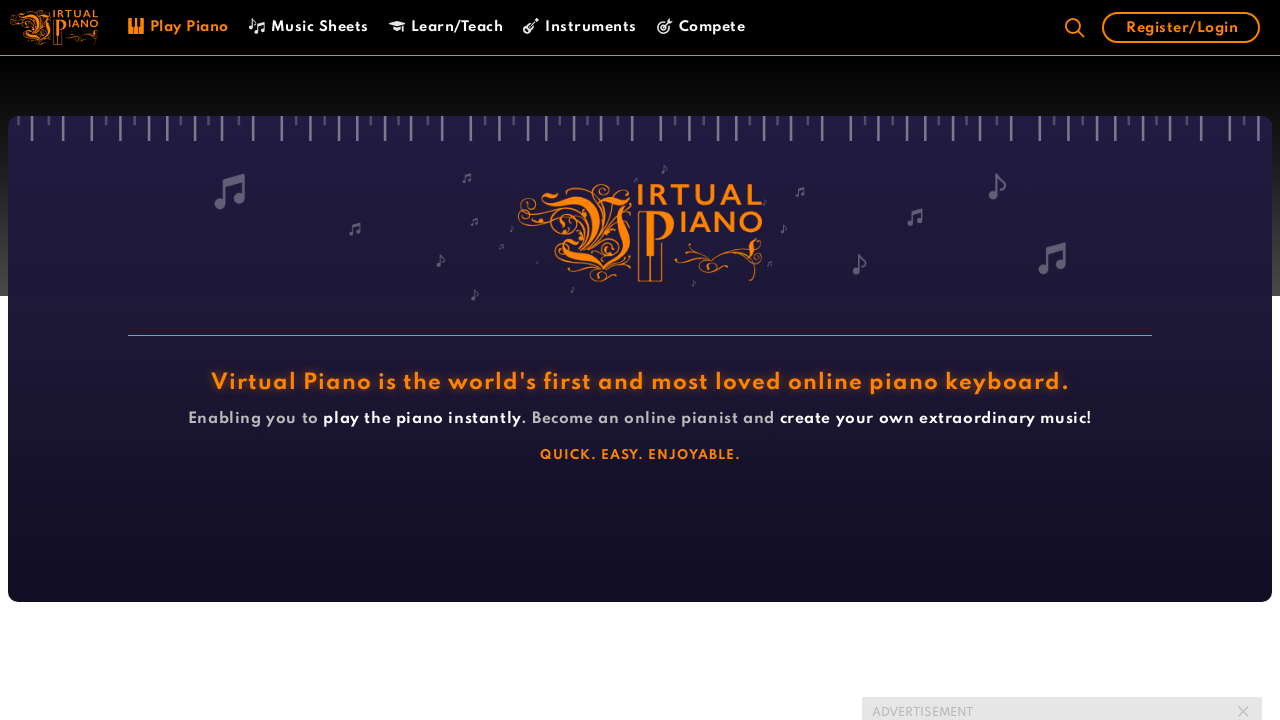

Pressed piano key 'o' on virtual piano
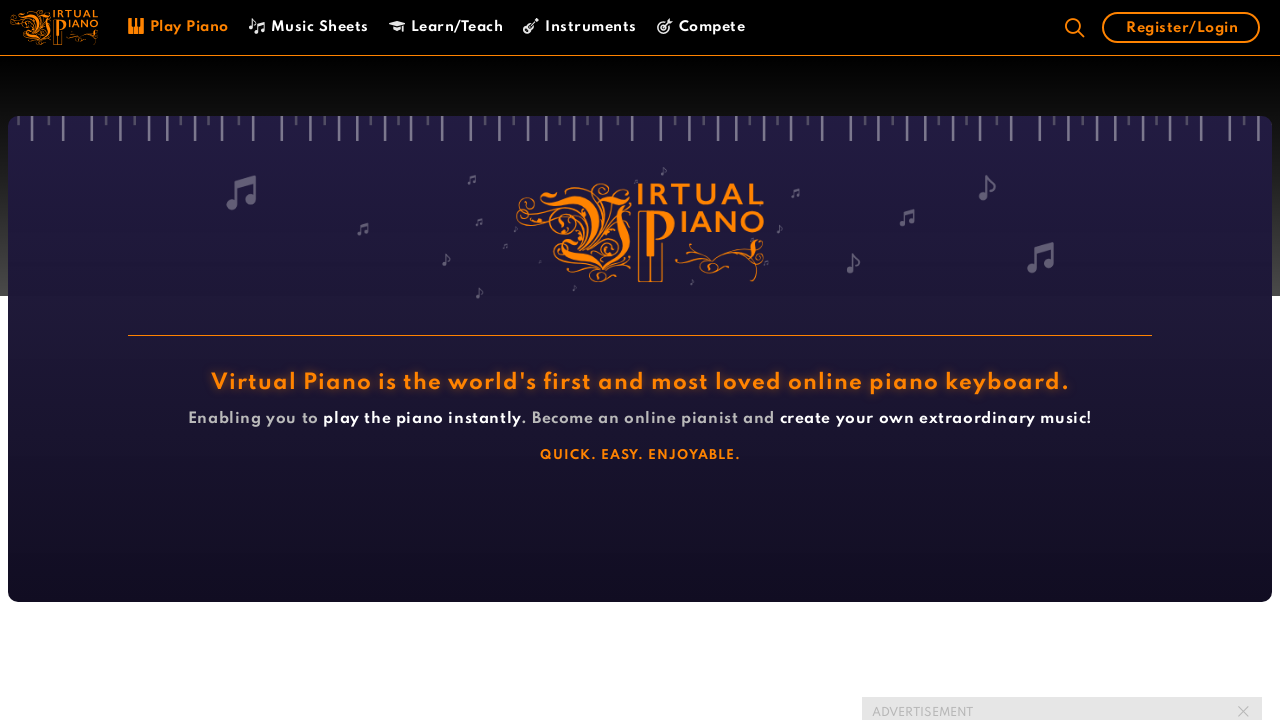

Waited for natural timing before next note
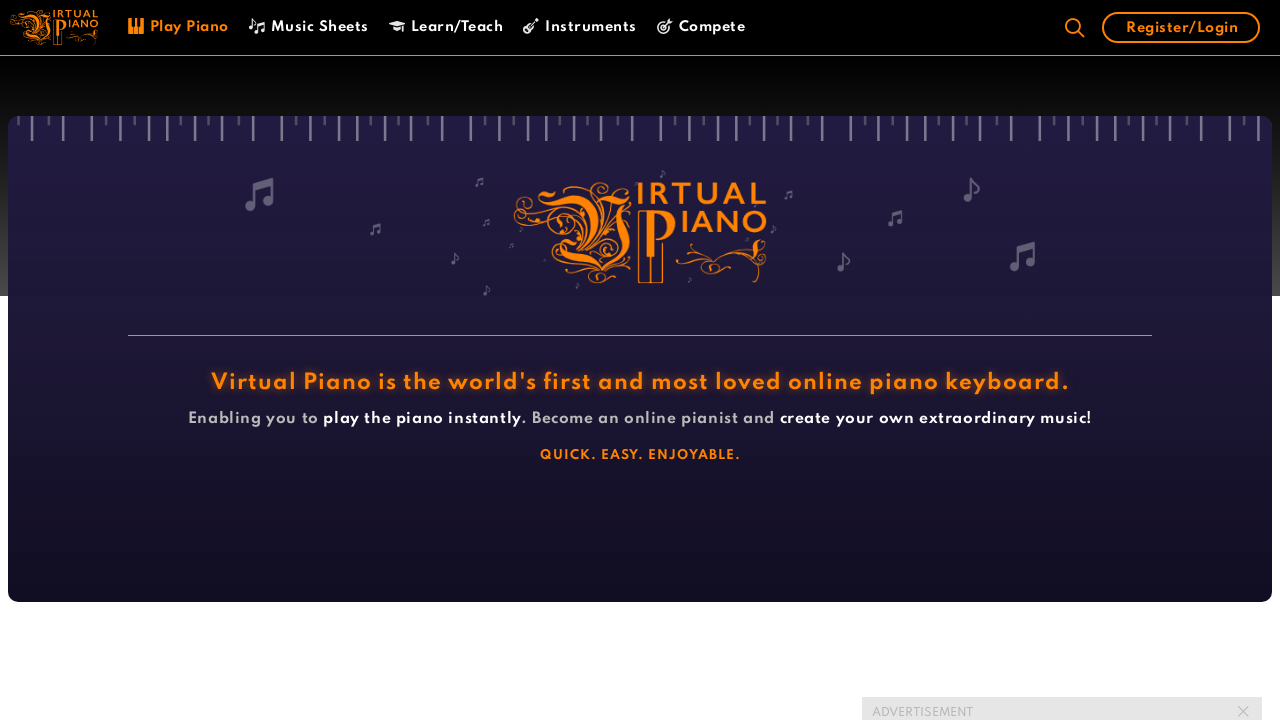

Pressed piano key 'i' on virtual piano
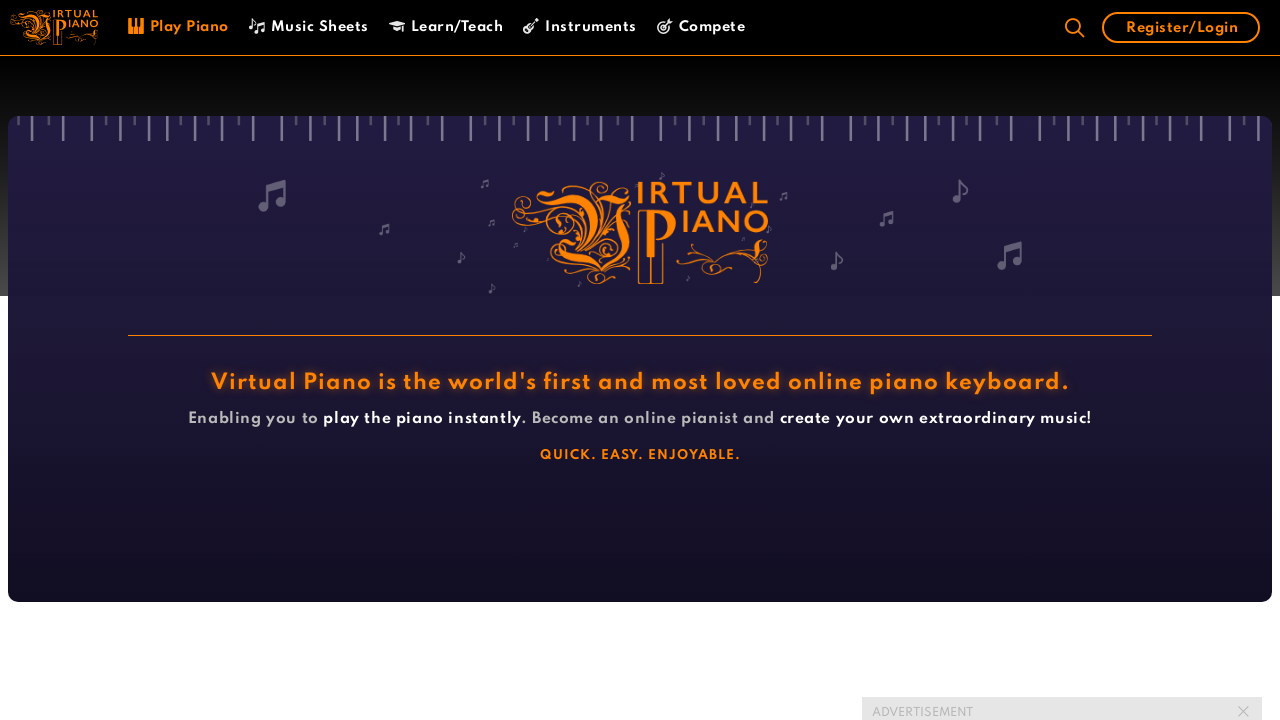

Waited for natural timing before next note
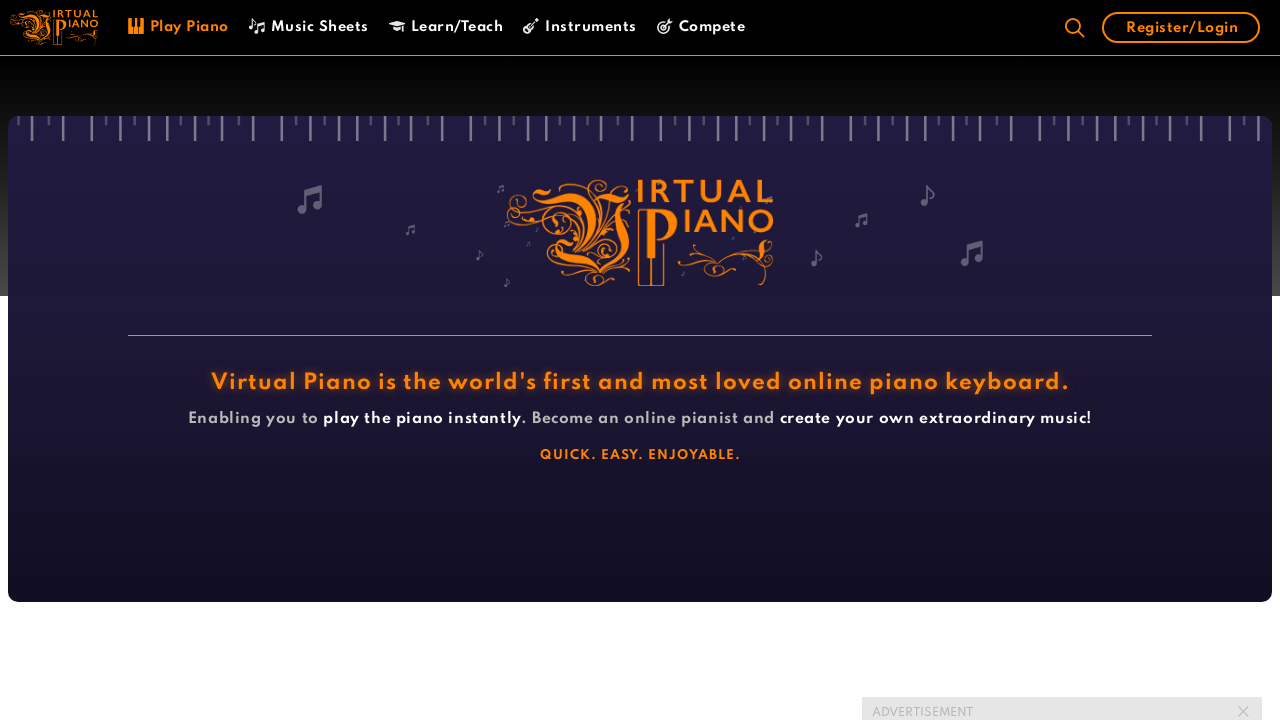

Pressed piano key 'o' on virtual piano
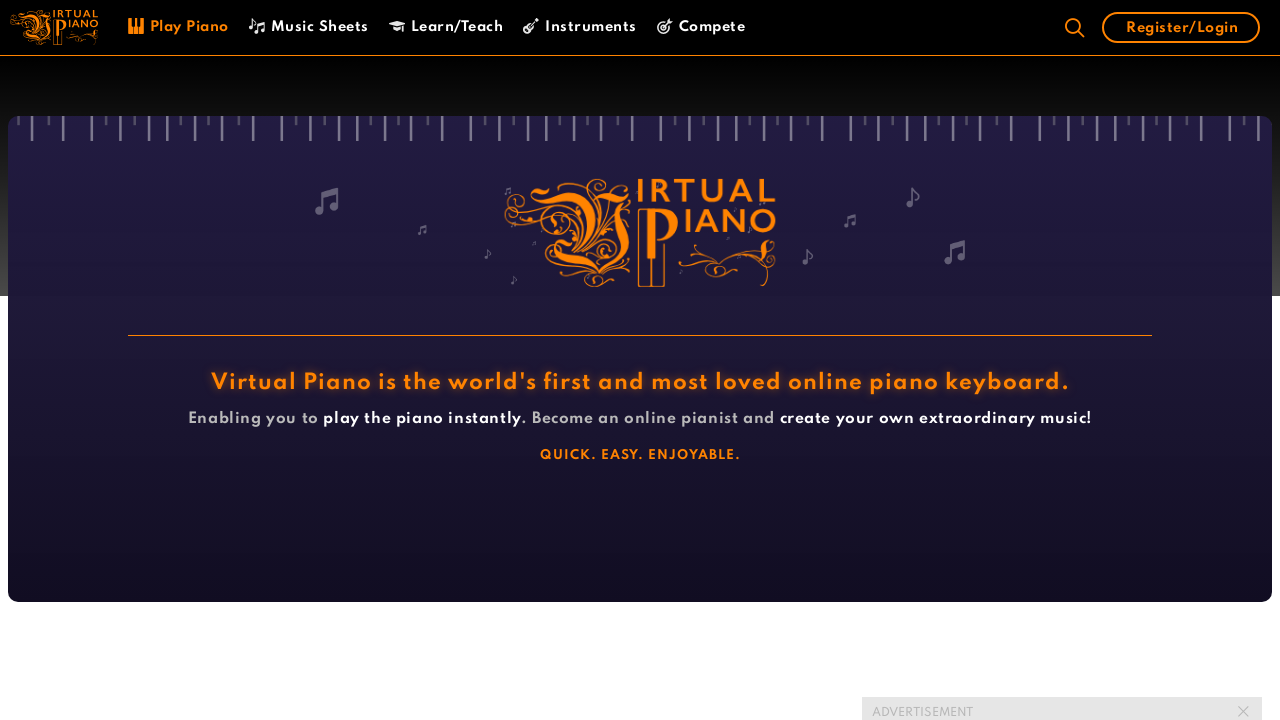

Waited for natural timing before next note
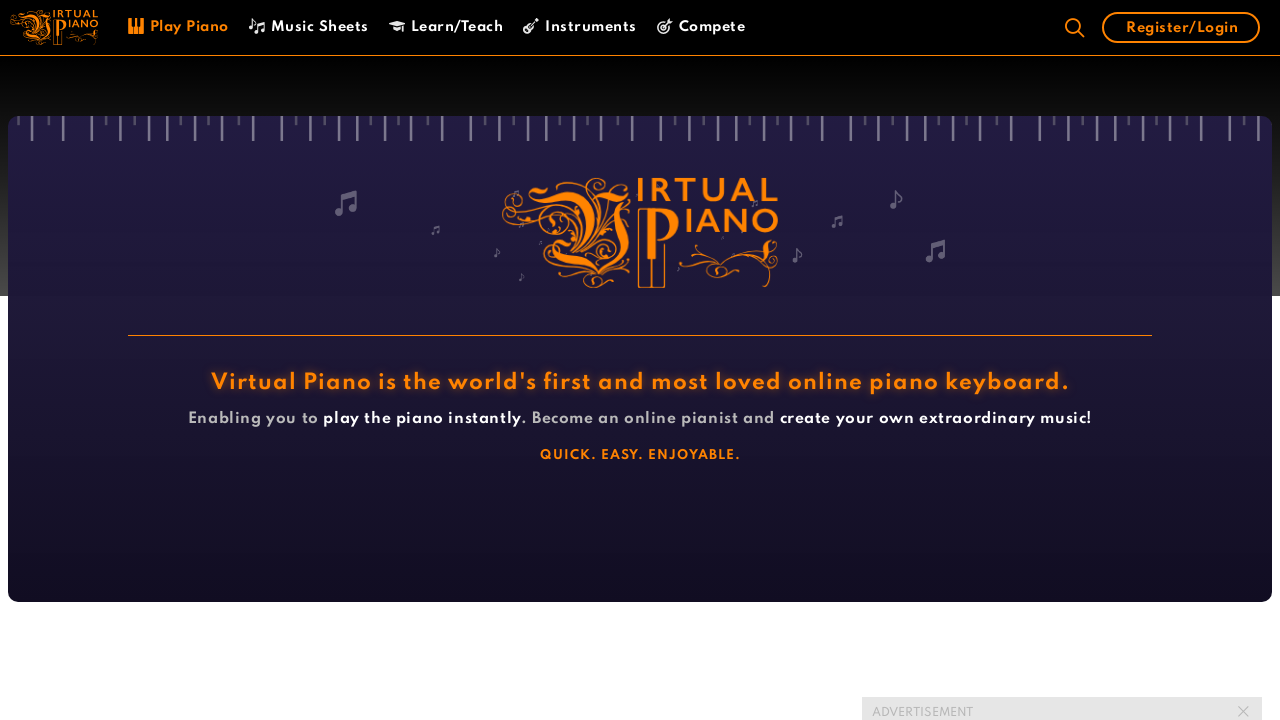

Pressed piano key 'i' on virtual piano
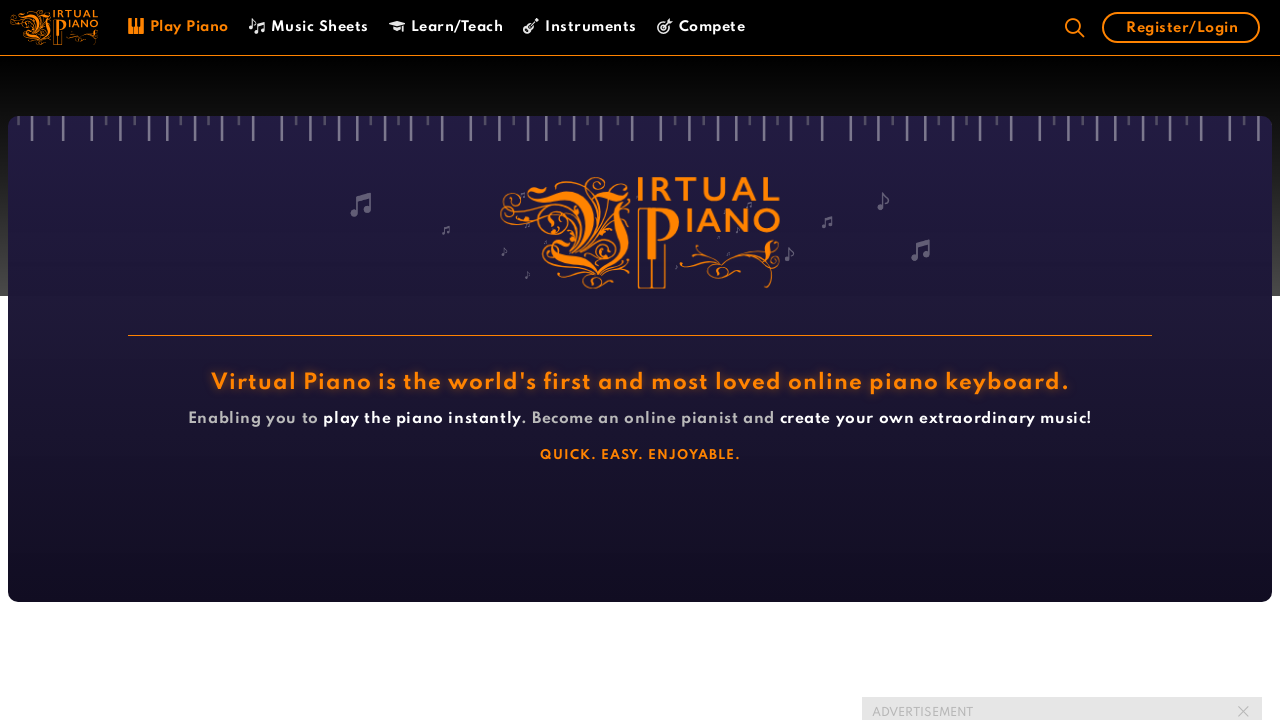

Waited for natural timing before next note
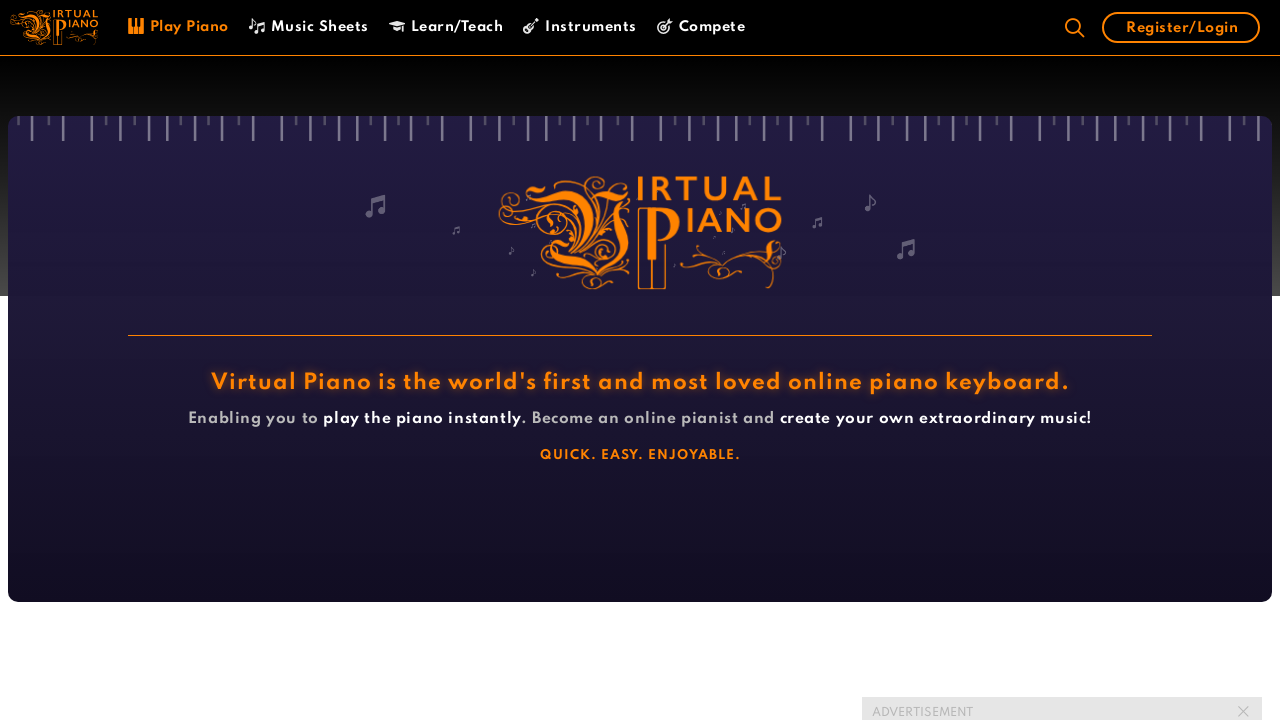

Pressed piano key 'y' on virtual piano
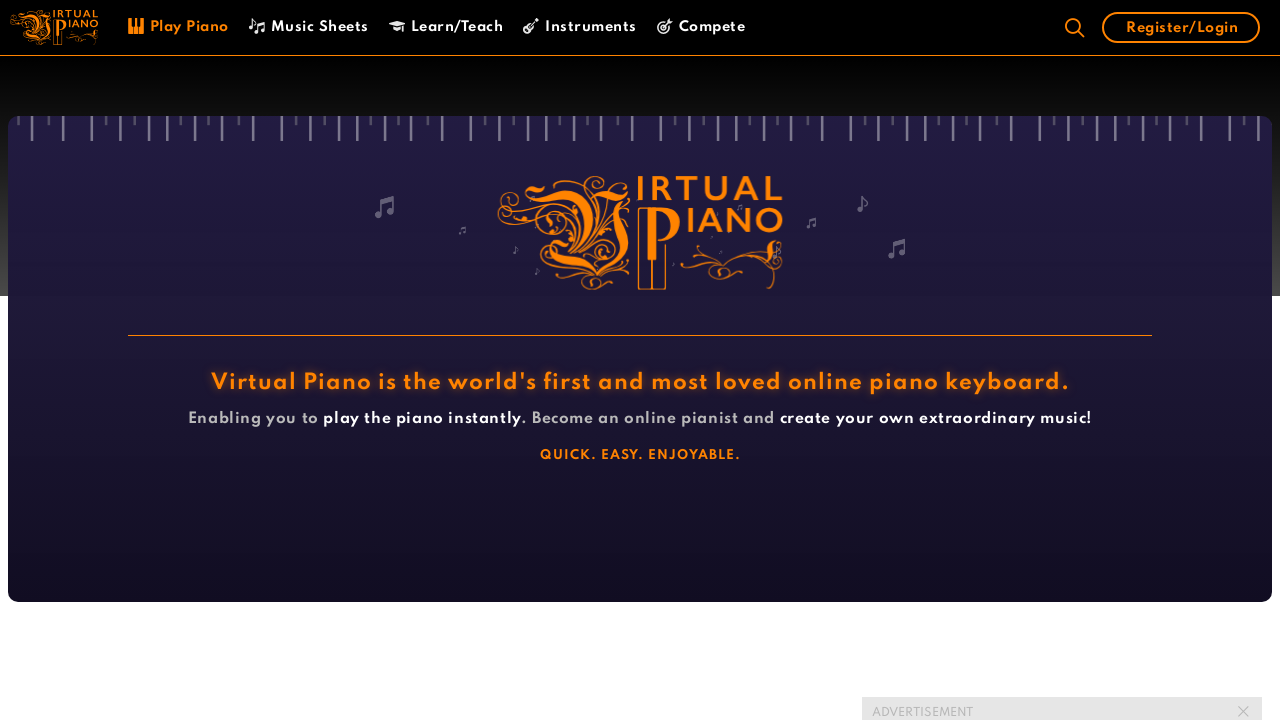

Waited for natural timing before next note
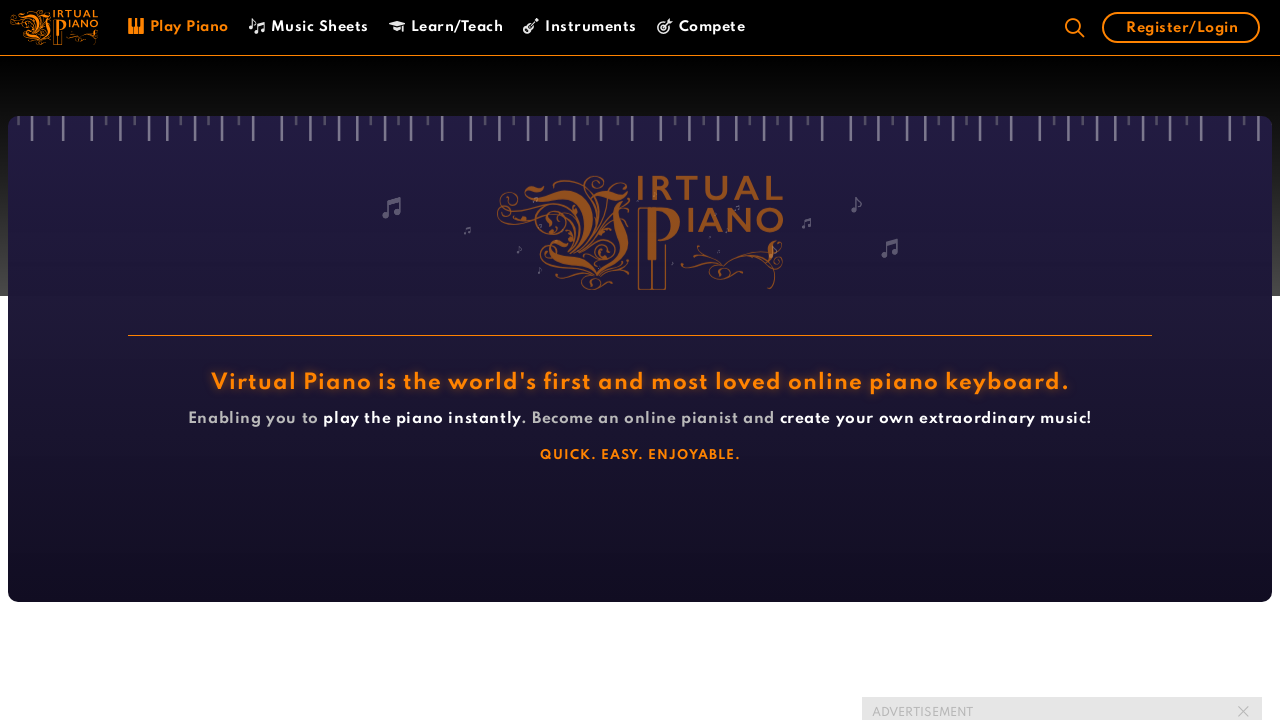

Pressed piano key 't' on virtual piano
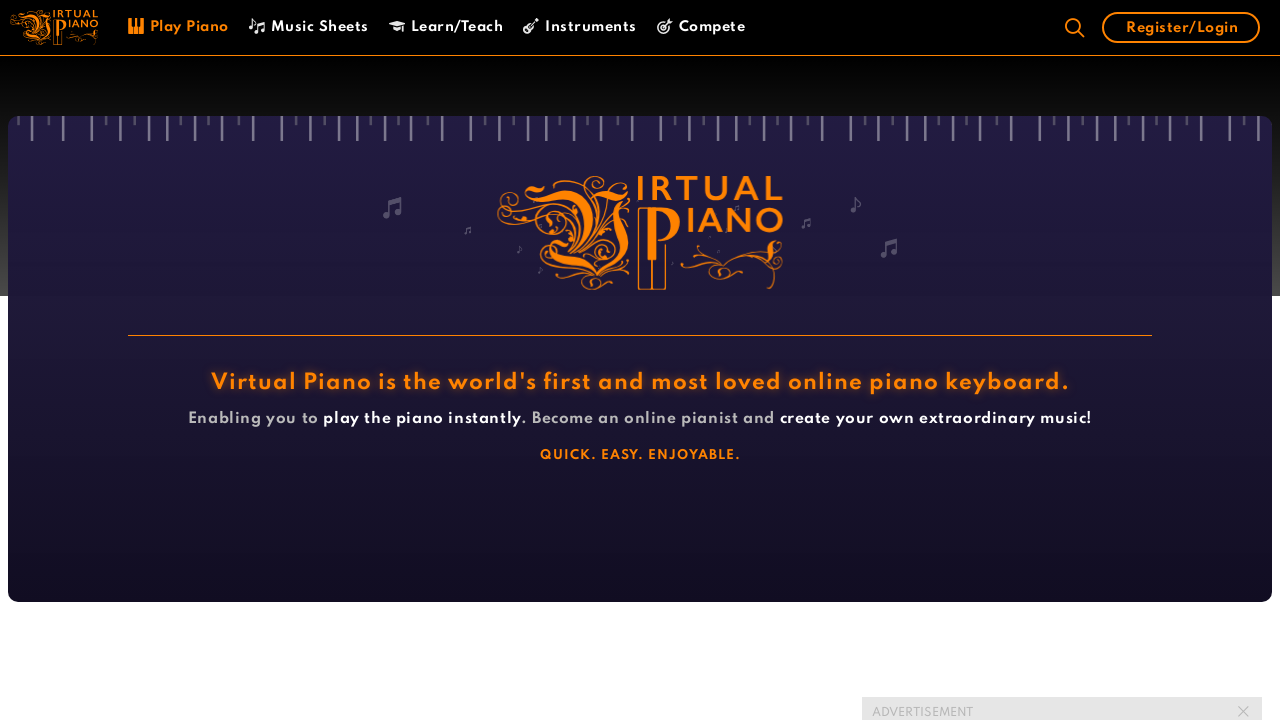

Waited for natural timing before next note
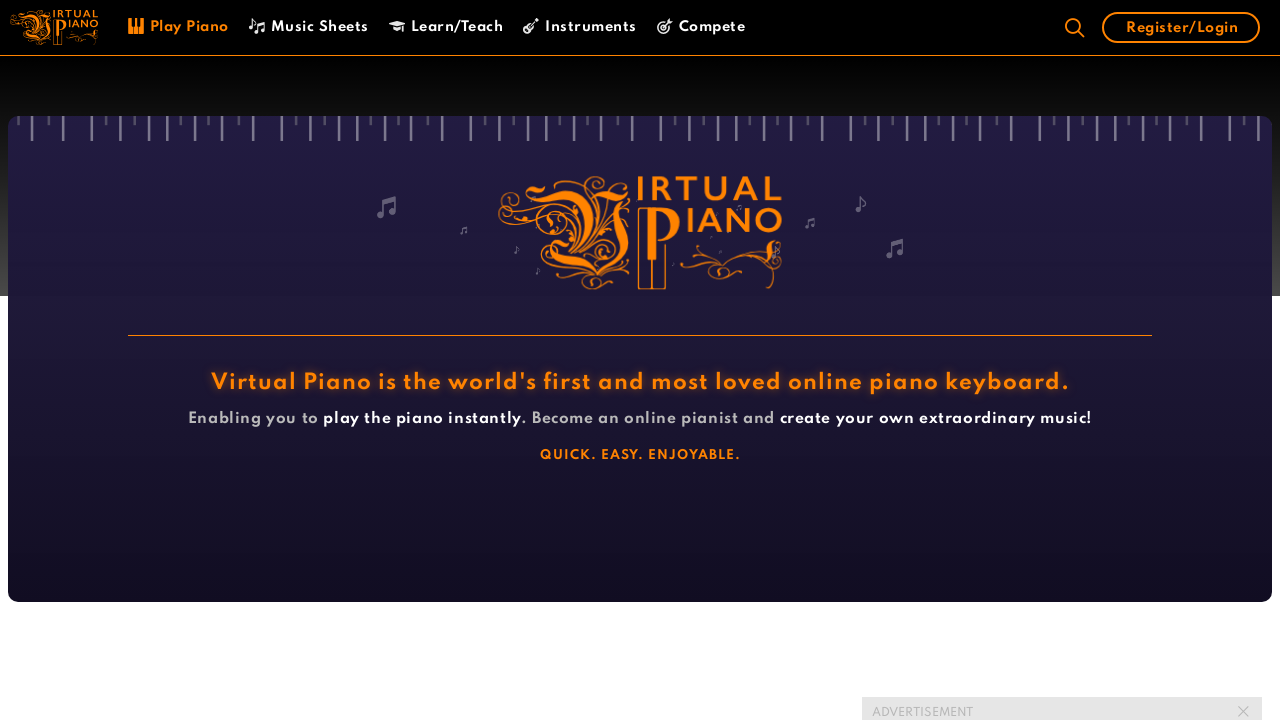

Pressed piano key 'i' on virtual piano
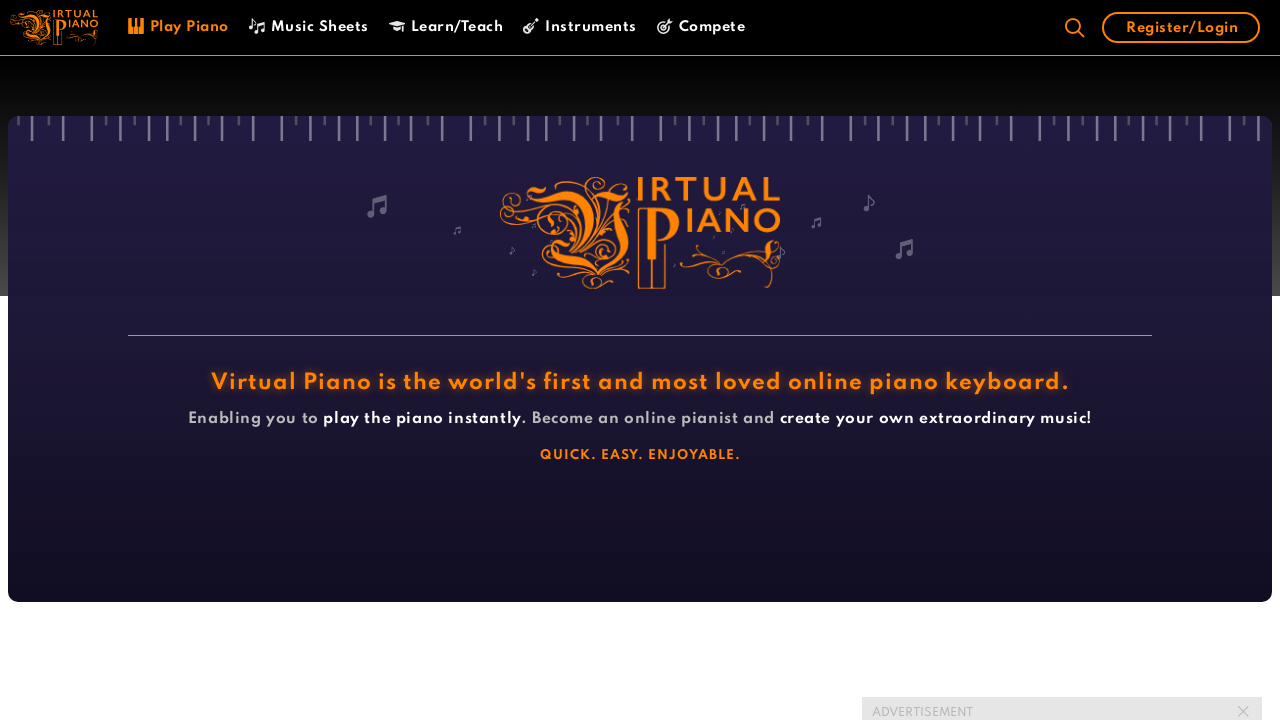

Waited for natural timing before next note
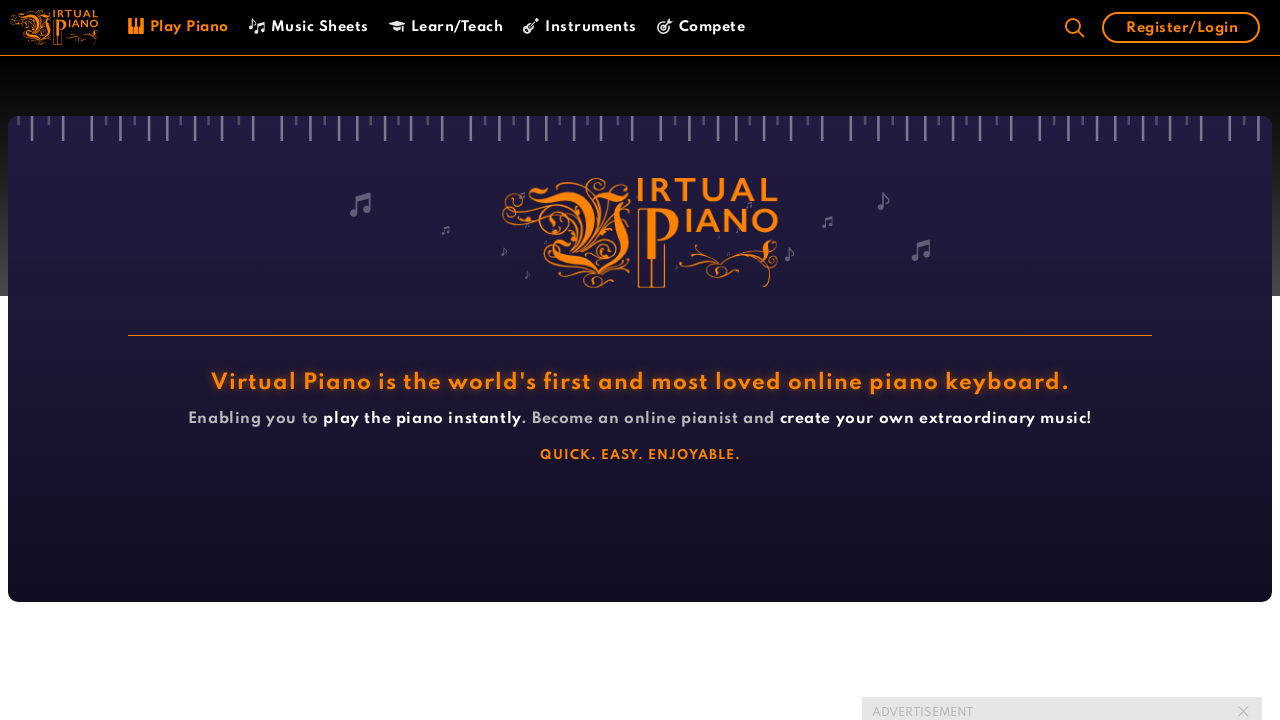

Pressed piano key 't' on virtual piano
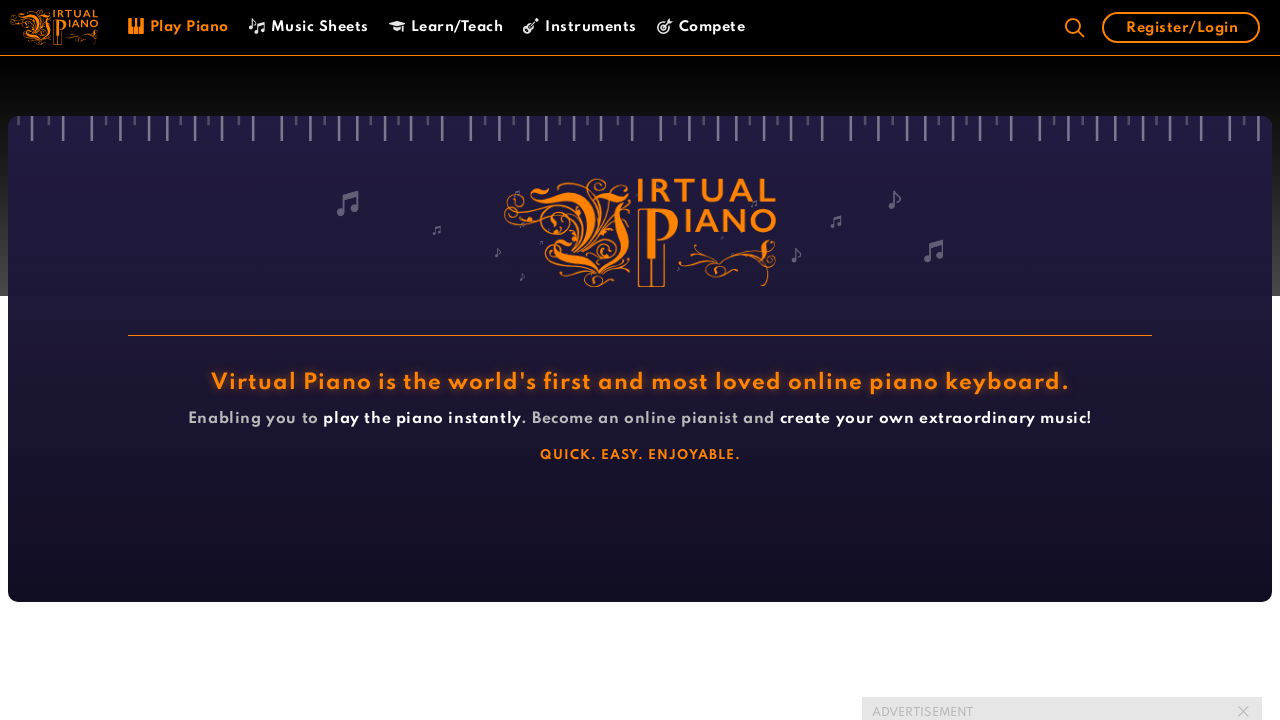

Waited for natural timing before next note
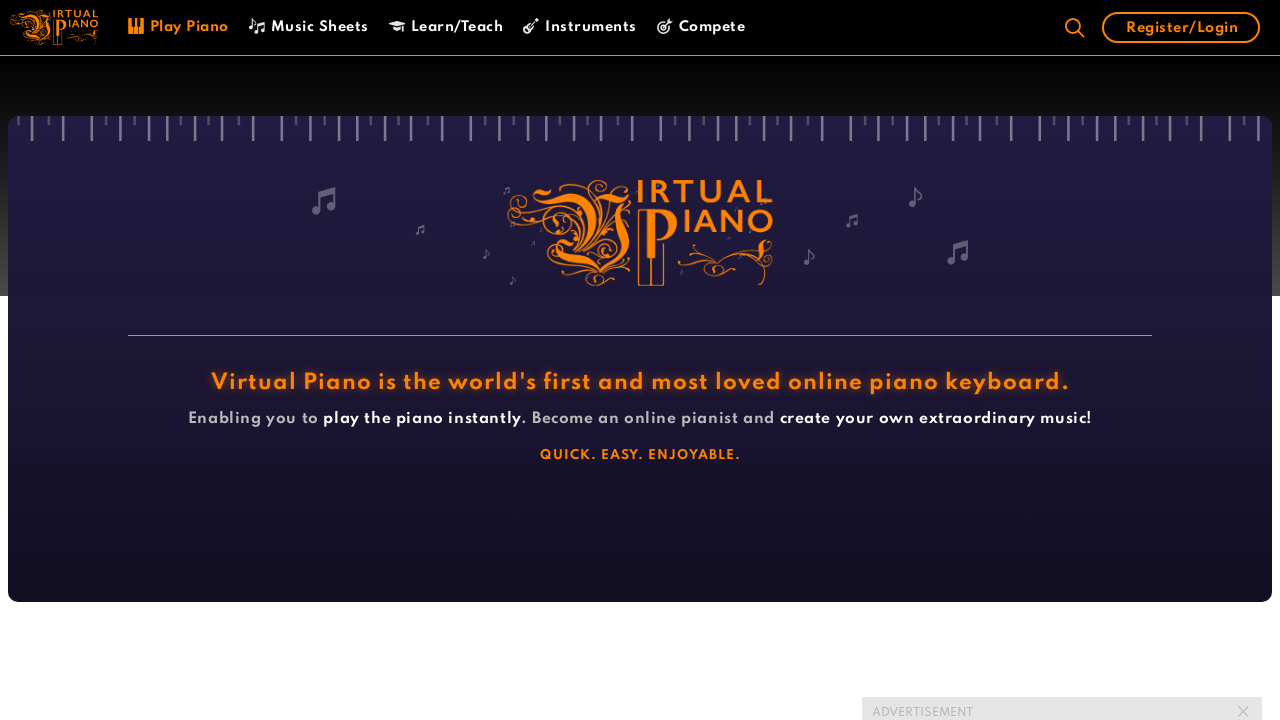

Pressed piano key 'i' on virtual piano
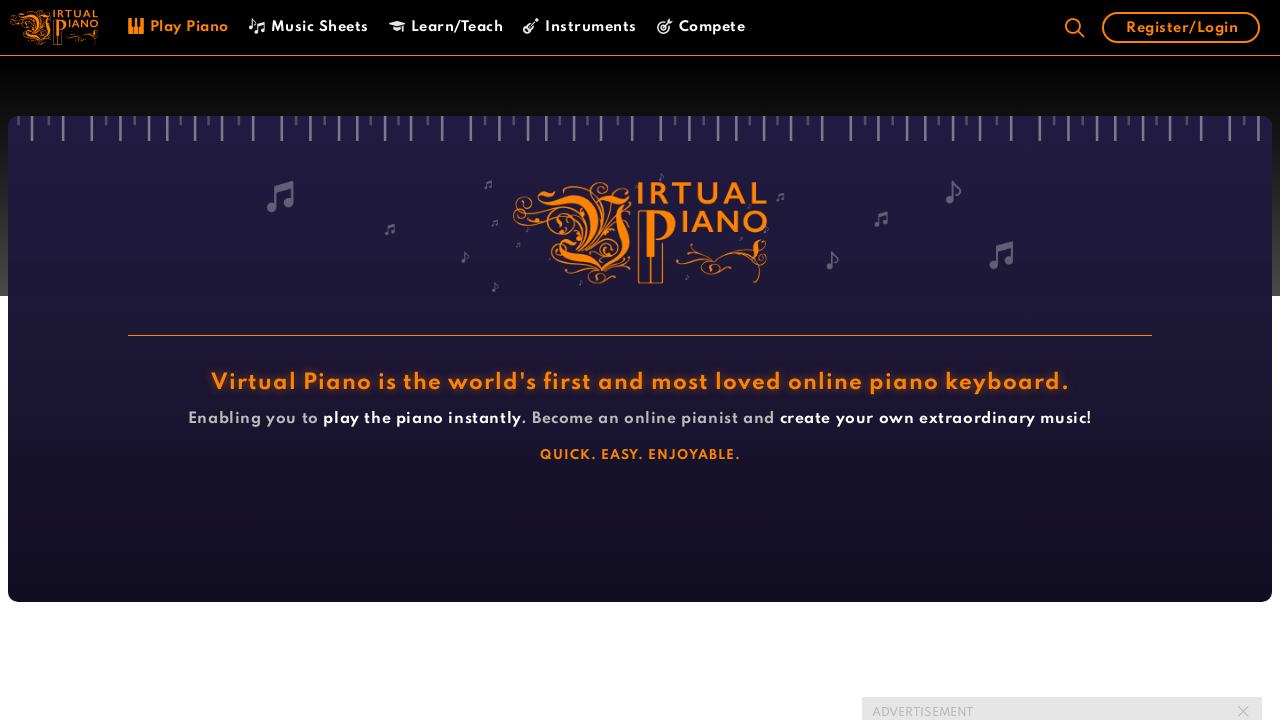

Waited for natural timing before next note
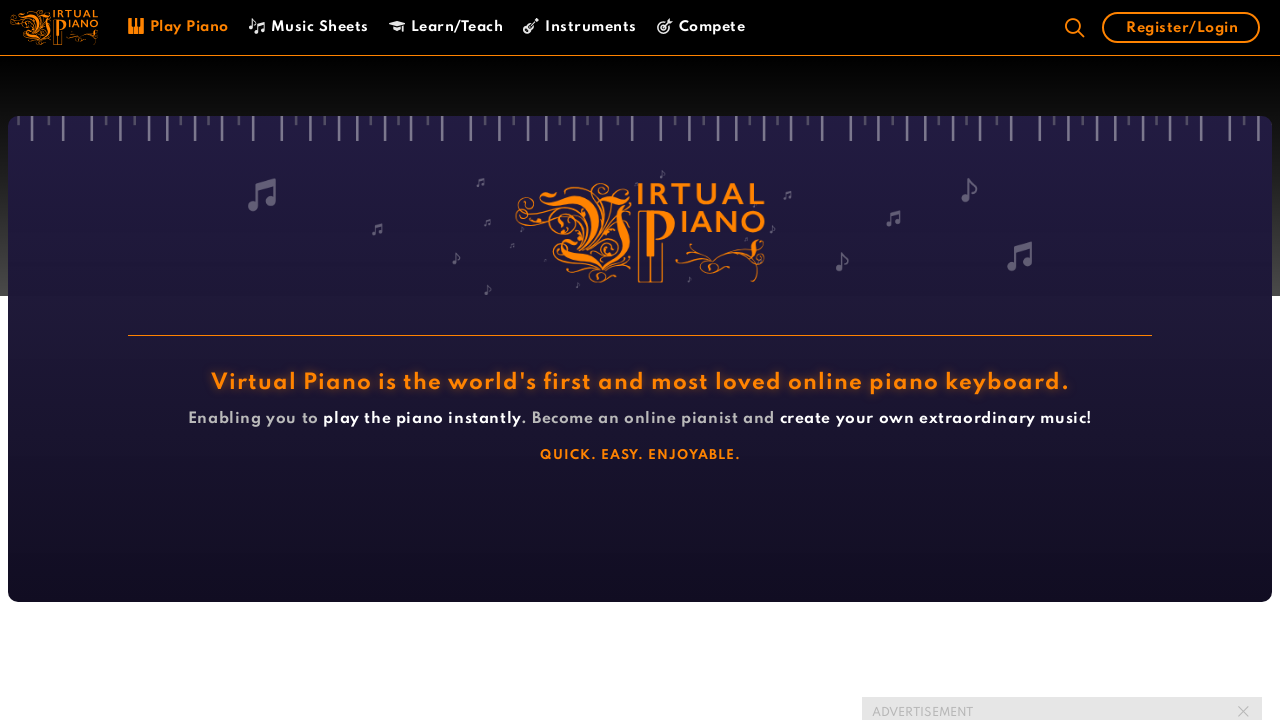

Pressed piano key 'p' on virtual piano
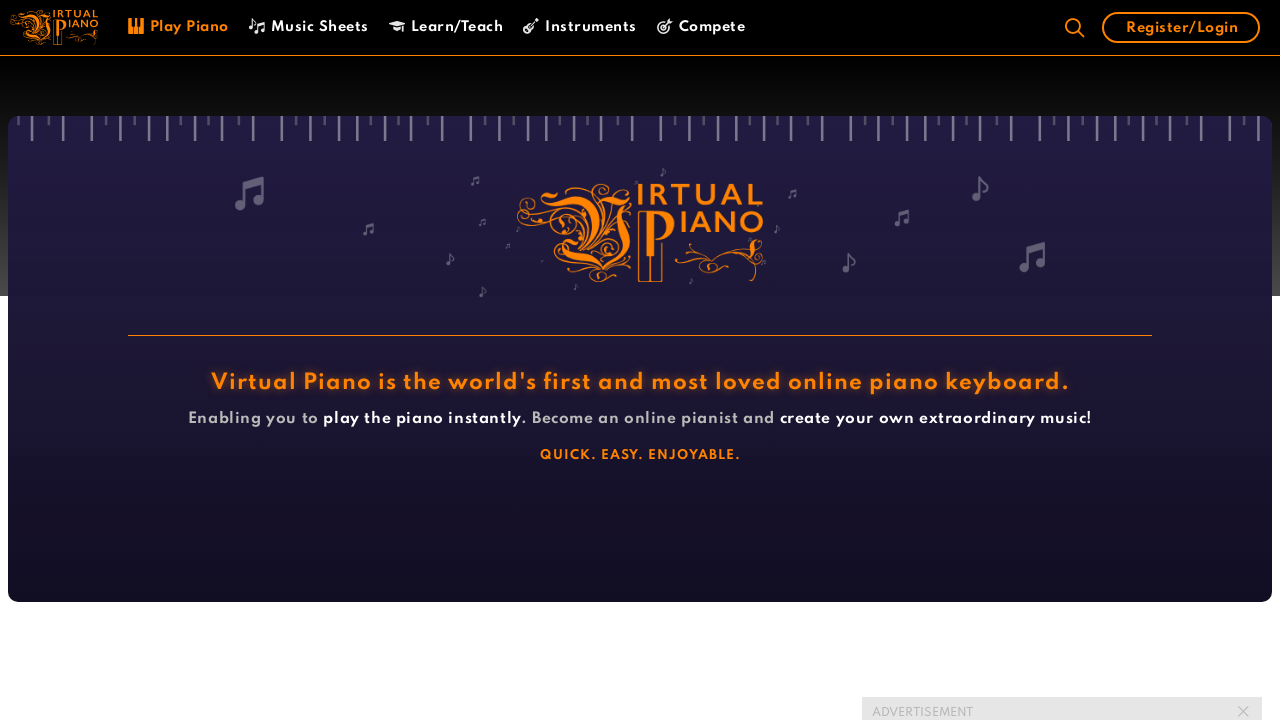

Waited for natural timing before next note
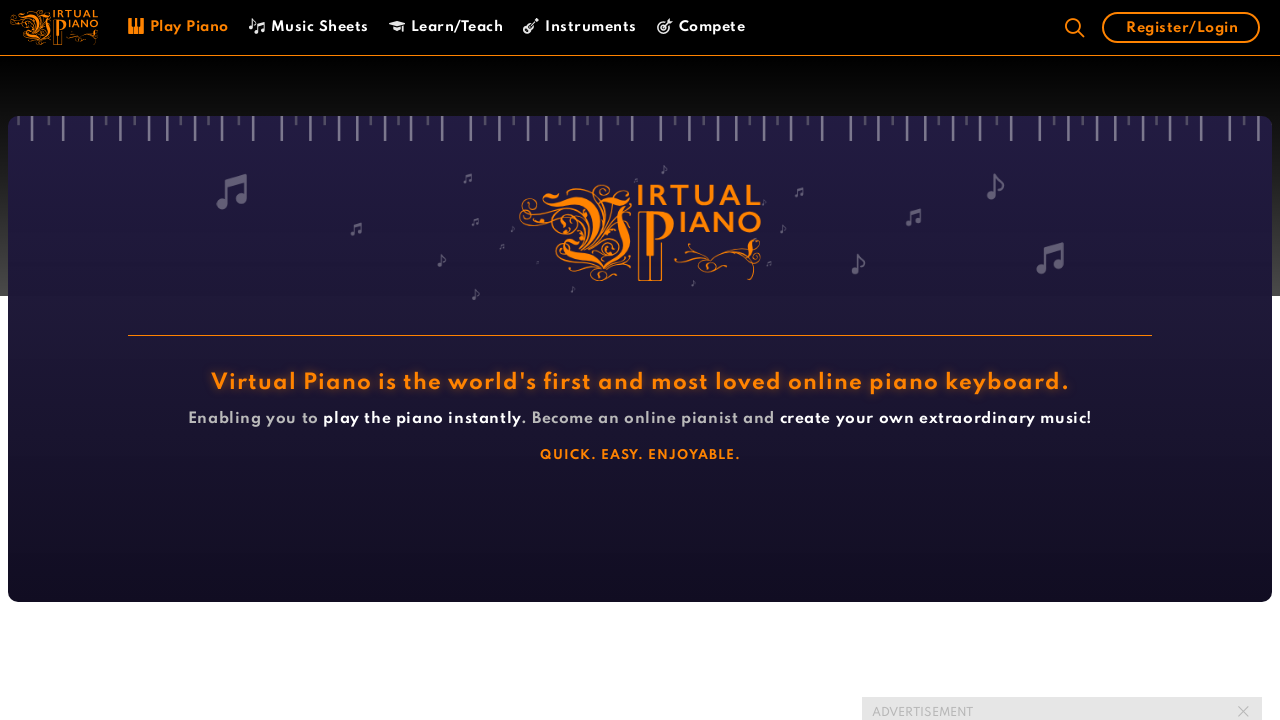

Pressed piano key 'd' on virtual piano
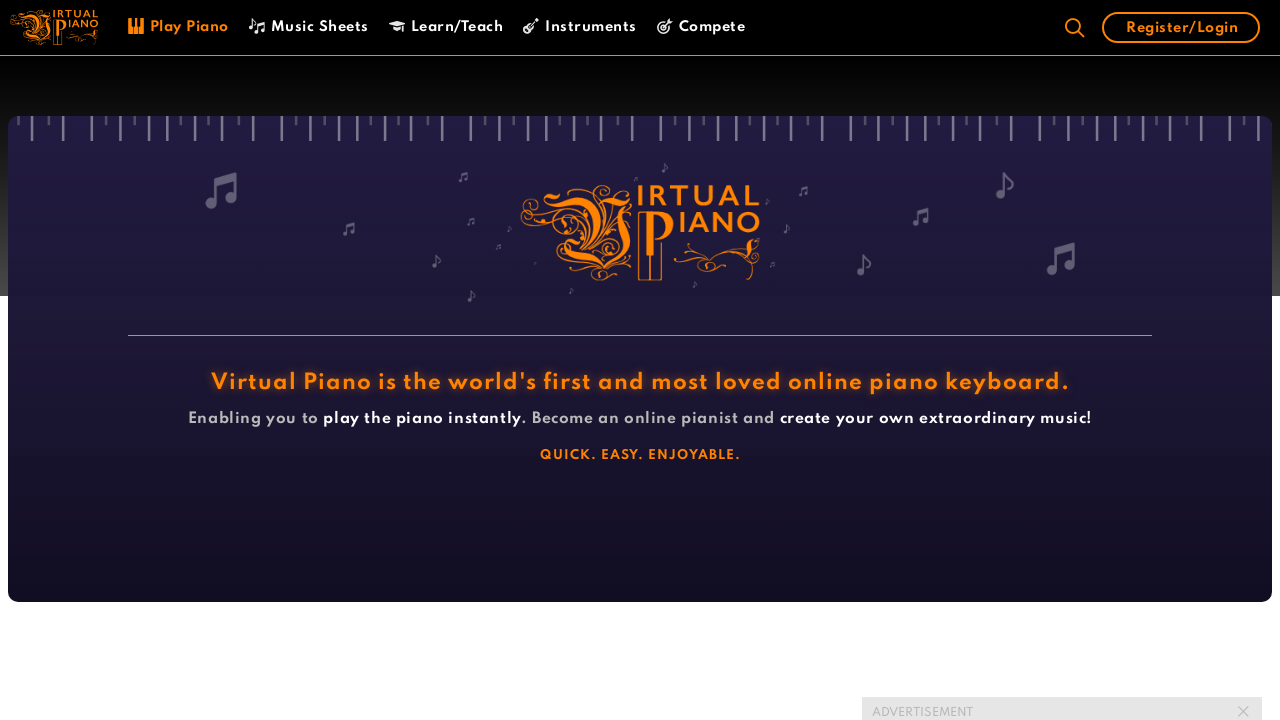

Waited for natural timing before next note
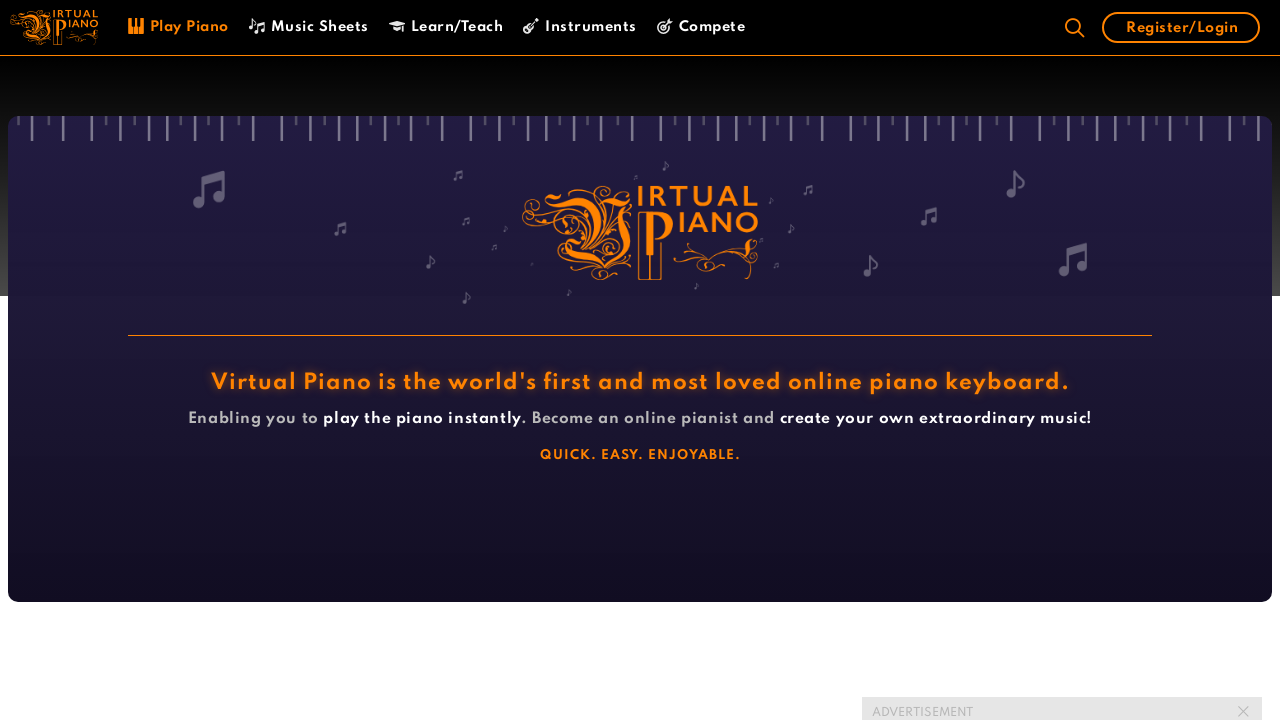

Pressed piano key 's' on virtual piano
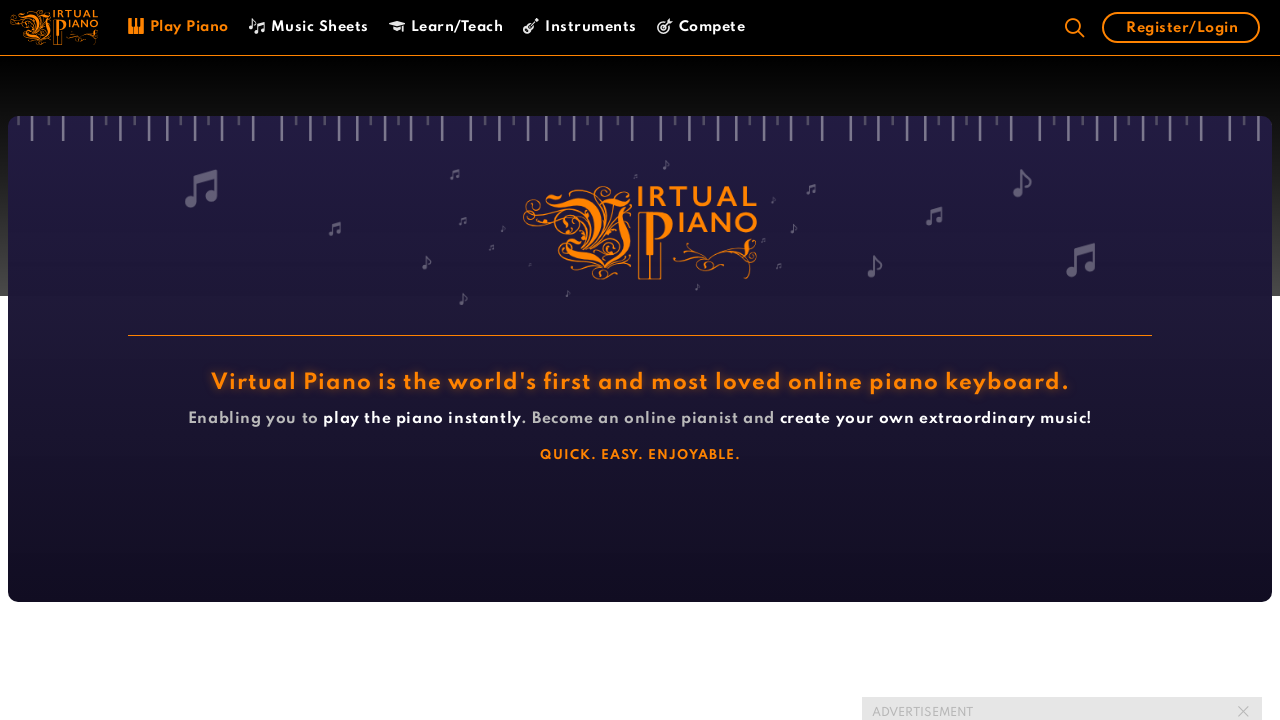

Waited for natural timing before next note
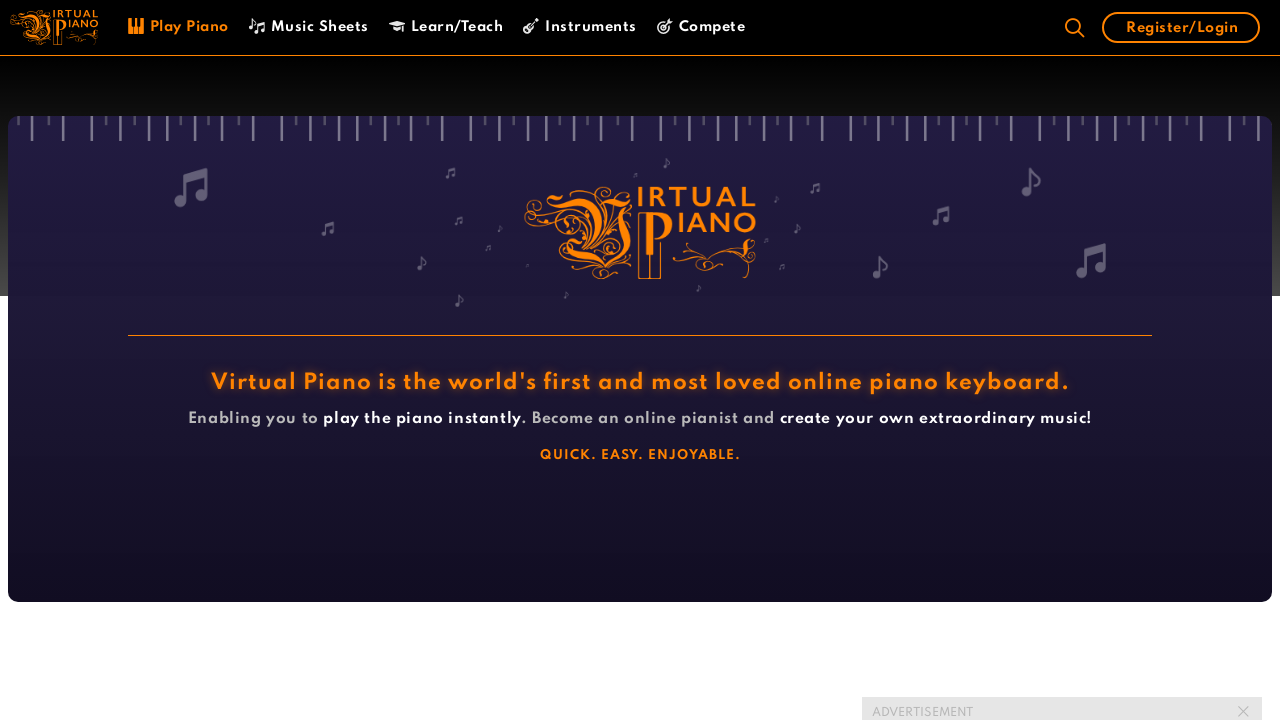

Pressed piano key 'P' on virtual piano
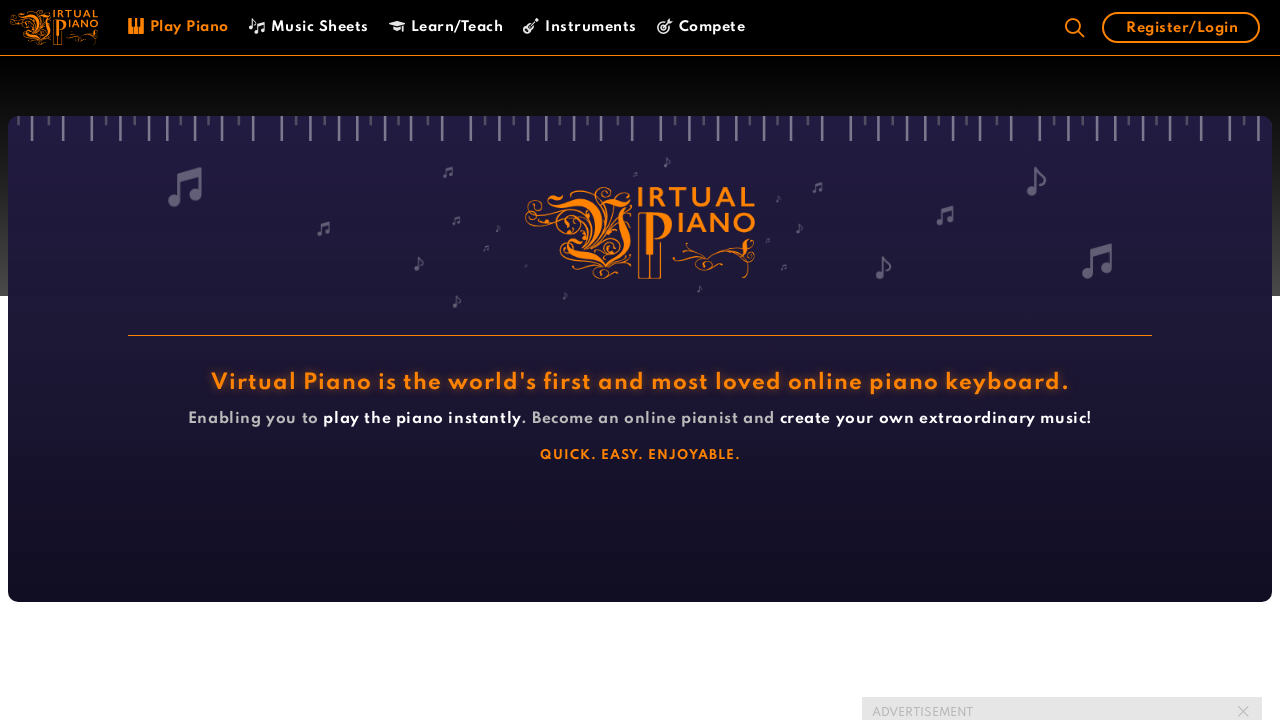

Waited for natural timing before next note
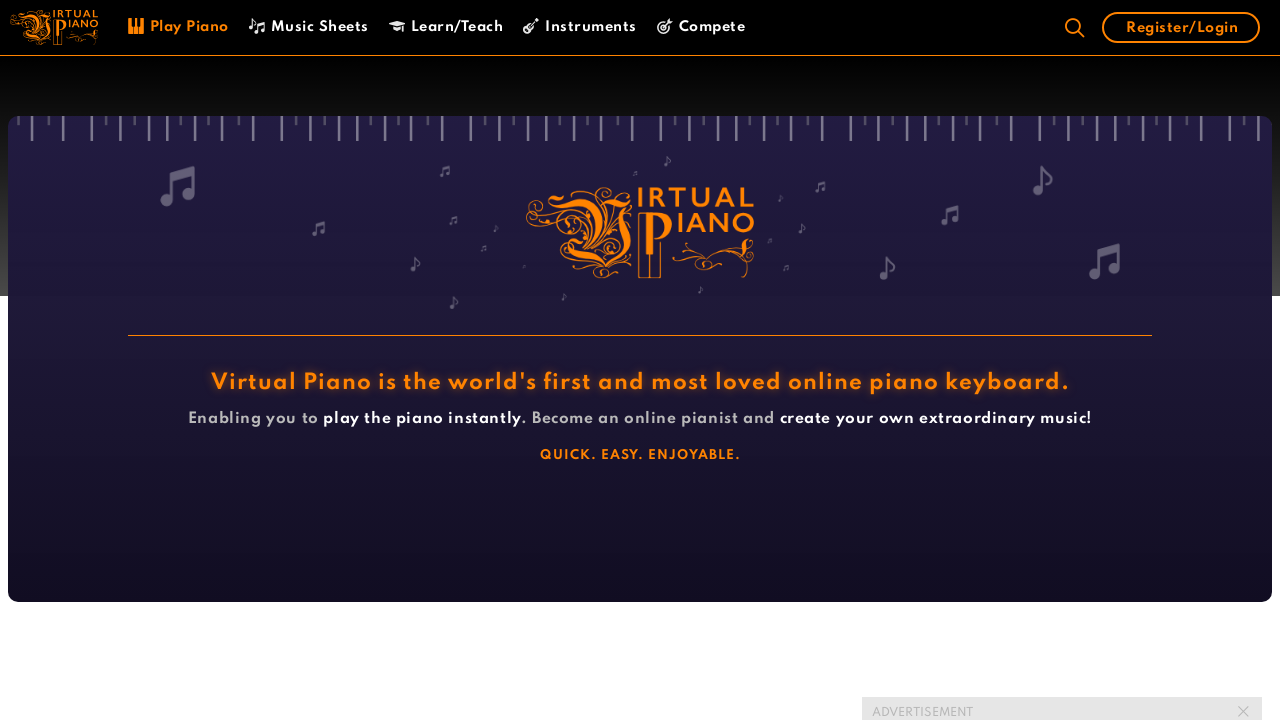

Pressed piano key 'p' on virtual piano
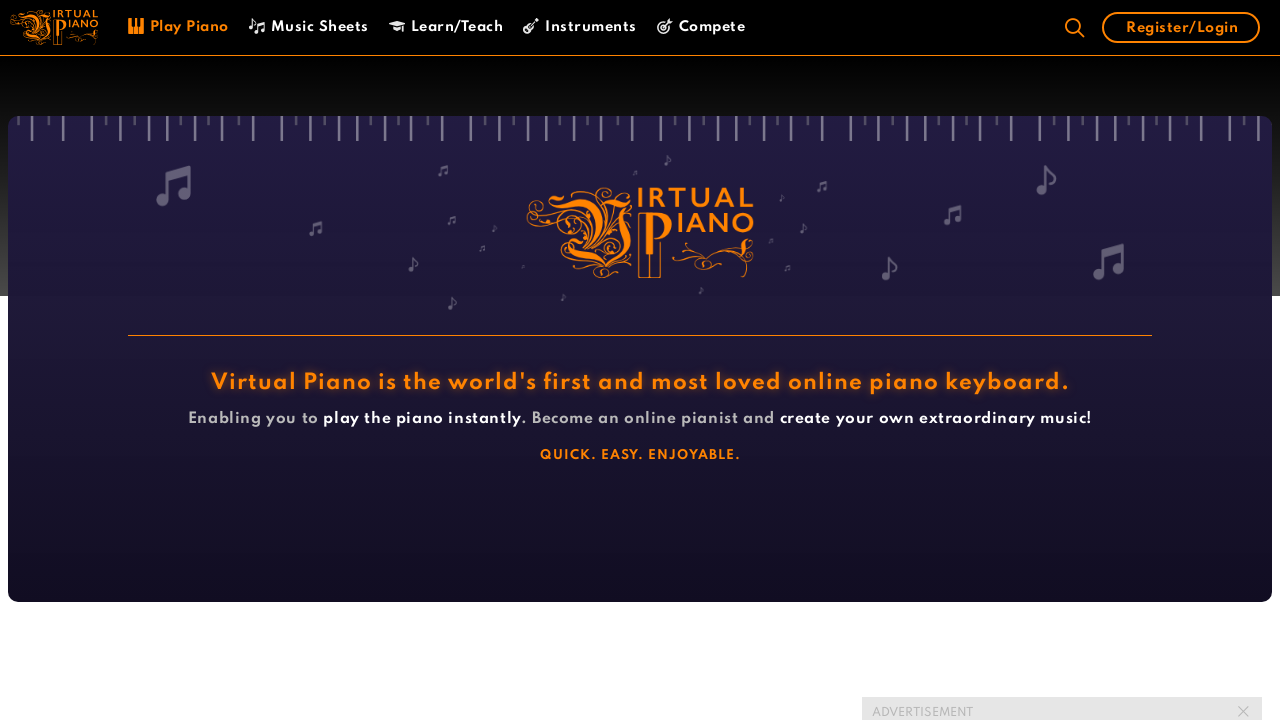

Waited for natural timing before next note
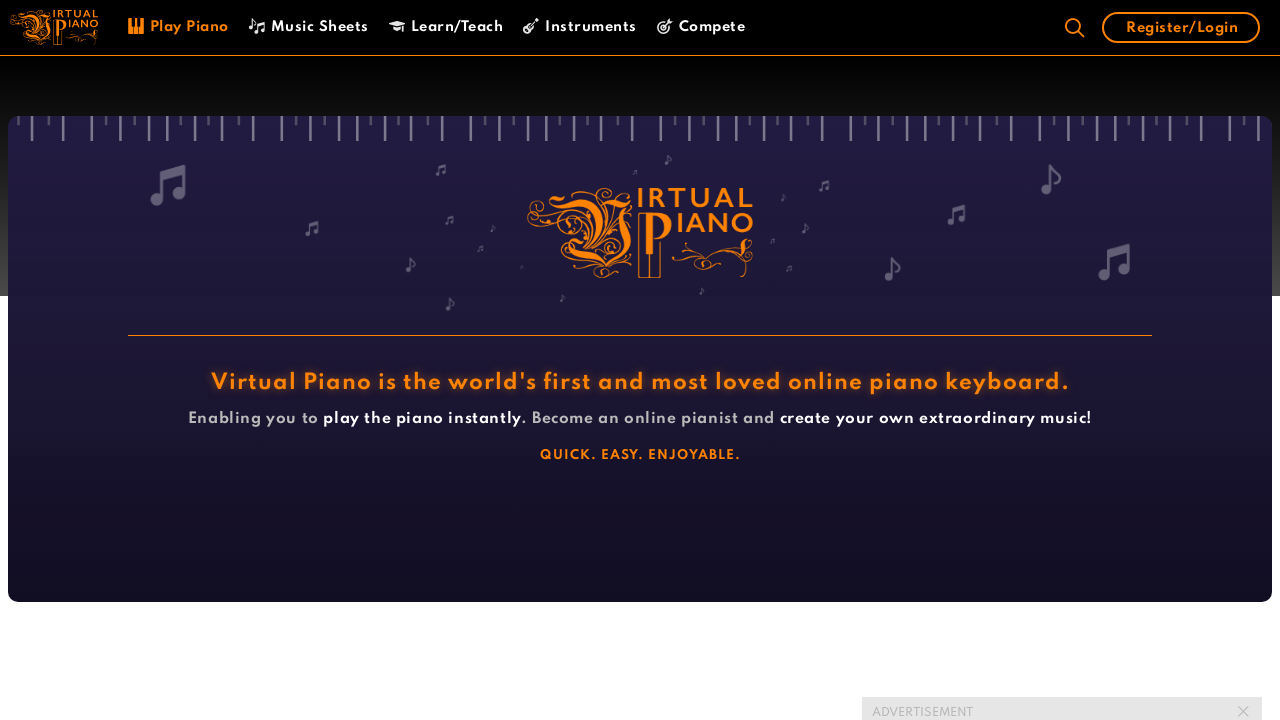

Pressed piano key 'o' on virtual piano
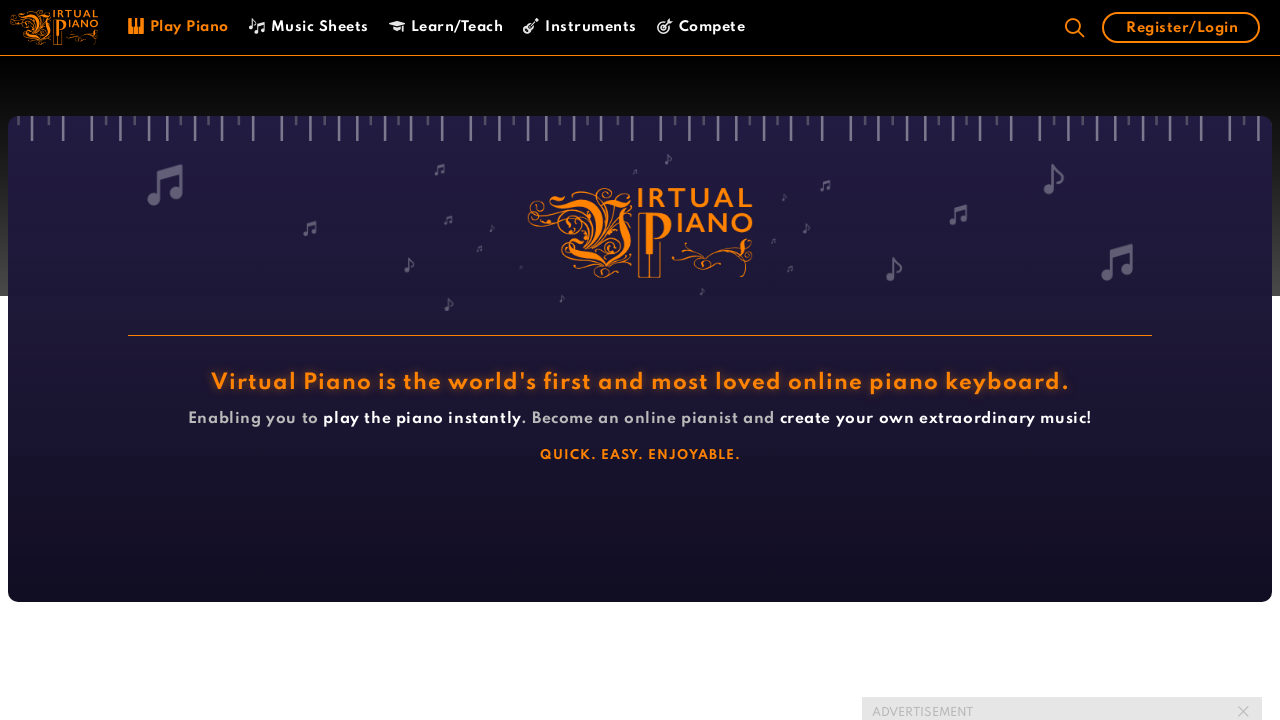

Waited for natural timing before next note
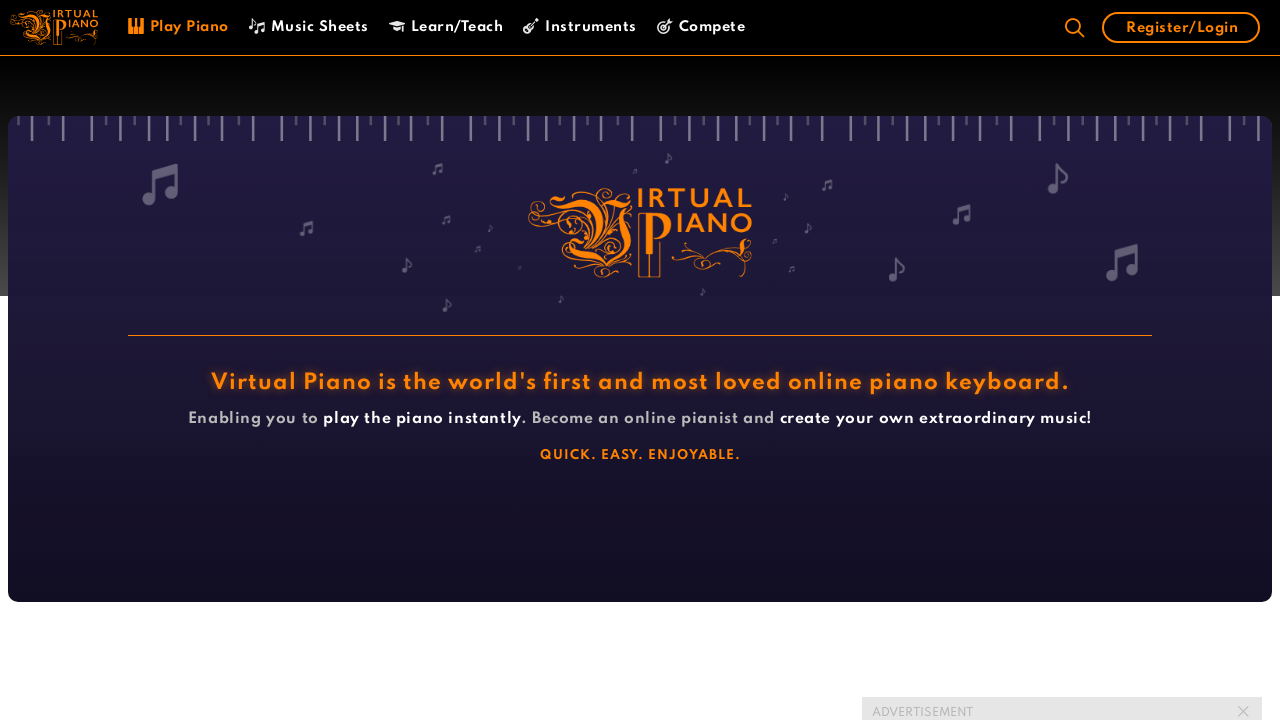

Pressed piano key 's' on virtual piano
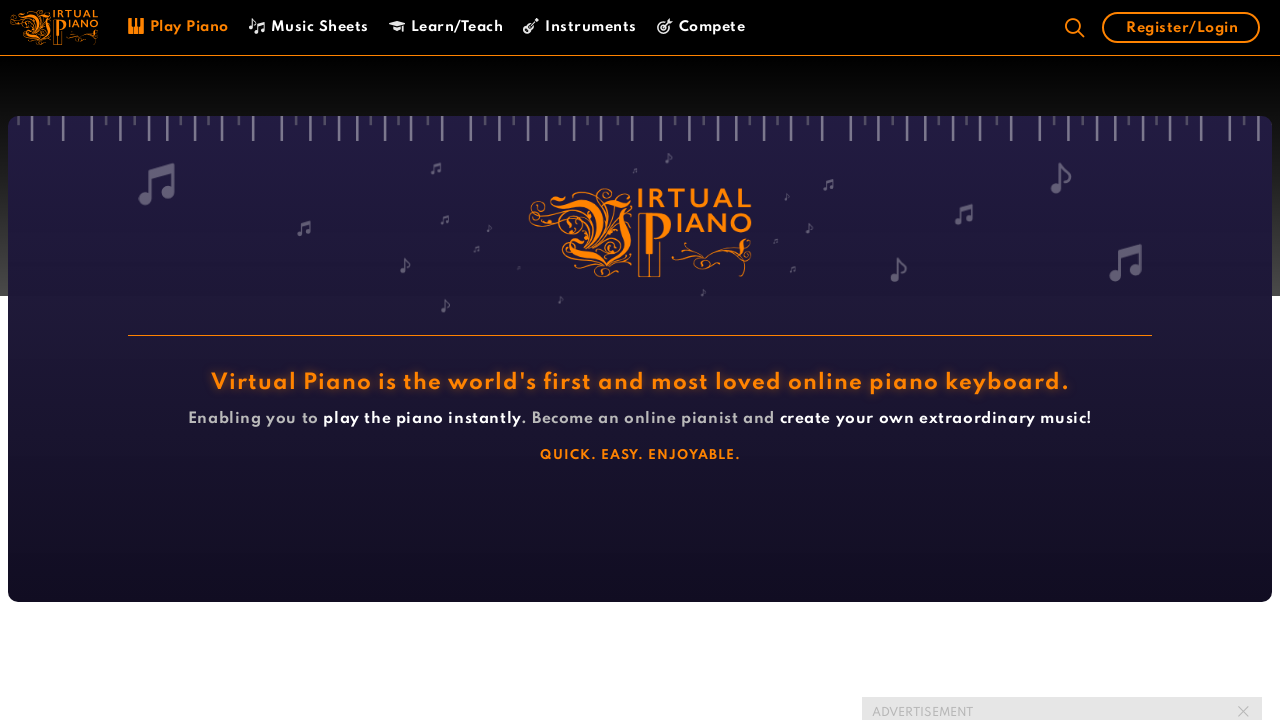

Waited for natural timing before next note
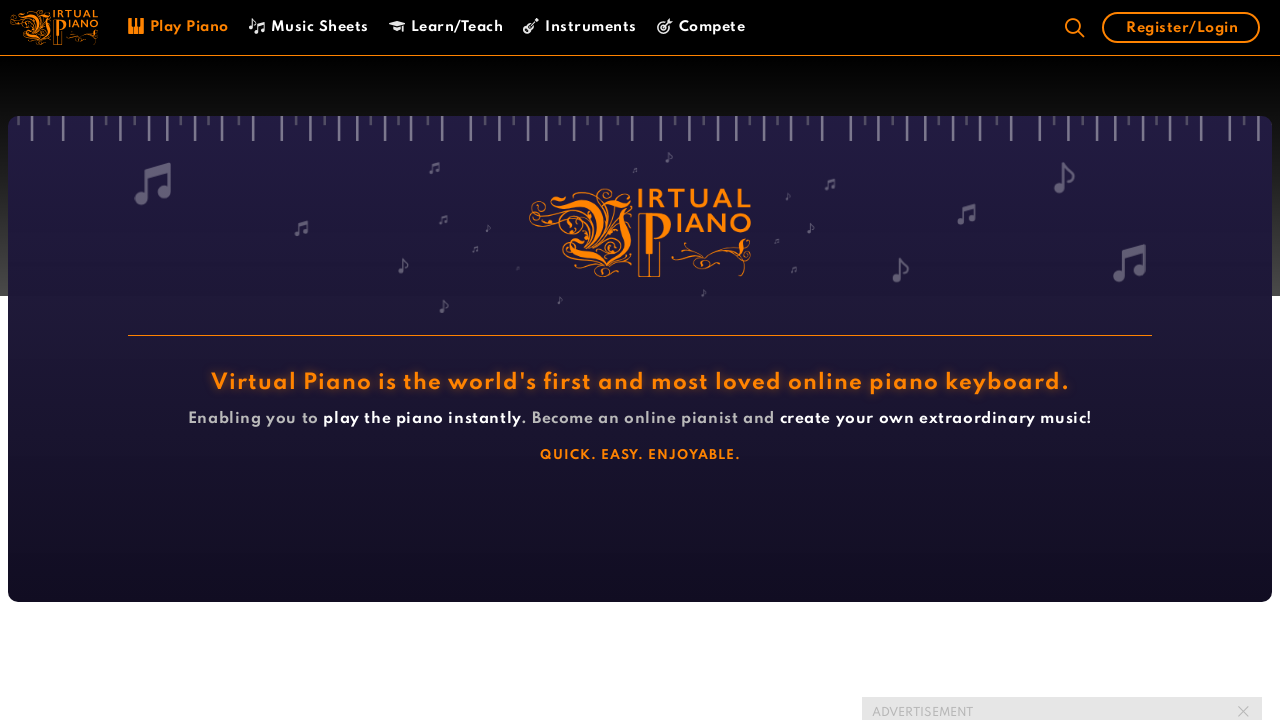

Pressed piano key 'd' on virtual piano
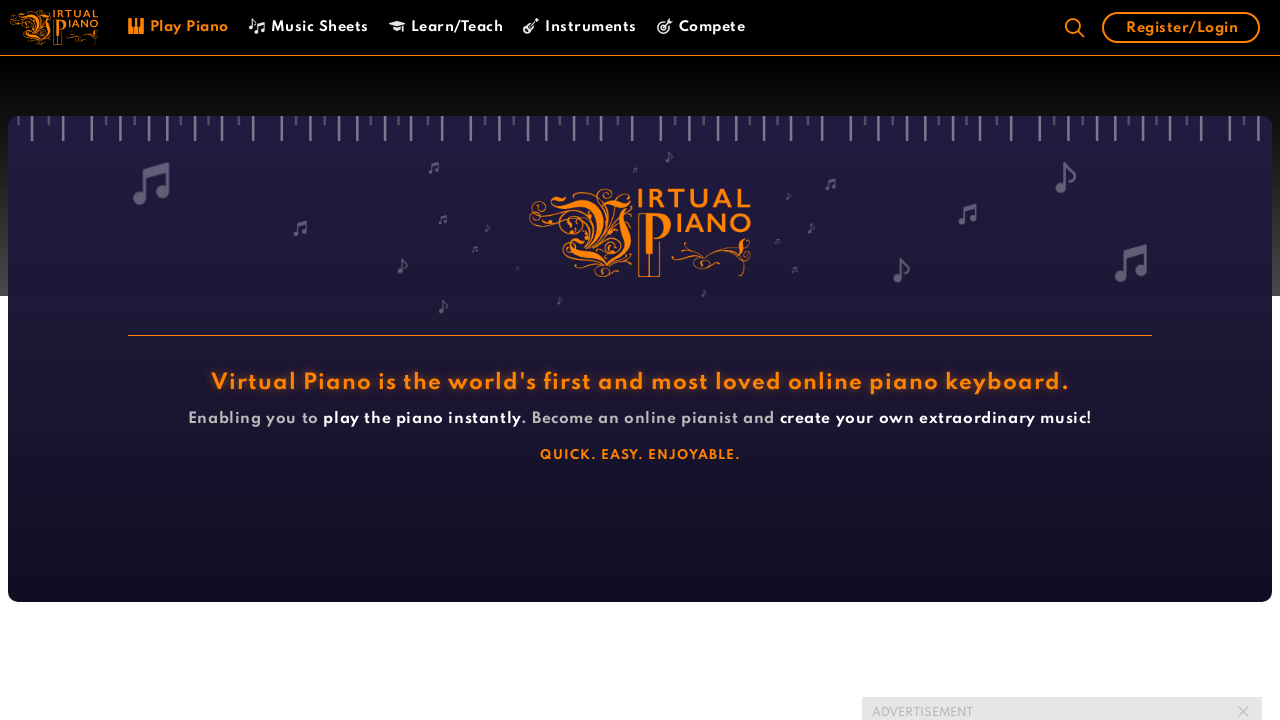

Waited for natural timing before next note
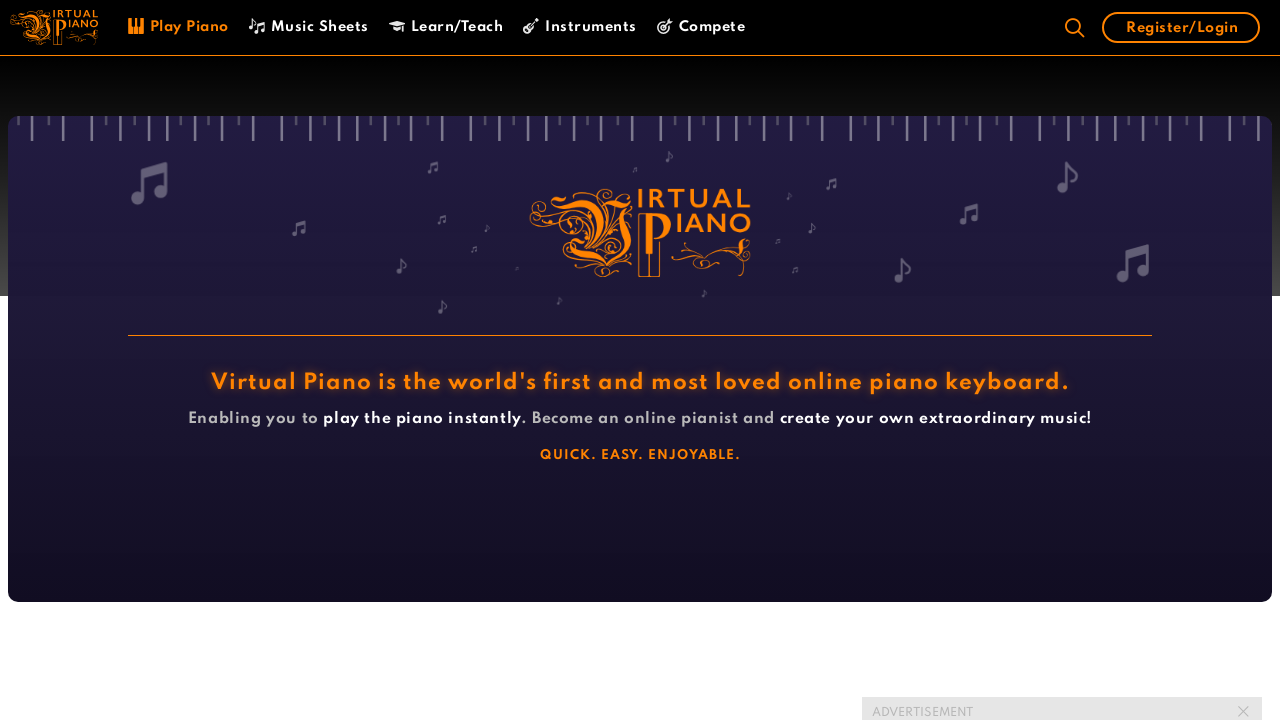

Pressed piano key 's' on virtual piano
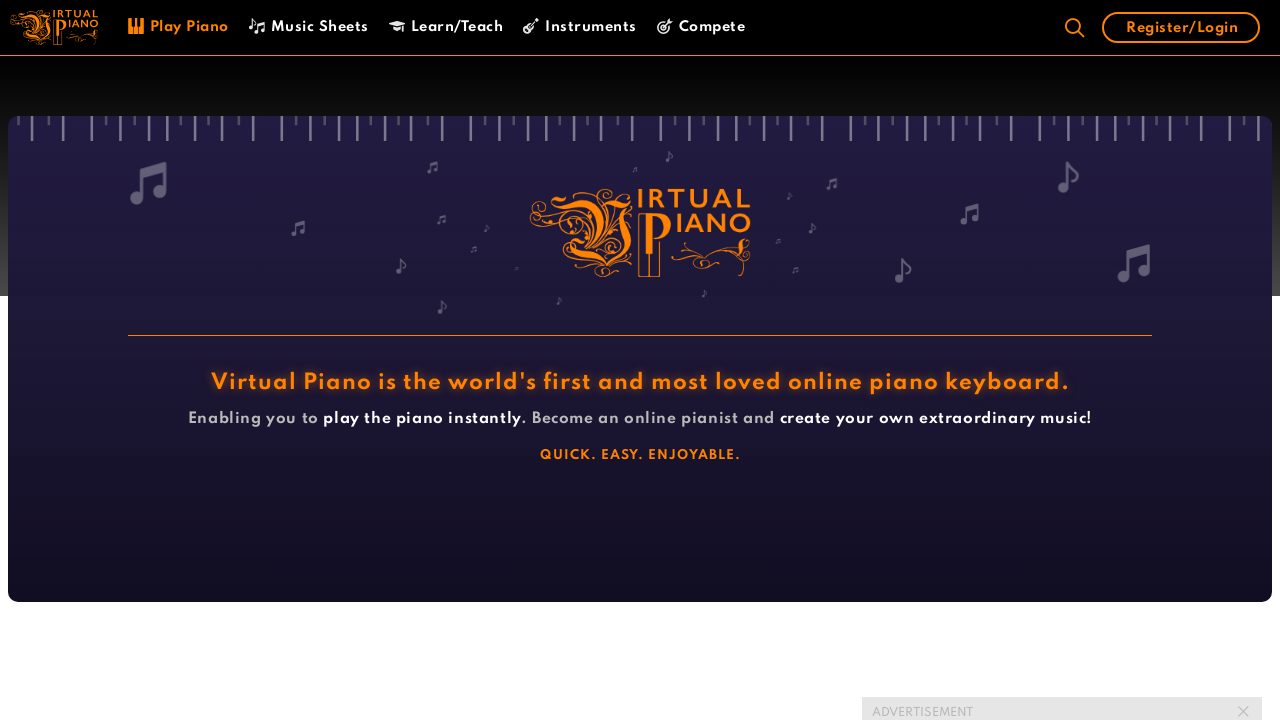

Waited for natural timing before next note
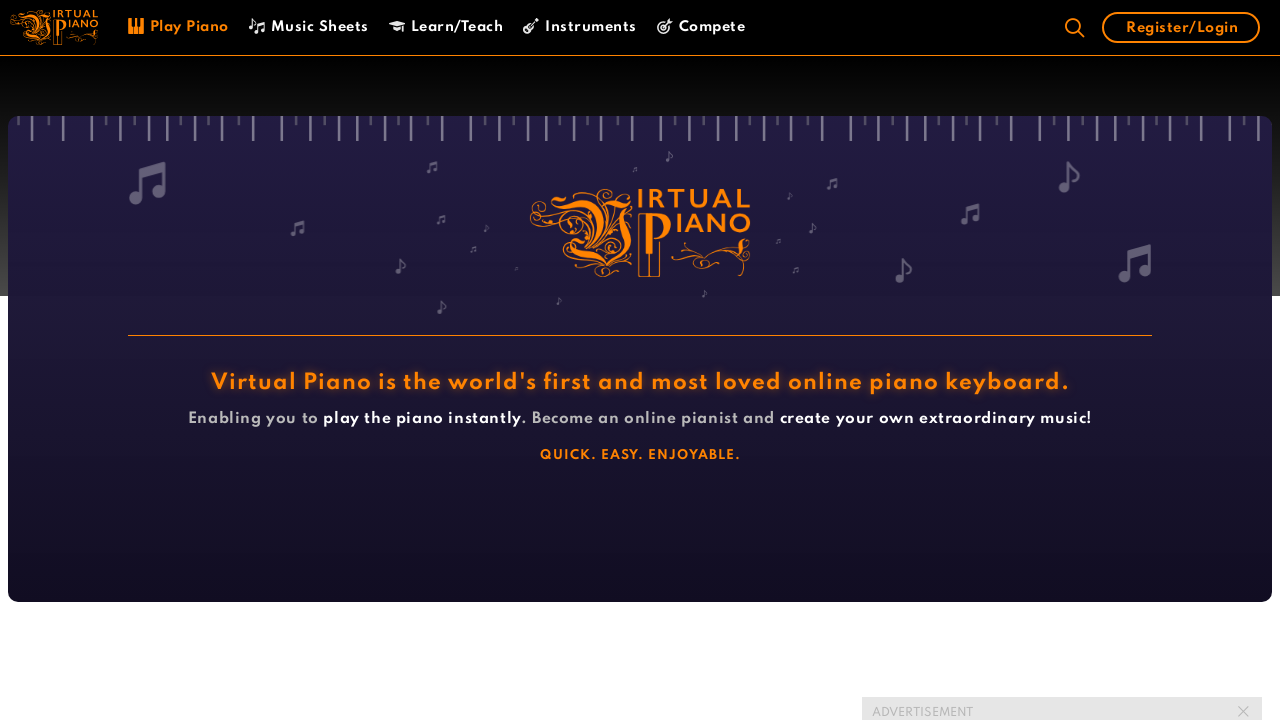

Pressed piano key 'd' on virtual piano
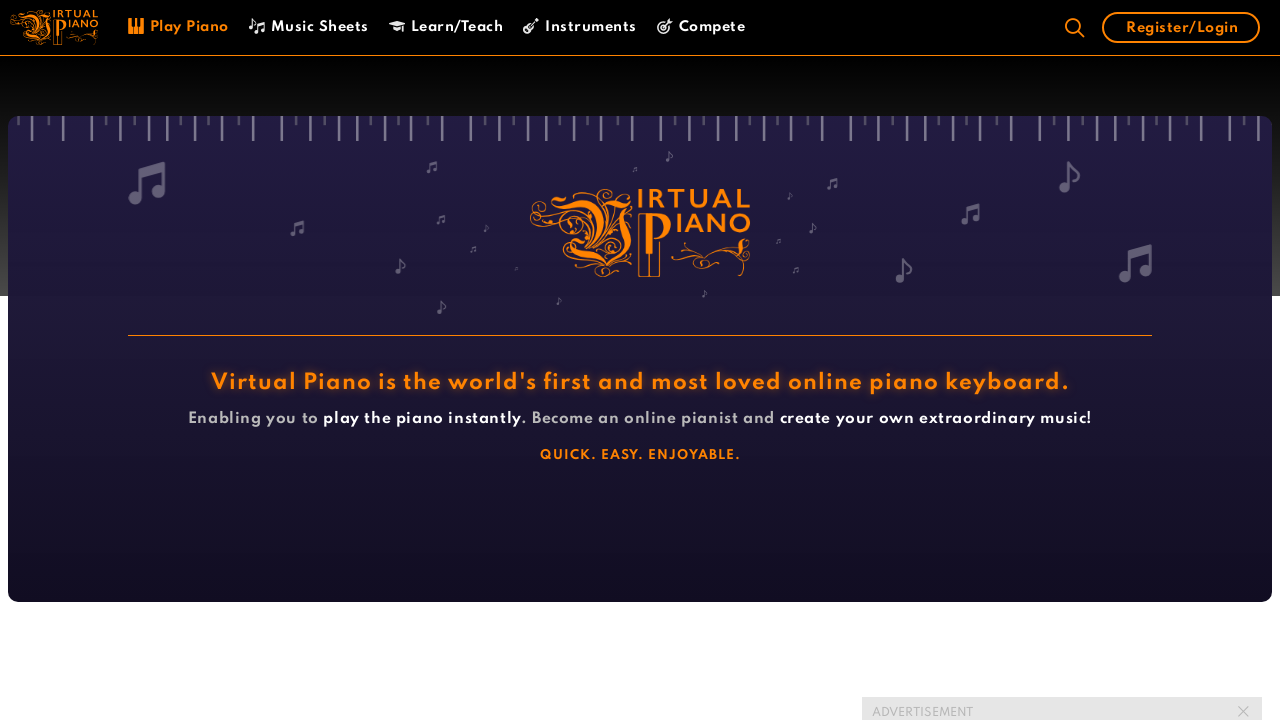

Waited for natural timing before next note
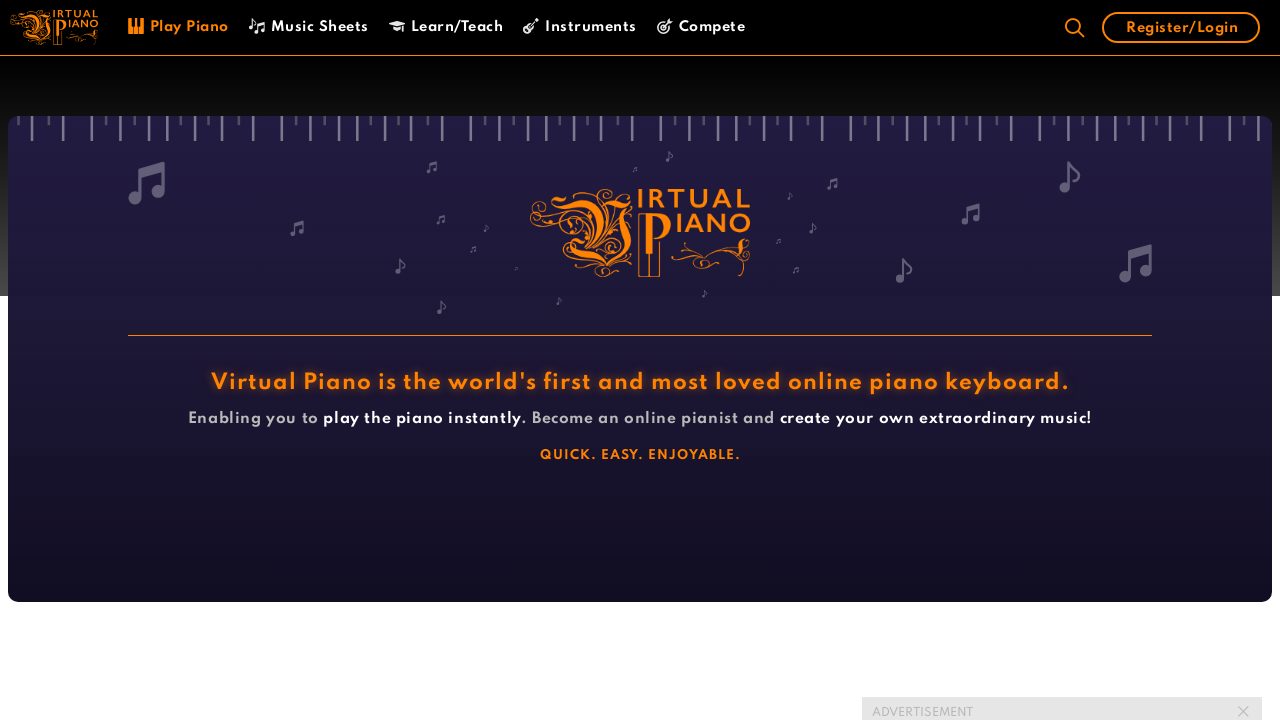

Pressed piano key 's' on virtual piano
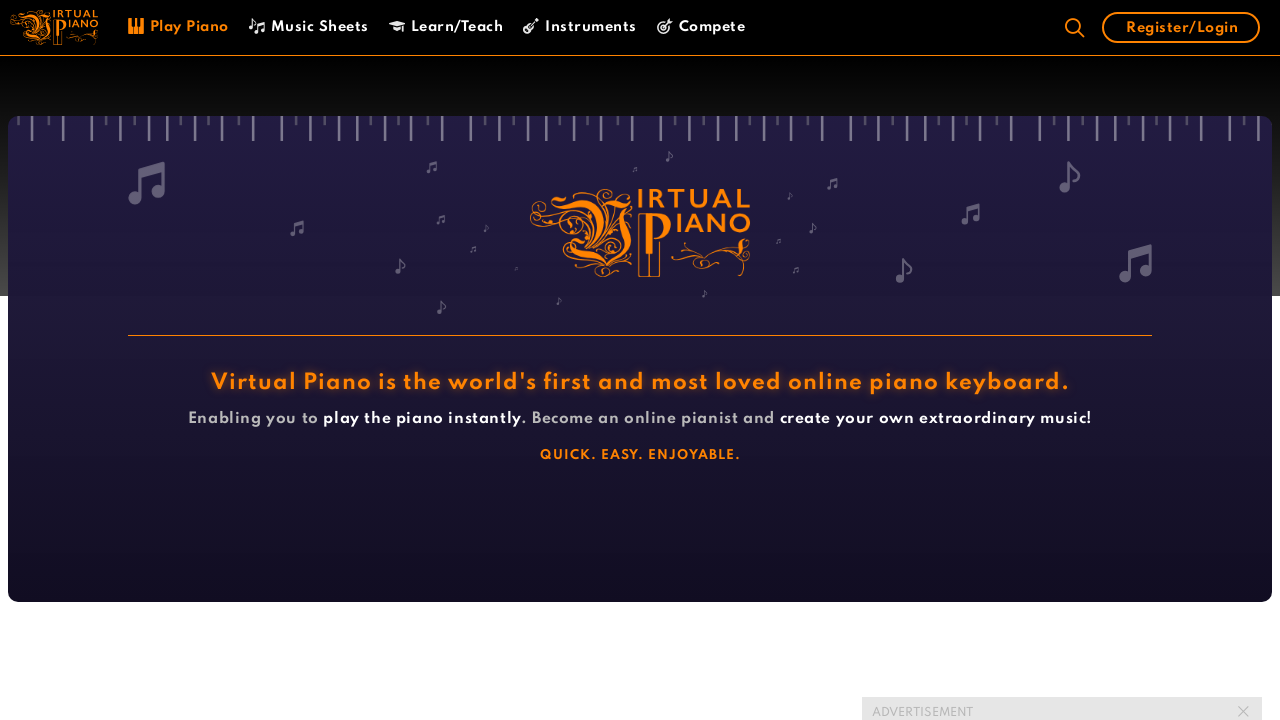

Waited for natural timing before next note
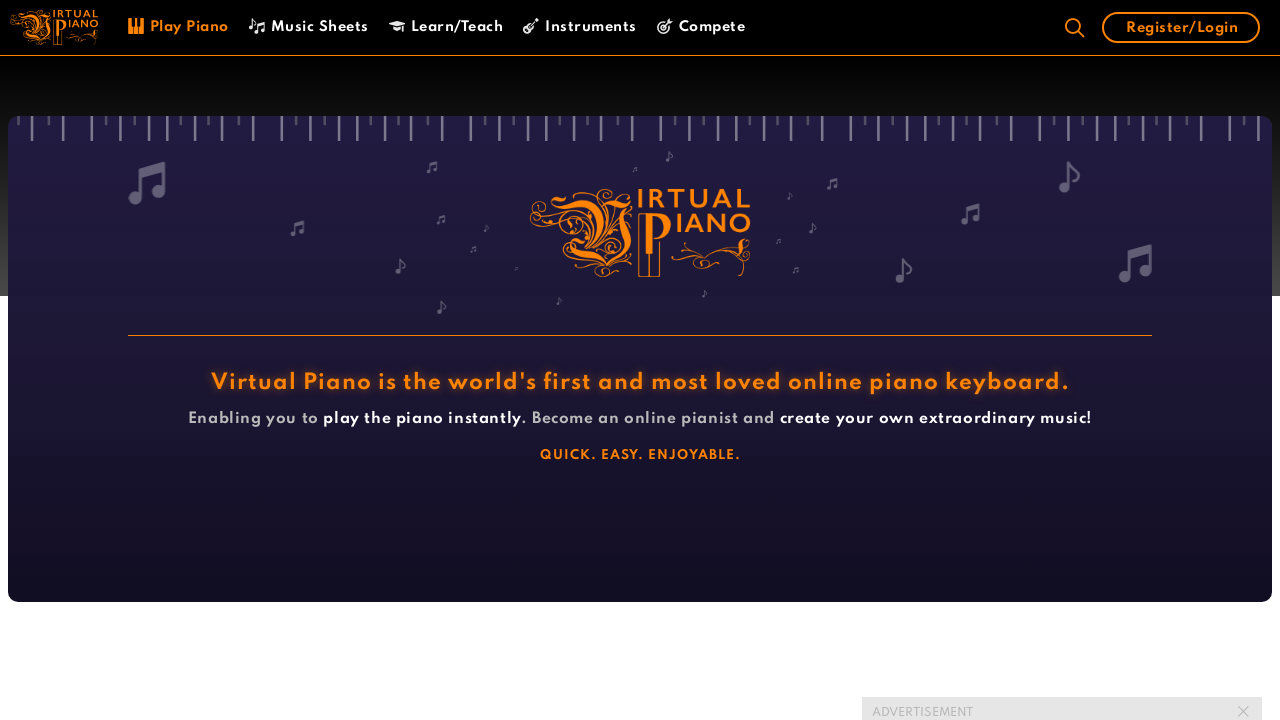

Pressed piano key 'd' on virtual piano
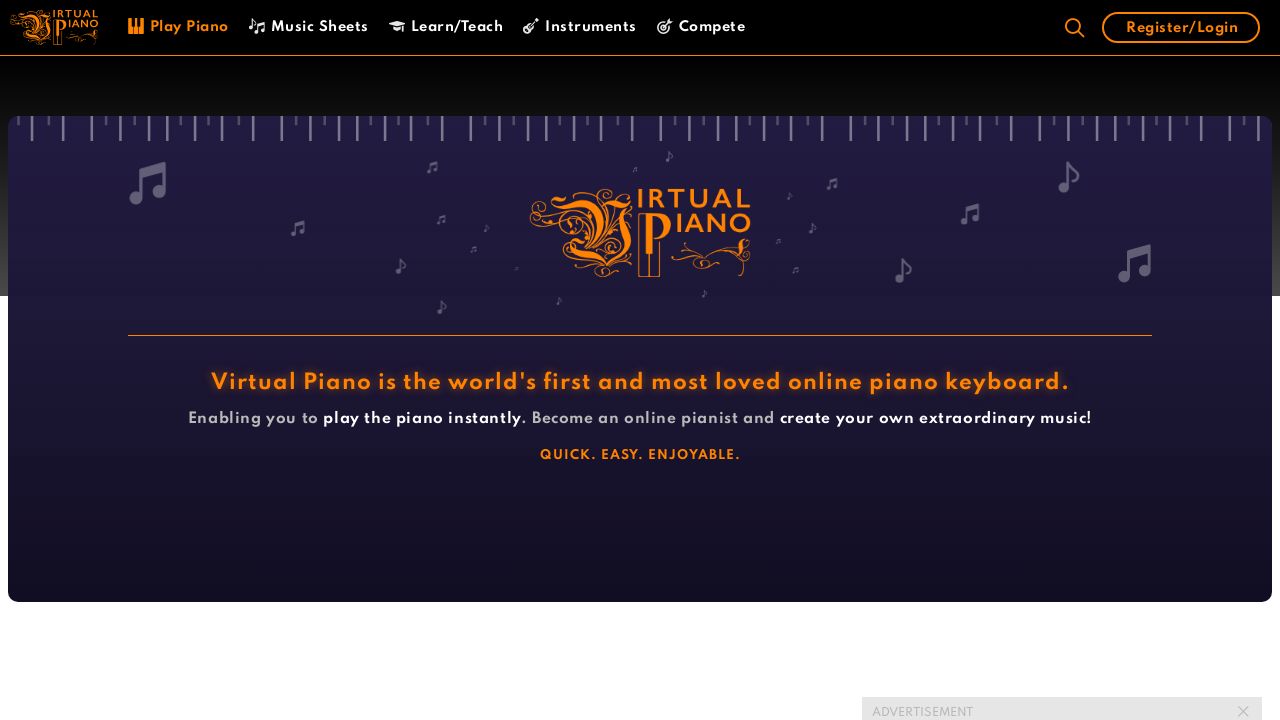

Waited for natural timing before next note
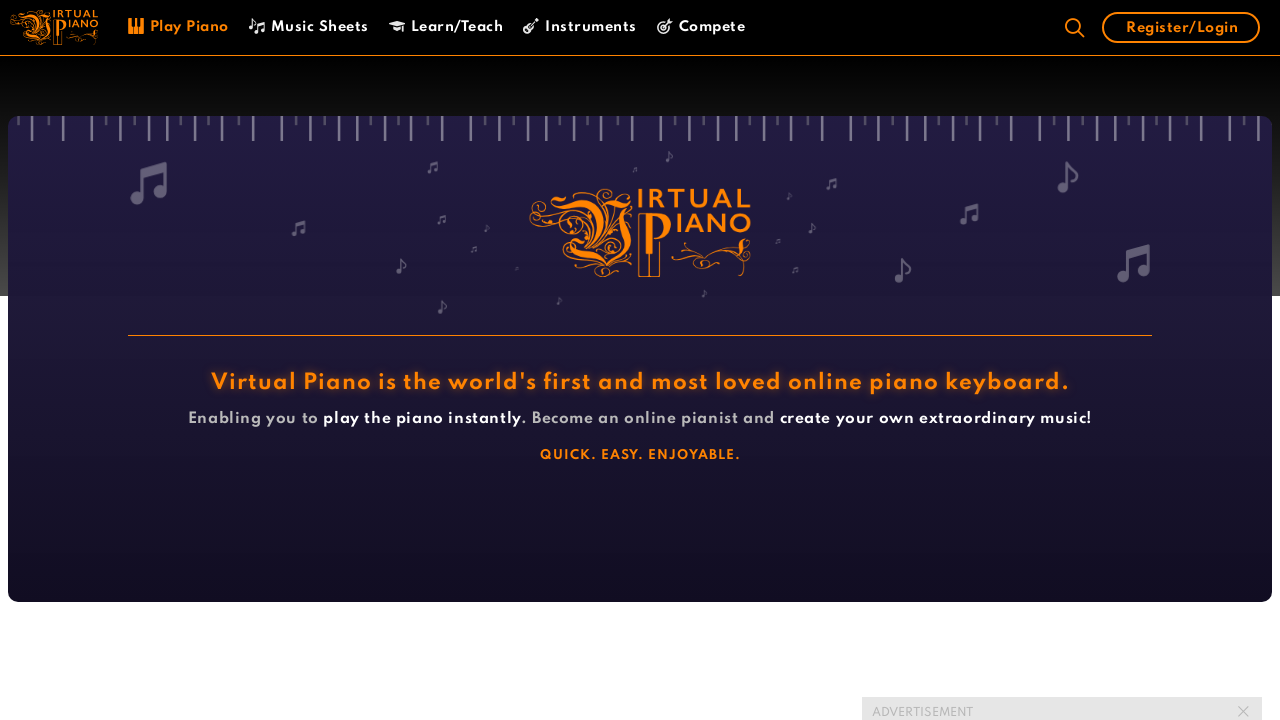

Pressed piano key 's' on virtual piano
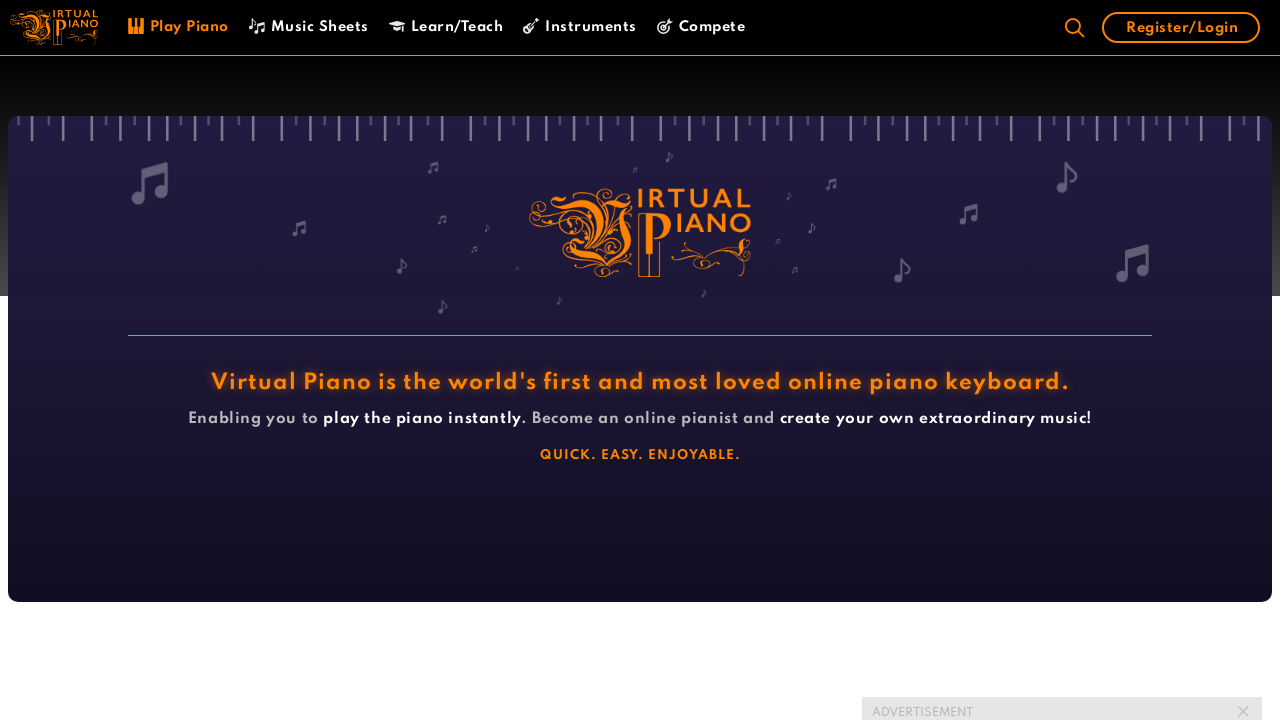

Waited for natural timing before next note
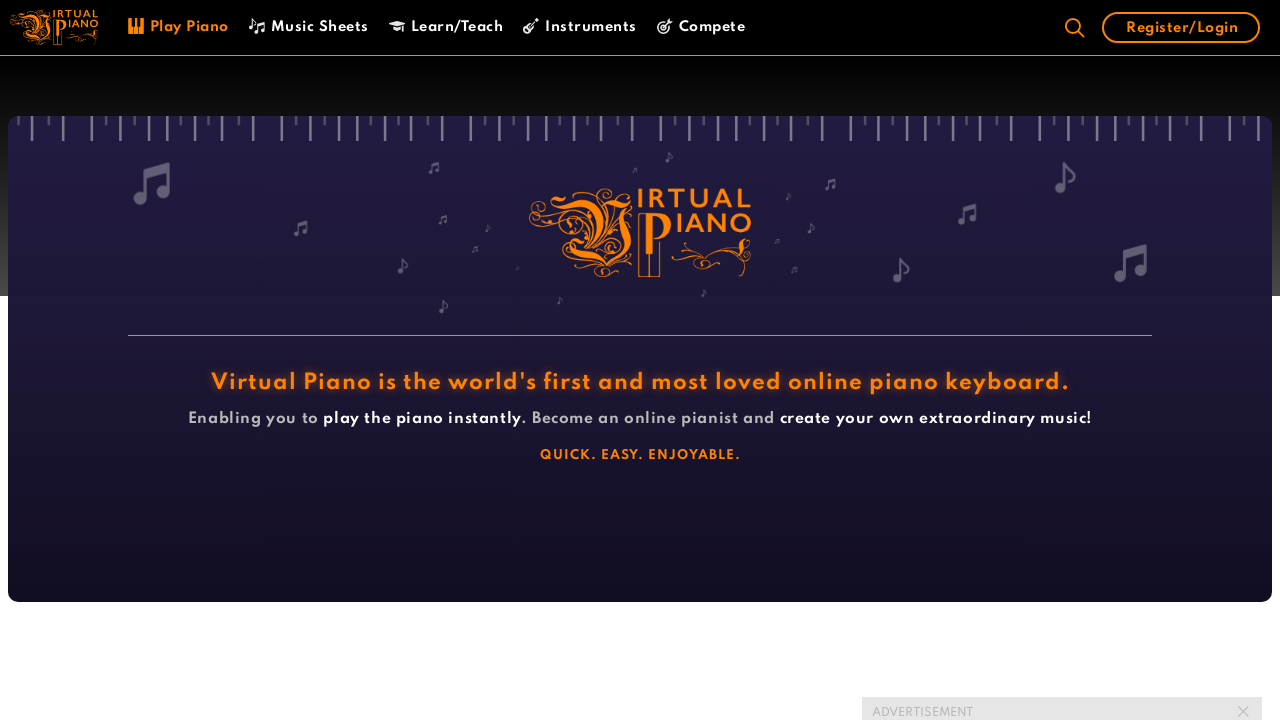

Pressed piano key 'p' on virtual piano
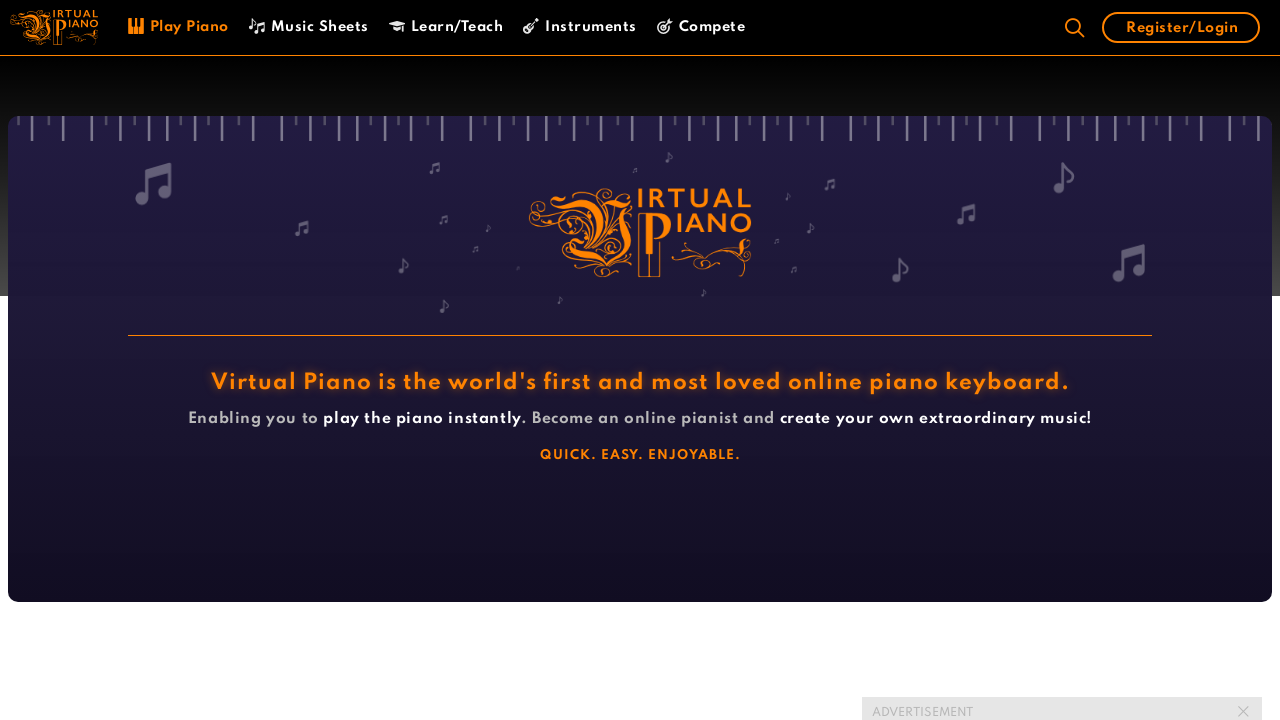

Waited for natural timing before next note
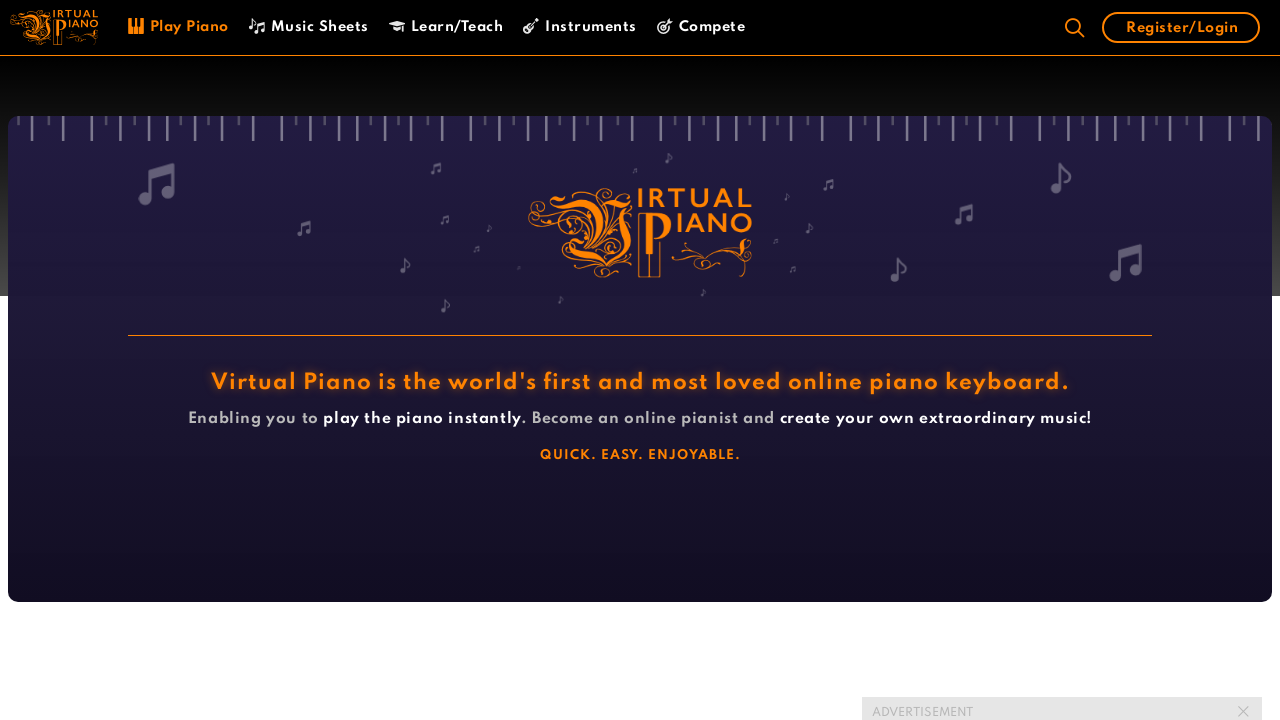

Pressed piano key 'i' on virtual piano
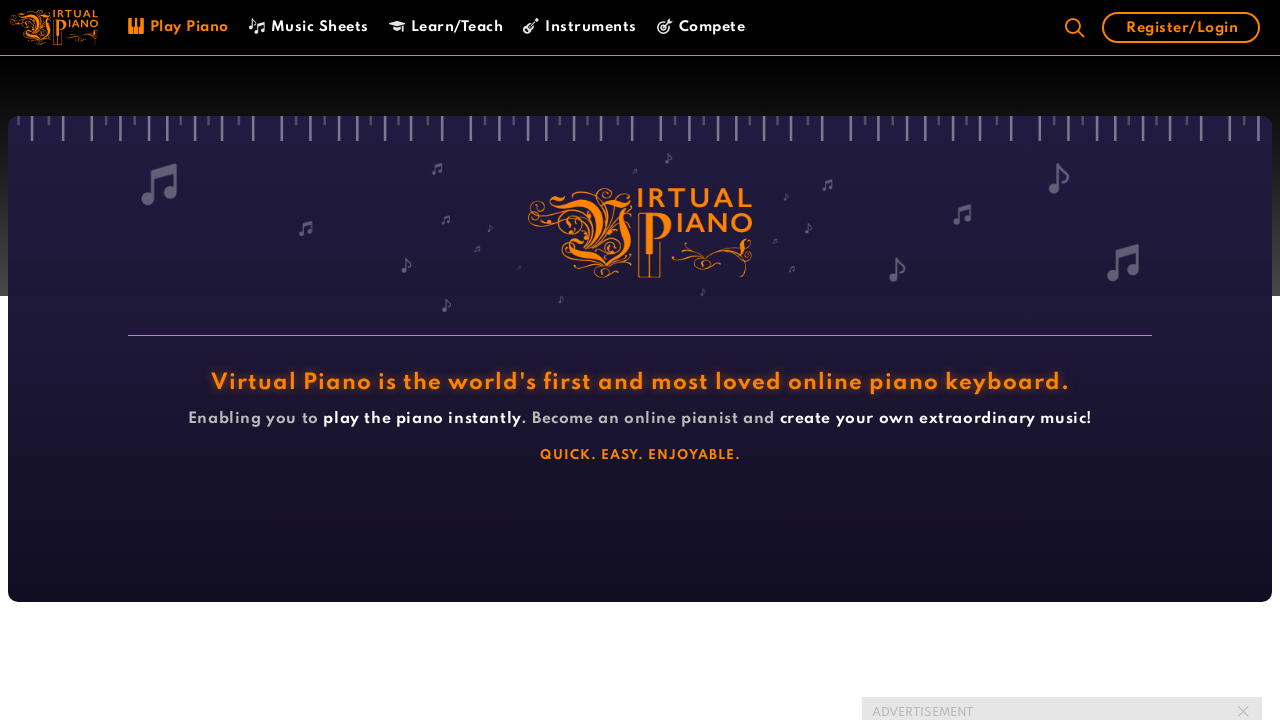

Waited for natural timing before next note
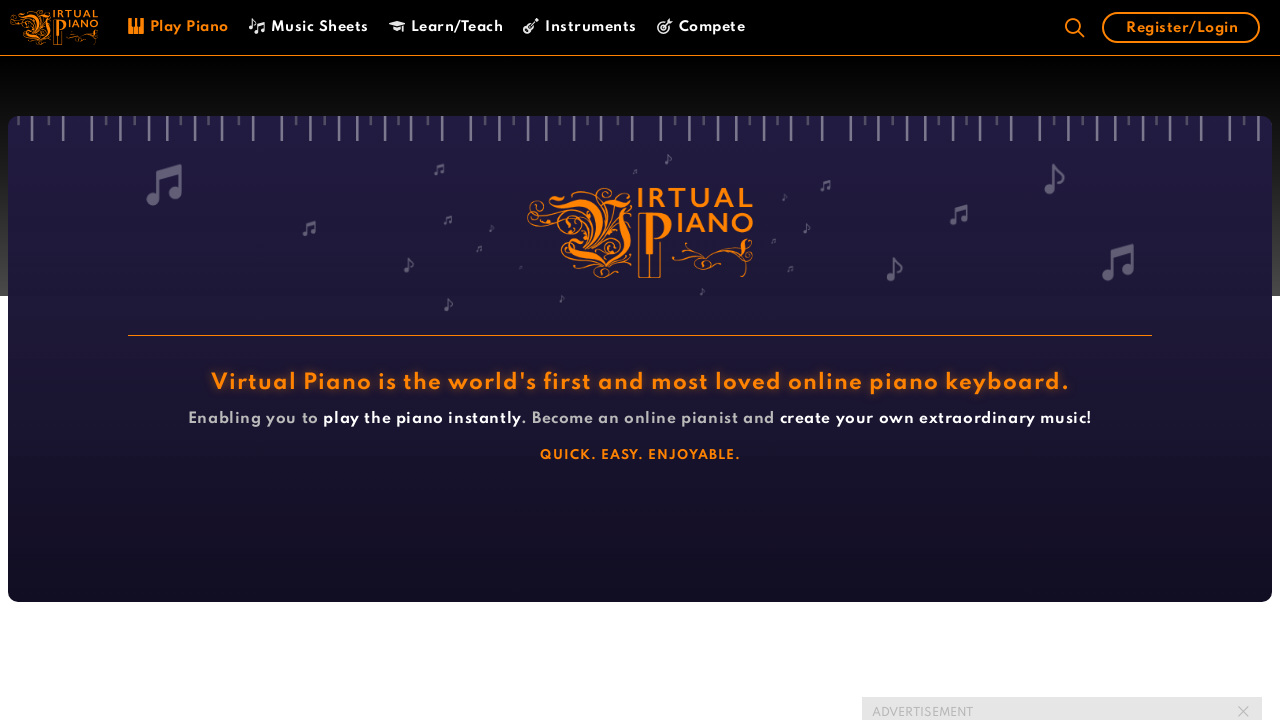

Pressed piano key 'o' on virtual piano
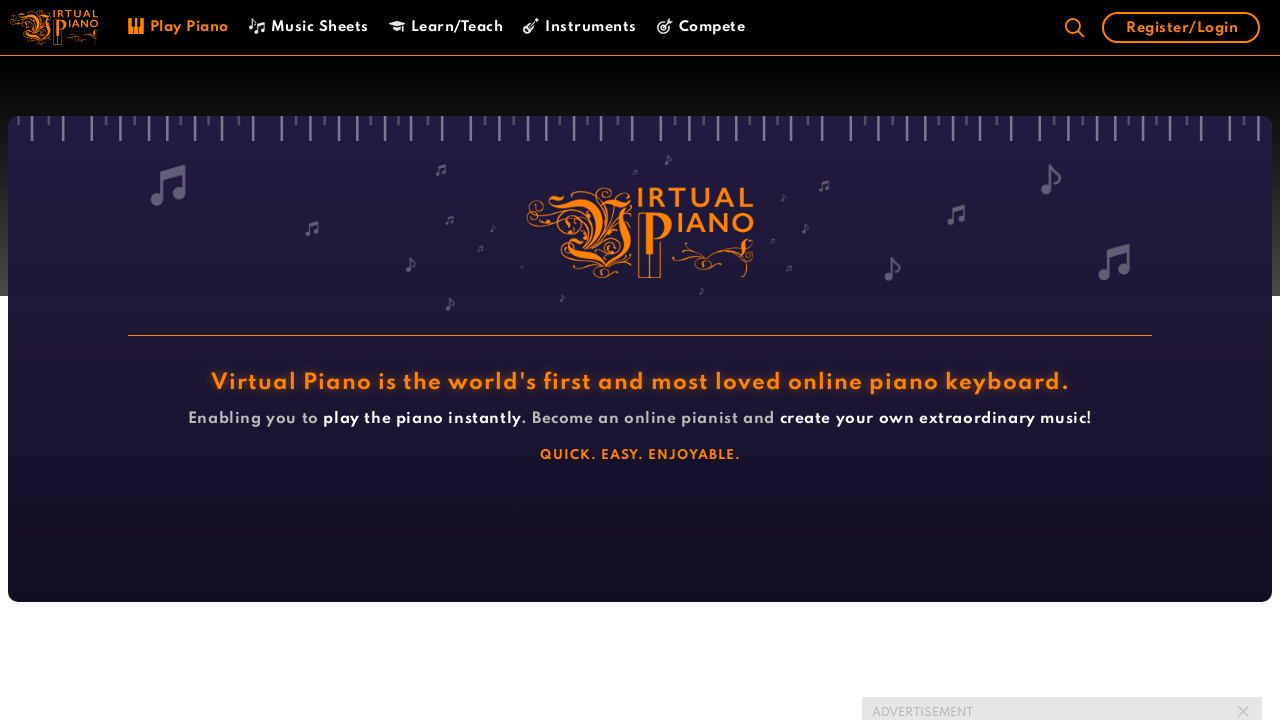

Waited for natural timing before next note
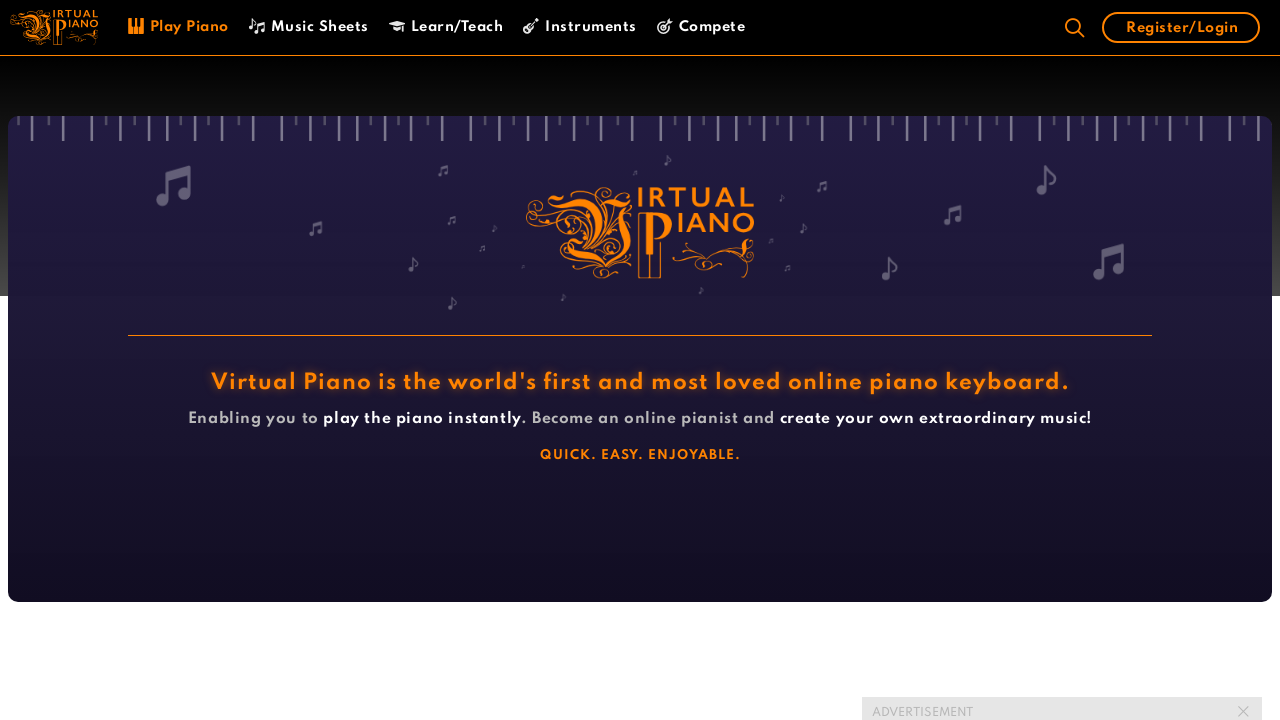

Pressed piano key 'i' on virtual piano
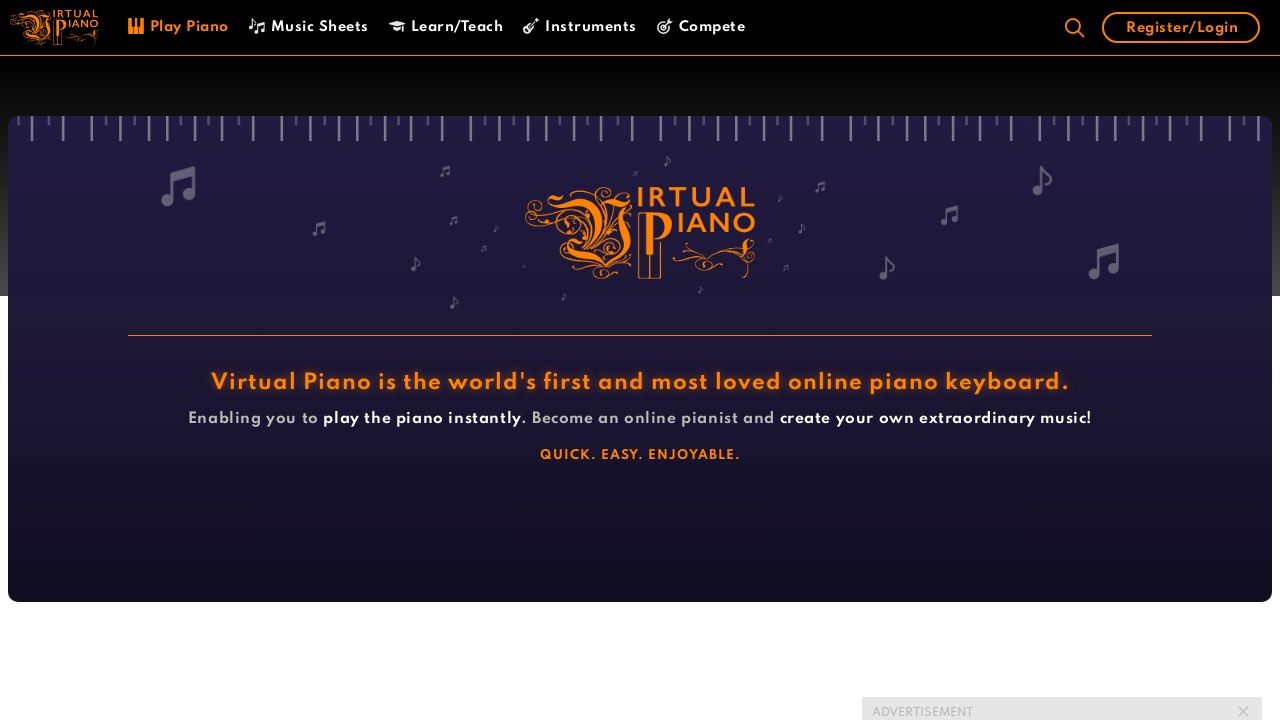

Waited for natural timing before next note
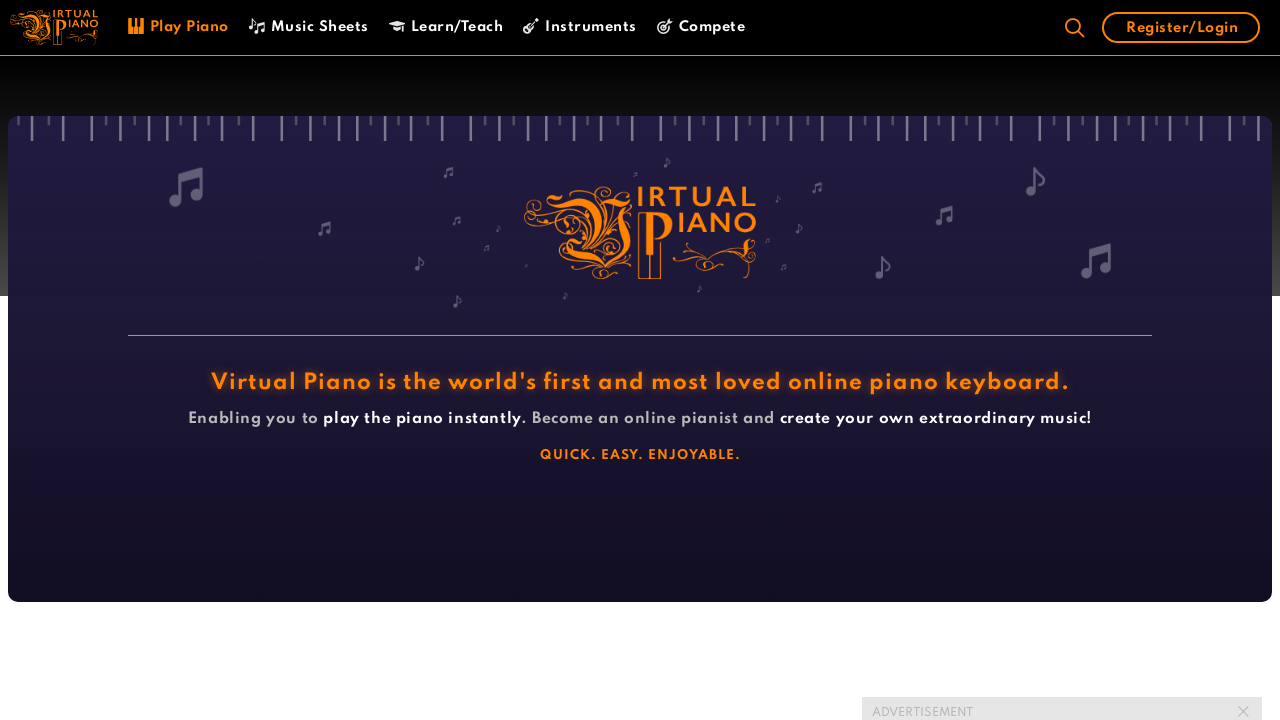

Pressed piano key 'o' on virtual piano
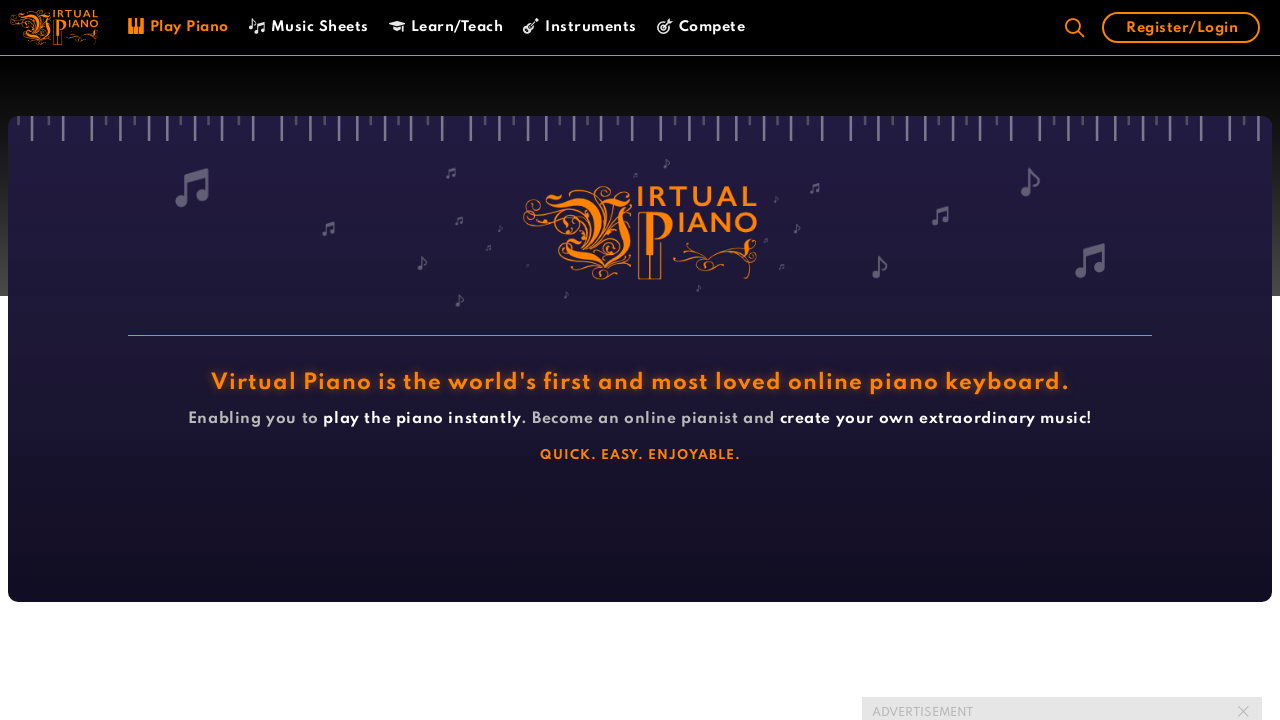

Waited for natural timing before next note
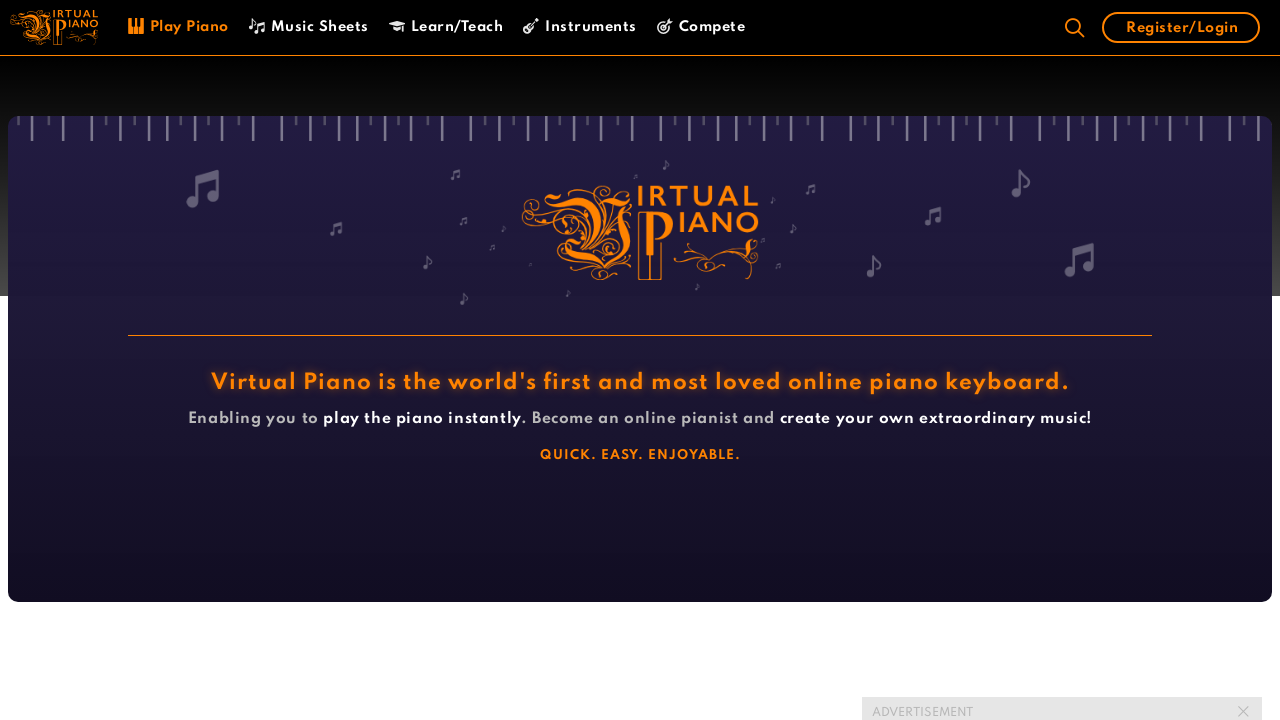

Pressed piano key 'i' on virtual piano
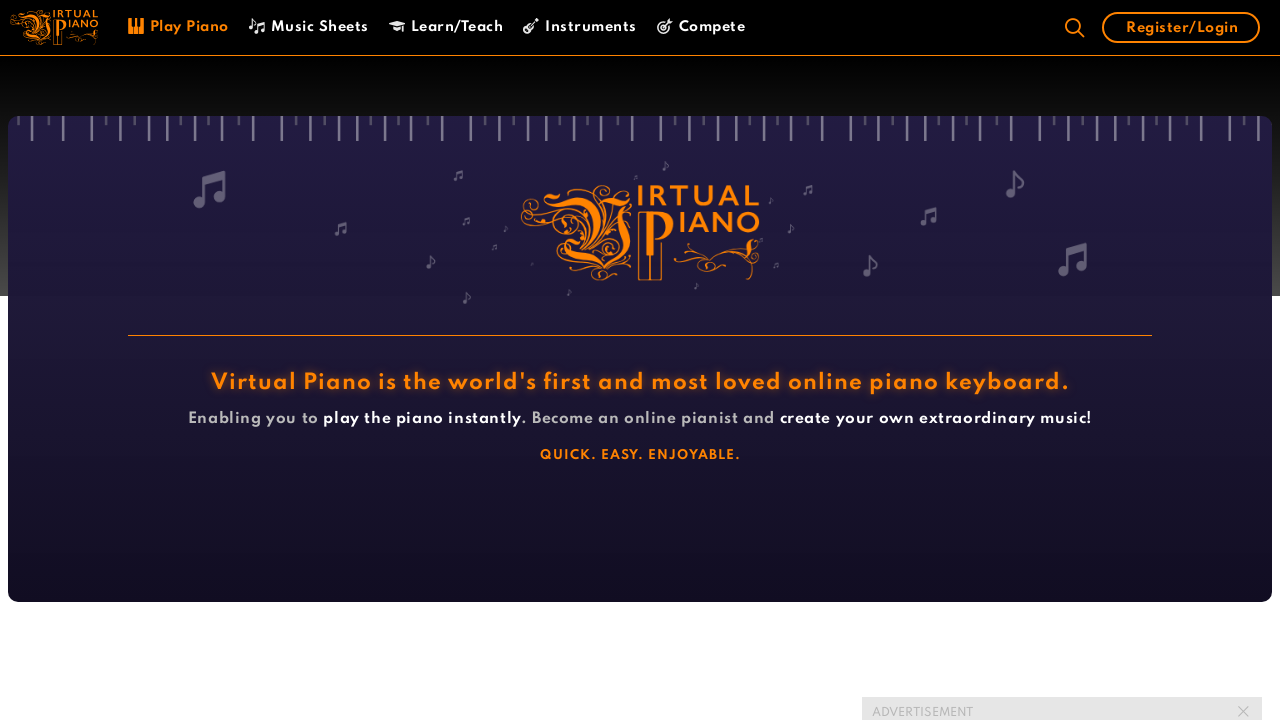

Waited for natural timing before next note
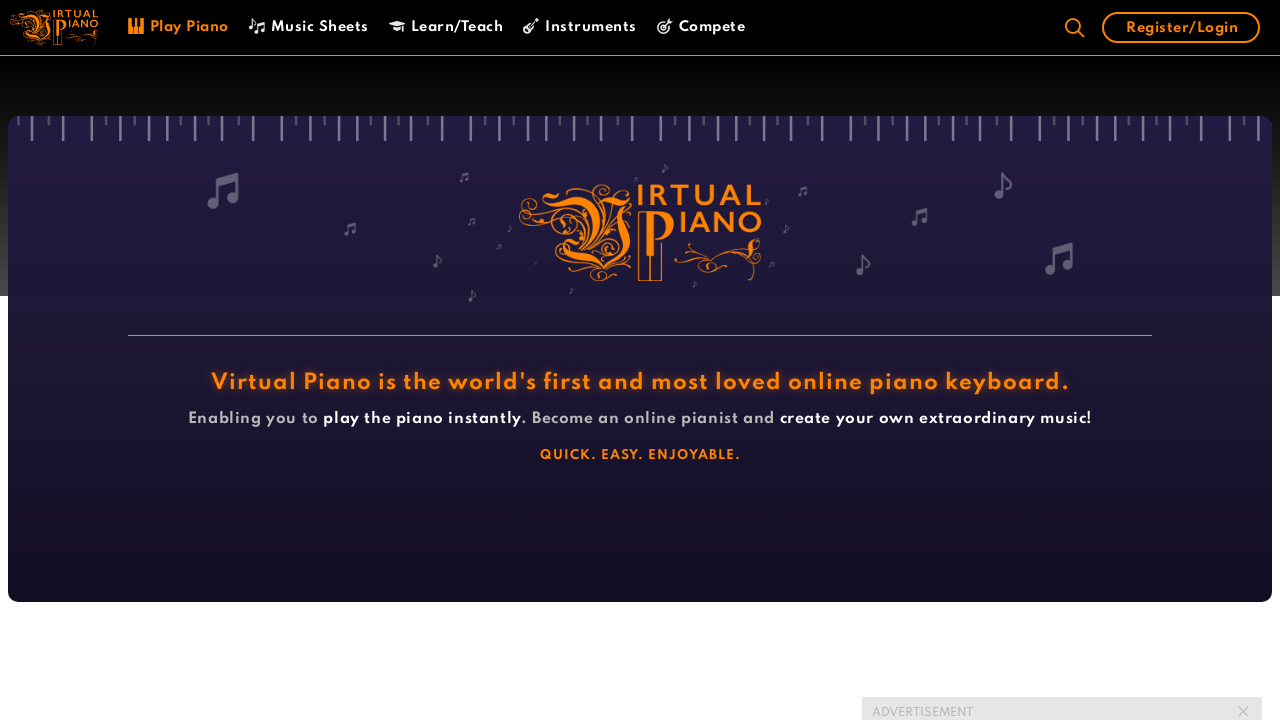

Pressed piano key 'p' on virtual piano
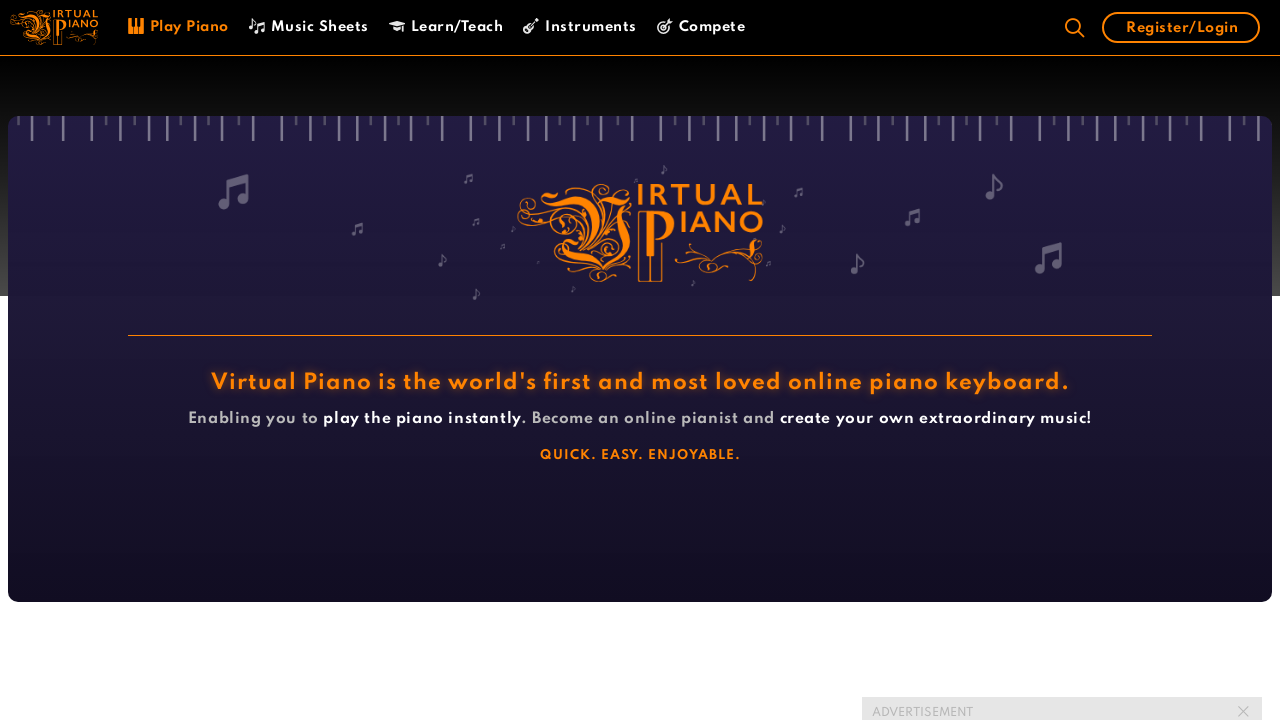

Waited for natural timing before next note
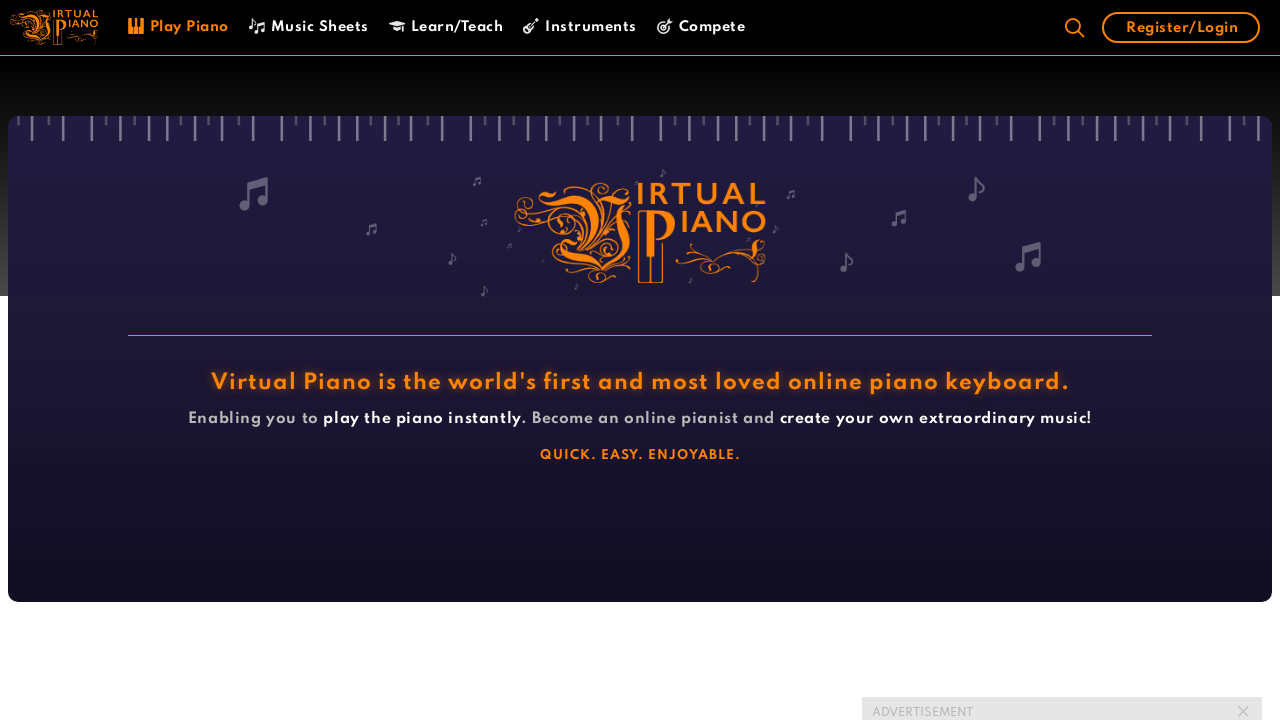

Pressed piano key 'i' on virtual piano
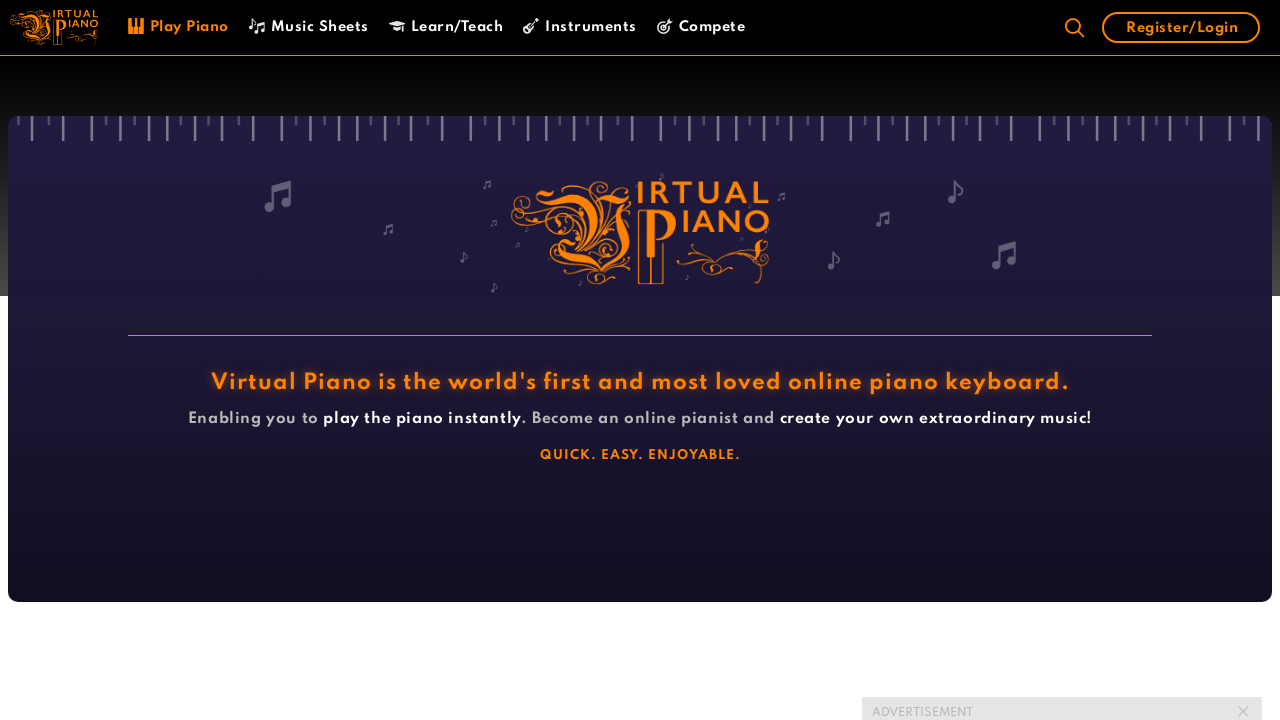

Waited for natural timing before next note
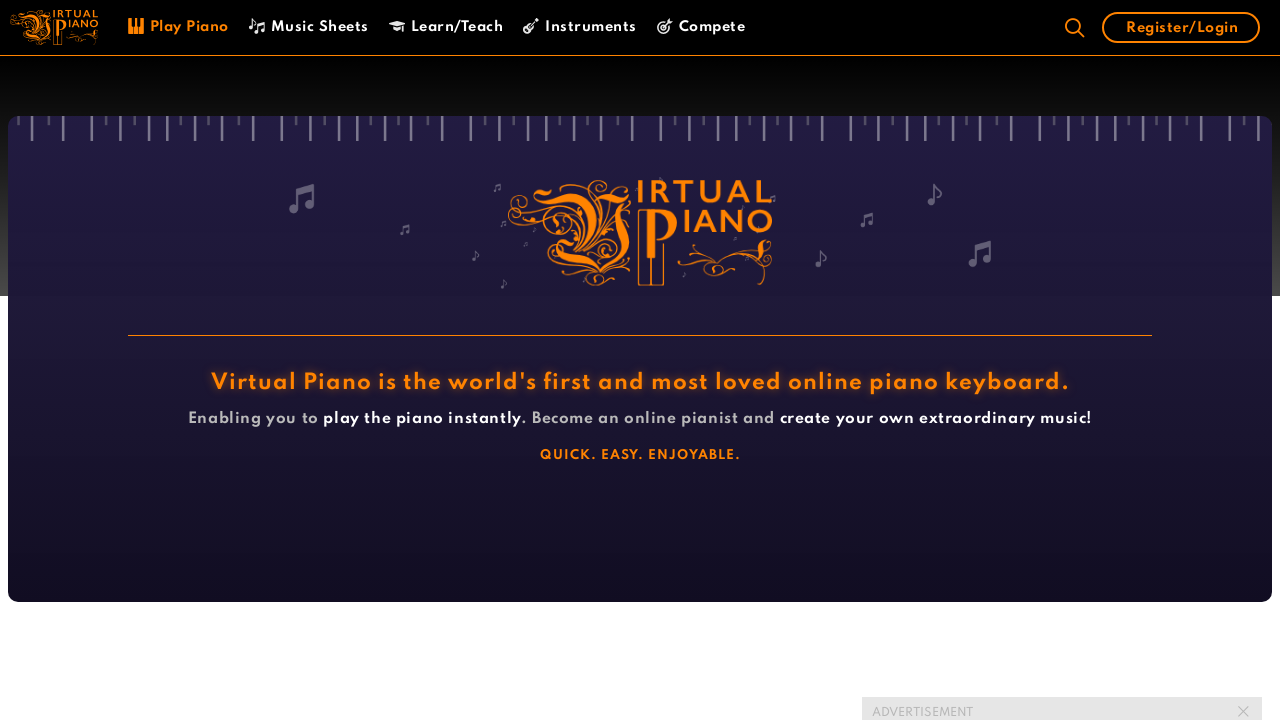

Pressed piano key 'i' on virtual piano
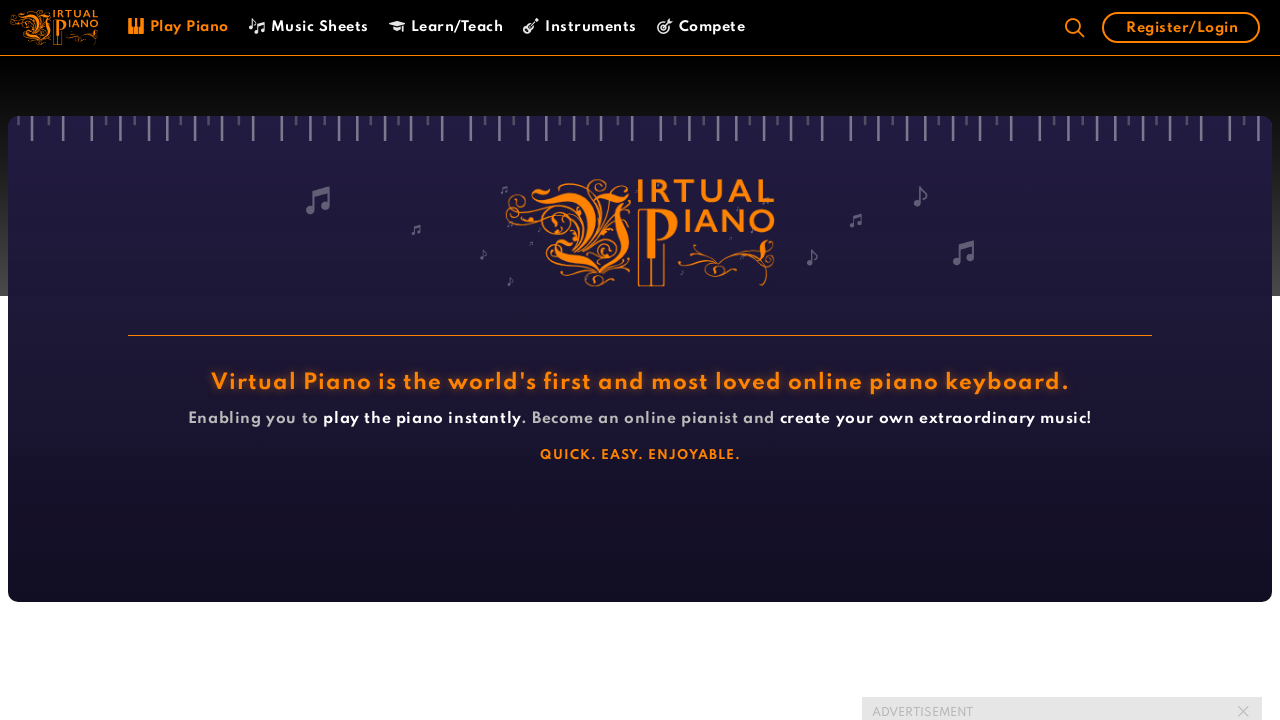

Waited for natural timing before next note
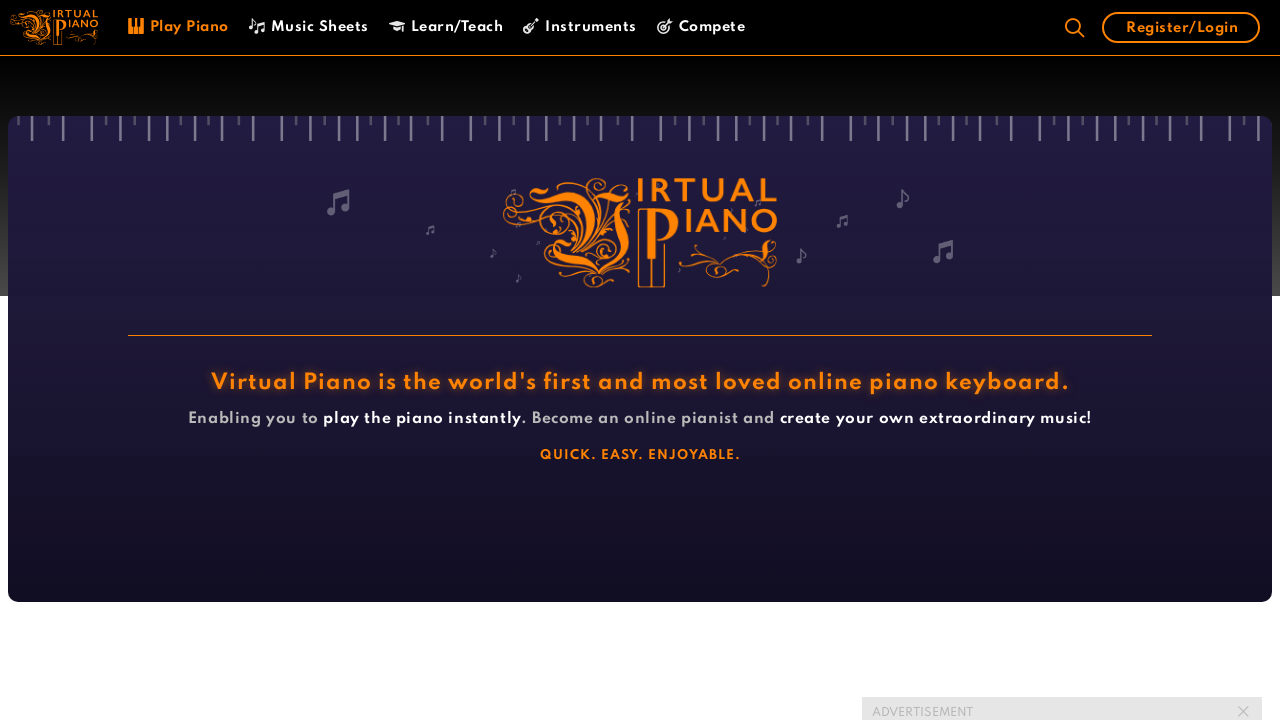

Pressed piano key 'o' on virtual piano
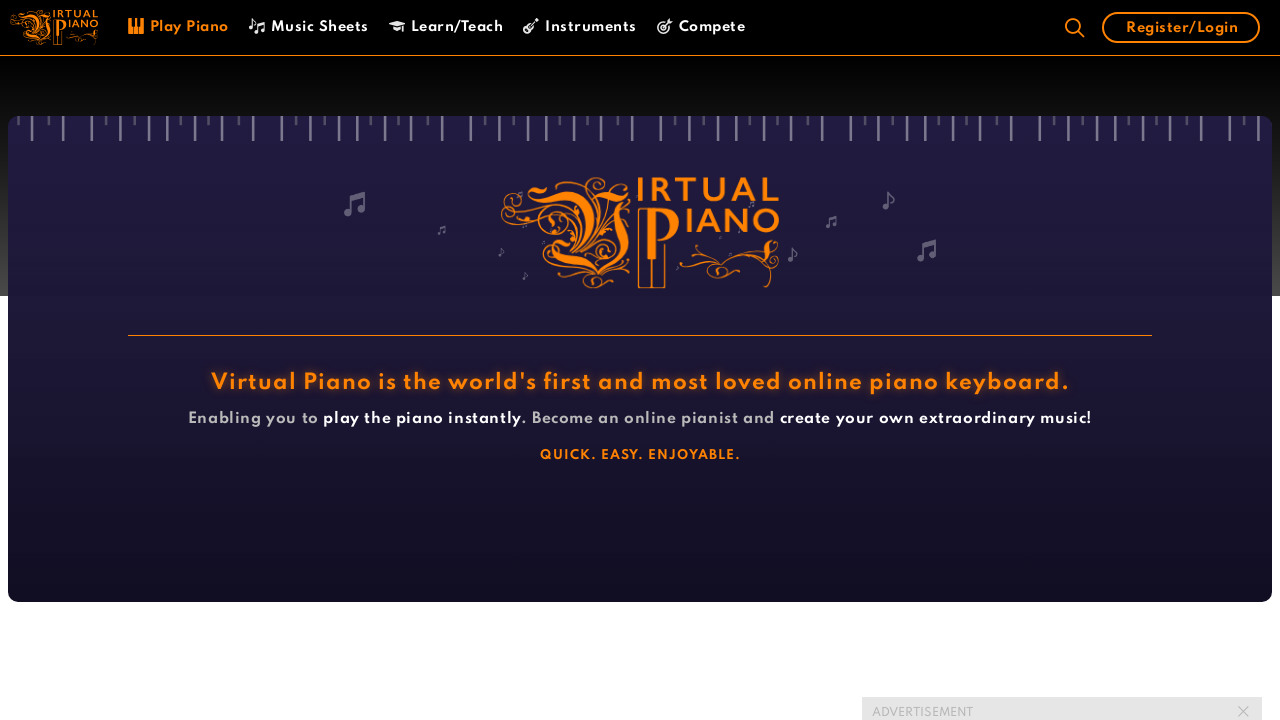

Waited for natural timing before next note
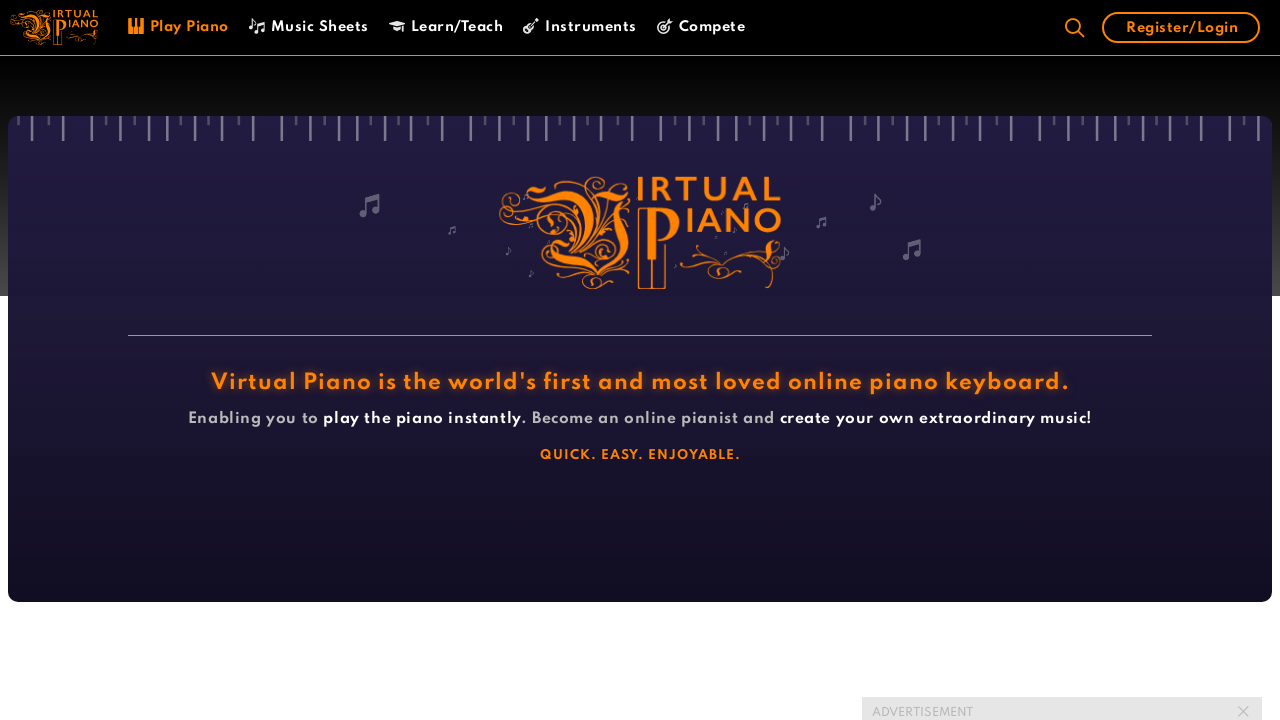

Pressed piano key 'p' on virtual piano
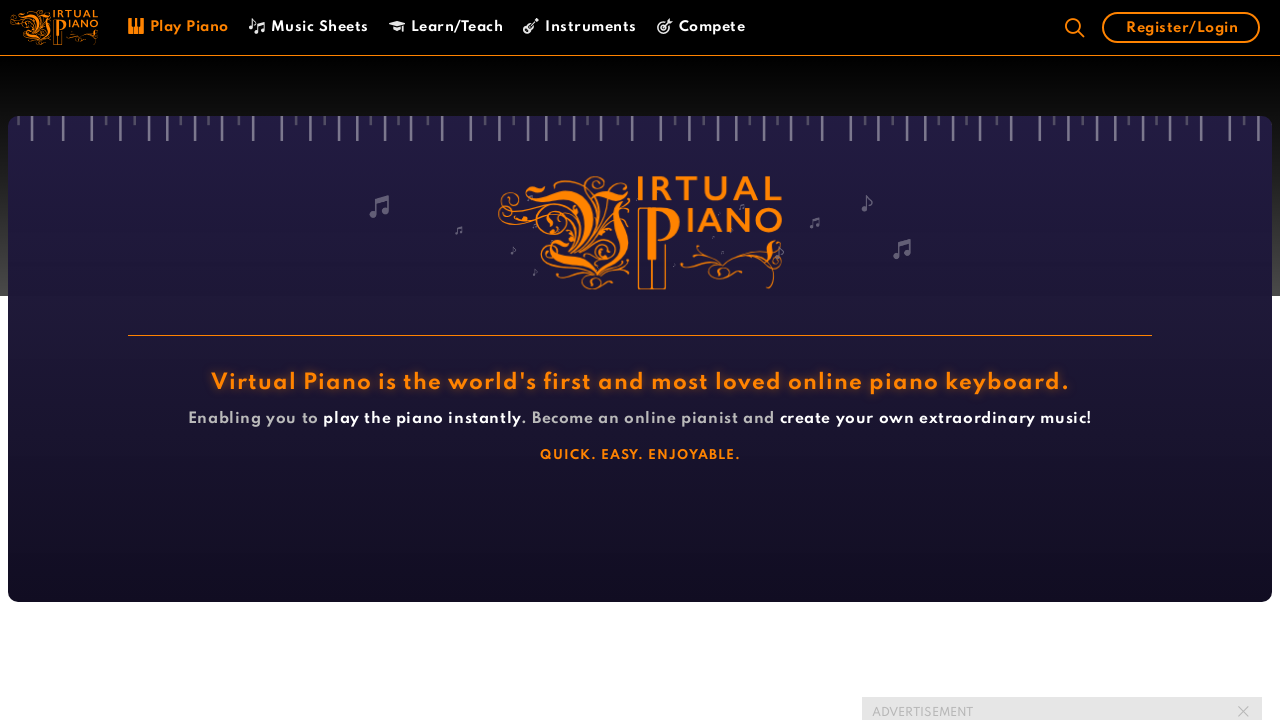

Waited for natural timing before next note
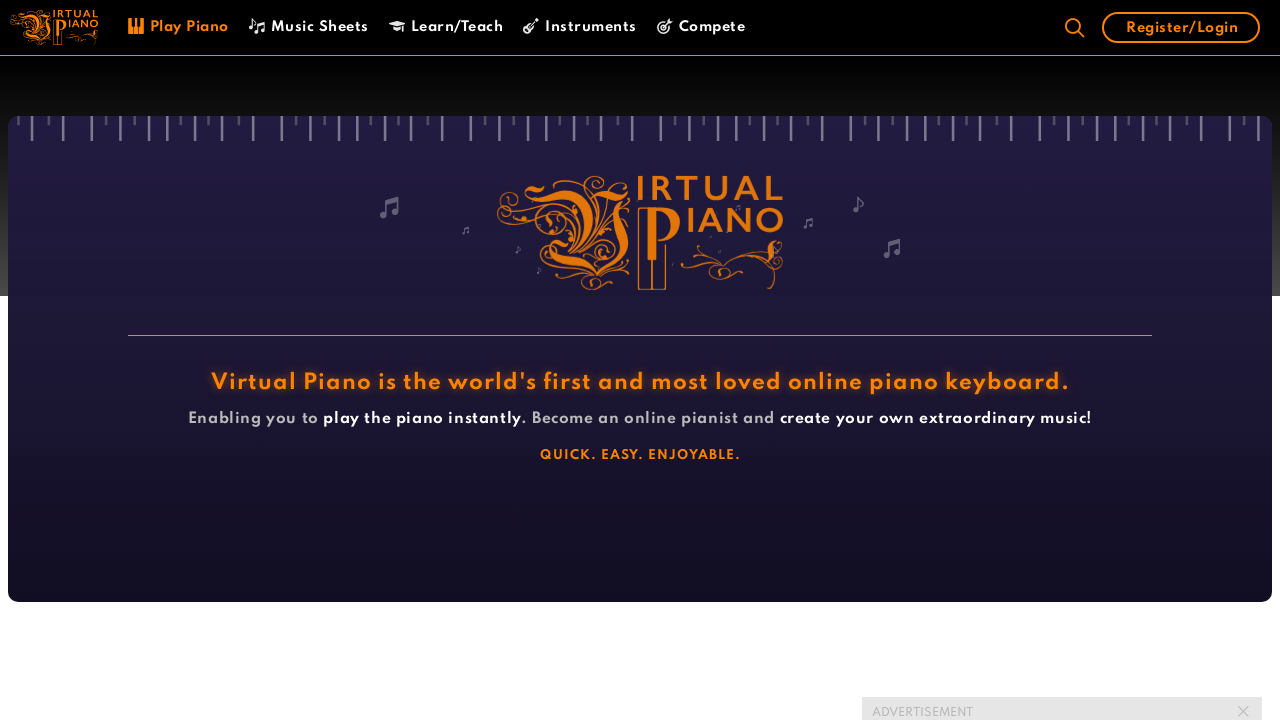

Pressed piano key 's' on virtual piano
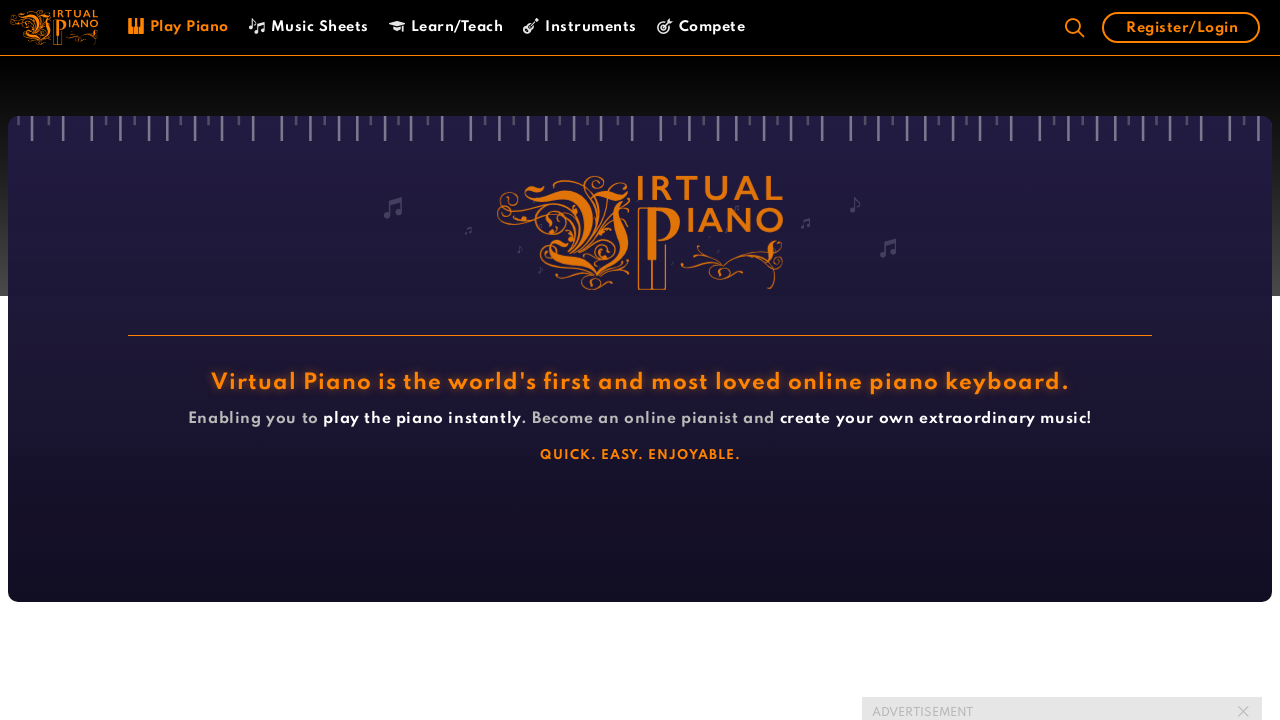

Waited for natural timing before next note
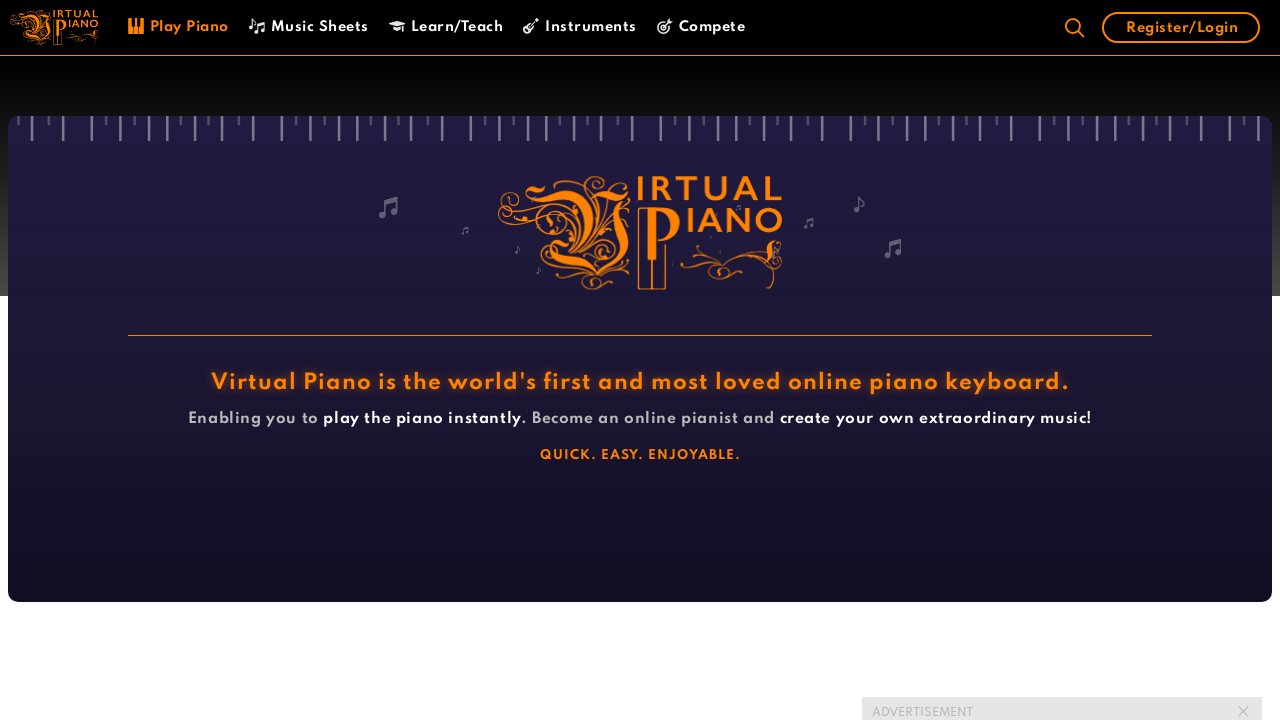

Pressed piano key 'p' on virtual piano
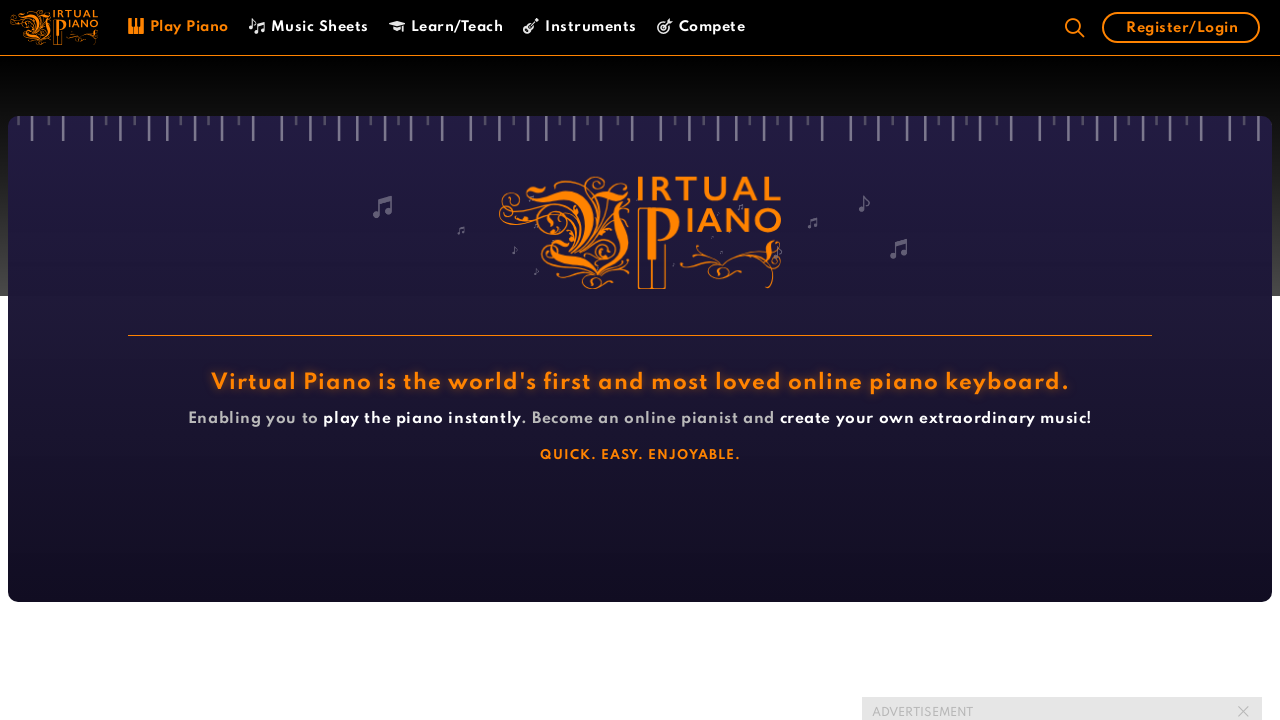

Waited for natural timing before next note
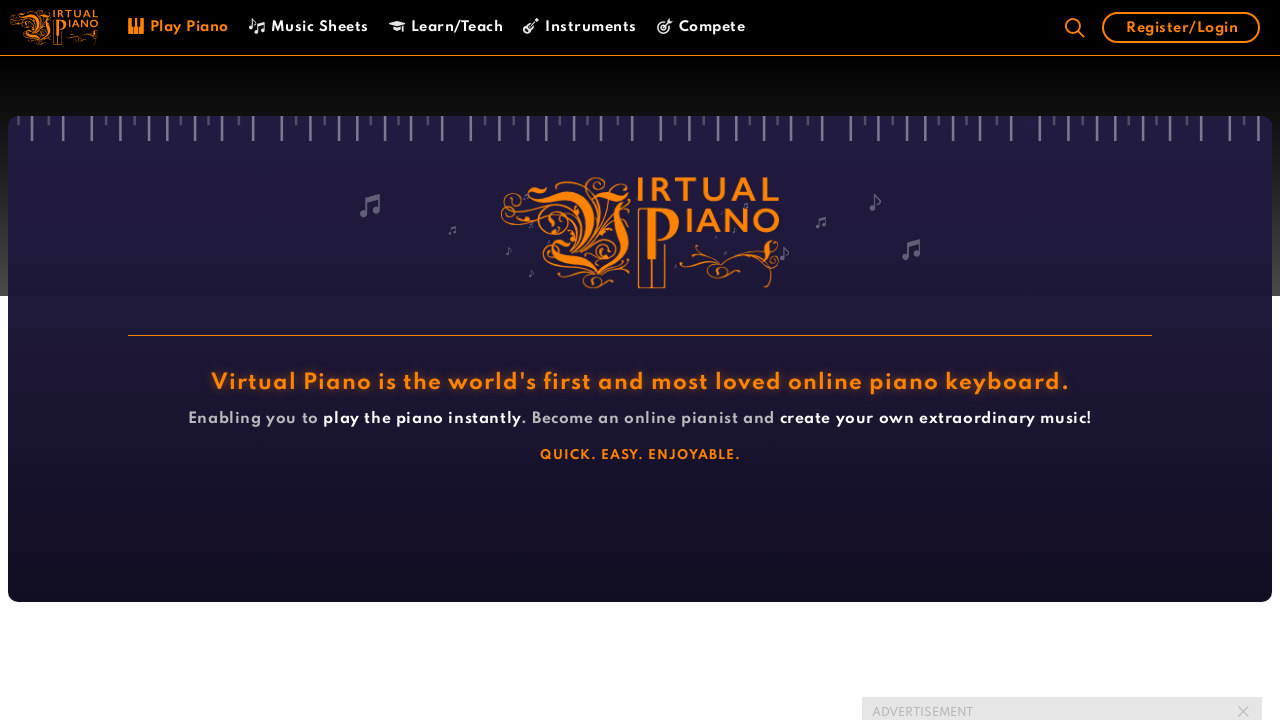

Pressed piano key 's' on virtual piano
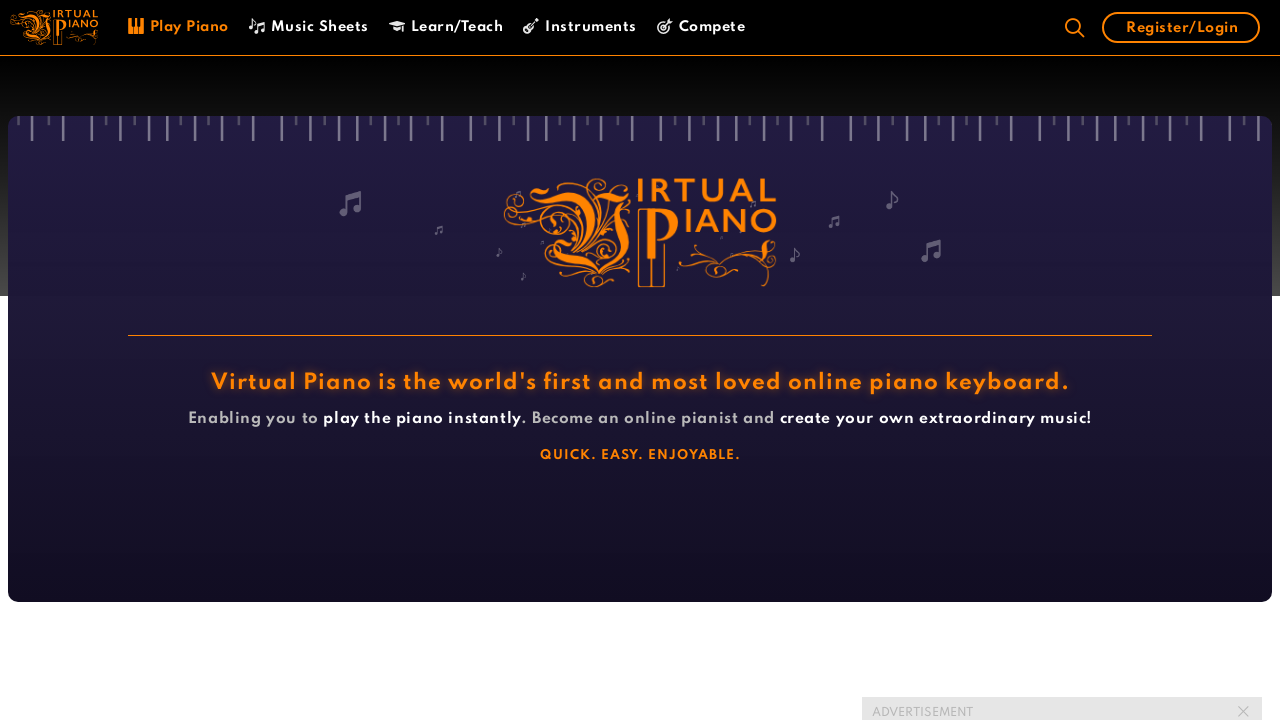

Waited for natural timing before next note
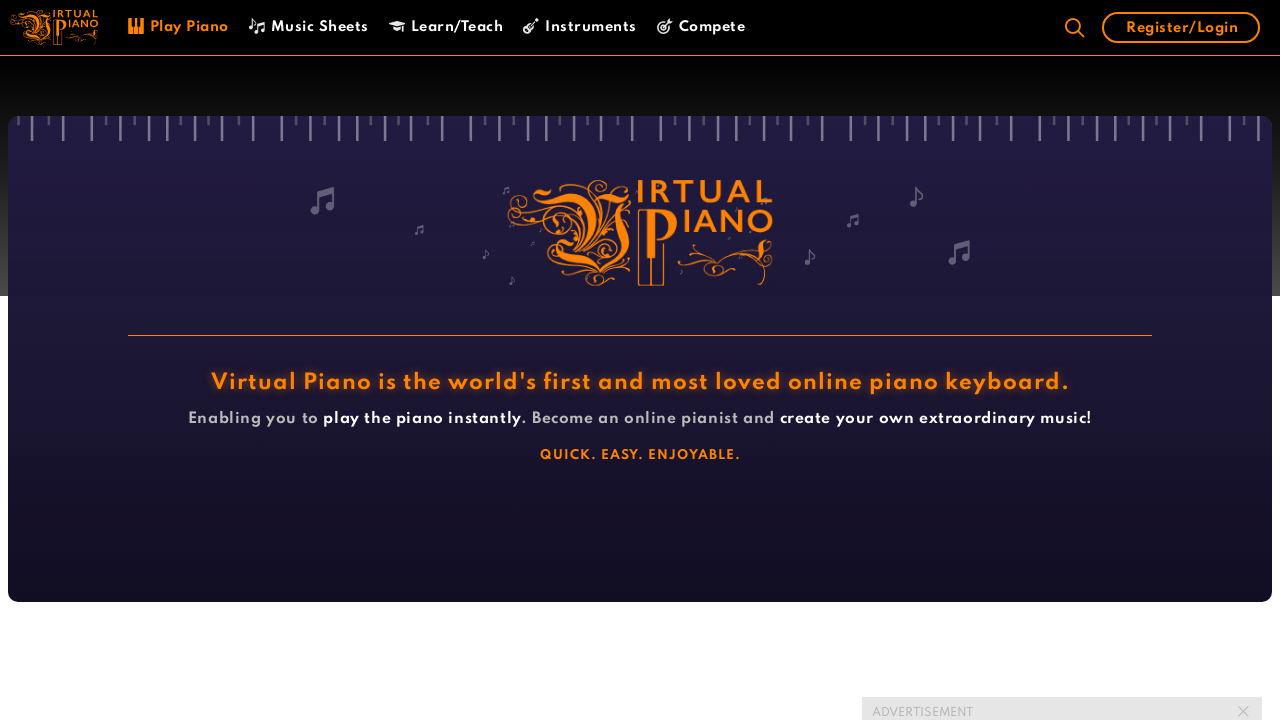

Pressed piano key 'p' on virtual piano
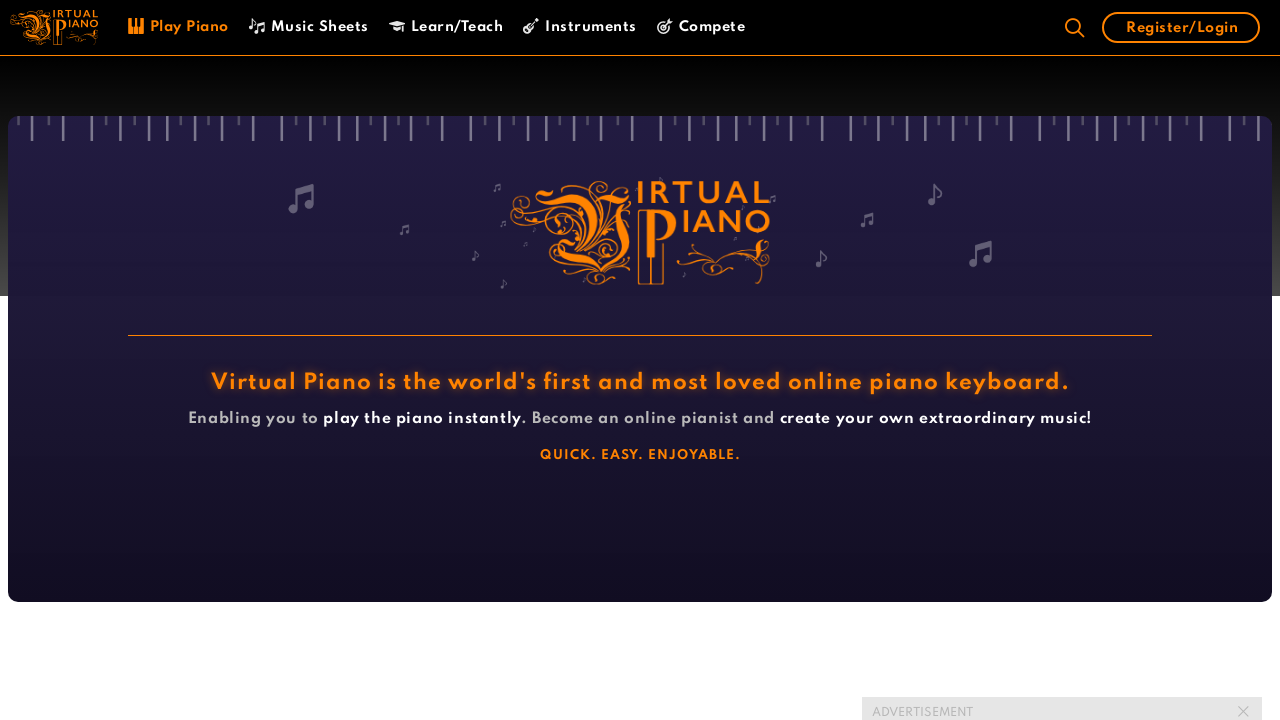

Waited for natural timing before next note
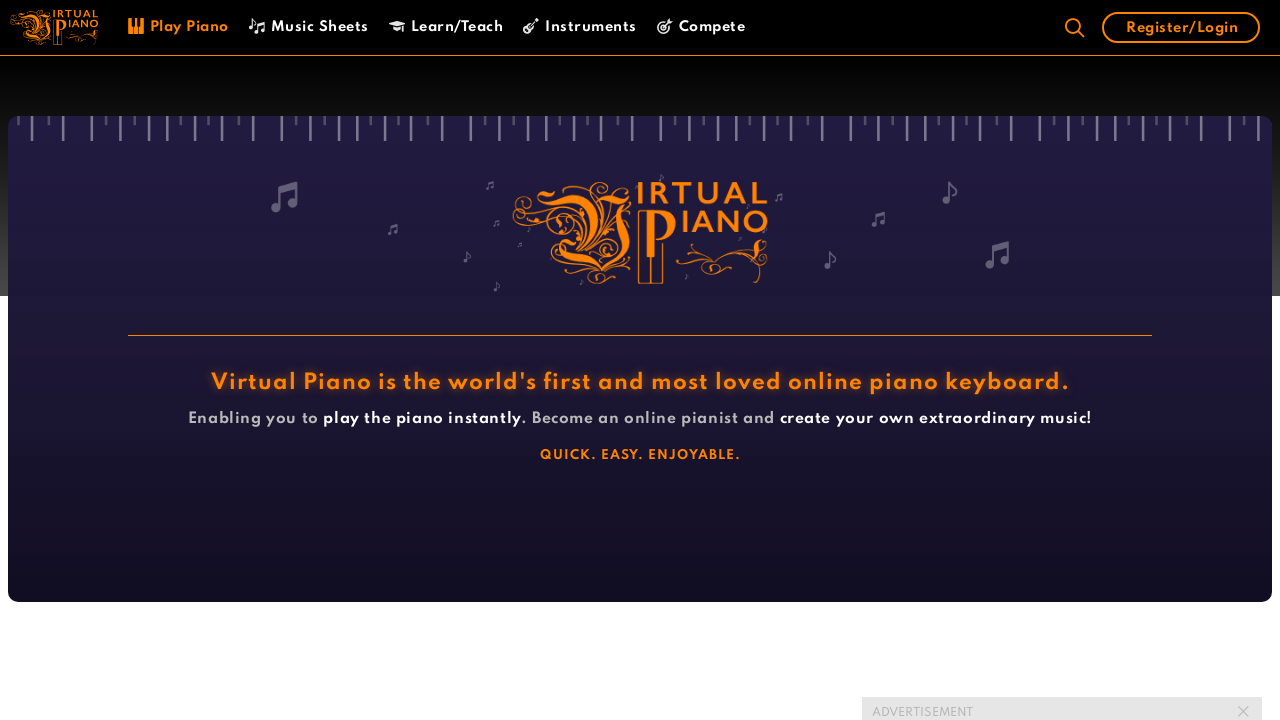

Pressed piano key 'i' on virtual piano
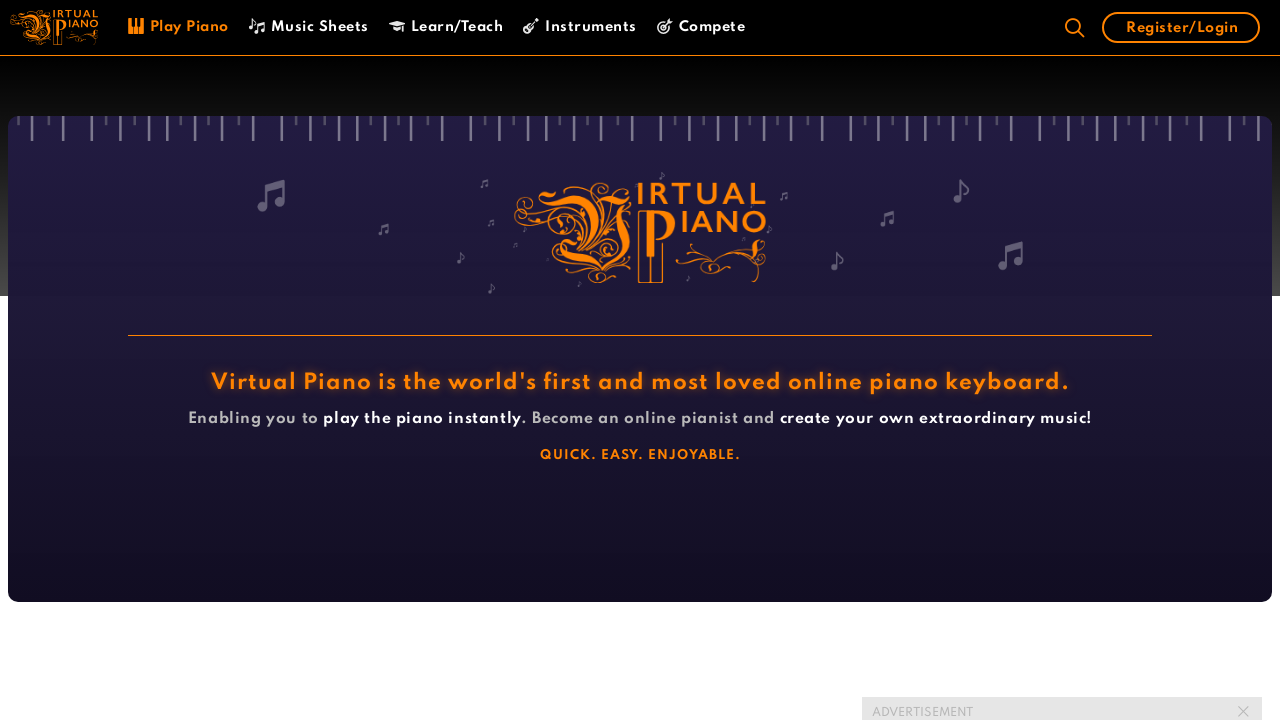

Waited for natural timing before next note
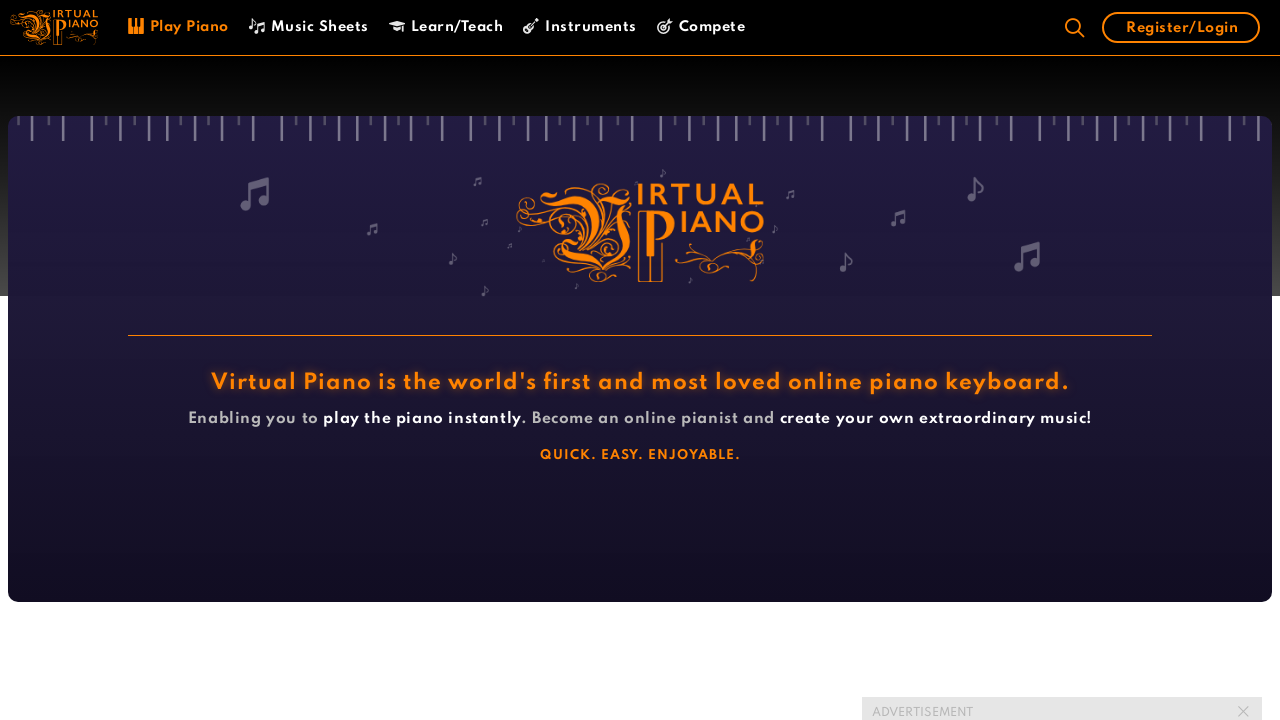

Pressed piano key 'y' on virtual piano
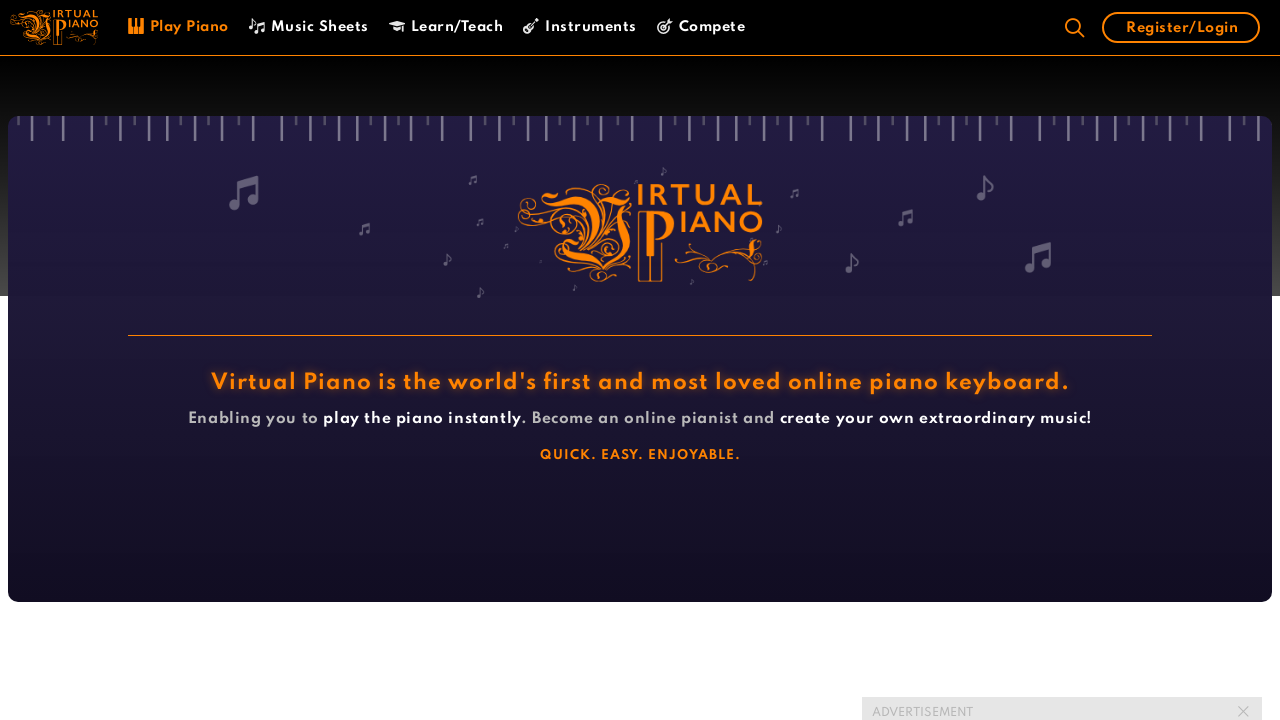

Waited for natural timing before next note
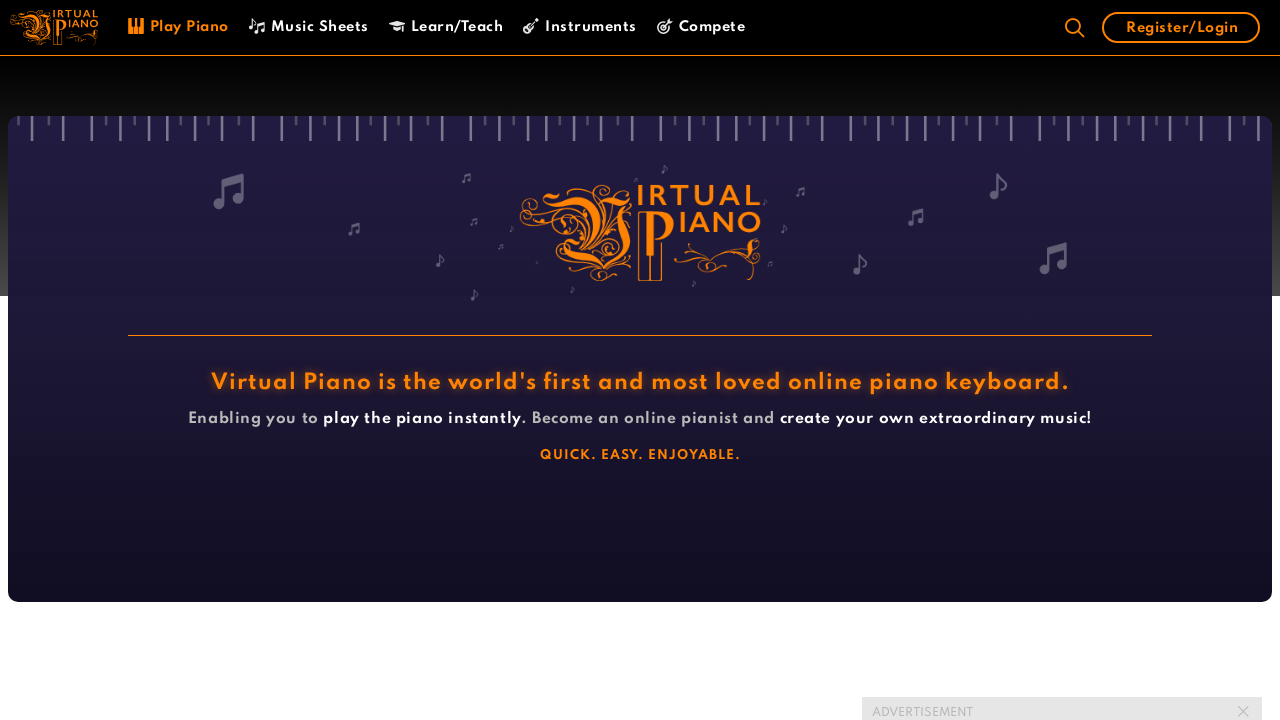

Pressed piano key 't' on virtual piano
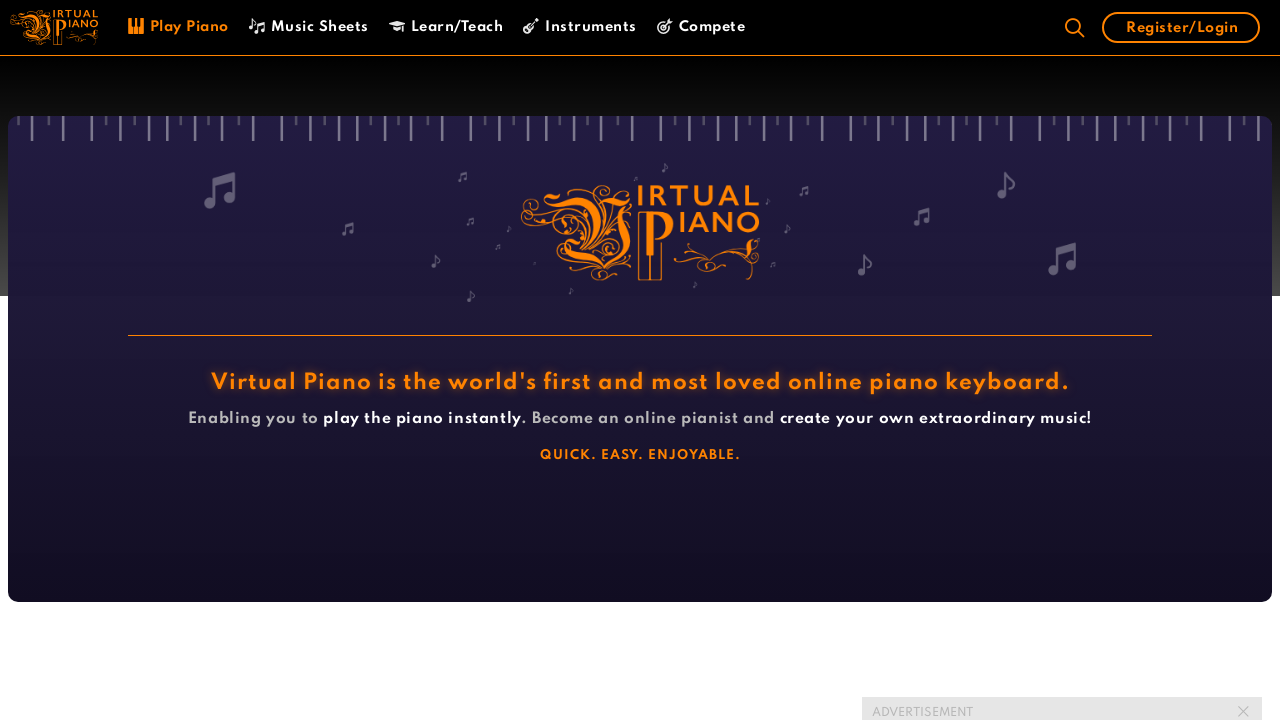

Waited for natural timing before next note
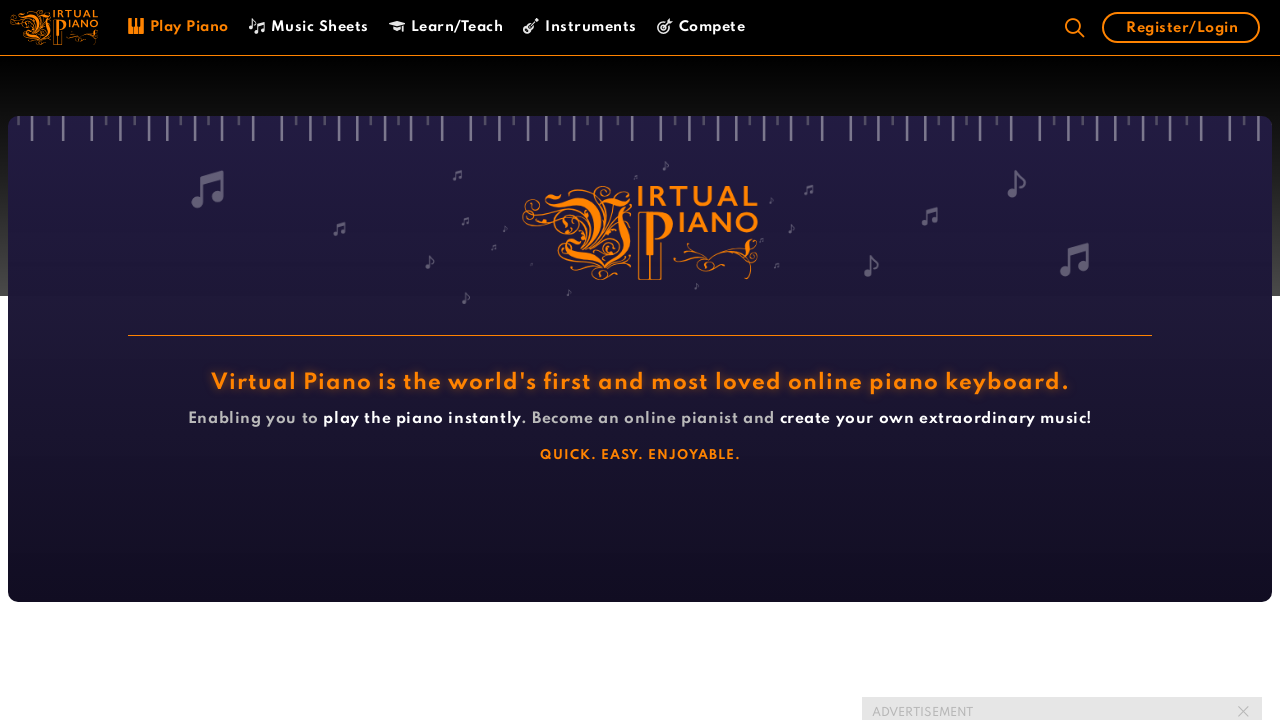

Pressed piano key 'i' on virtual piano
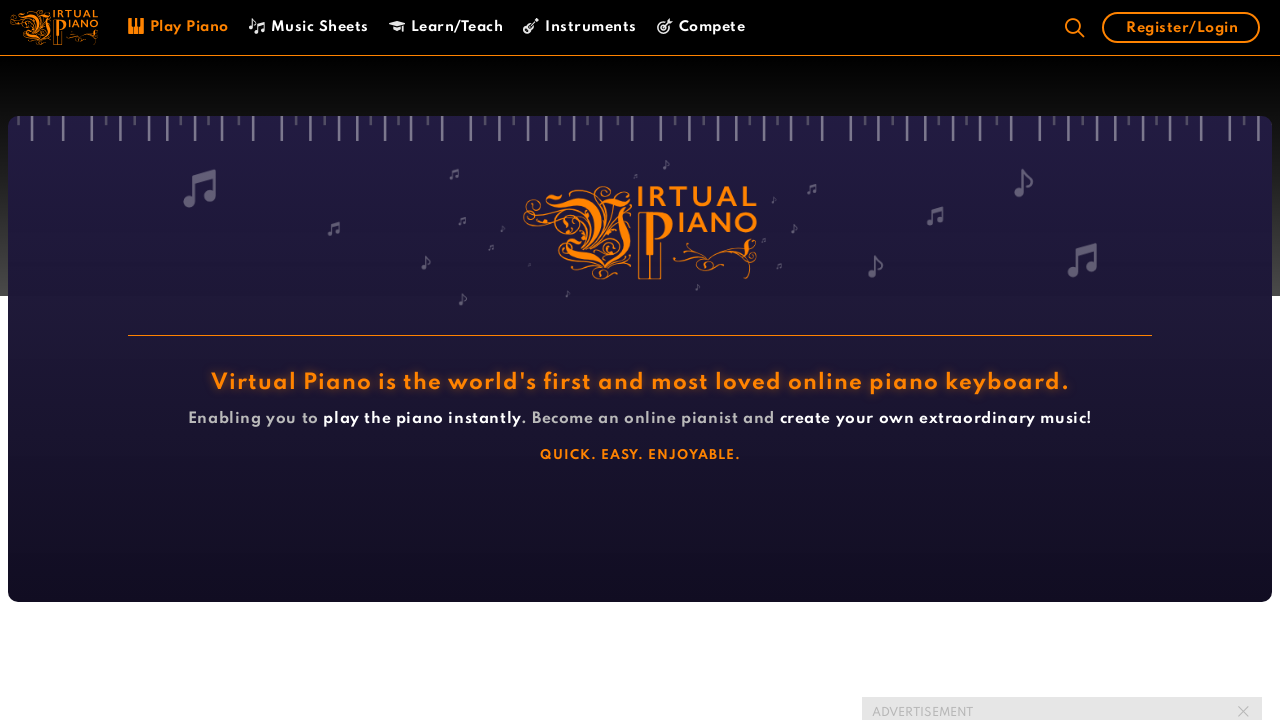

Waited for natural timing before next note
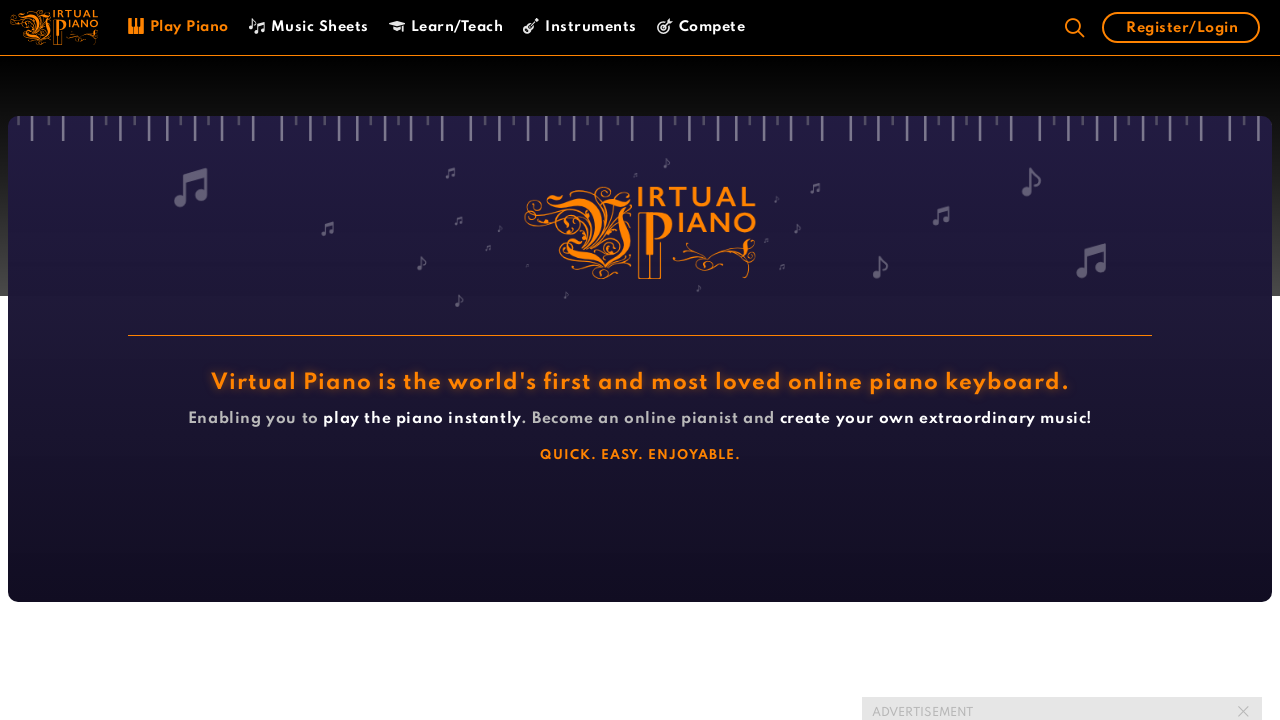

Pressed piano key 'i' on virtual piano
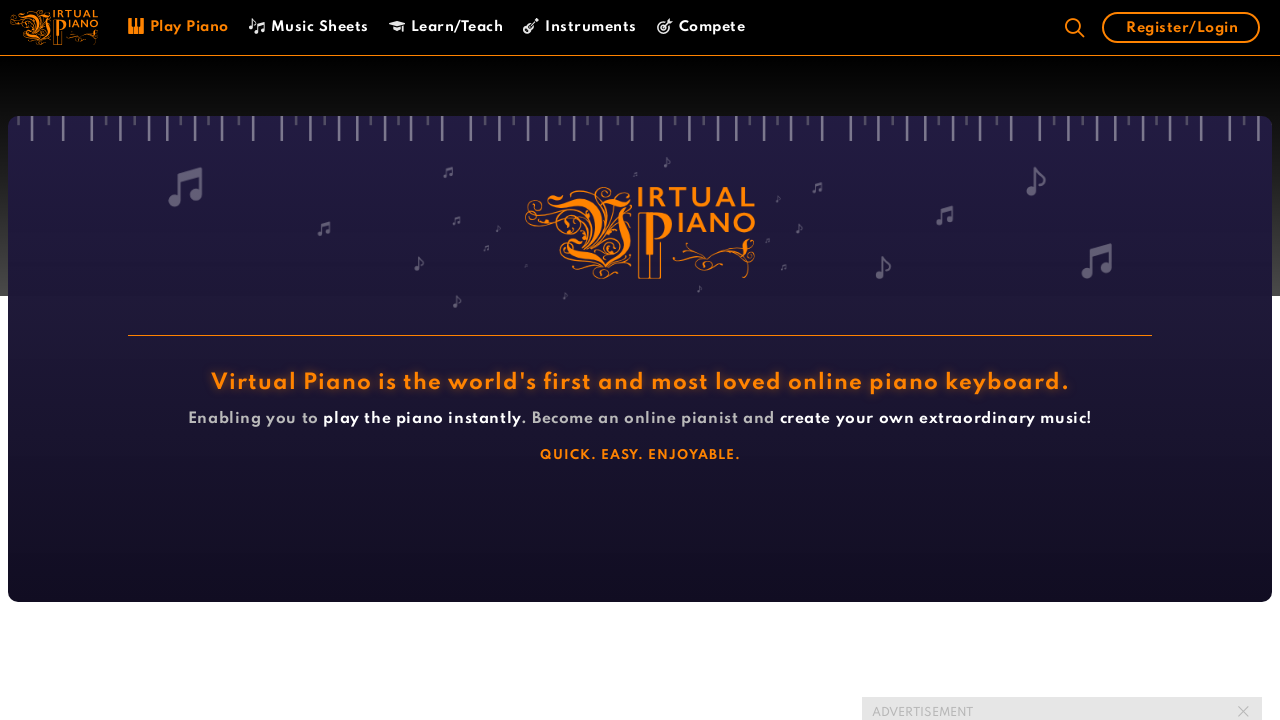

Waited for natural timing before next note
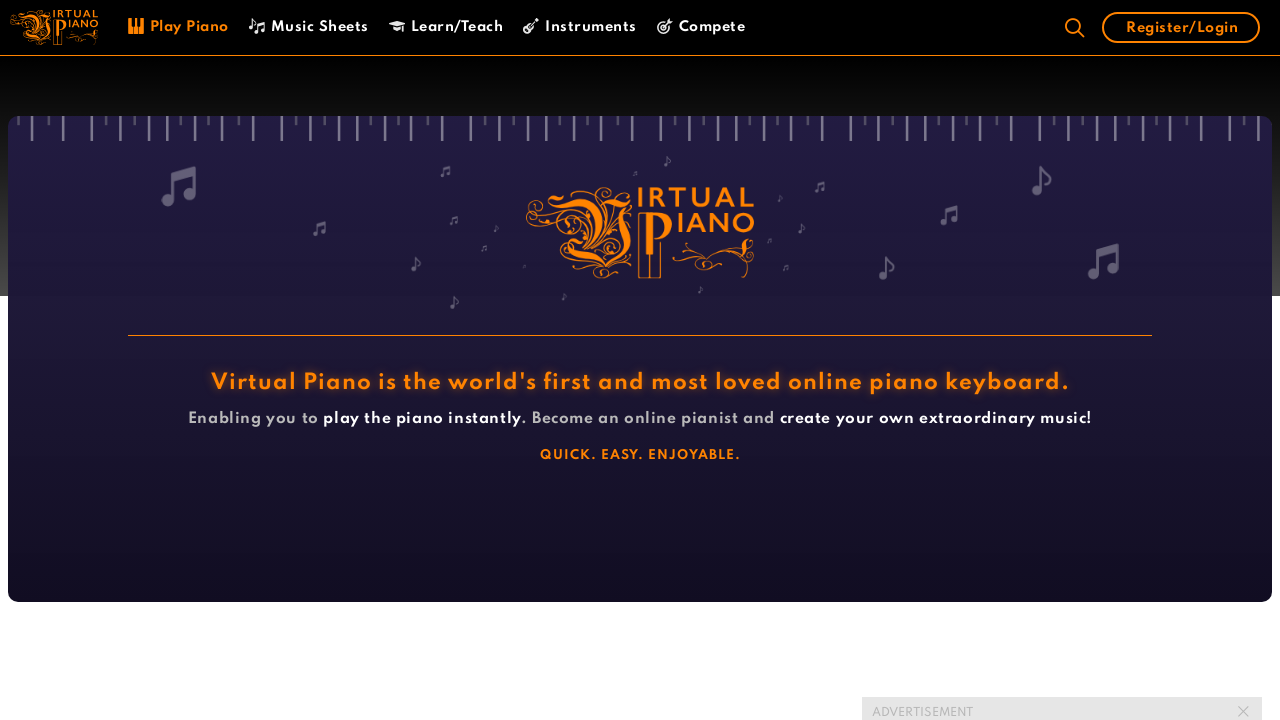

Pressed piano key 'u' on virtual piano
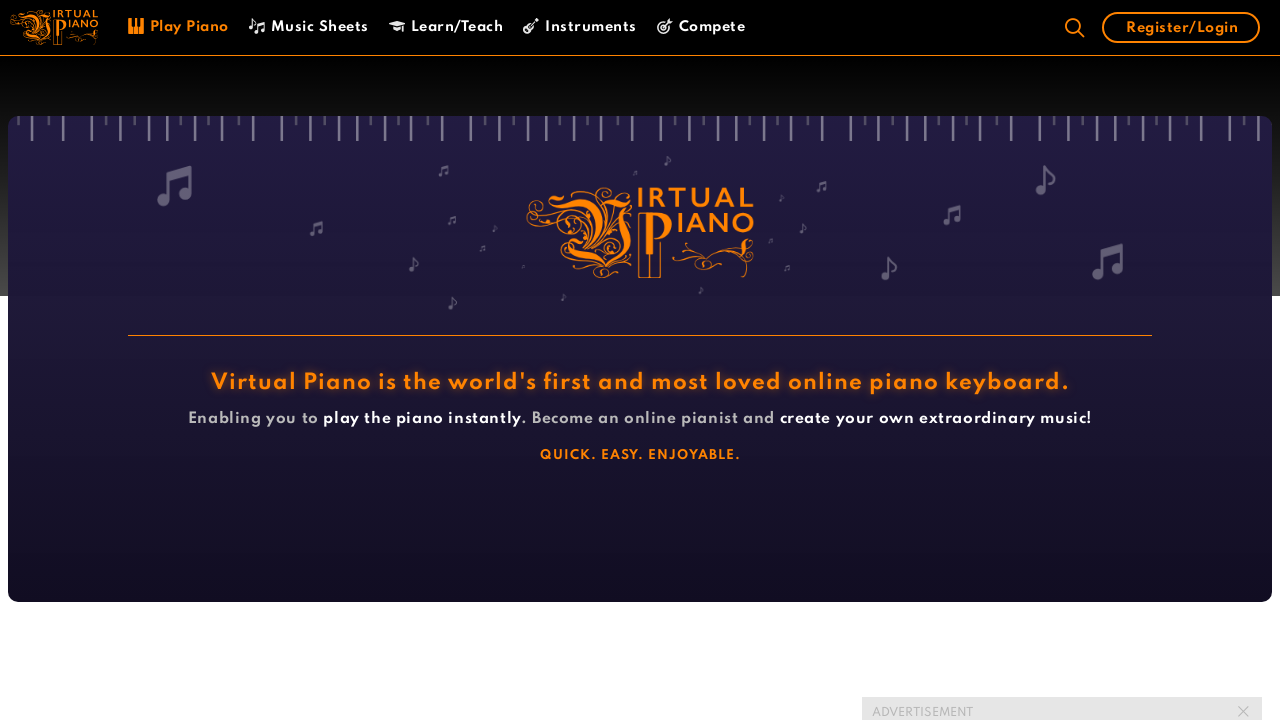

Waited for natural timing before next note
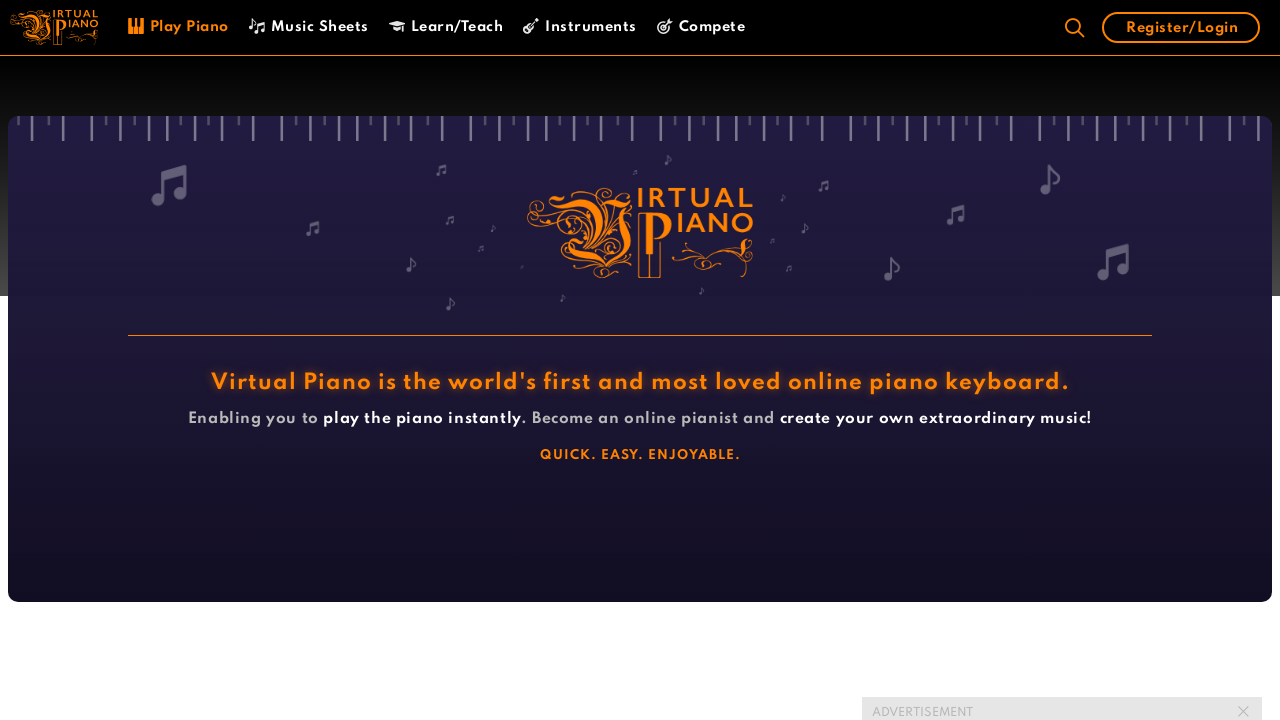

Pressed piano key 'u' on virtual piano
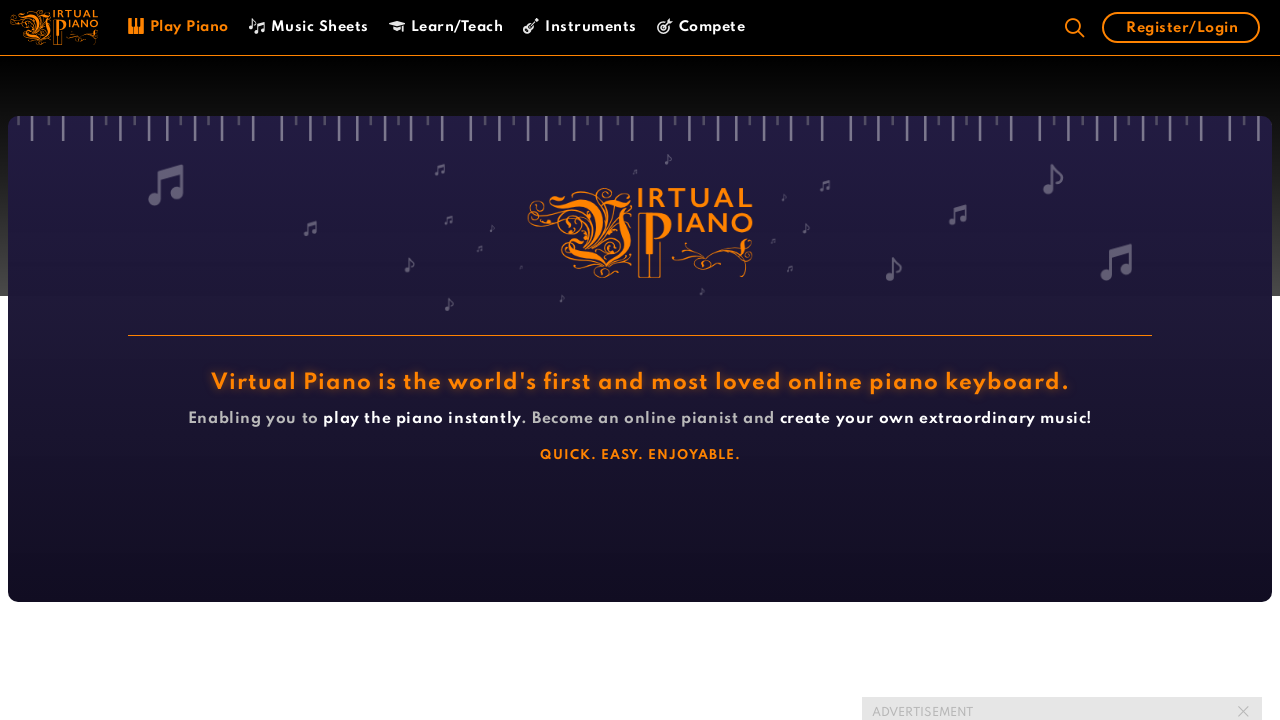

Waited for natural timing before next note
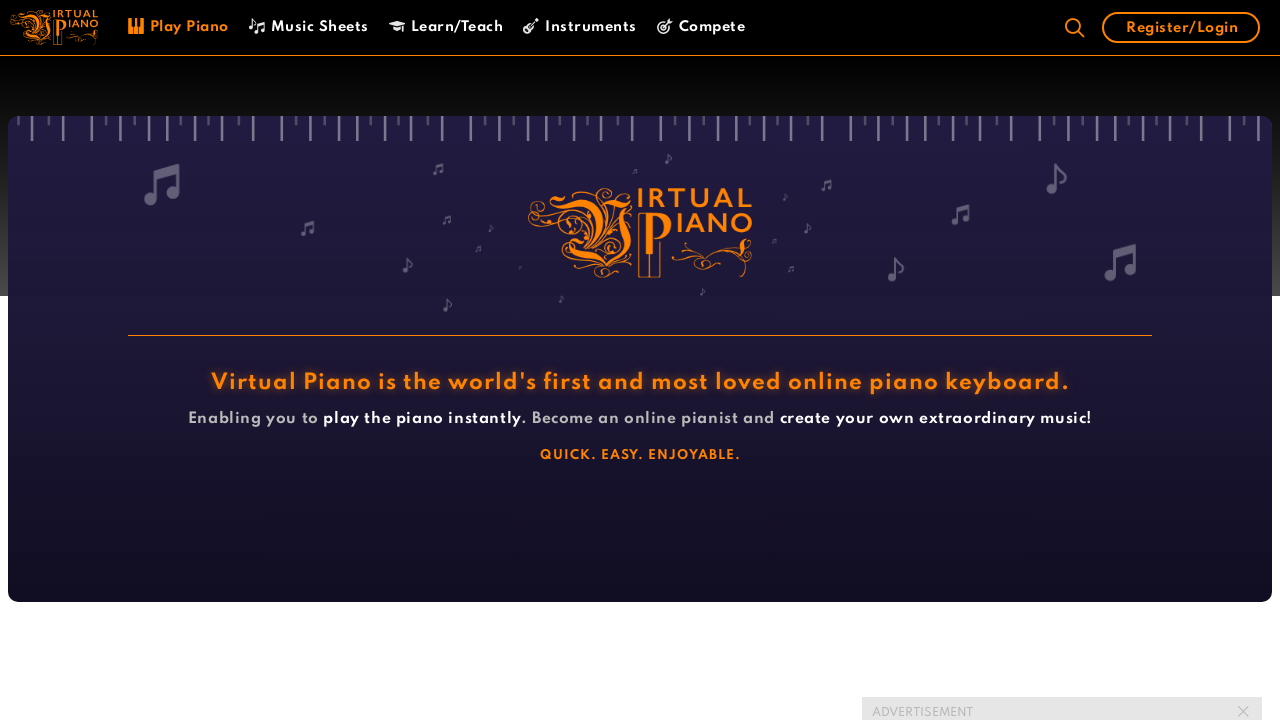

Pressed piano key 'y' on virtual piano
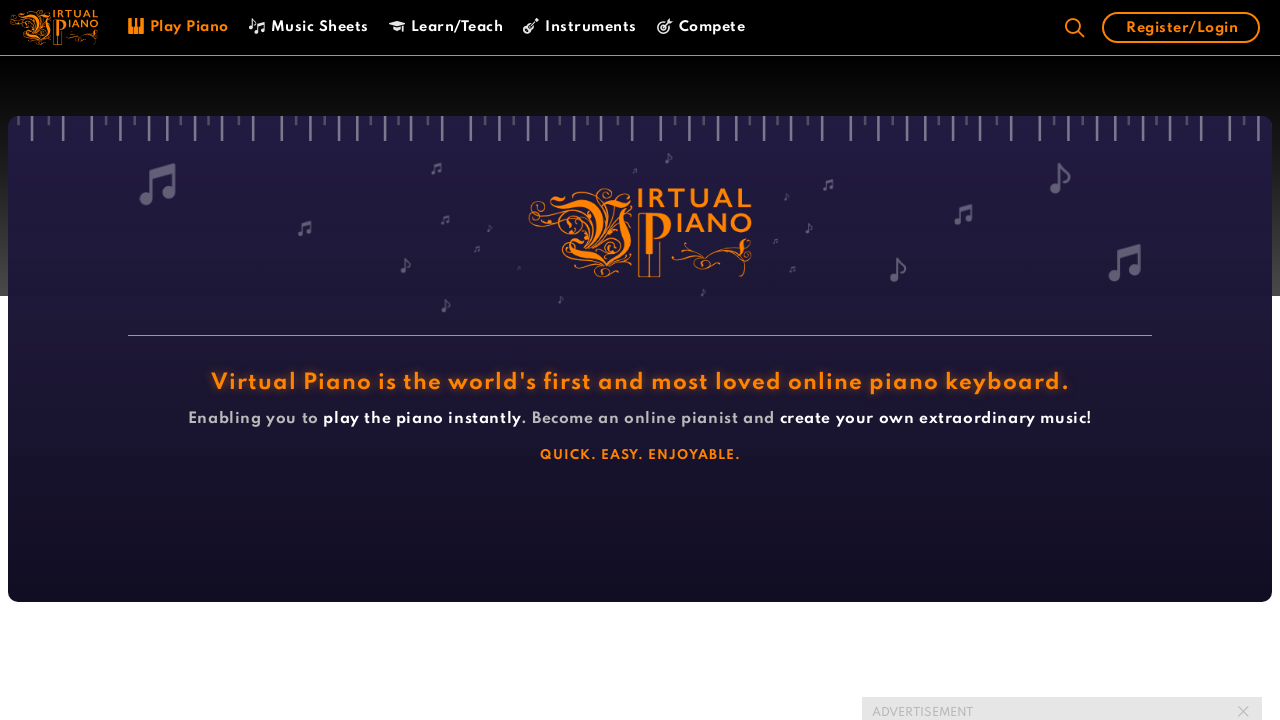

Waited for natural timing before next note
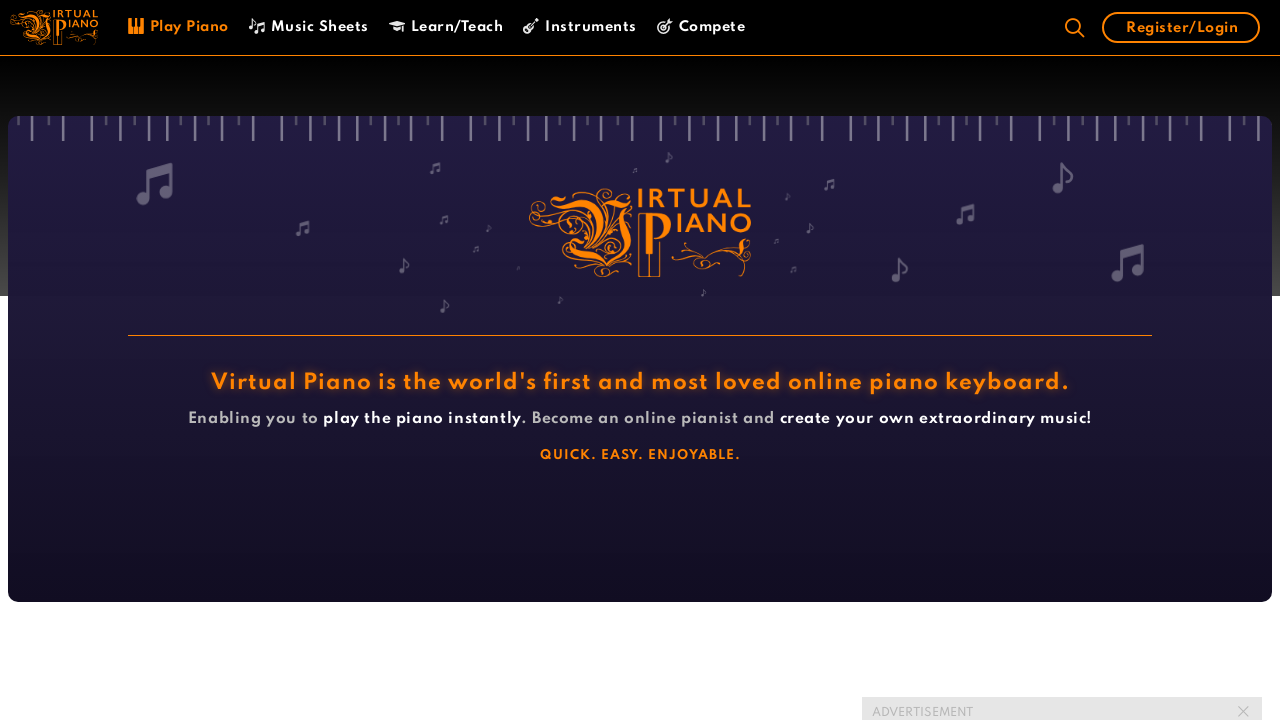

Pressed piano key 't' on virtual piano
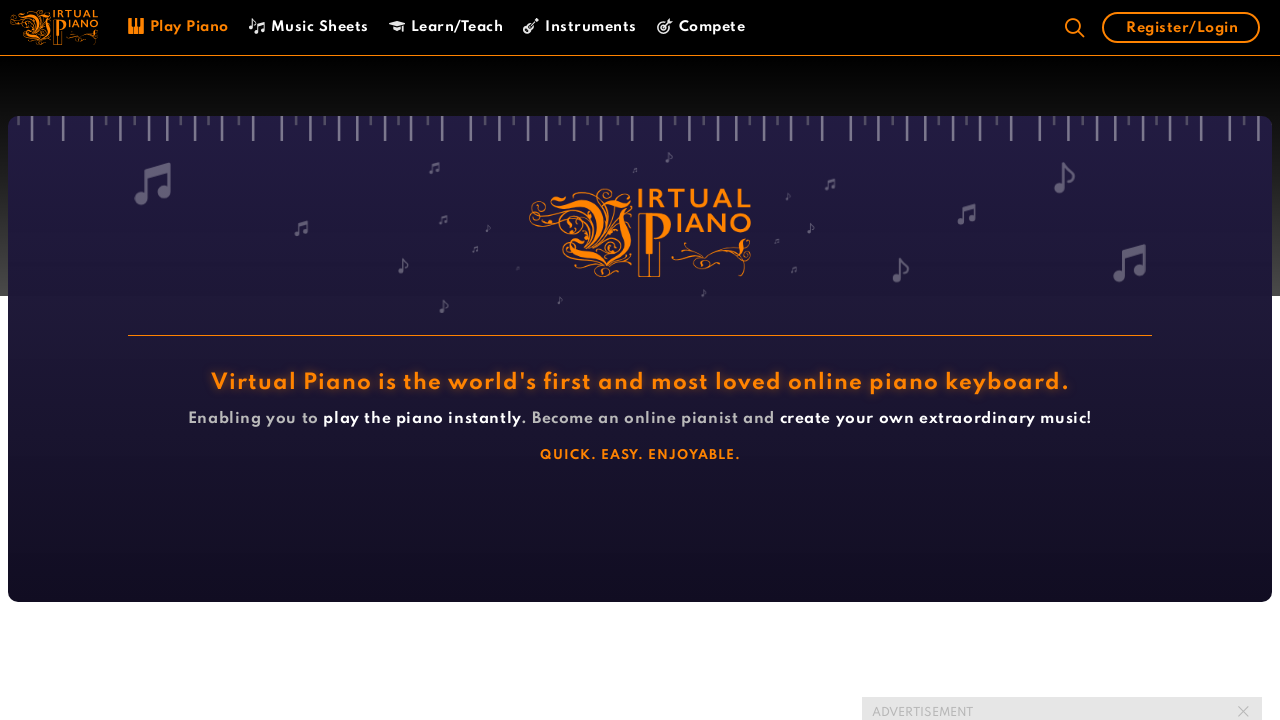

Waited for natural timing before next note
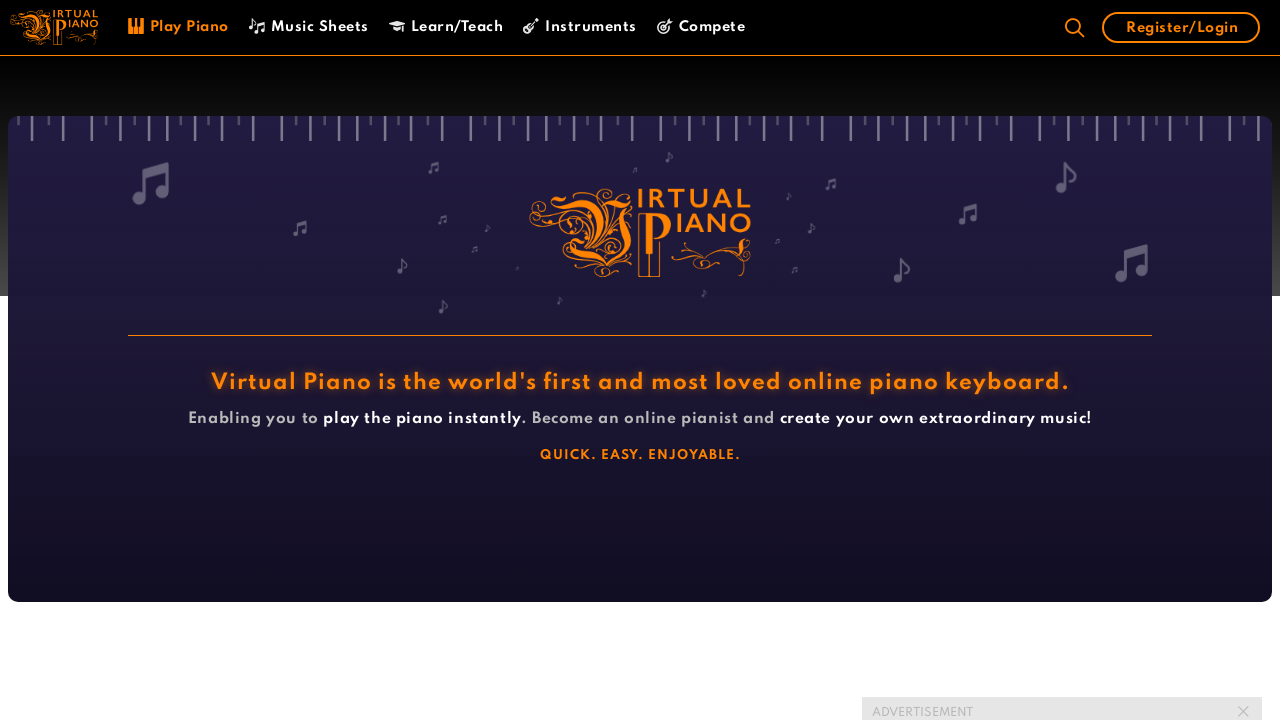

Pressed piano key 't' on virtual piano
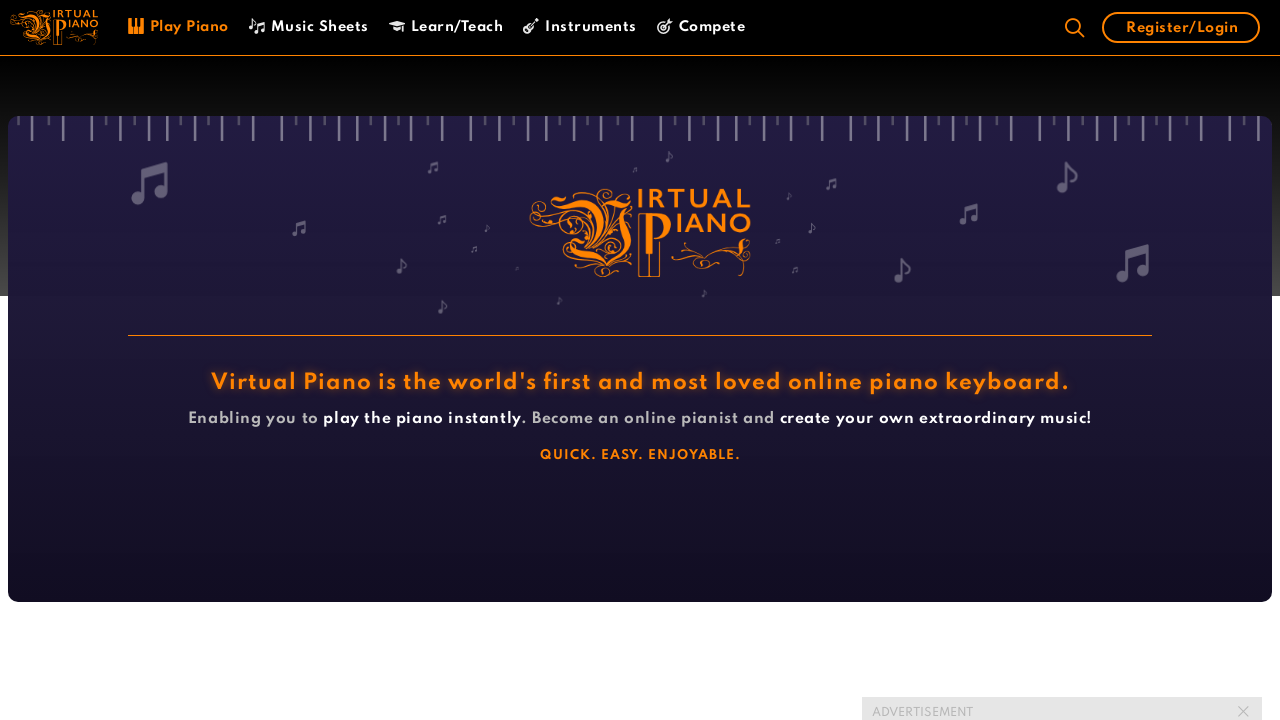

Waited for natural timing before next note
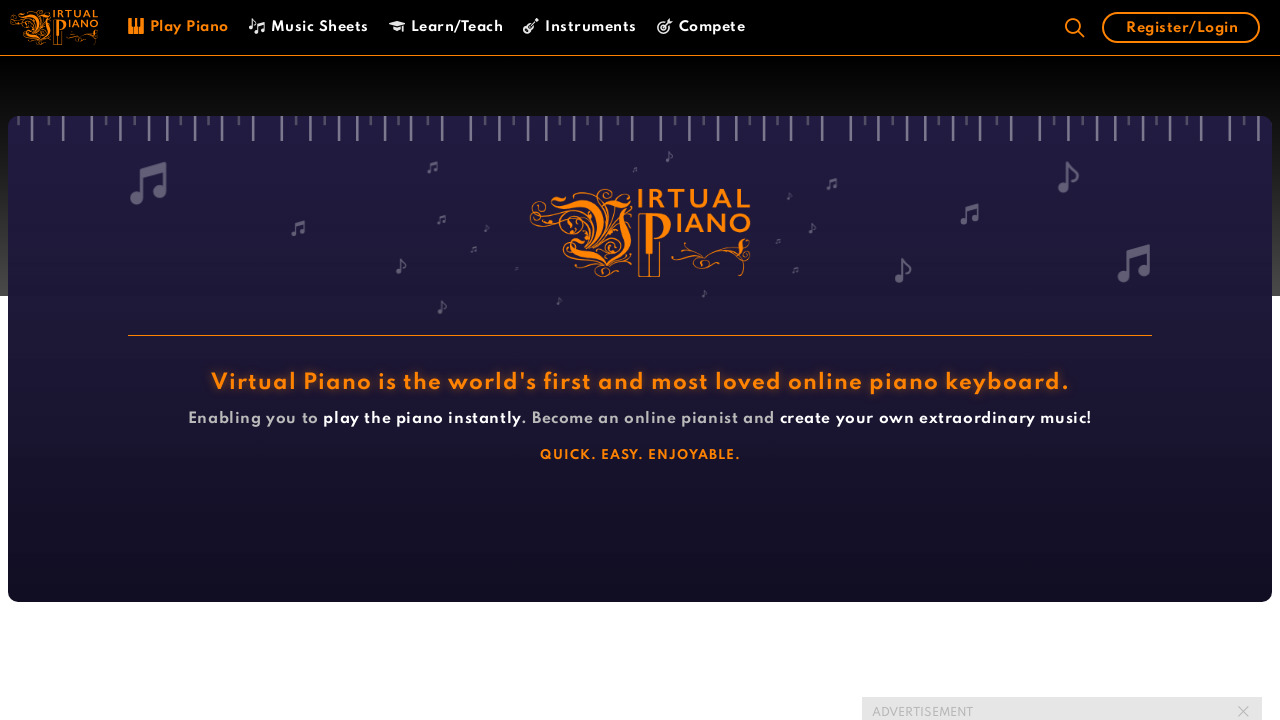

Pressed piano key 'o' on virtual piano
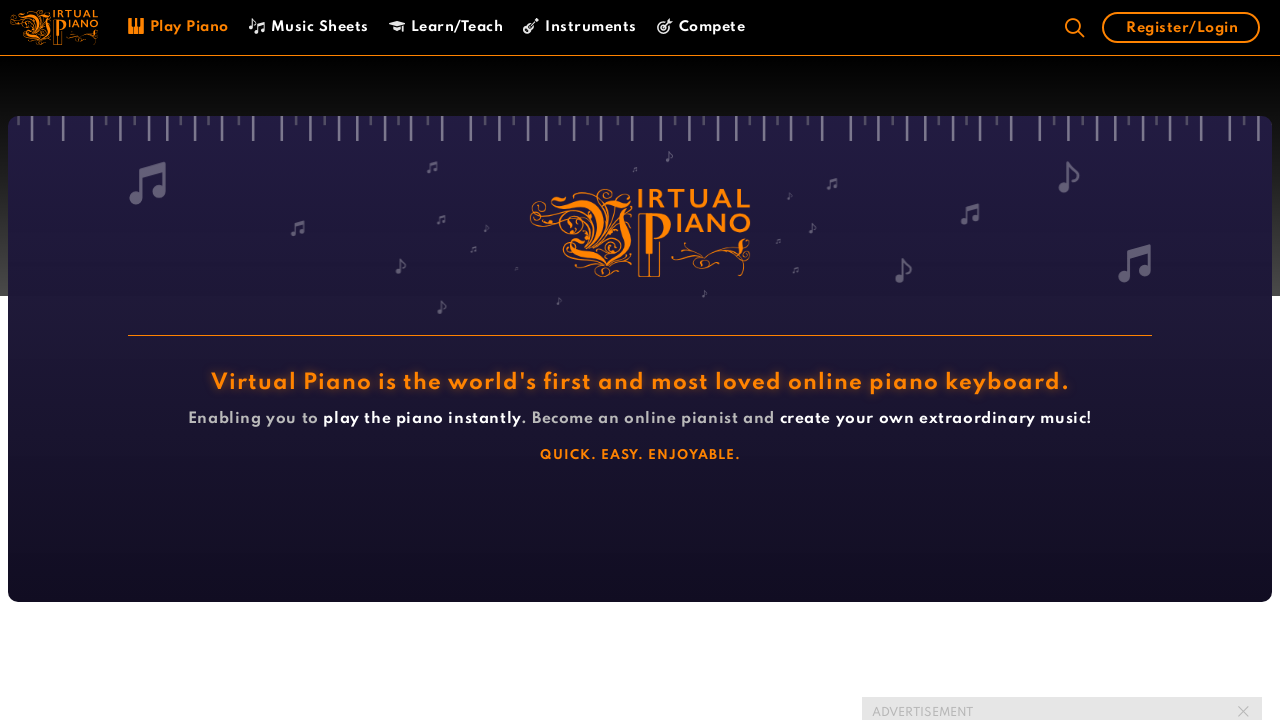

Waited for natural timing before next note
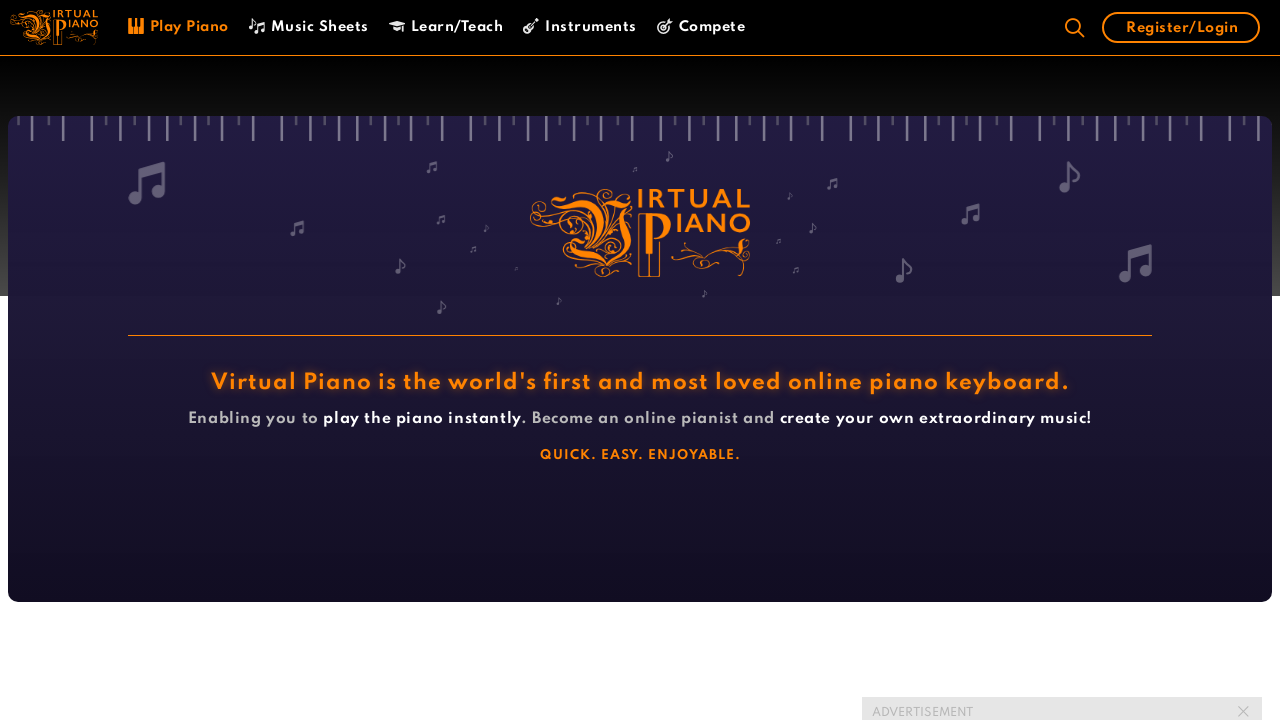

Pressed piano key 'o' on virtual piano
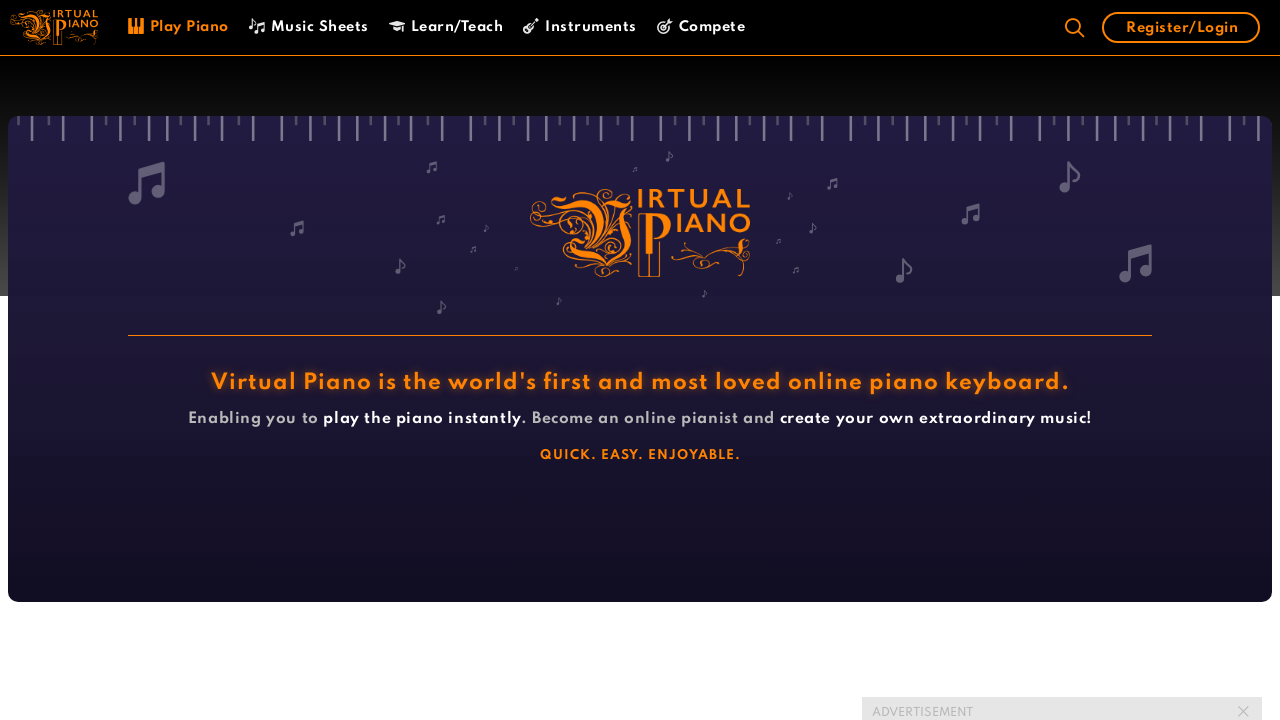

Waited for natural timing before next note
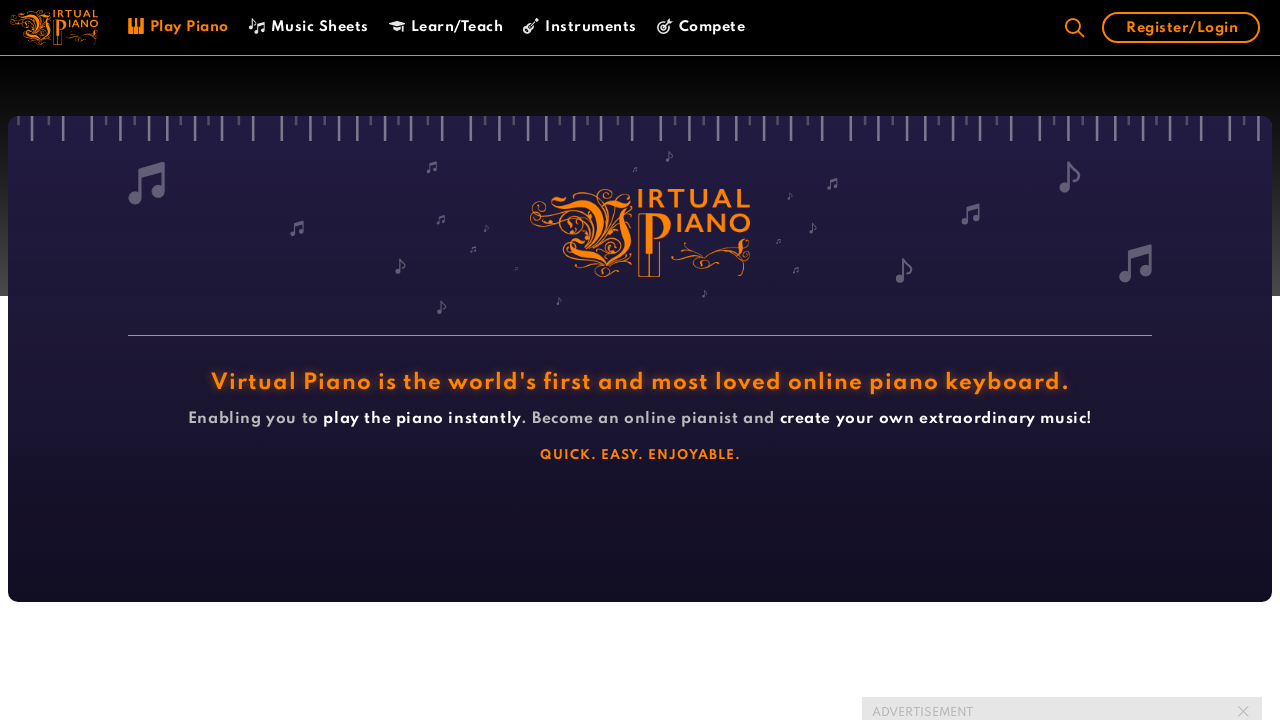

Pressed piano key 'i' on virtual piano
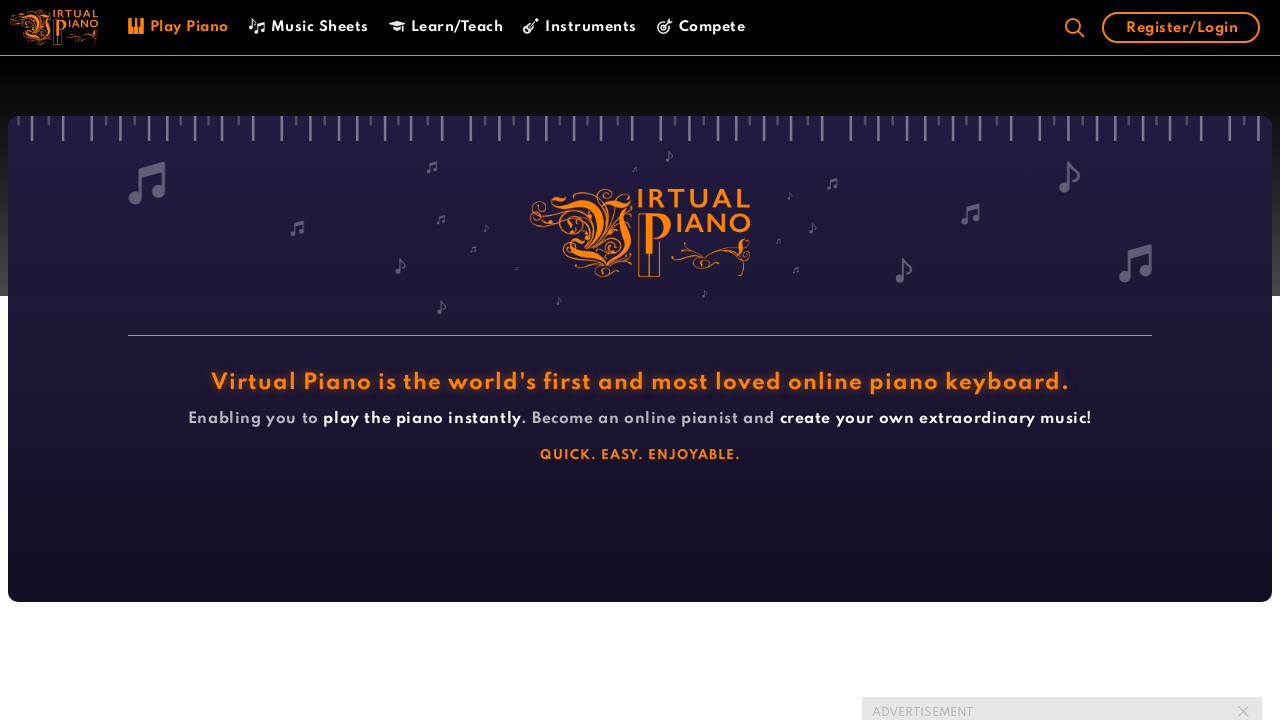

Waited for natural timing before next note
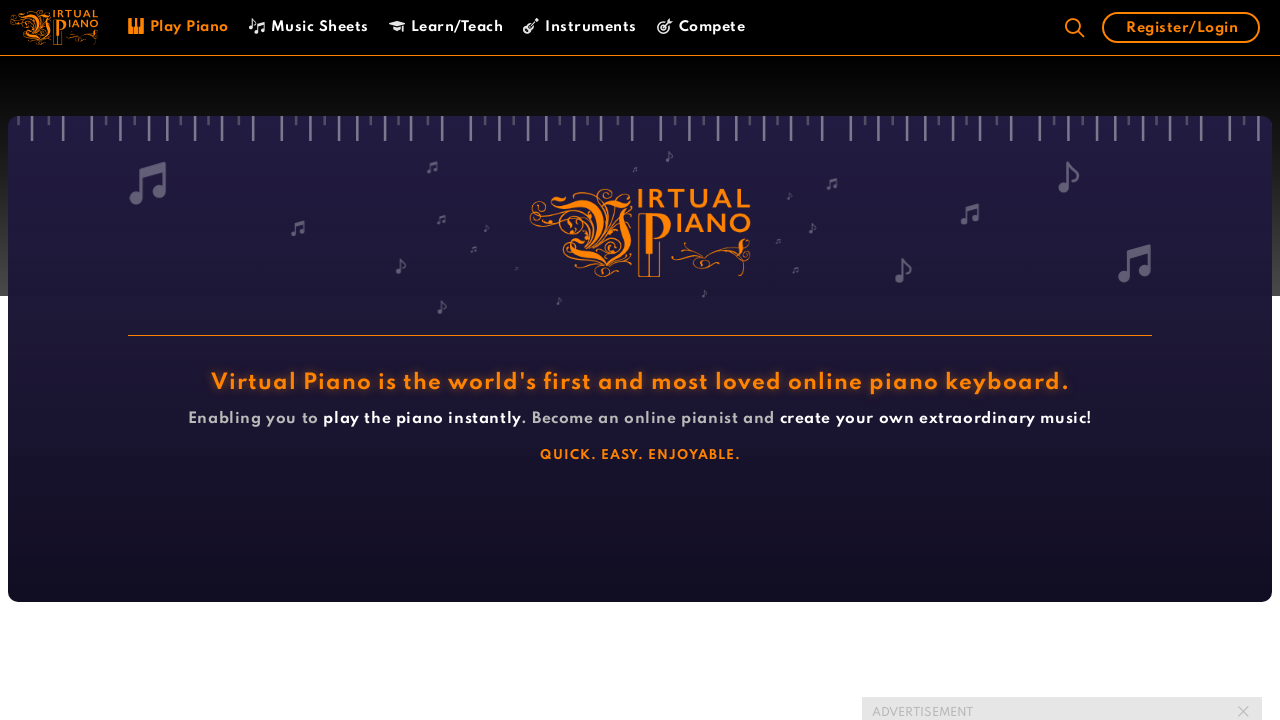

Pressed piano key 'u' on virtual piano
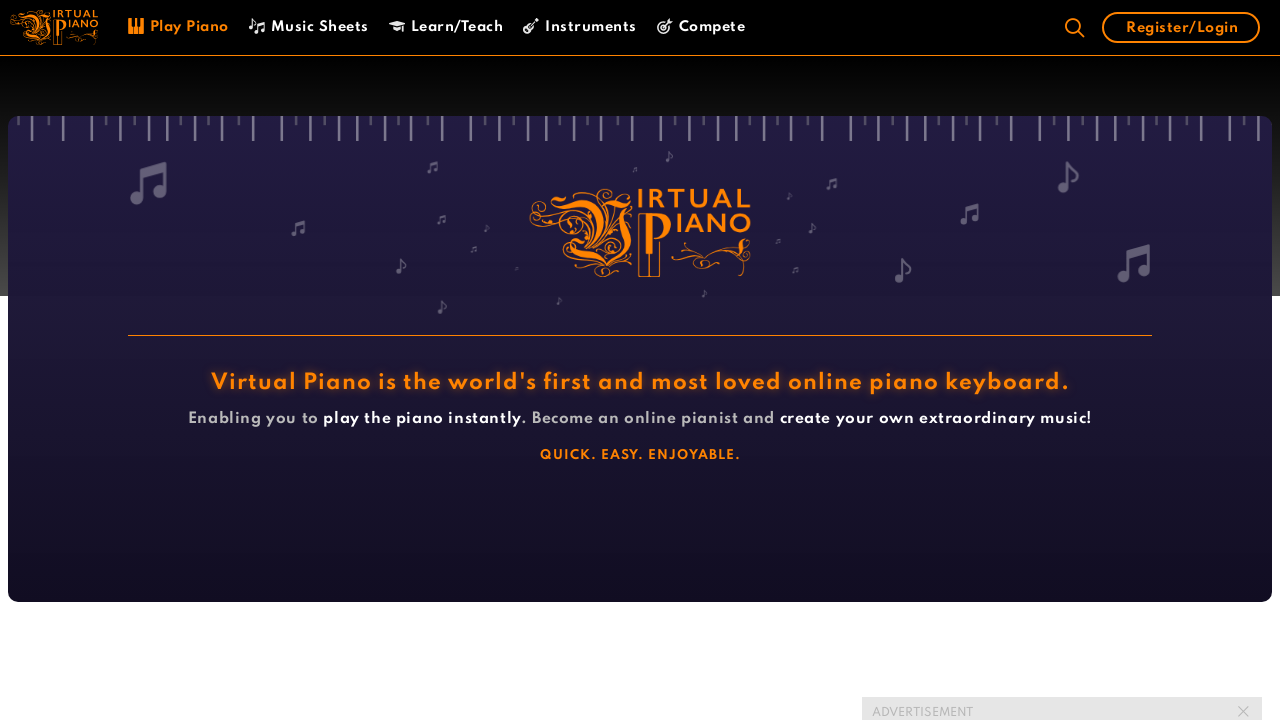

Waited for natural timing before next note
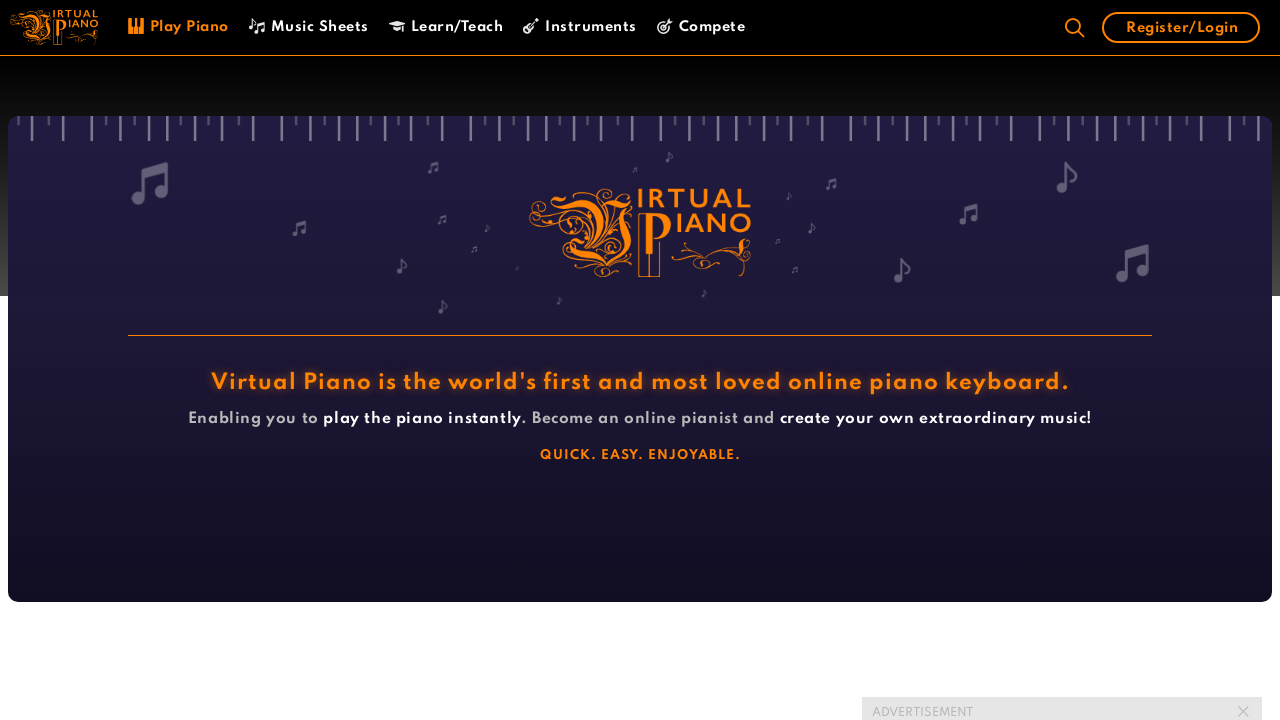

Pressed piano key 'i' on virtual piano
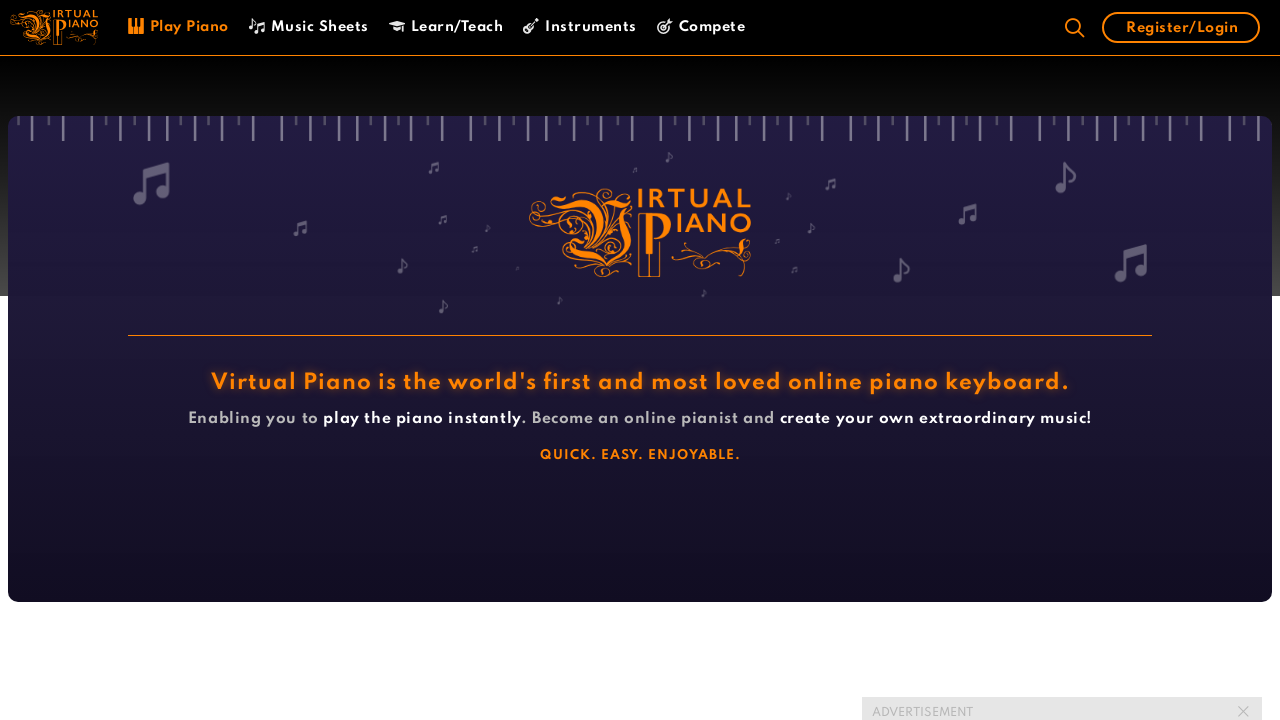

Waited for natural timing before next note
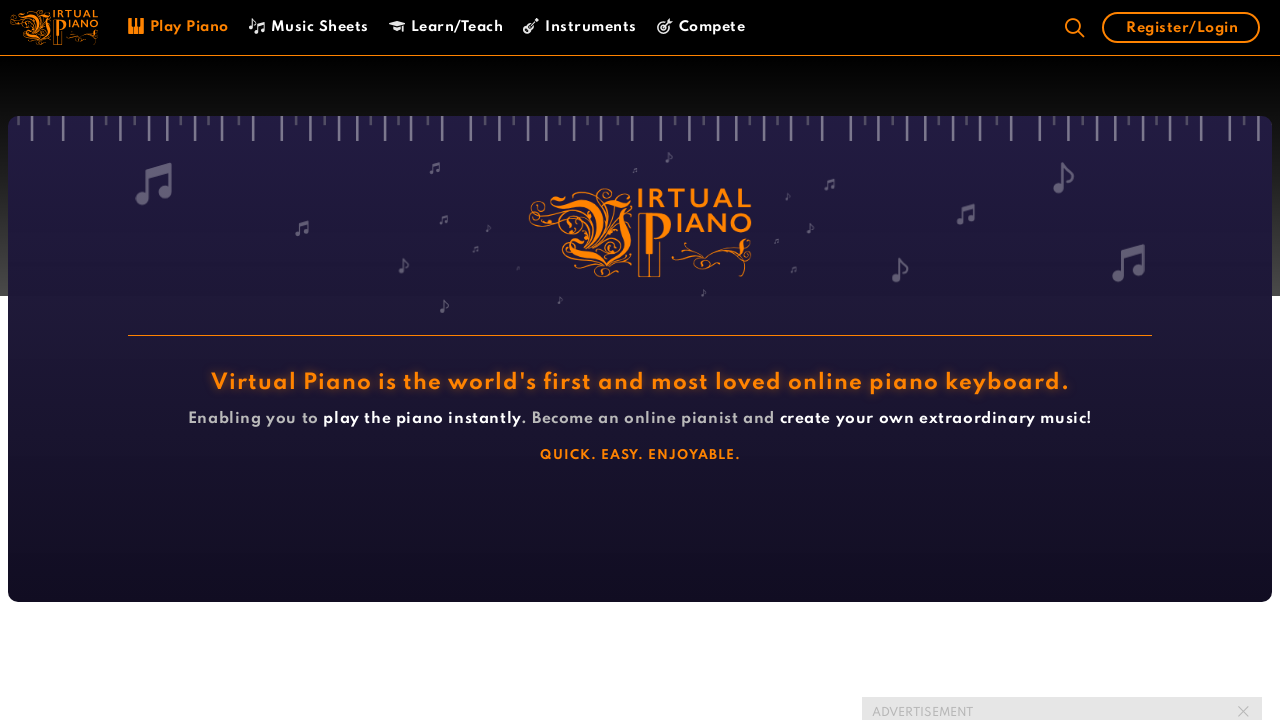

Pressed piano key 'i' on virtual piano
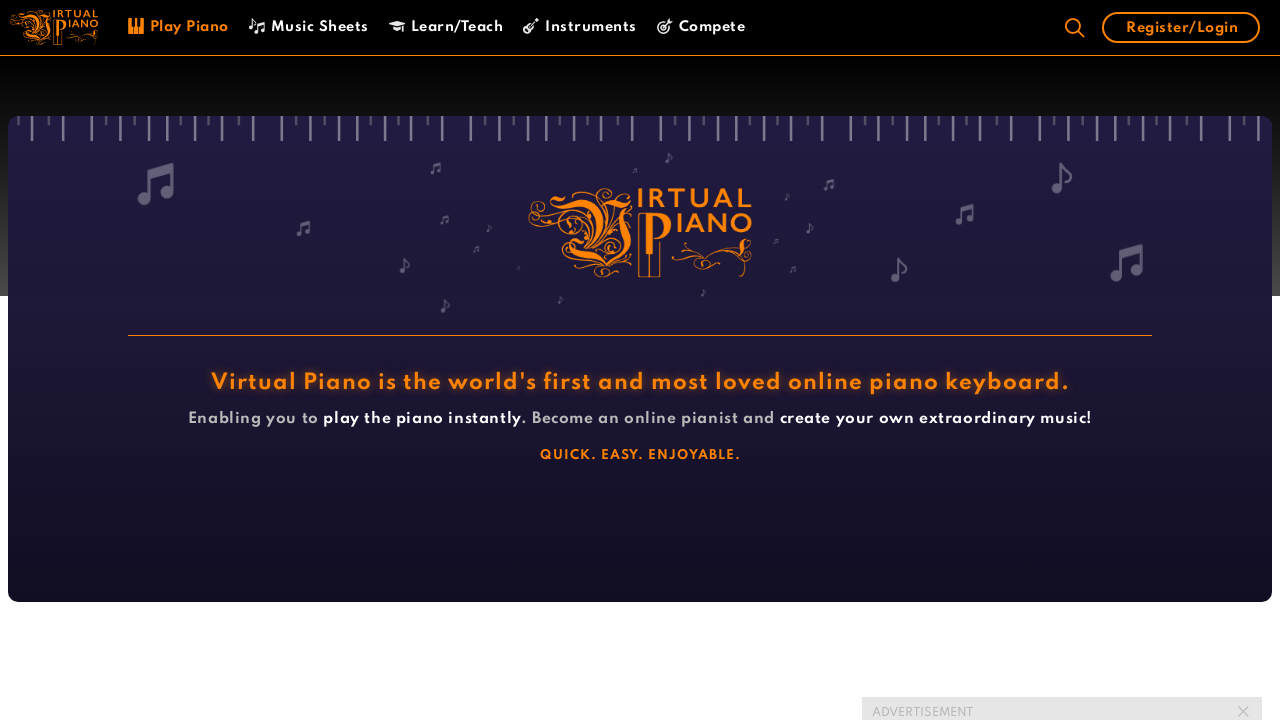

Waited for natural timing before next note
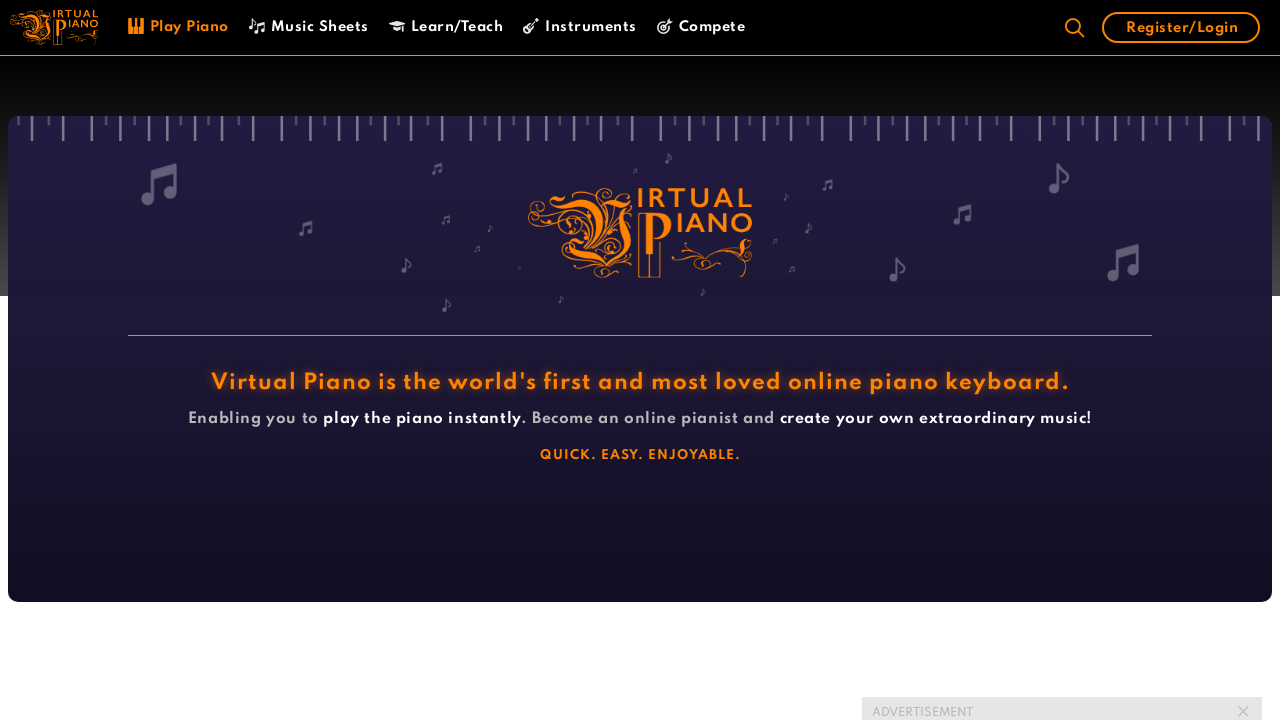

Pressed piano key 'u' on virtual piano
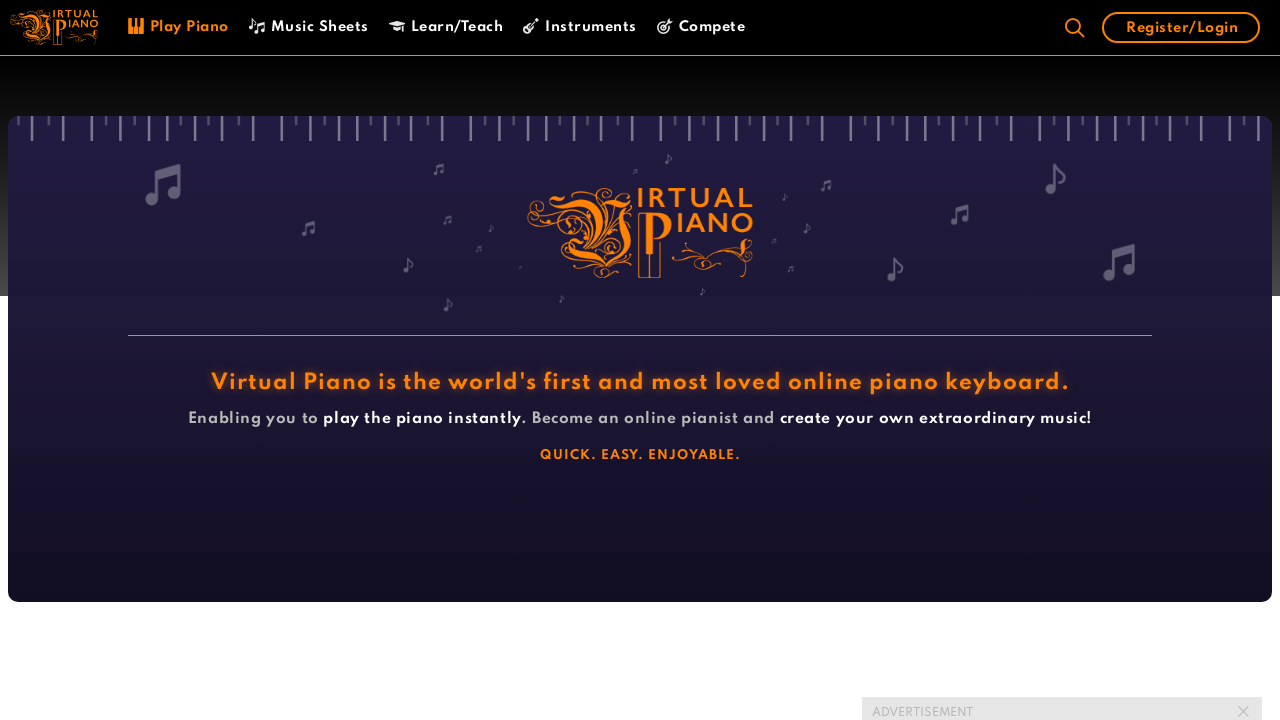

Waited for natural timing before next note
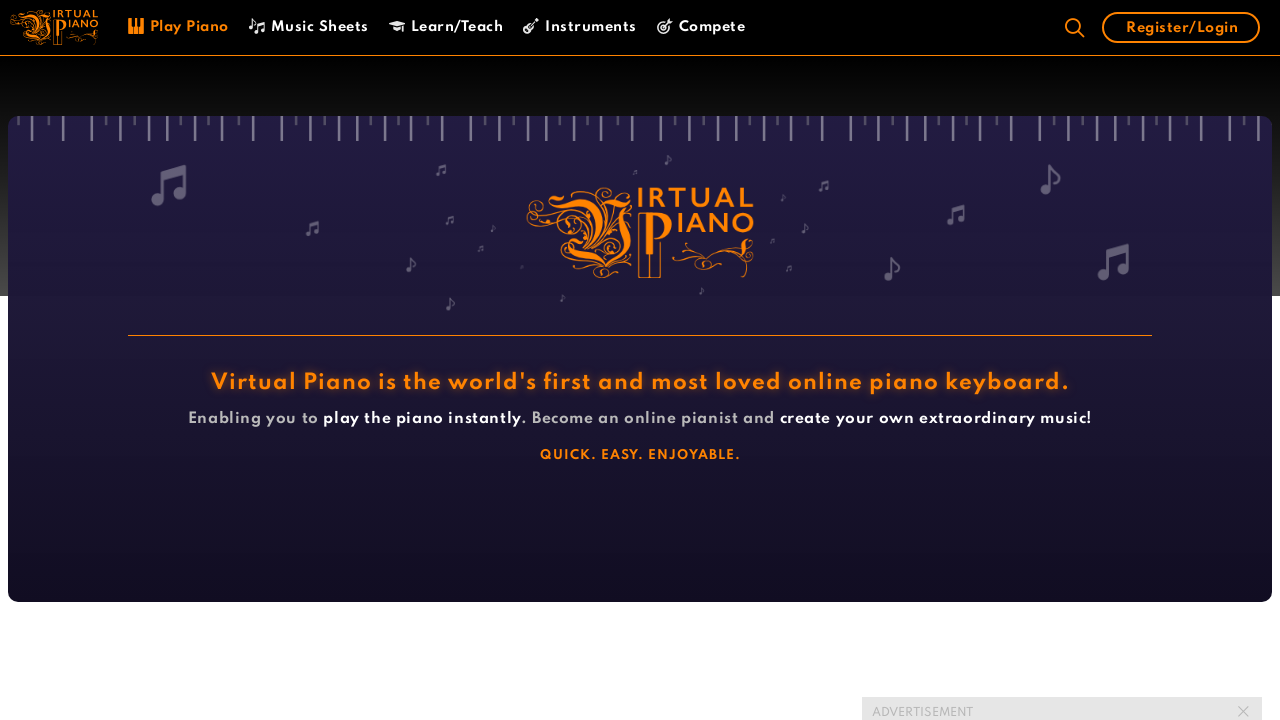

Pressed piano key 'u' on virtual piano
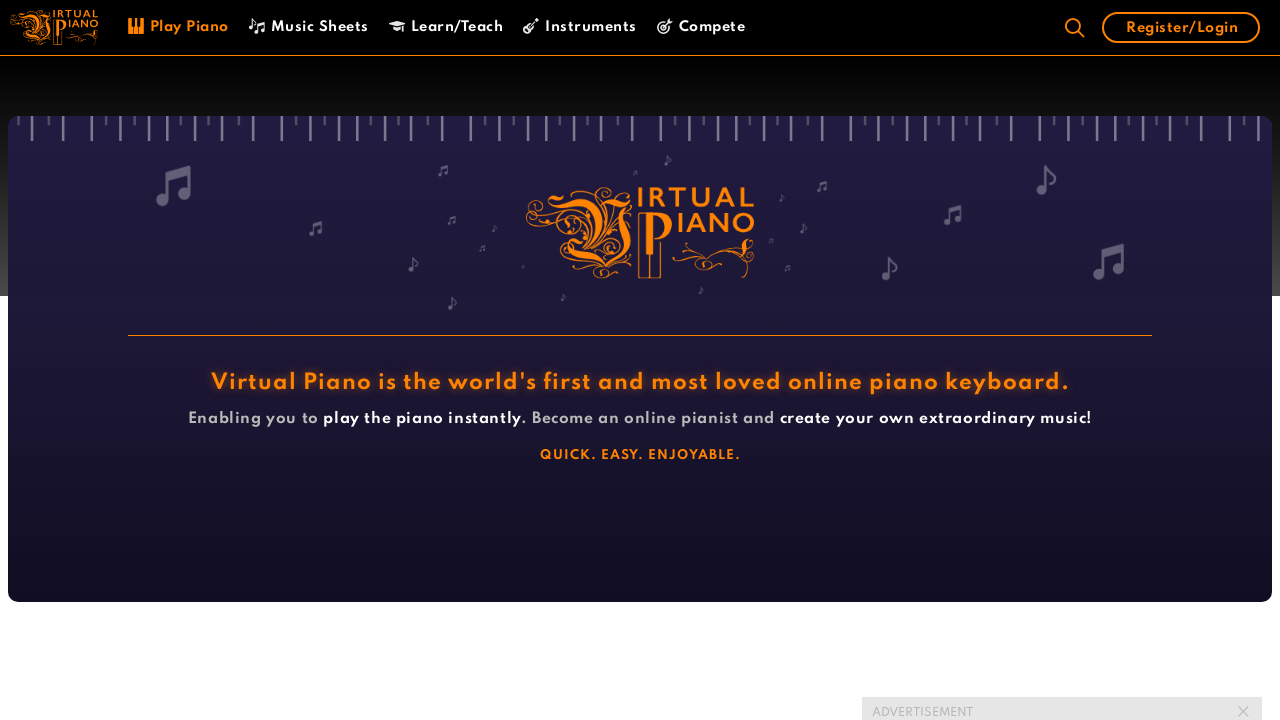

Waited for natural timing before next note
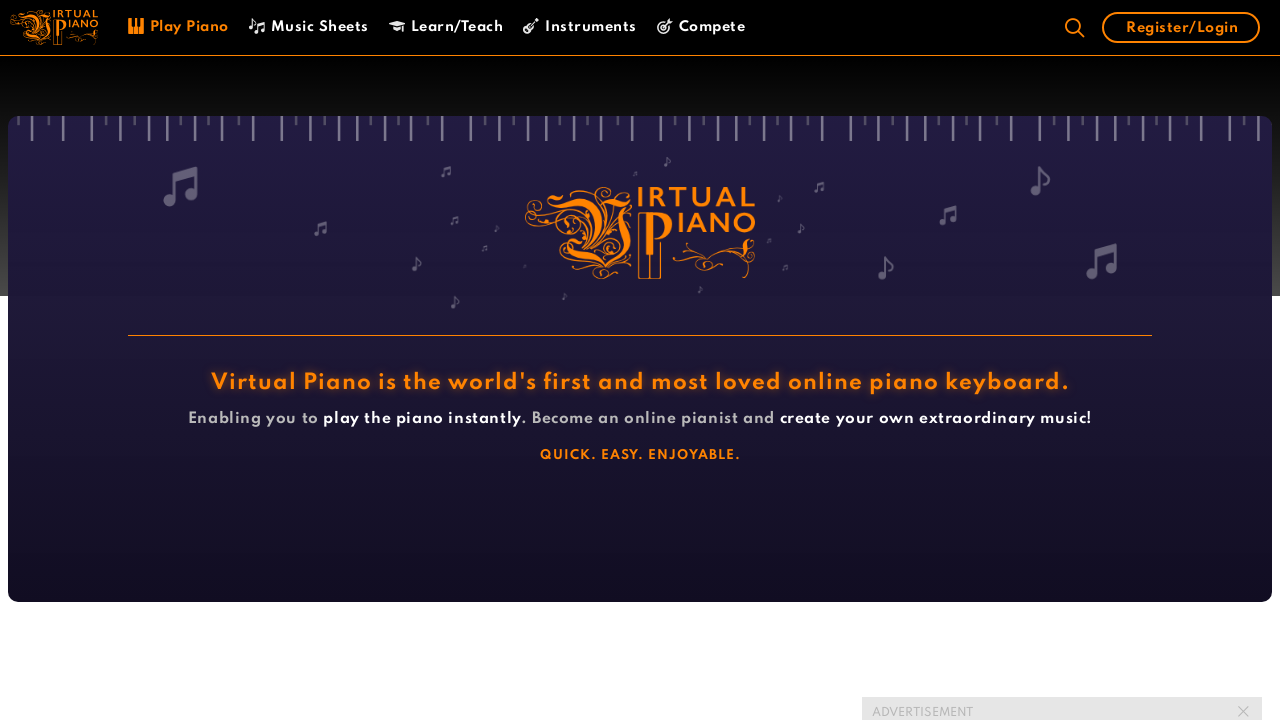

Pressed piano key 'y' on virtual piano
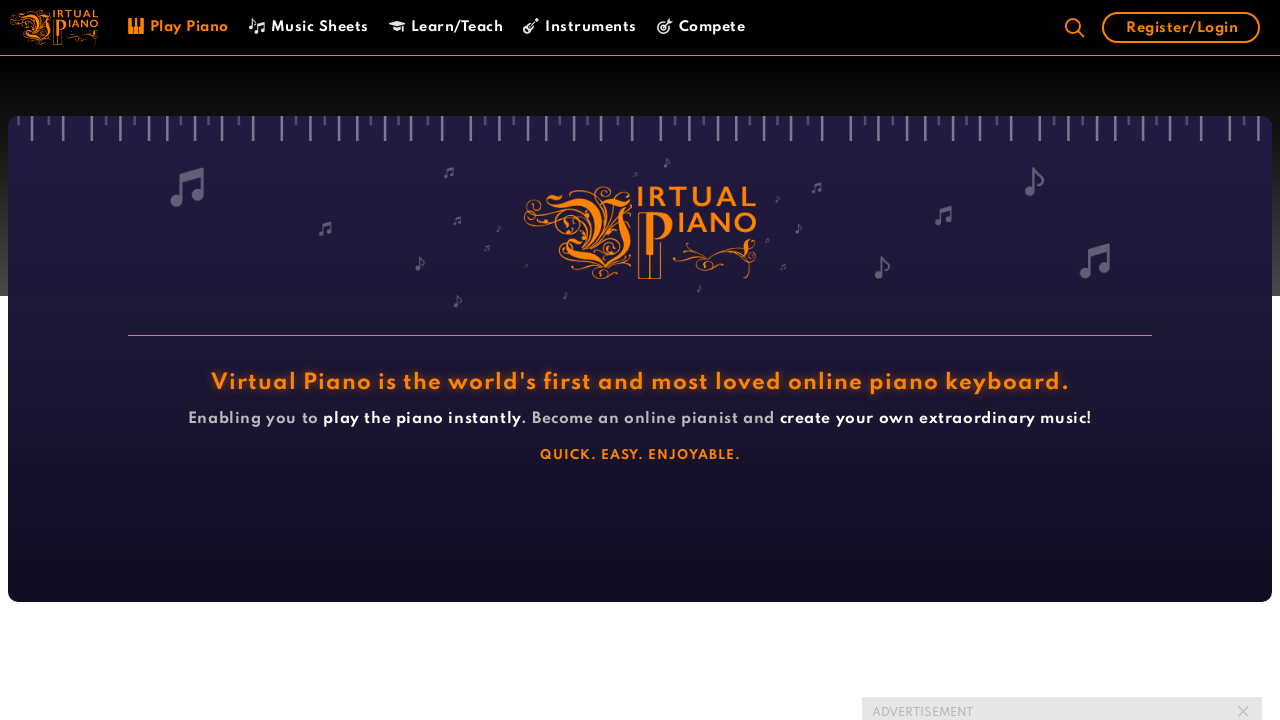

Waited for natural timing before next note
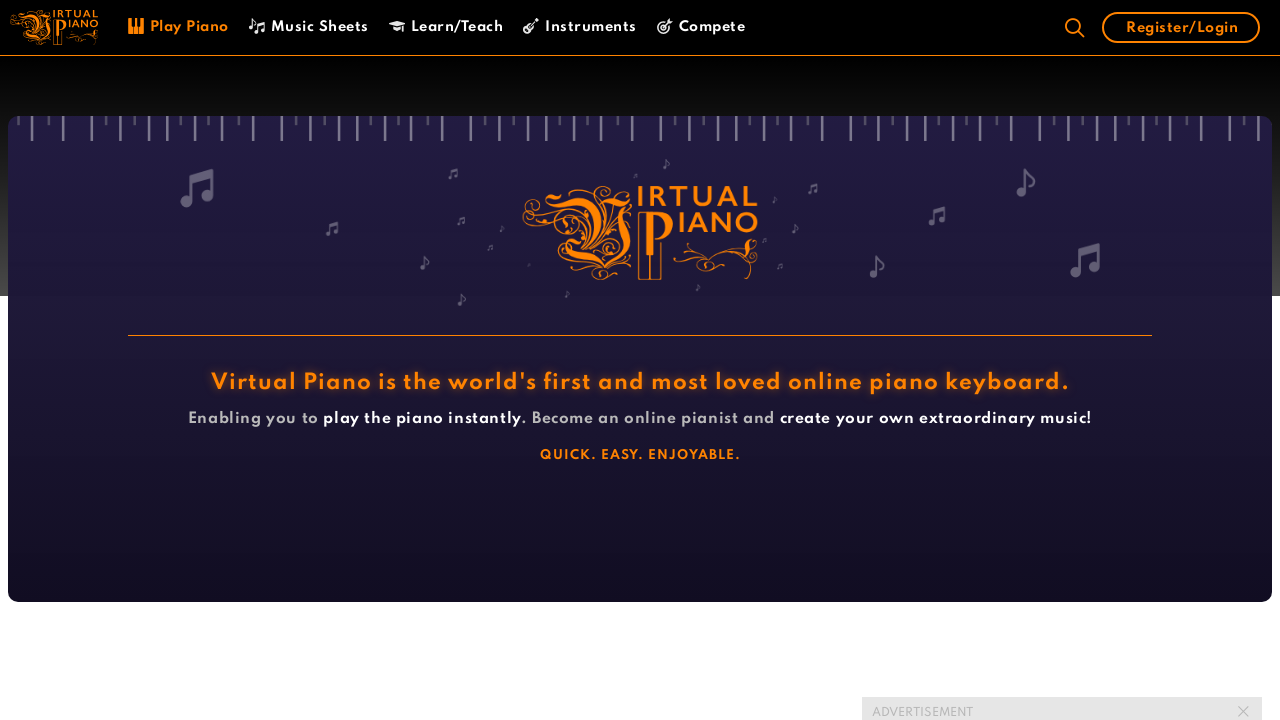

Pressed piano key 't' on virtual piano
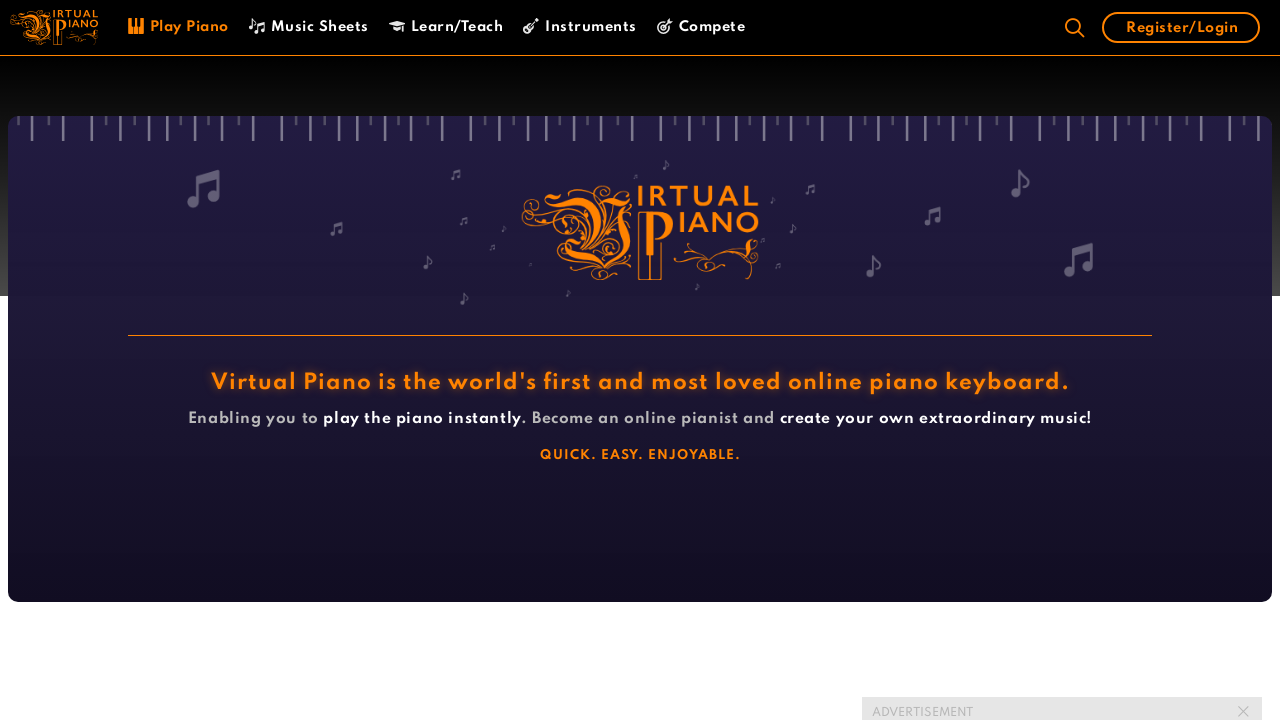

Waited for natural timing before next note
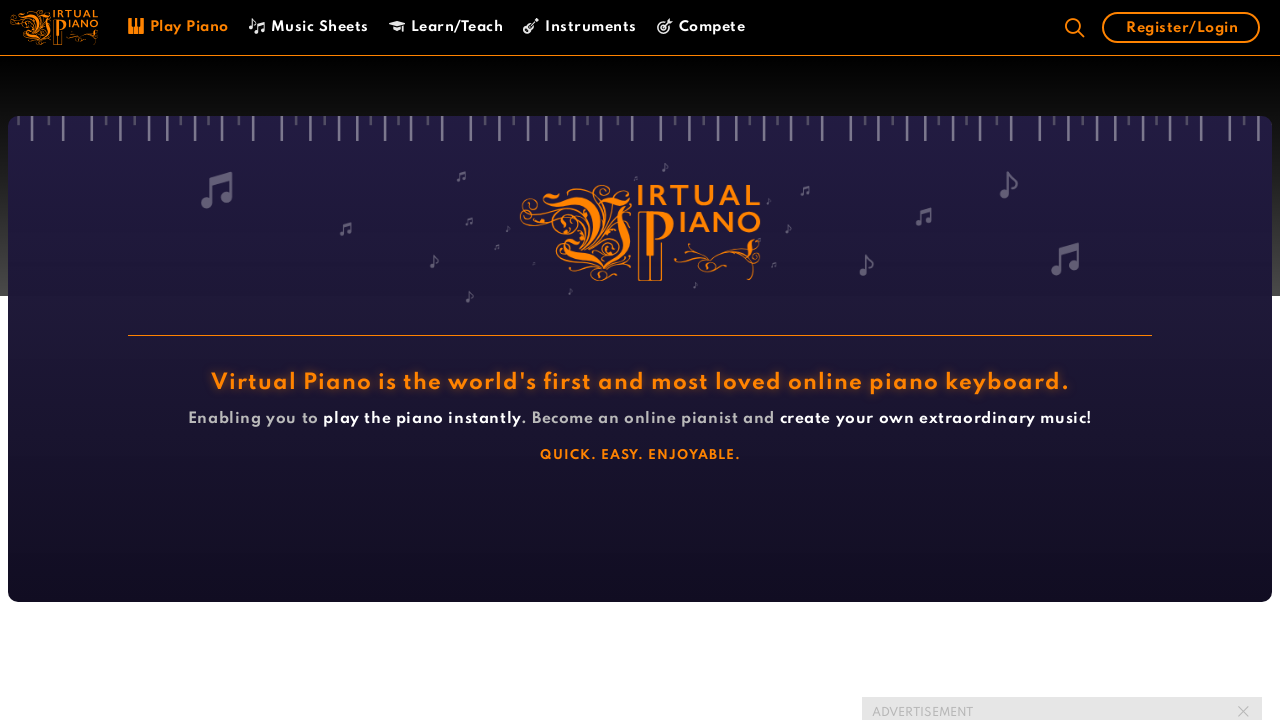

Pressed piano key 'o' on virtual piano
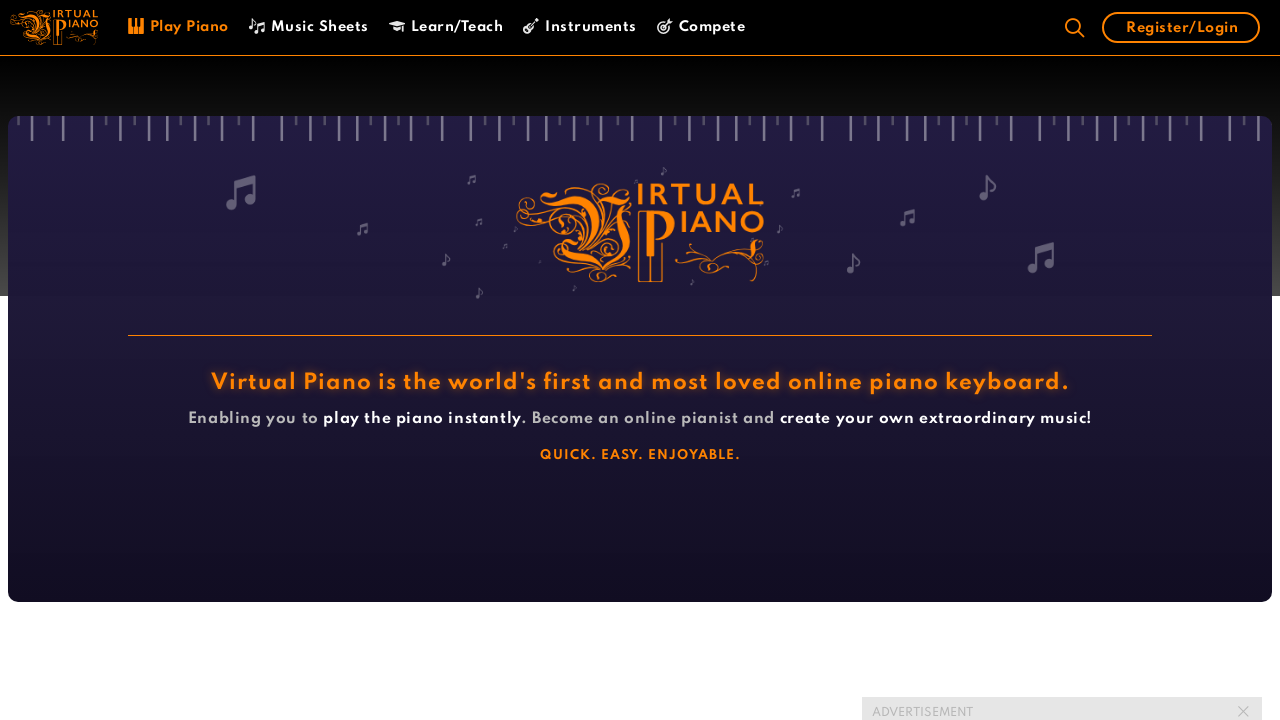

Waited for natural timing before next note
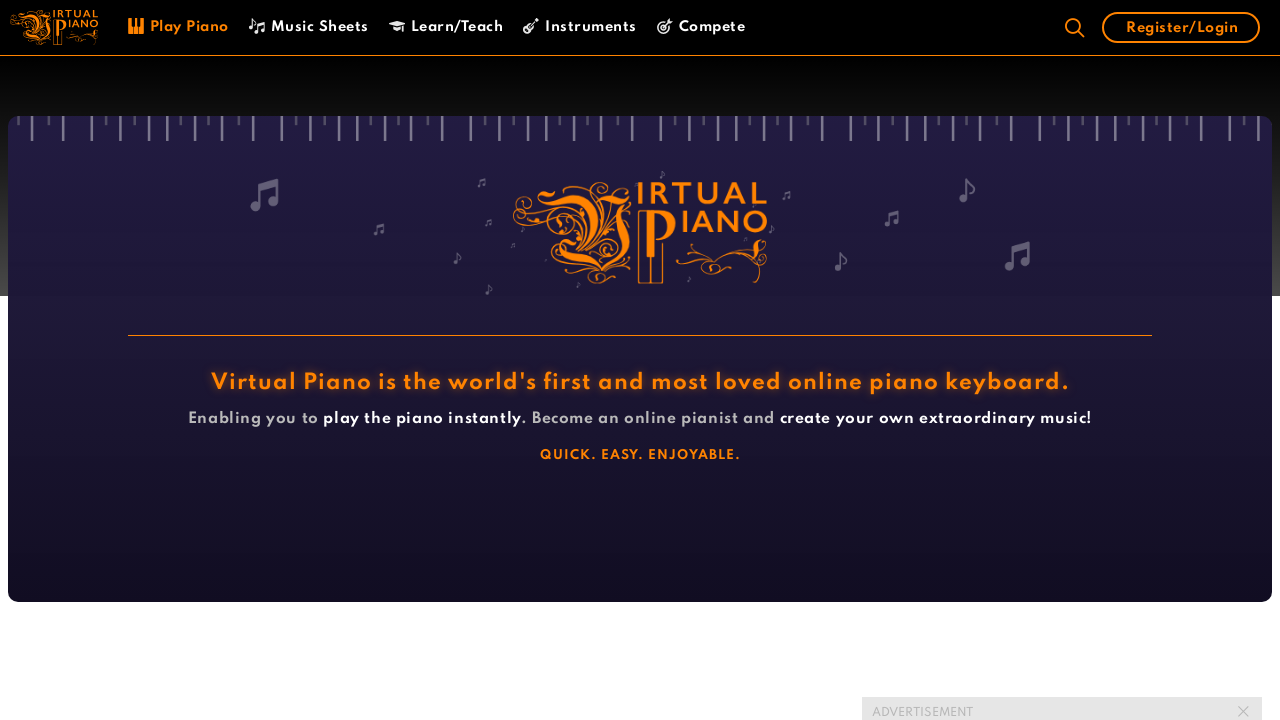

Pressed piano key 'o' on virtual piano
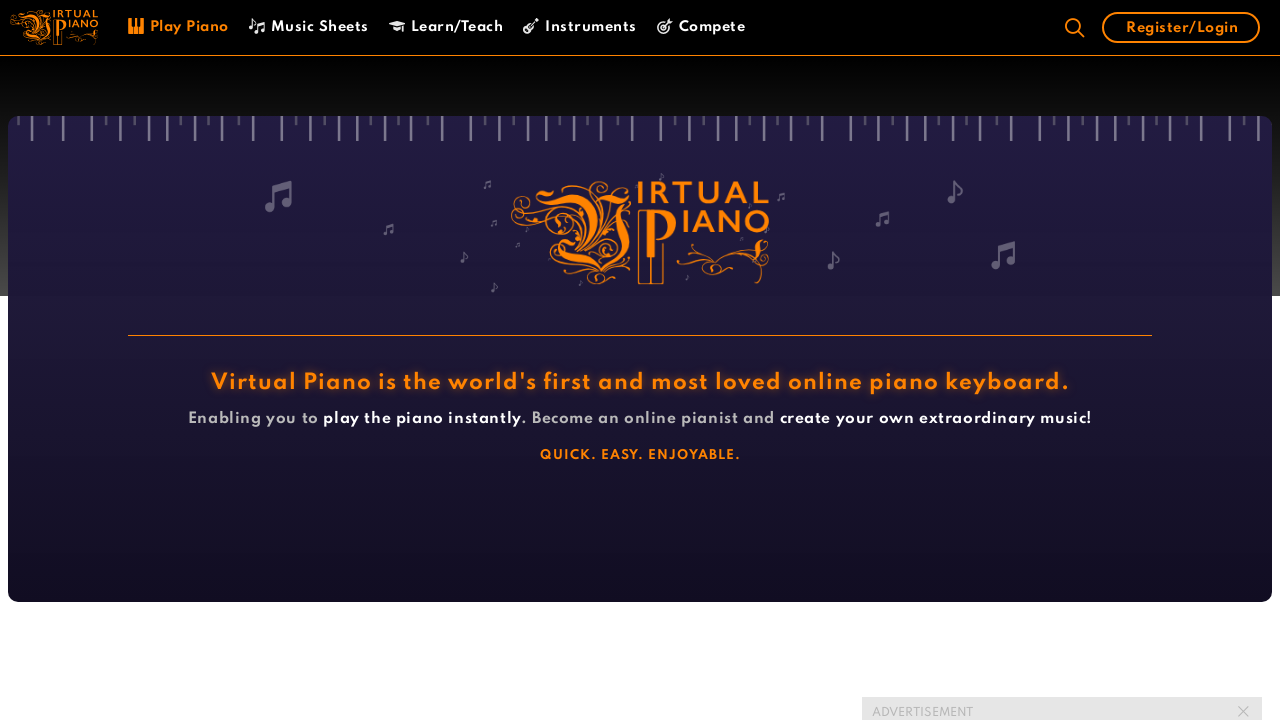

Waited for natural timing before next note
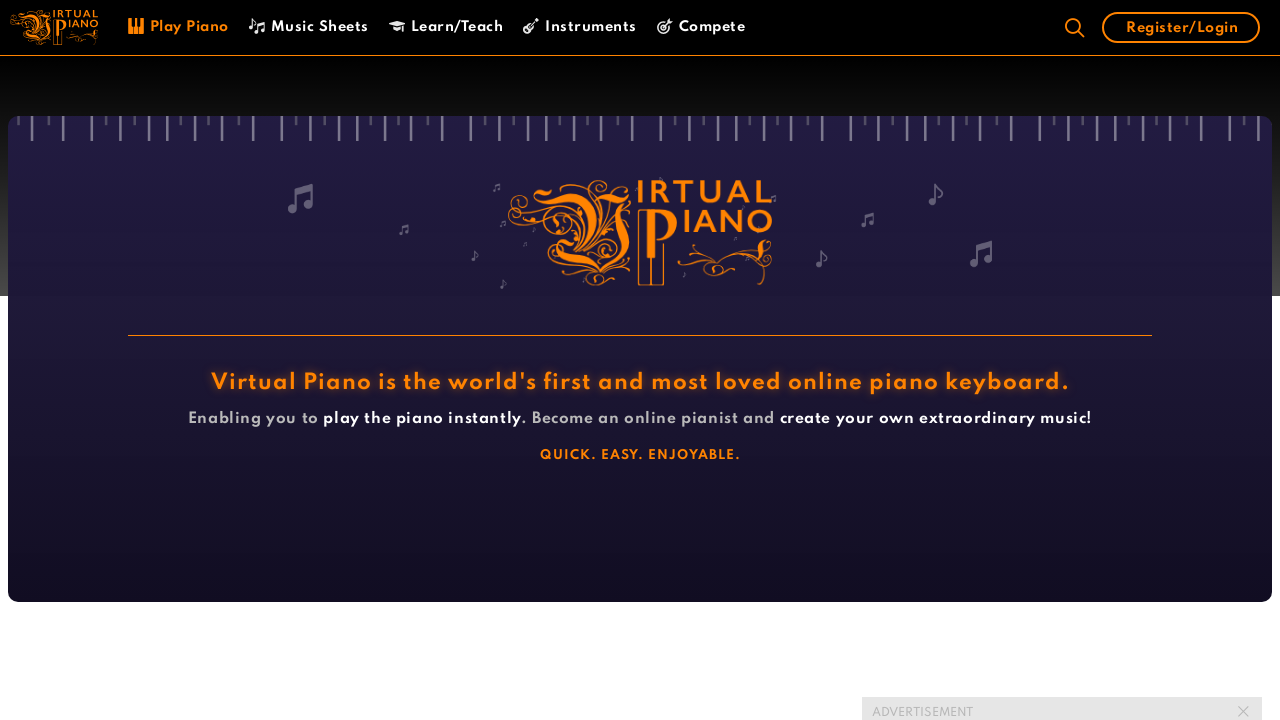

Pressed piano key 'i' on virtual piano
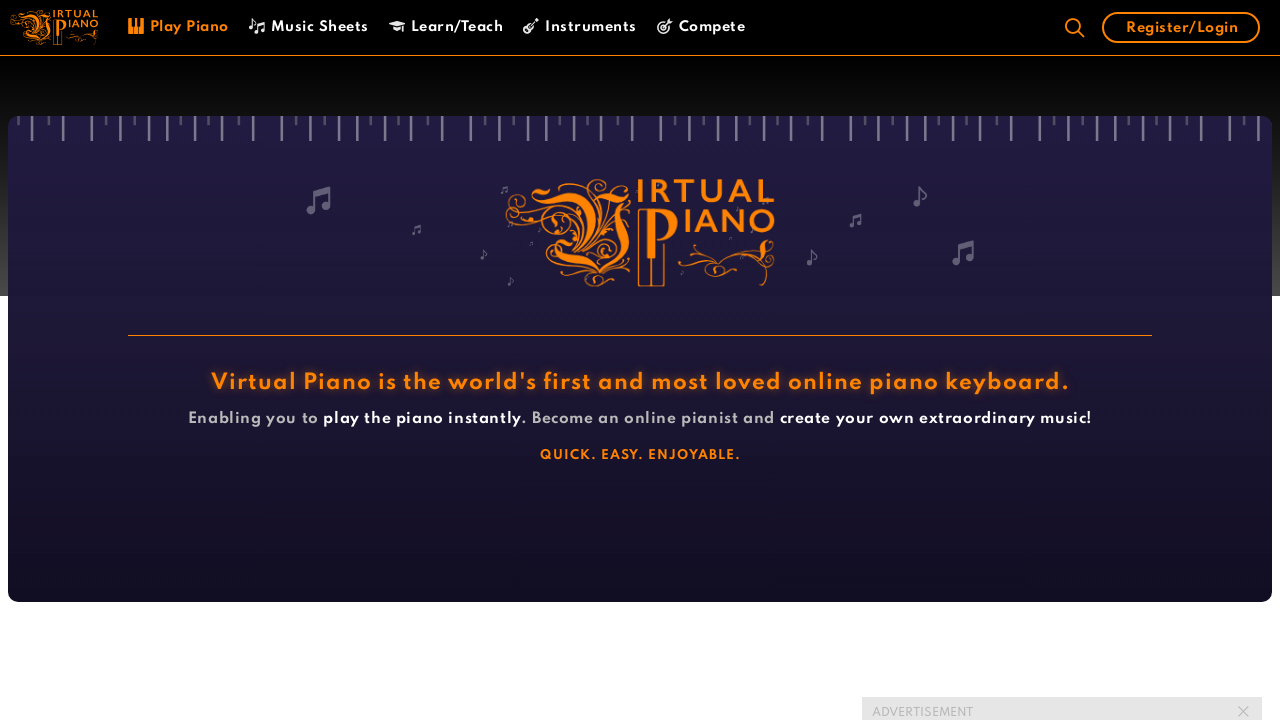

Waited for natural timing before next note
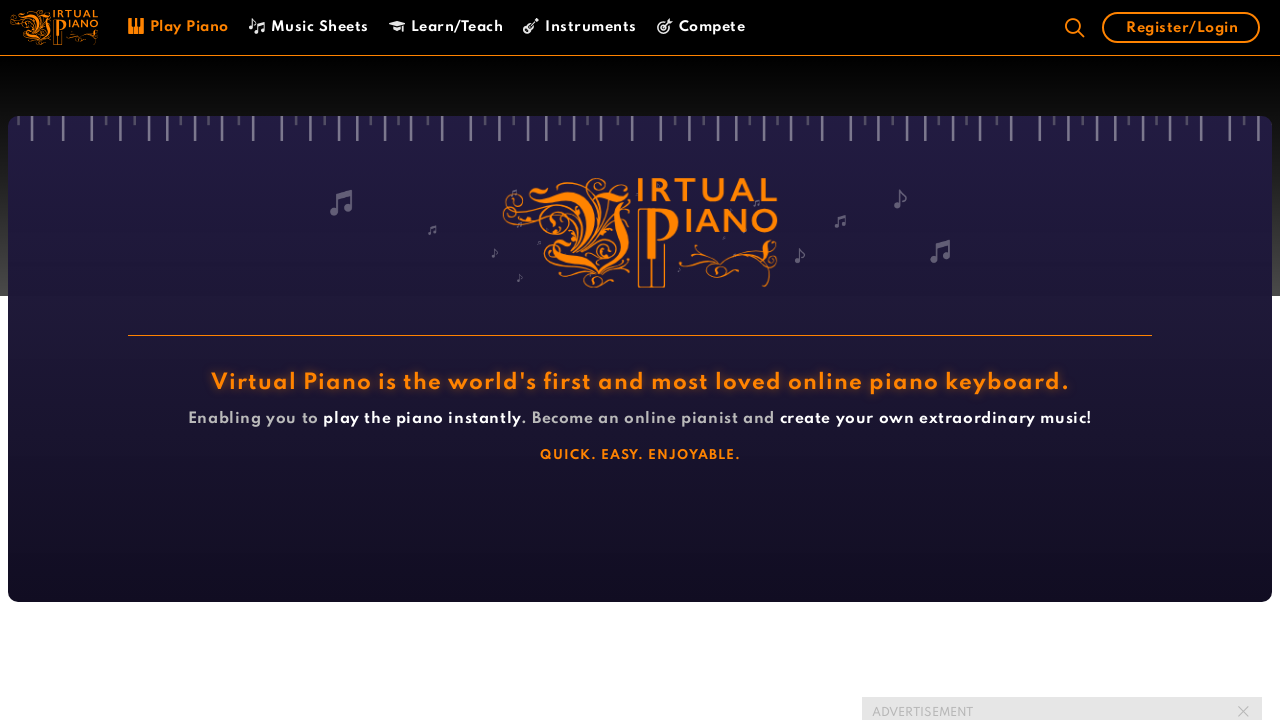

Pressed piano key 'o' on virtual piano
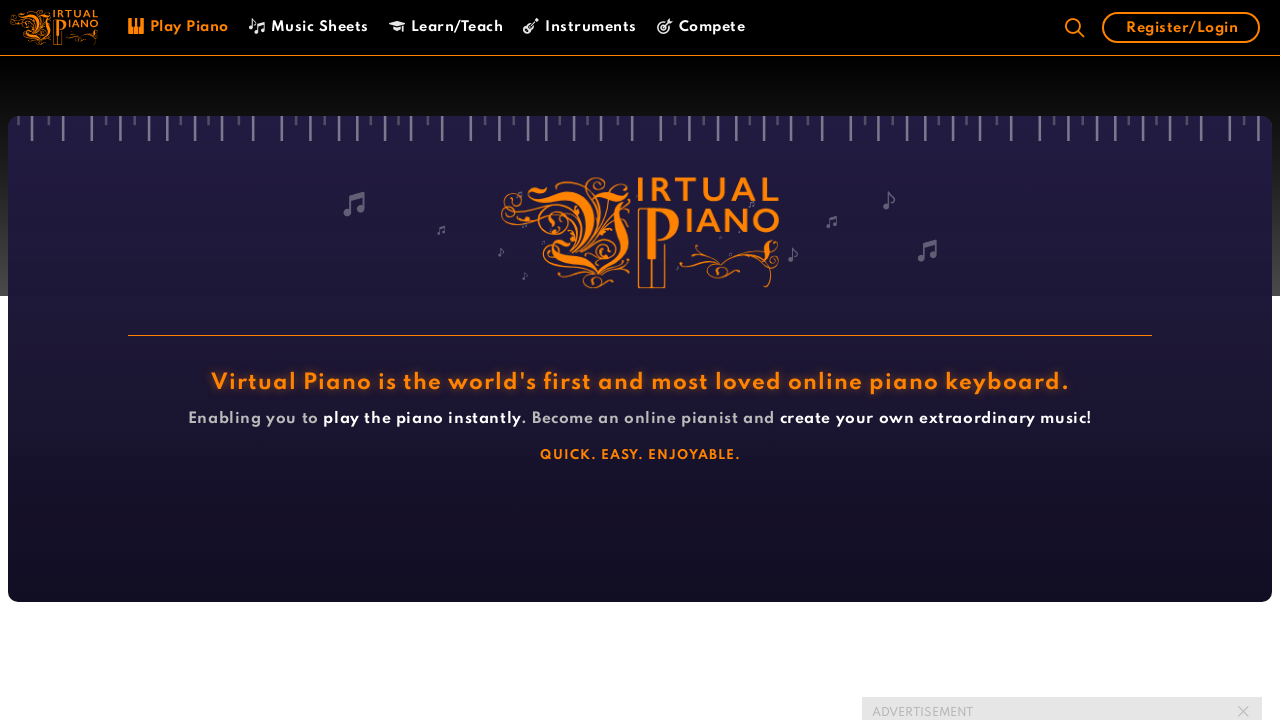

Waited for natural timing before next note
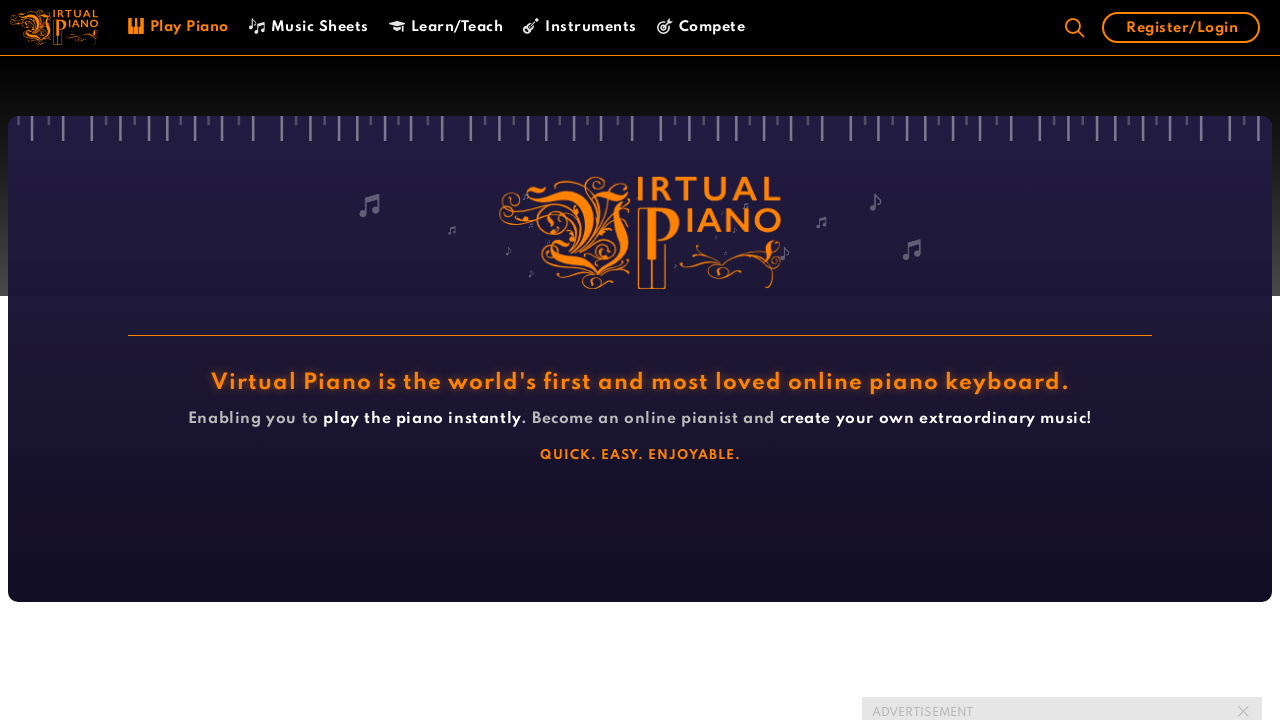

Pressed piano key 'p' on virtual piano
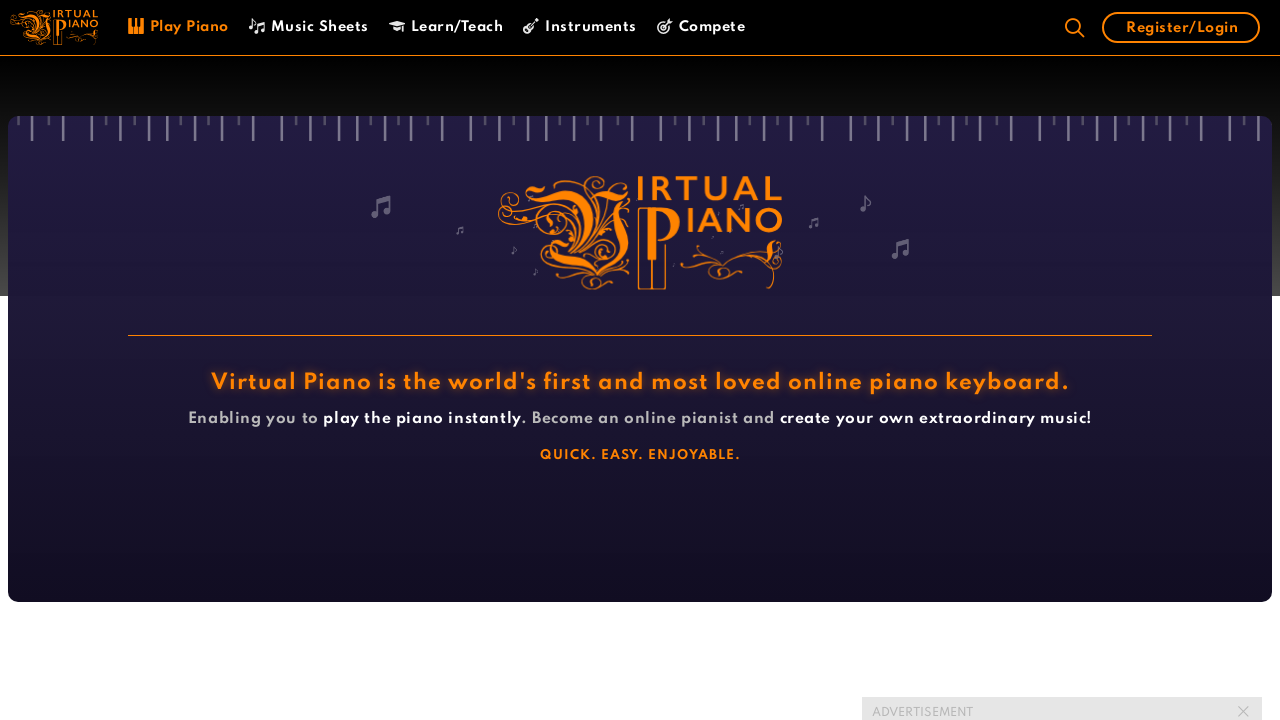

Waited for natural timing before next note
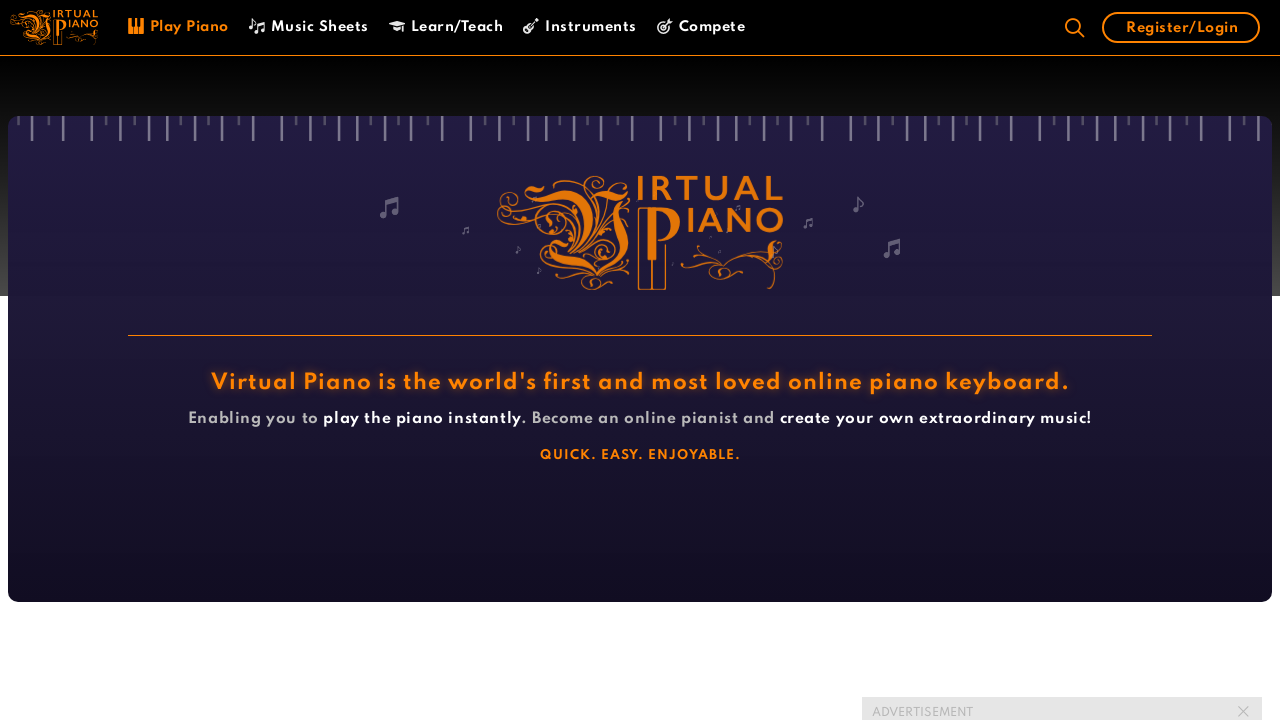

Pressed piano key 'P' on virtual piano
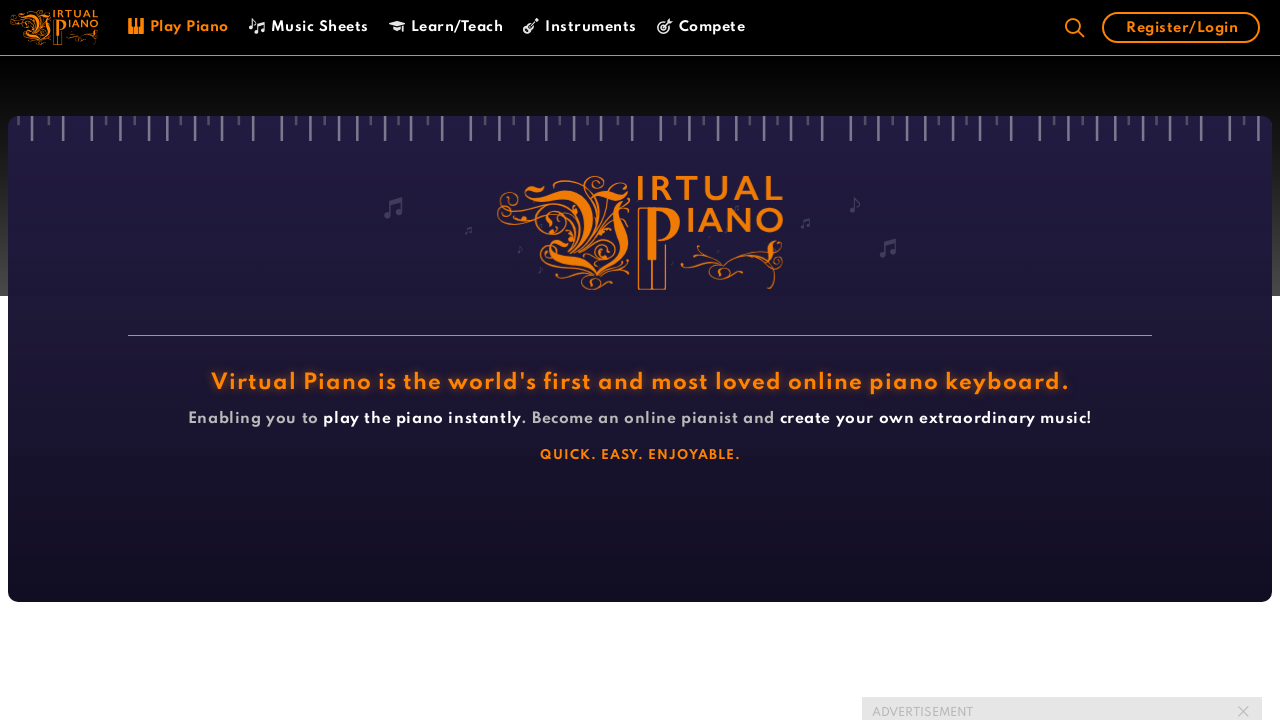

Waited for natural timing before next note
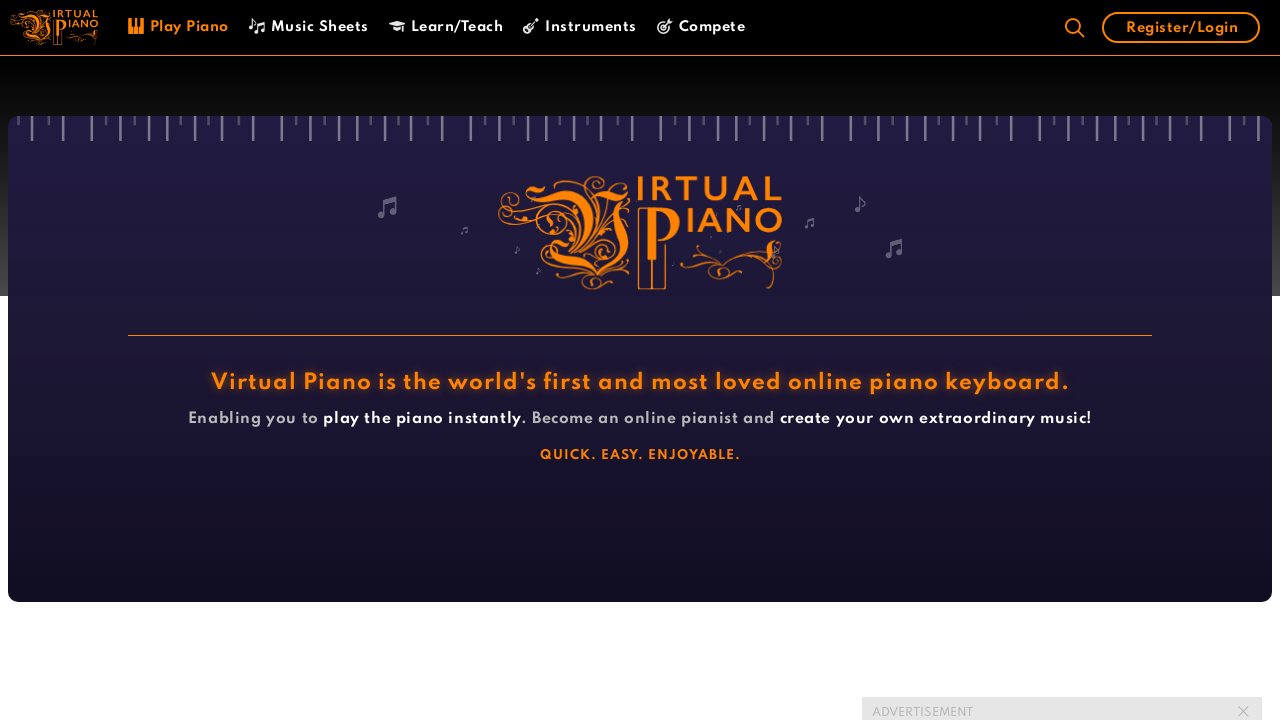

Pressed piano key 's' on virtual piano
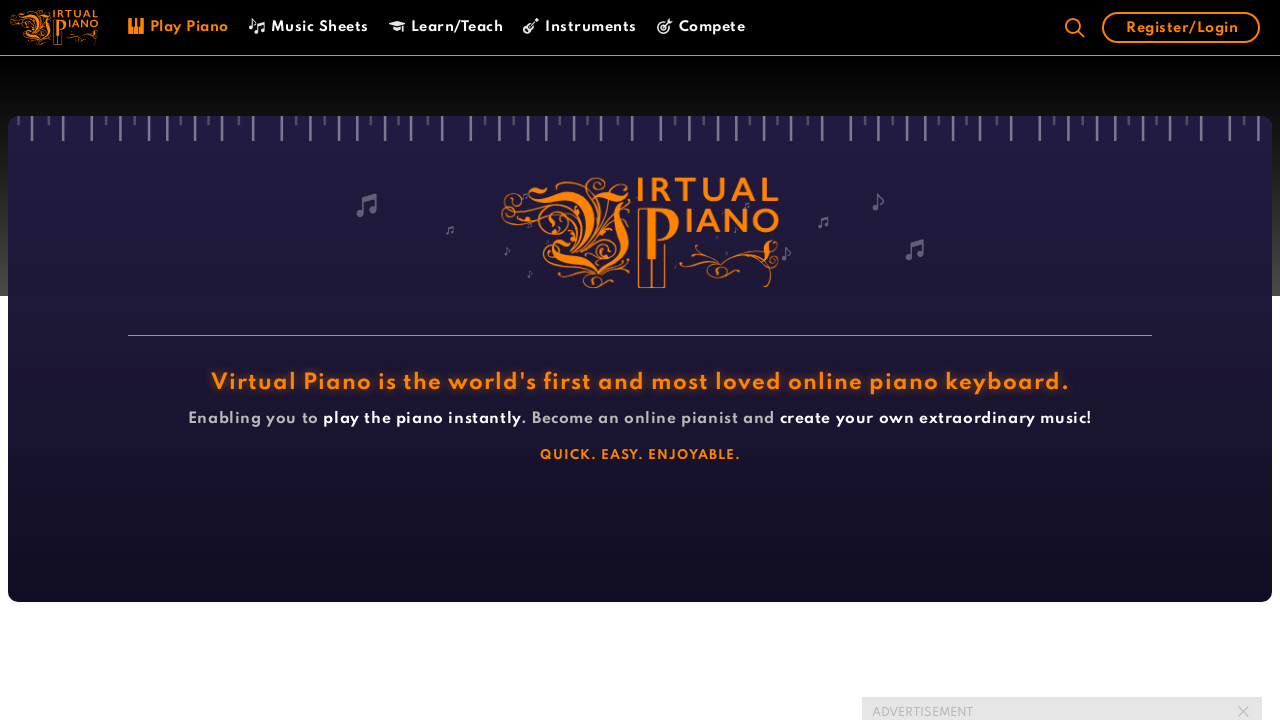

Waited for natural timing before next note
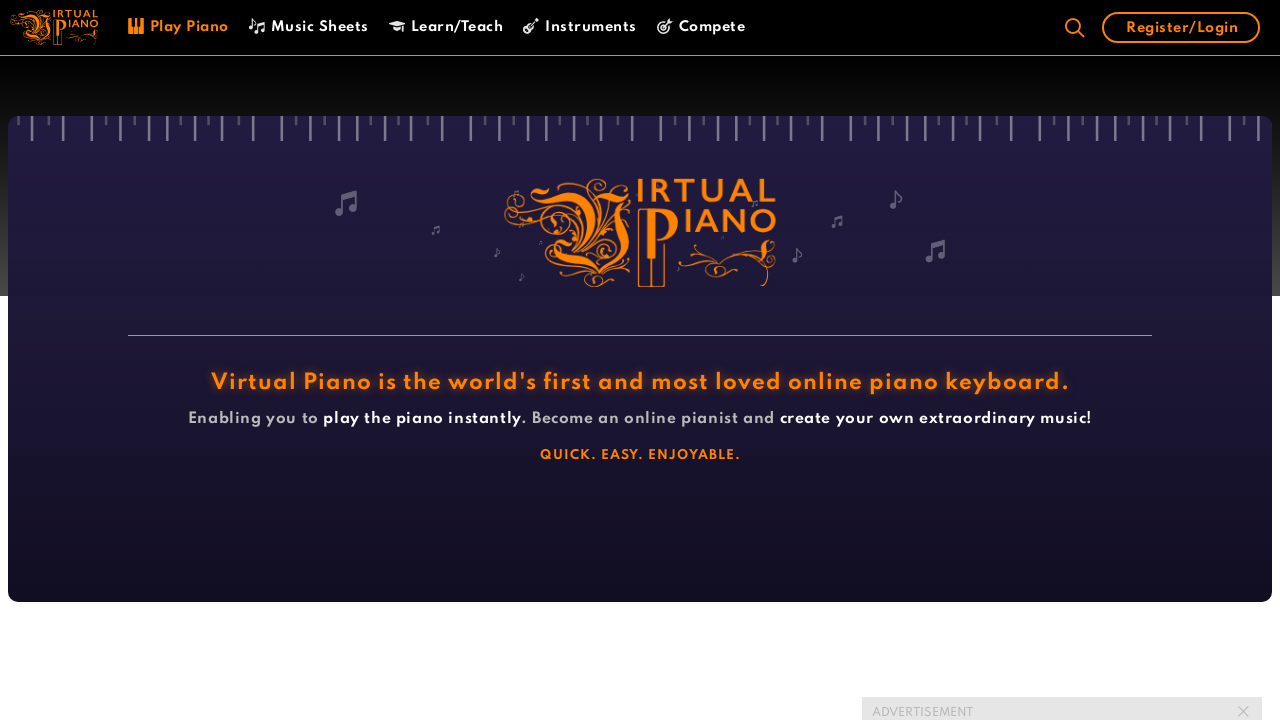

Pressed piano key 'd' on virtual piano
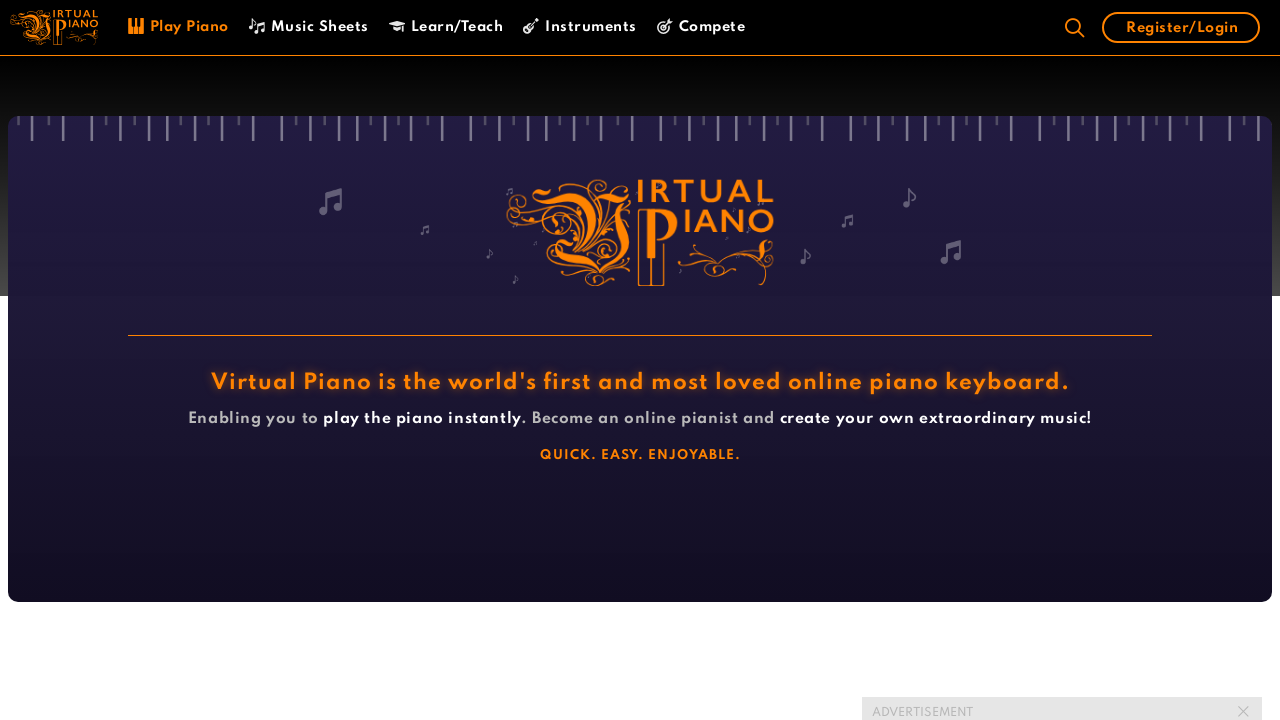

Waited for natural timing before next note
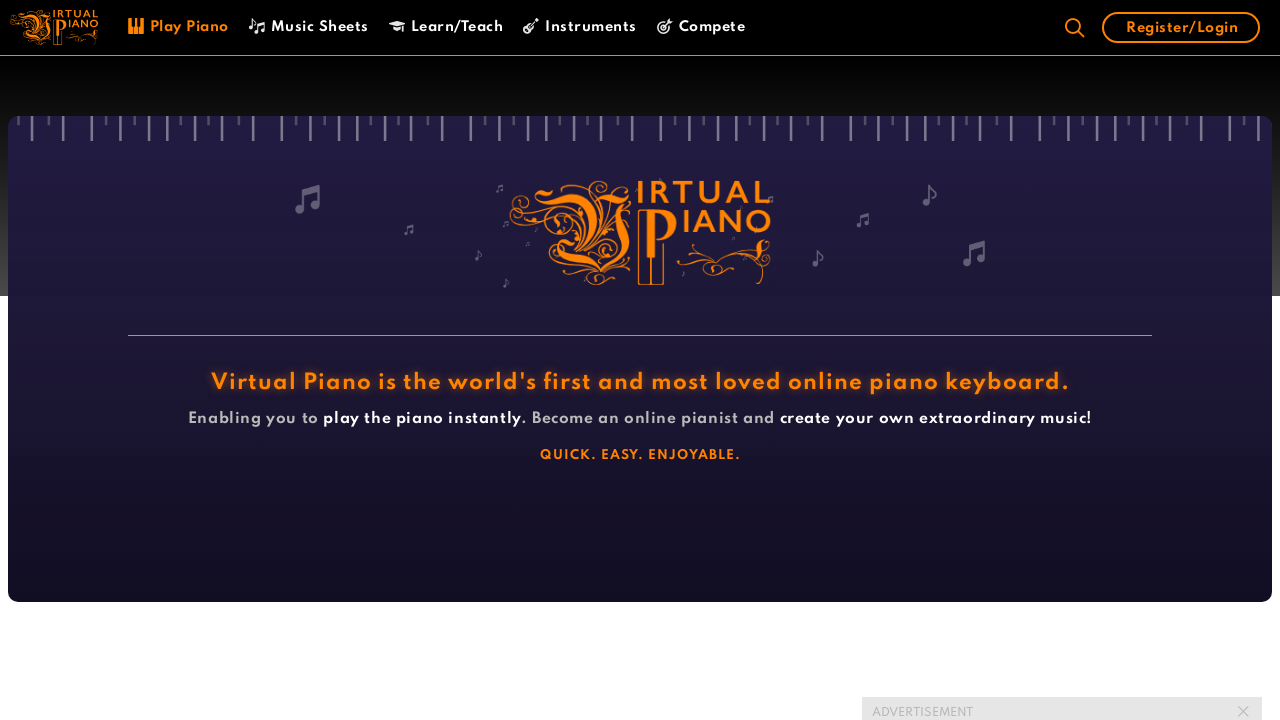

Pressed piano key 'd' on virtual piano
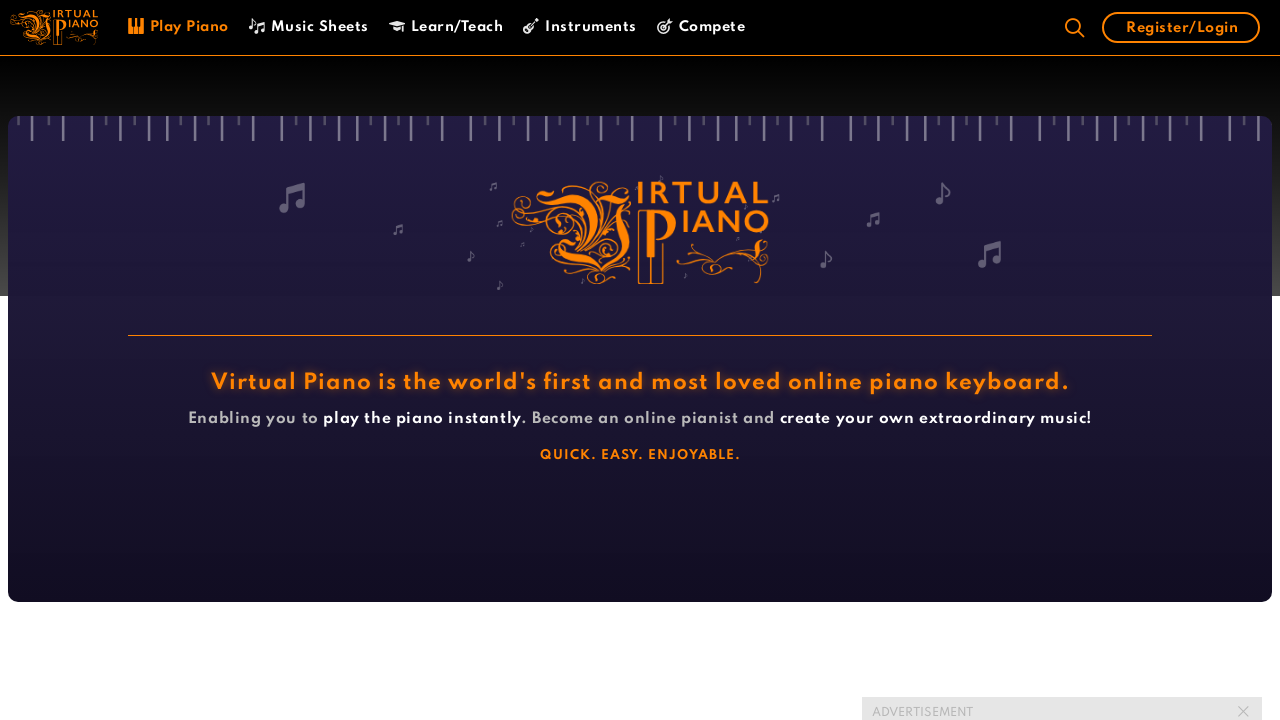

Waited for natural timing before next note
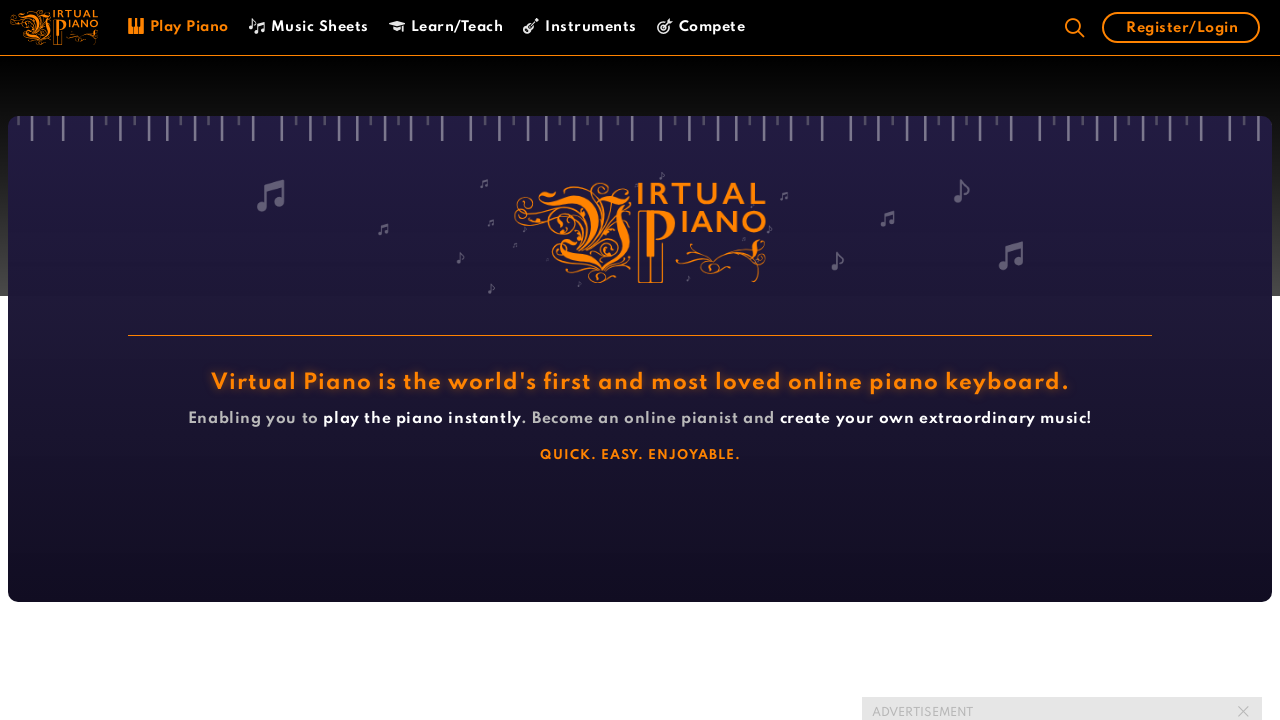

Pressed piano key 'd' on virtual piano
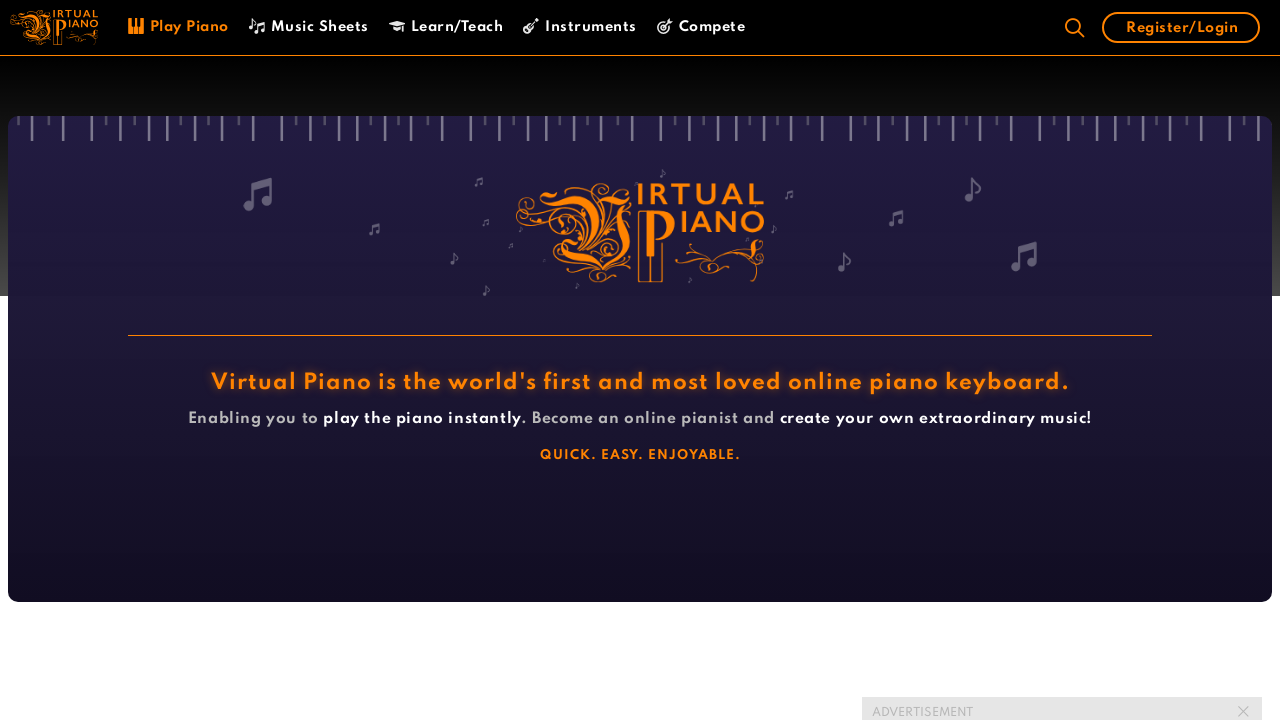

Waited for natural timing before next note
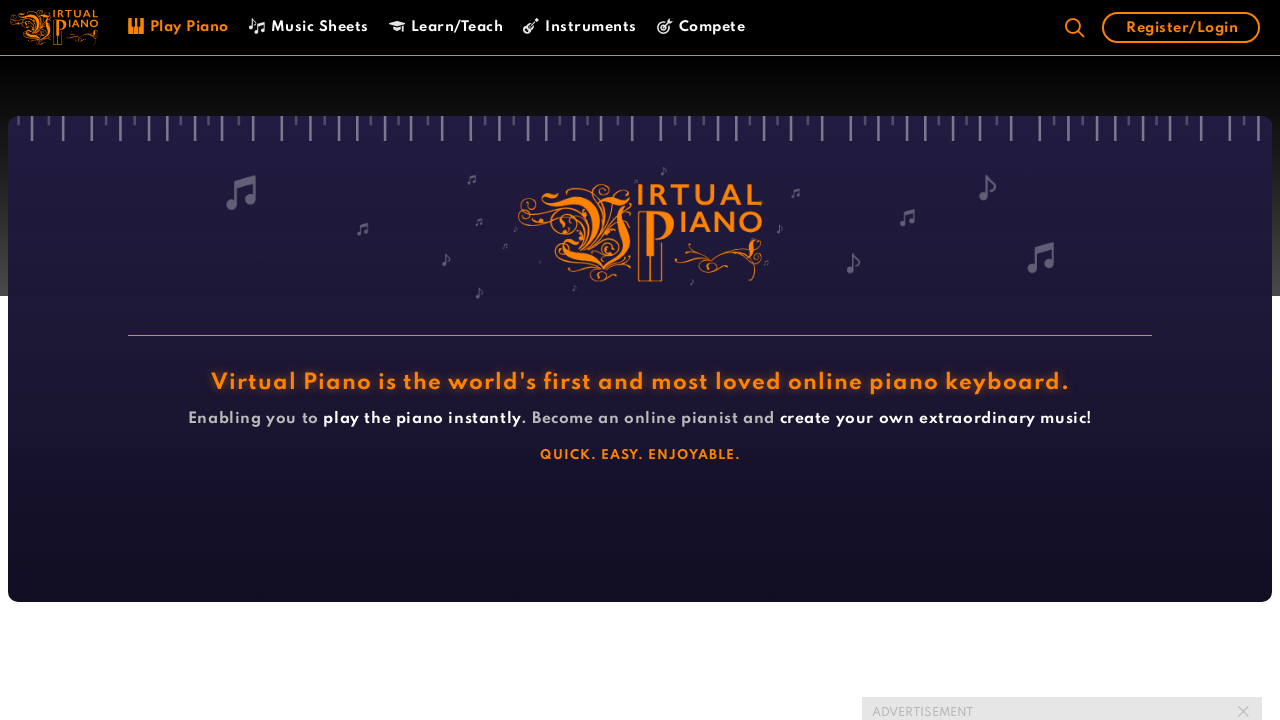

Pressed piano key 'P' on virtual piano
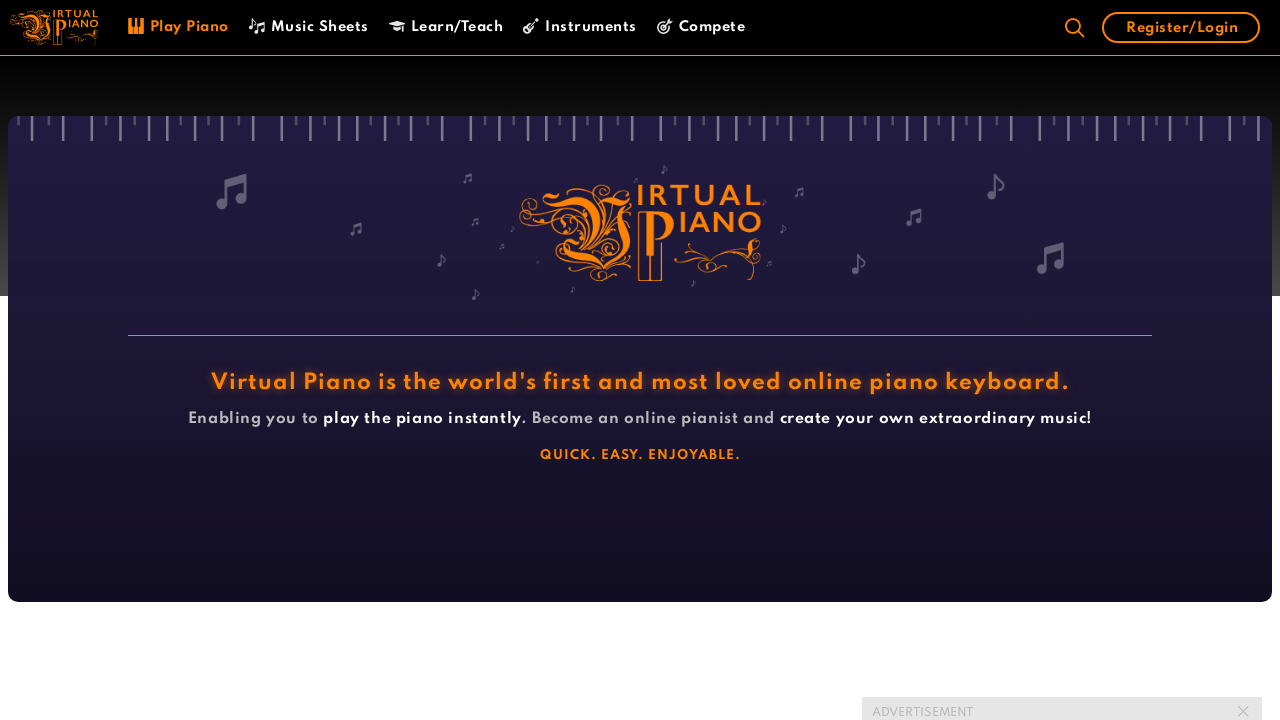

Waited for natural timing before next note
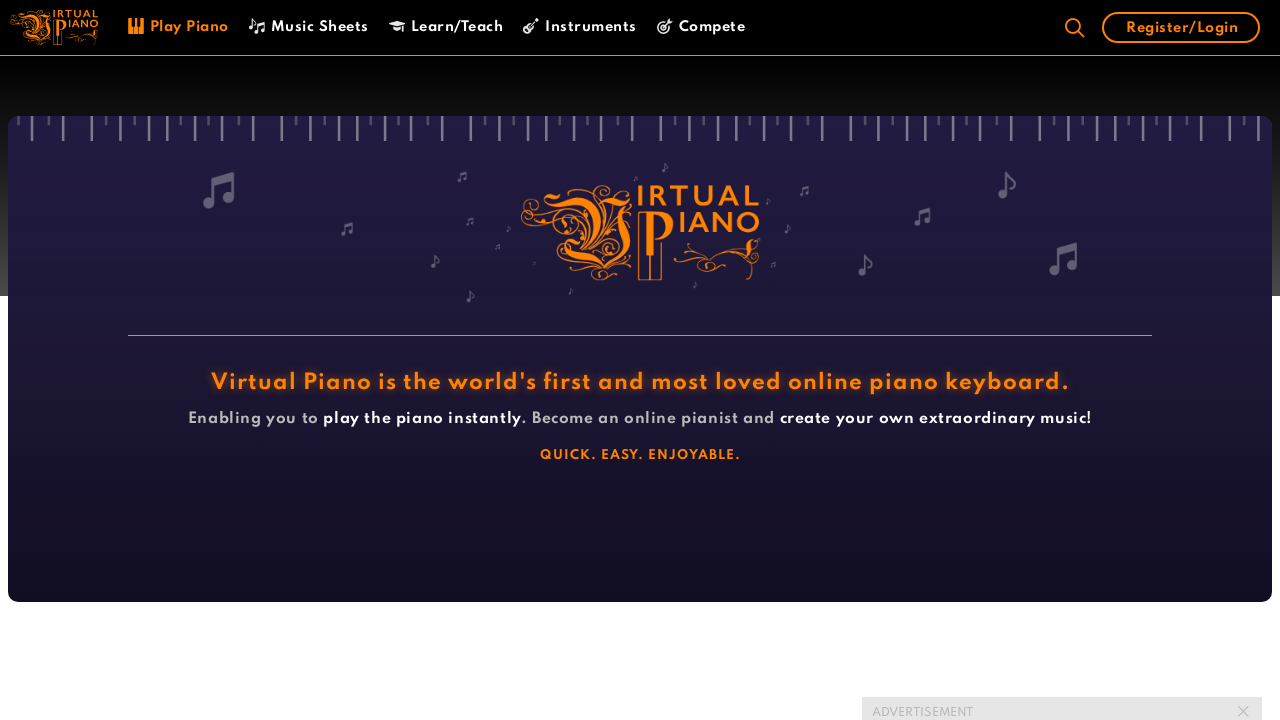

Pressed piano key 'p' on virtual piano
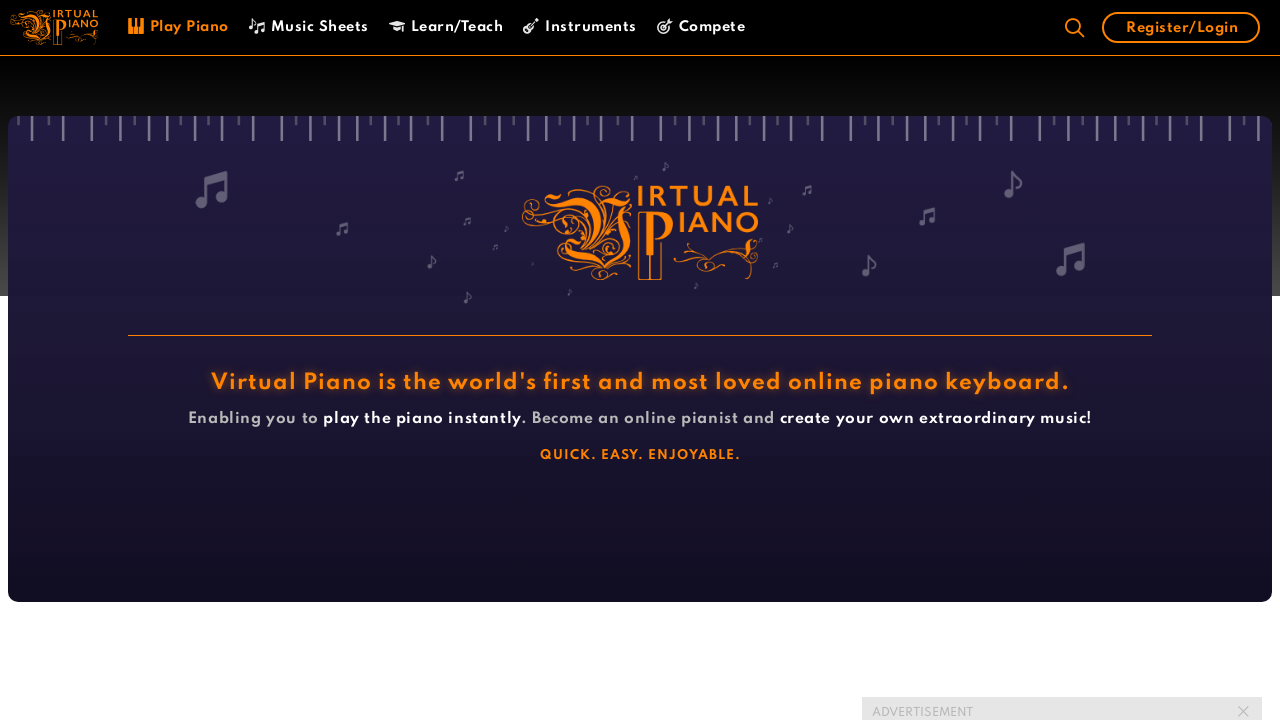

Waited for natural timing before next note
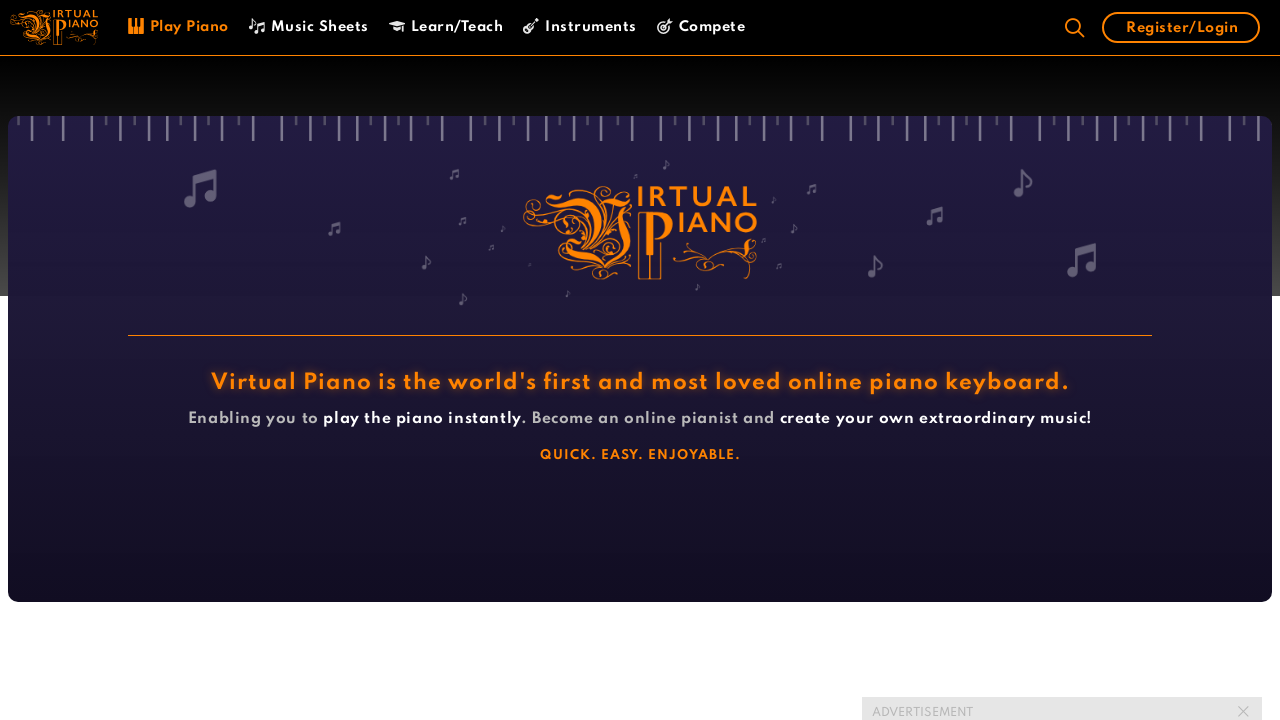

Pressed piano key 'o' on virtual piano
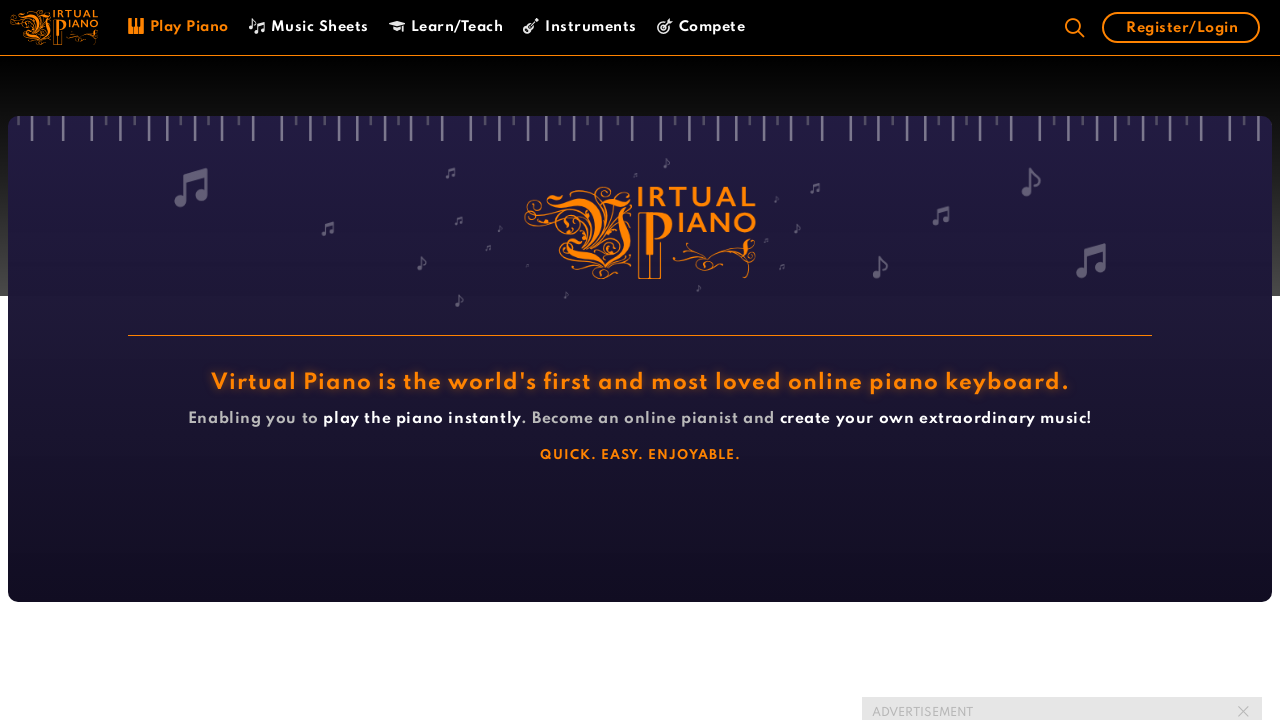

Waited for natural timing before next note
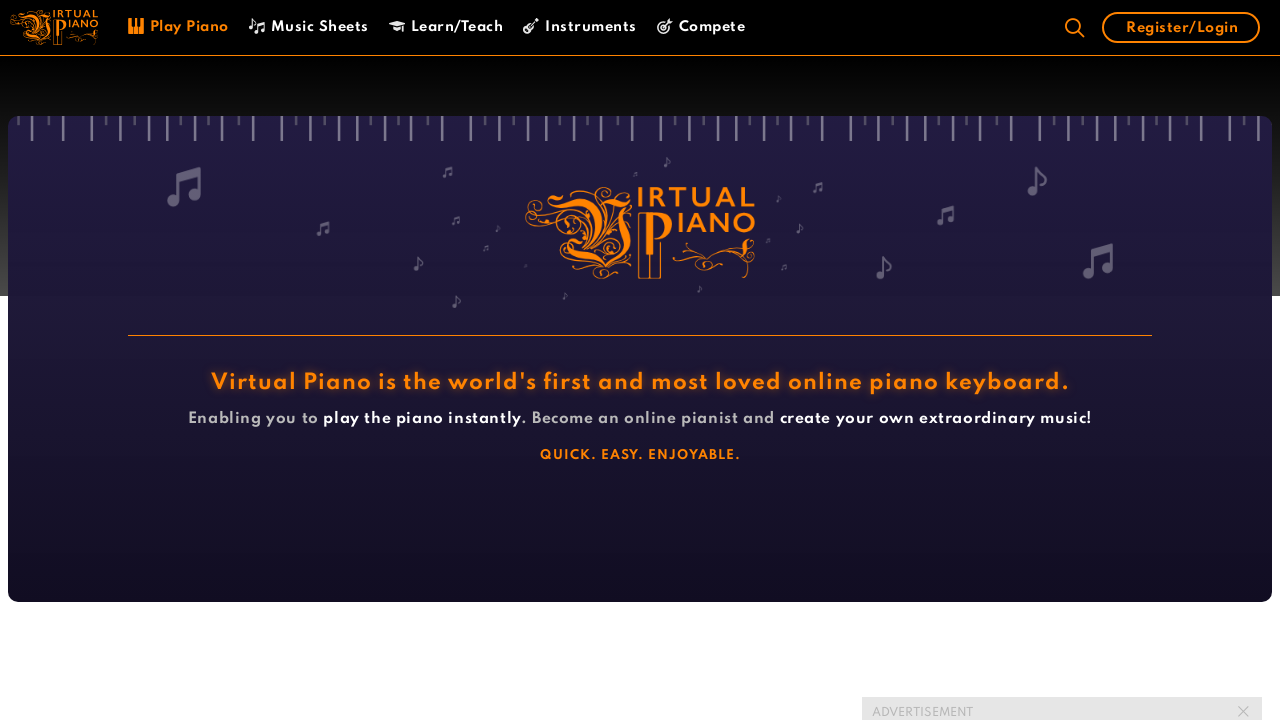

Pressed piano key 'p' on virtual piano
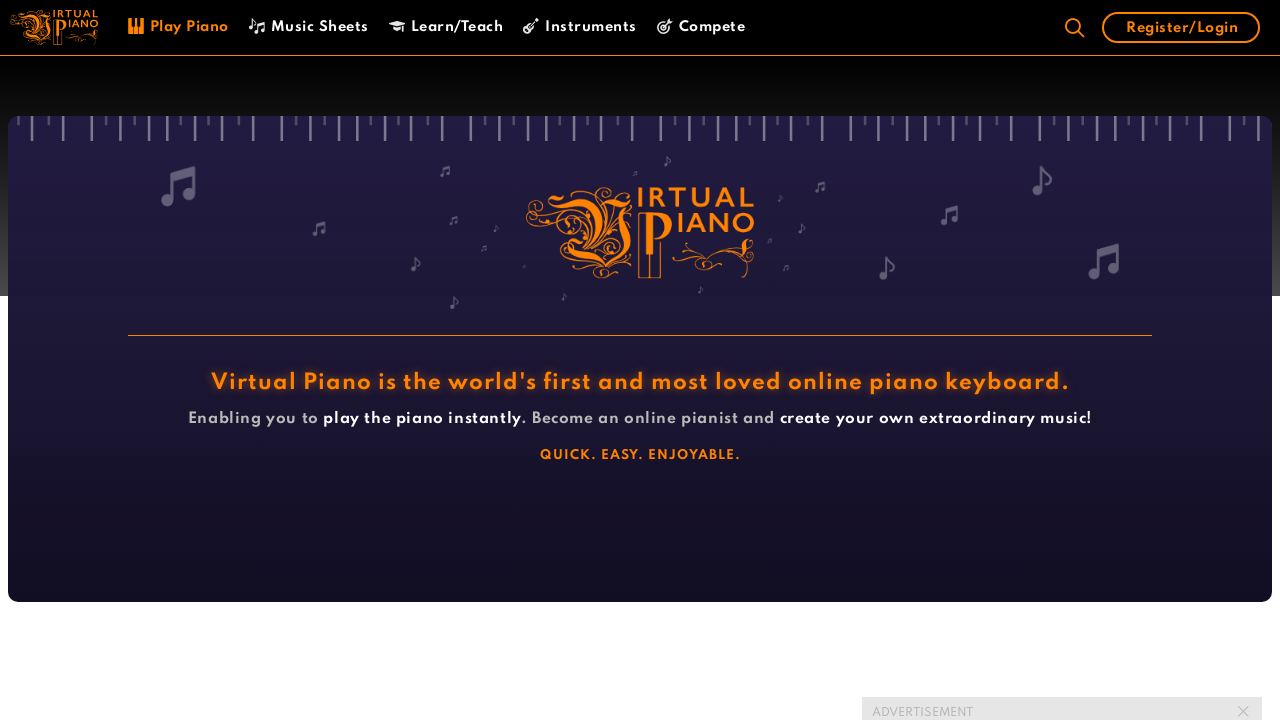

Waited for natural timing before next note
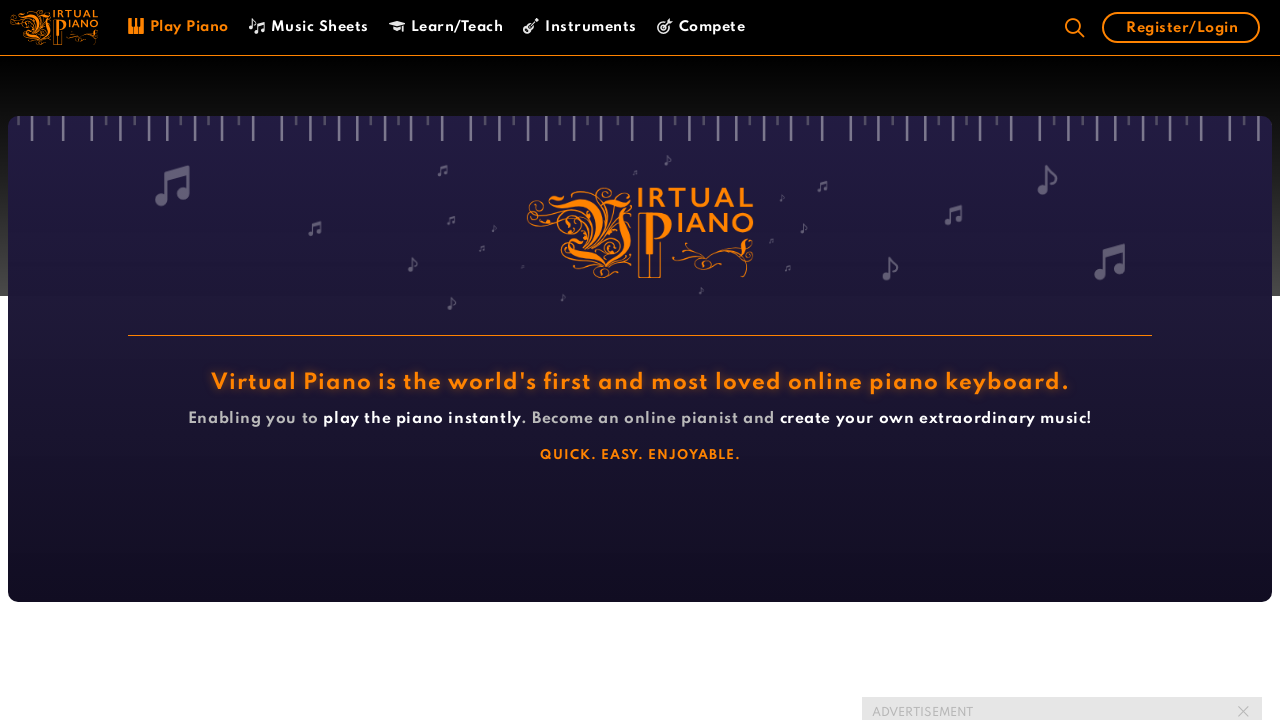

Pressed piano key 'P' on virtual piano
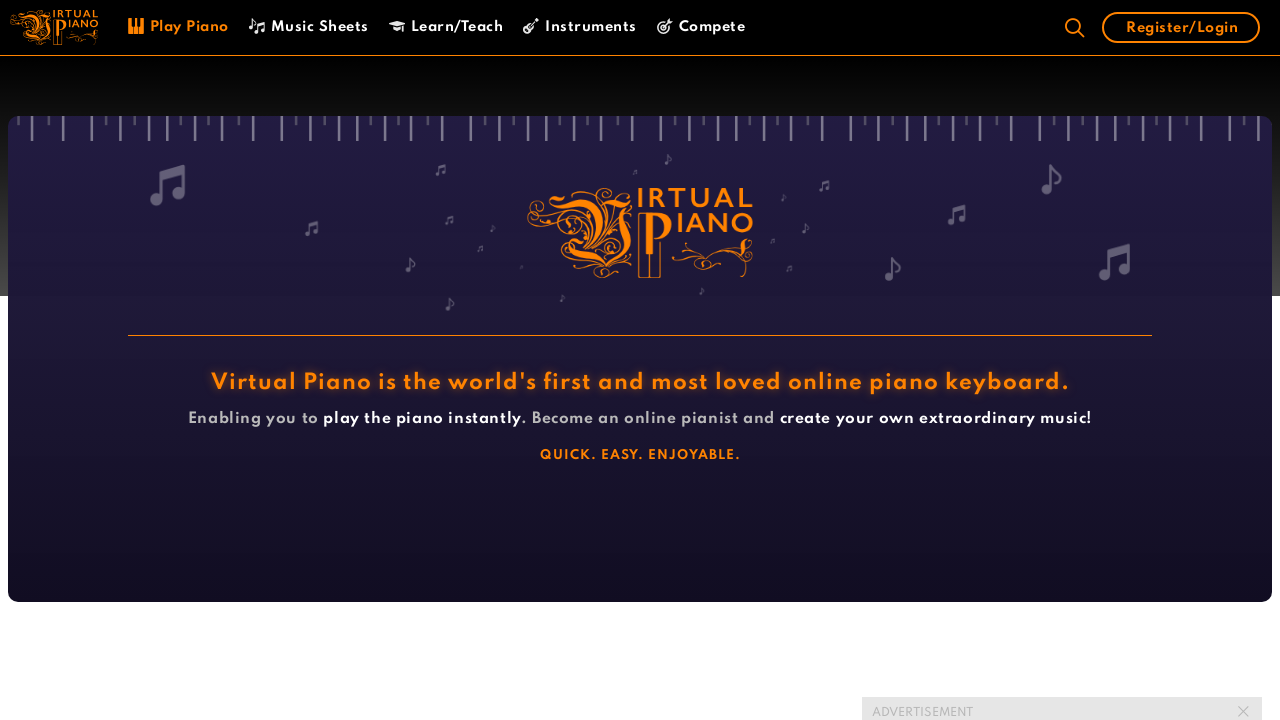

Waited for natural timing before next note
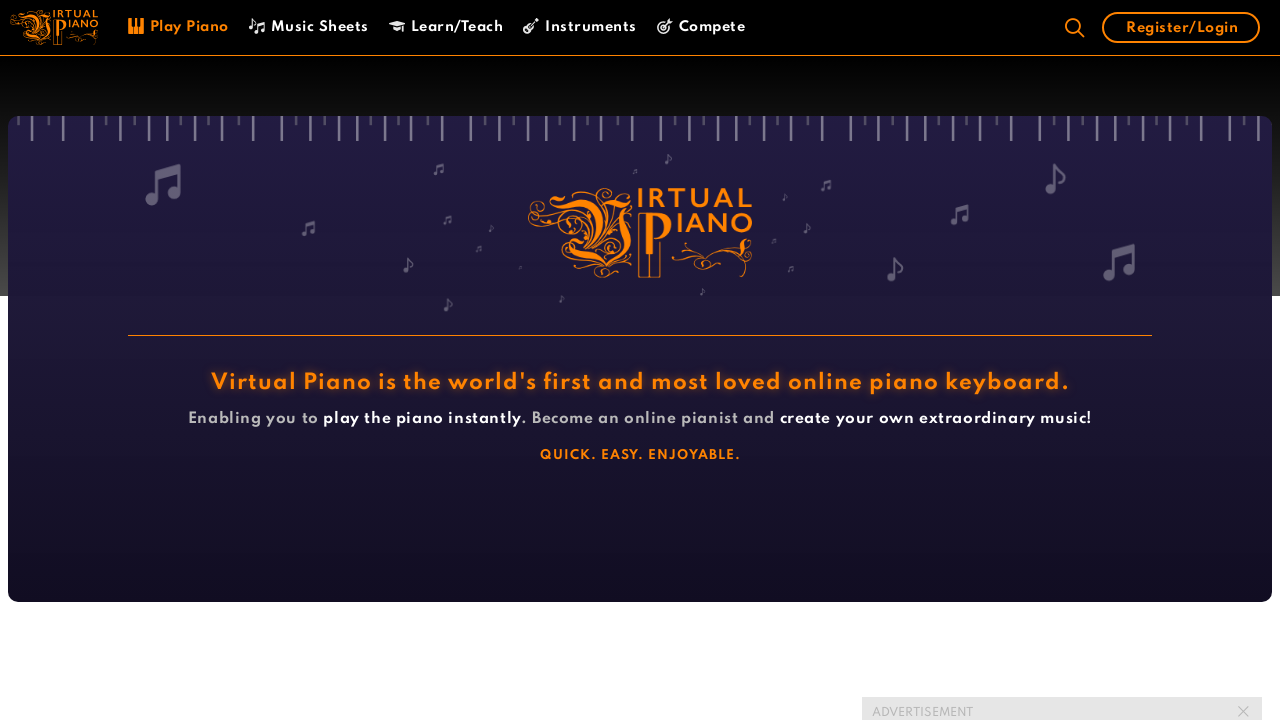

Pressed piano key 's' on virtual piano
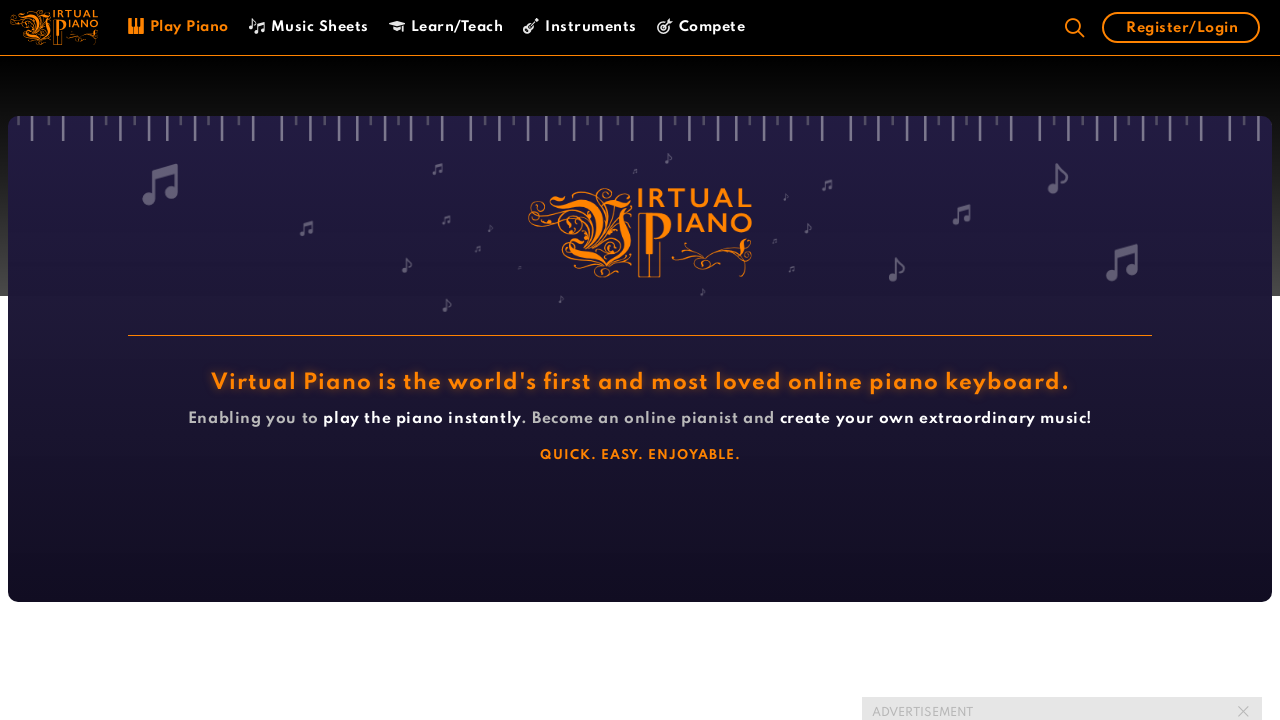

Waited for natural timing before next note
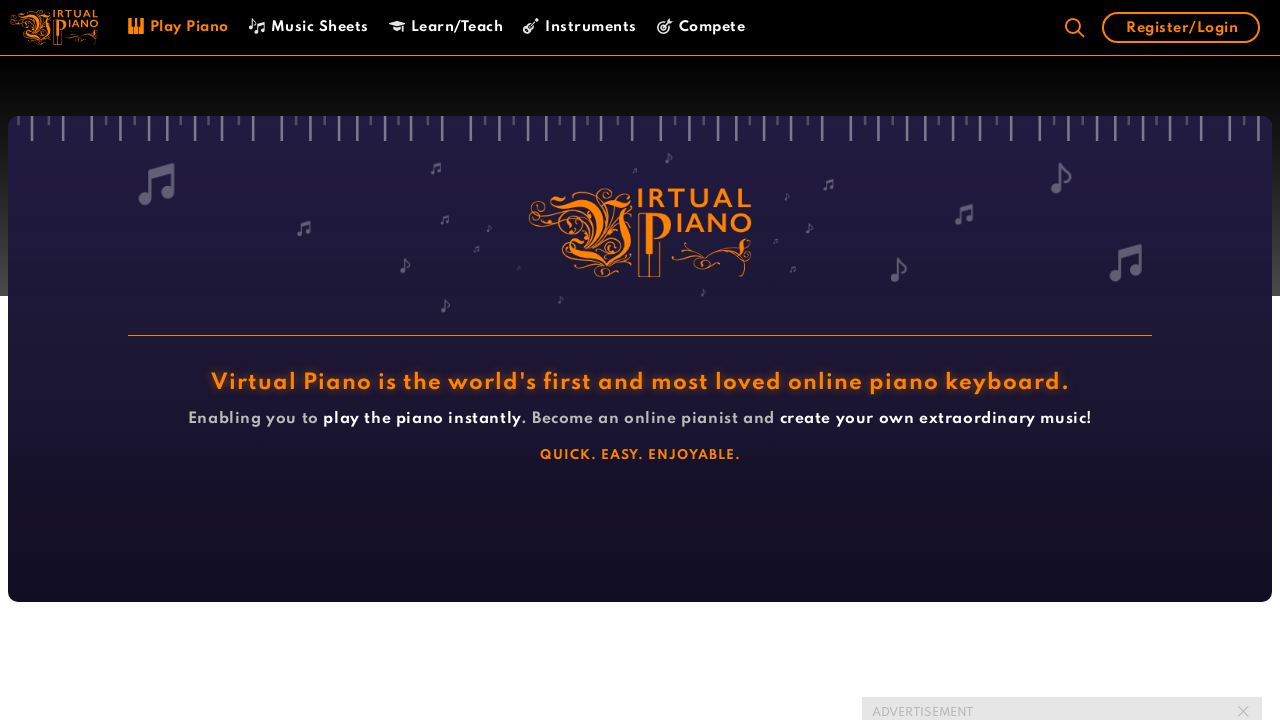

Pressed piano key 'd' on virtual piano
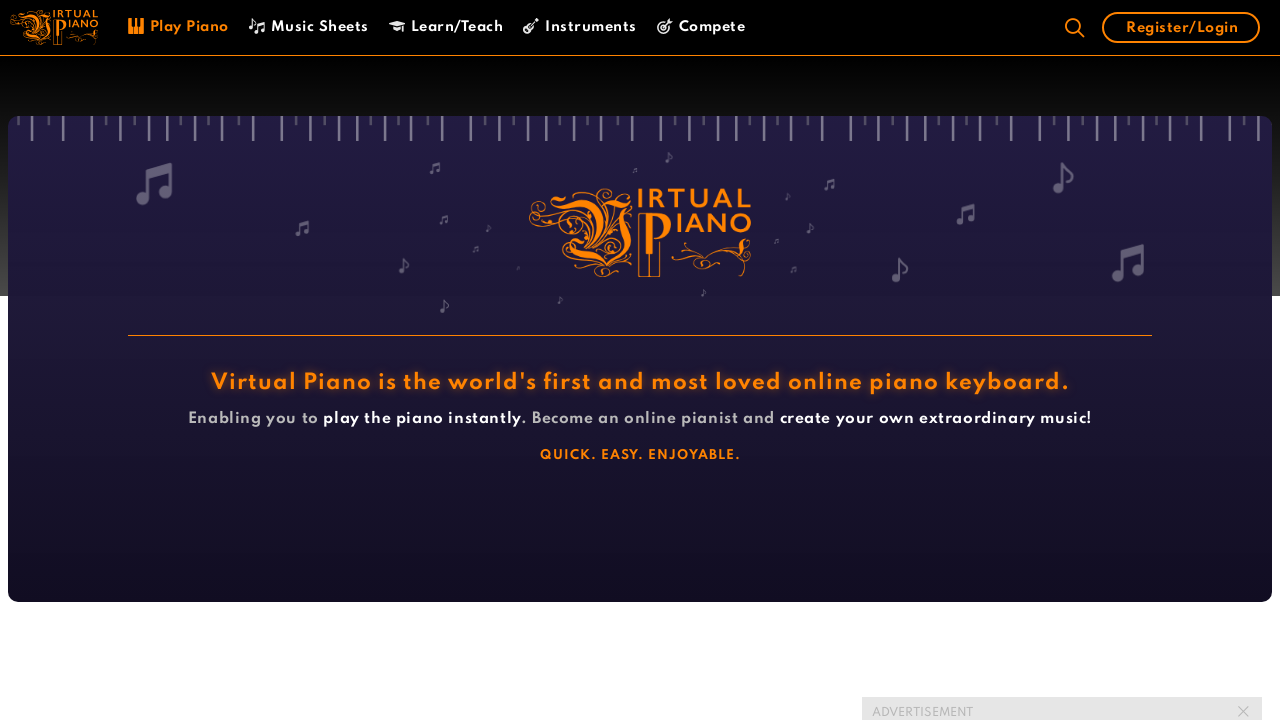

Waited for natural timing before next note
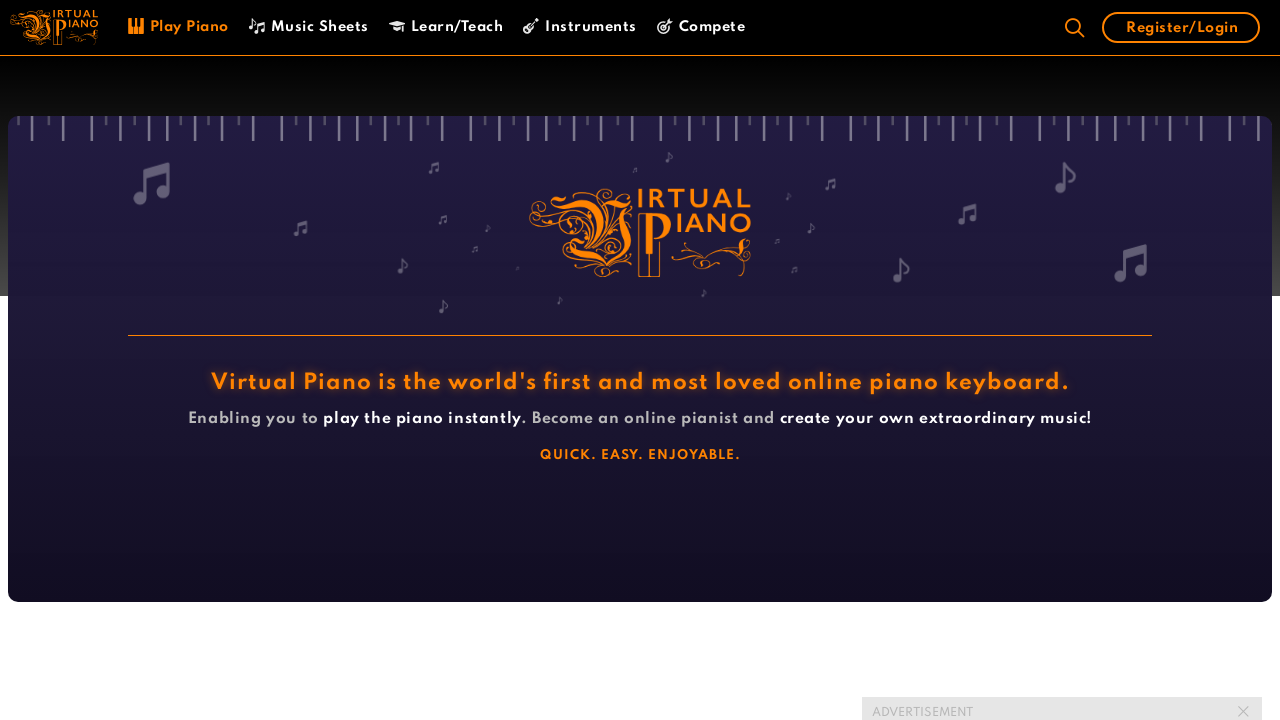

Pressed piano key 's' on virtual piano
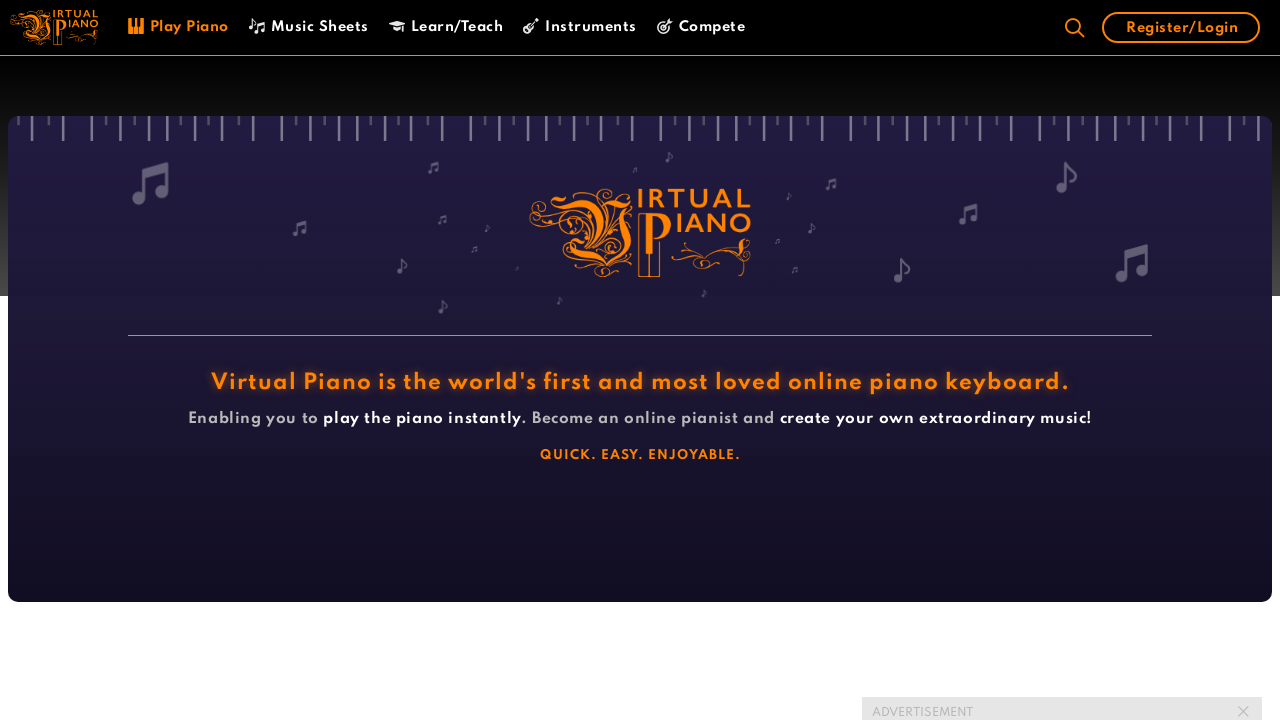

Waited for natural timing before next note
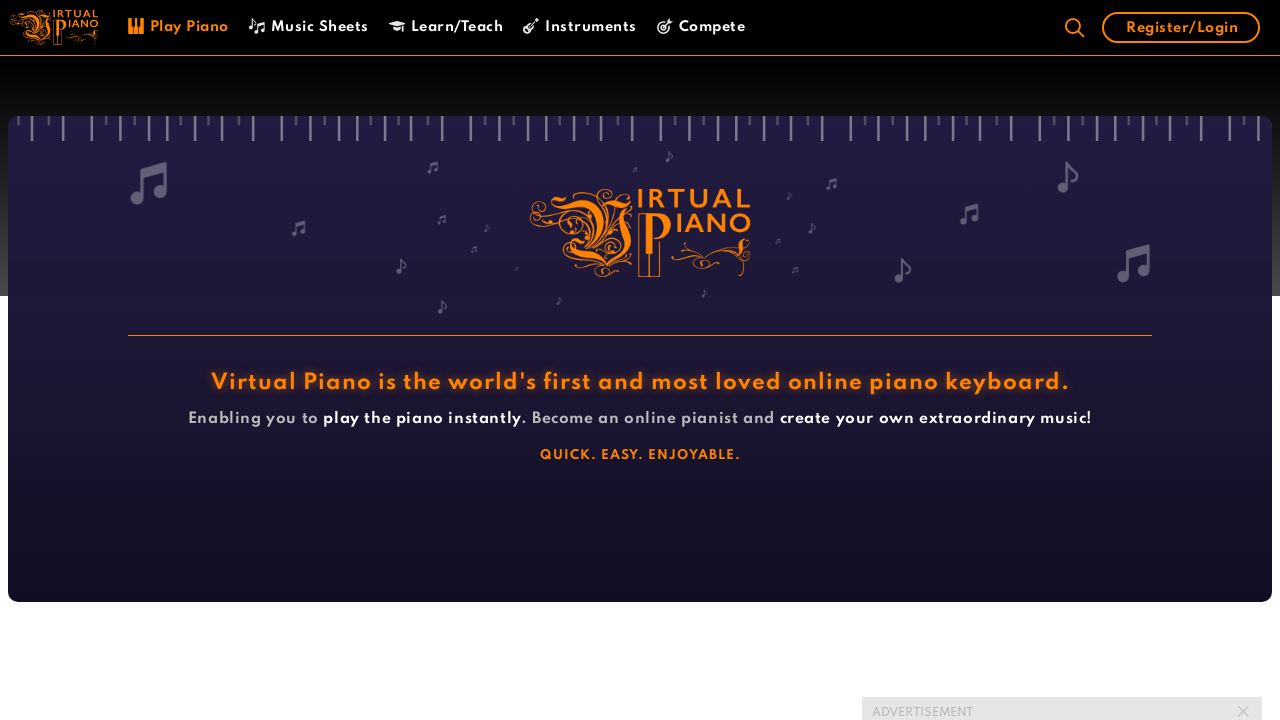

Pressed piano key 'p' on virtual piano
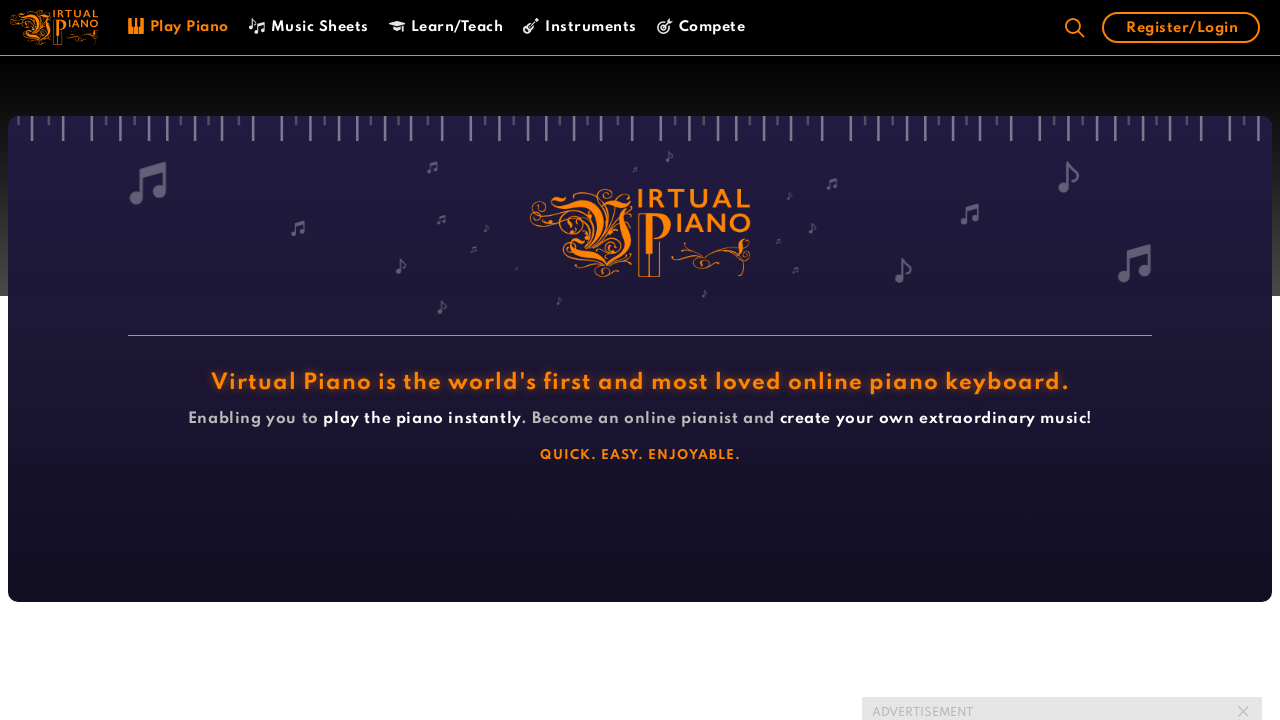

Waited for natural timing before next note
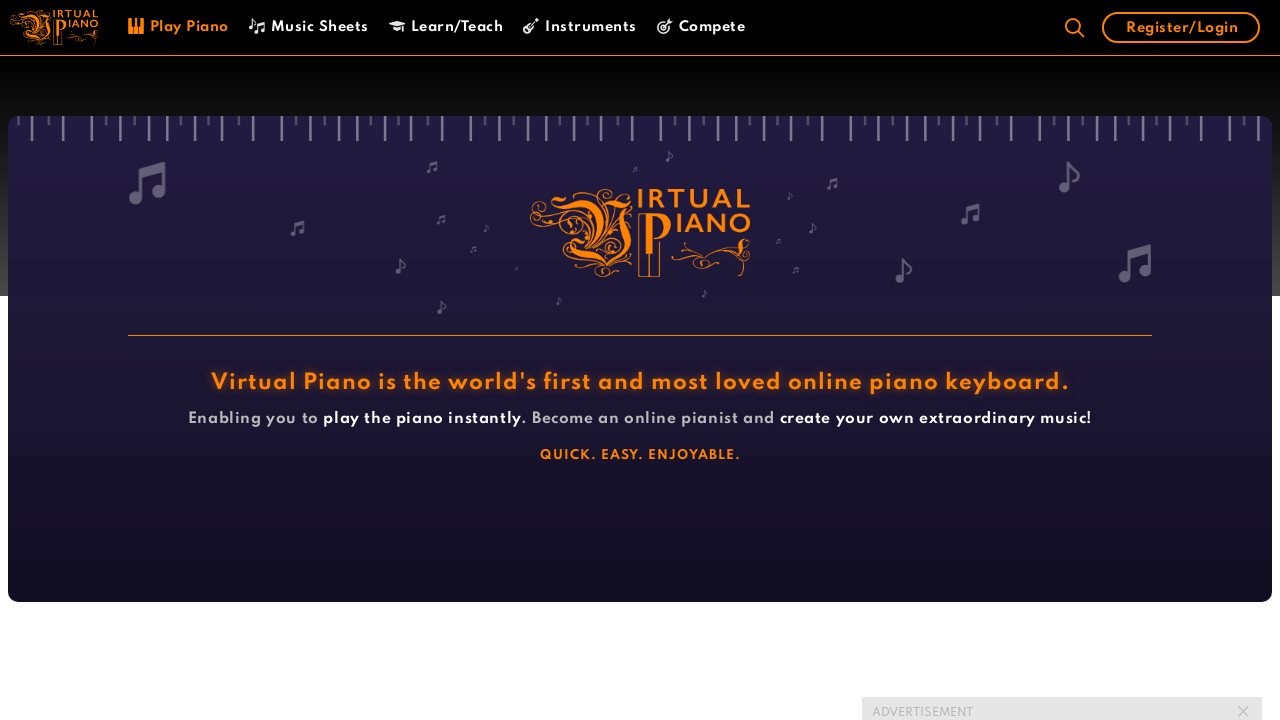

Pressed piano key 'o' on virtual piano
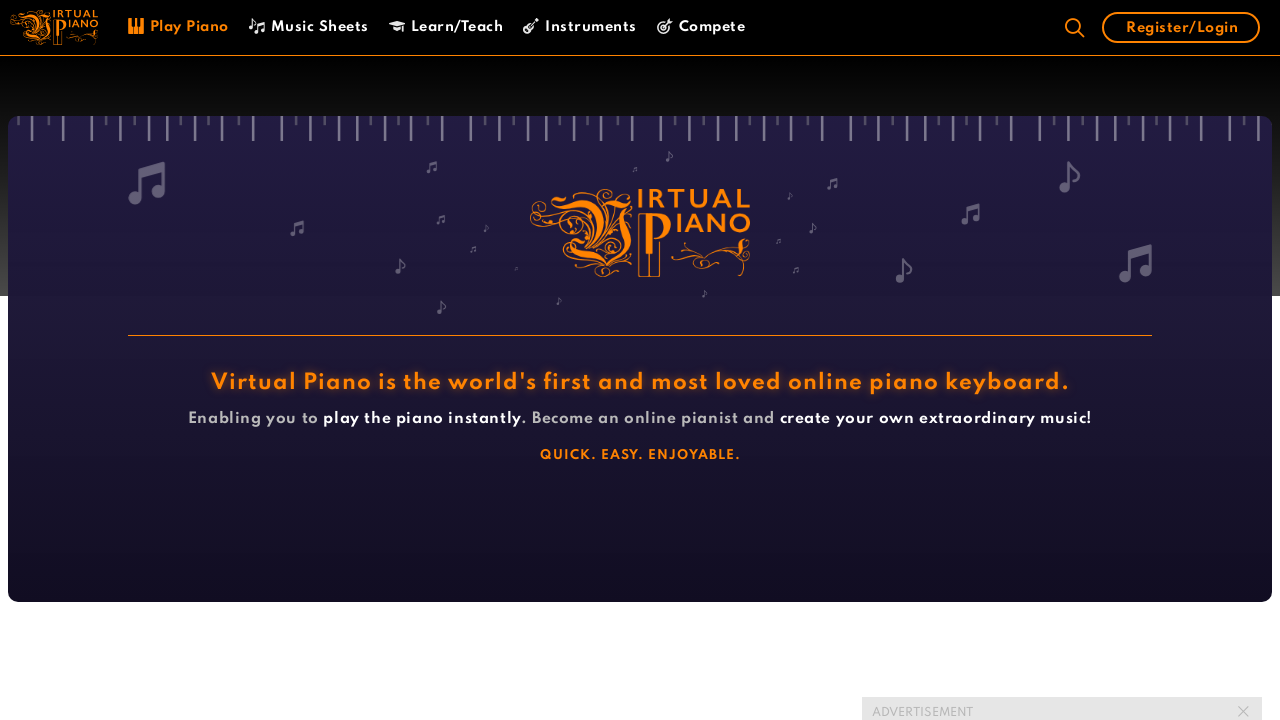

Waited for natural timing before next note
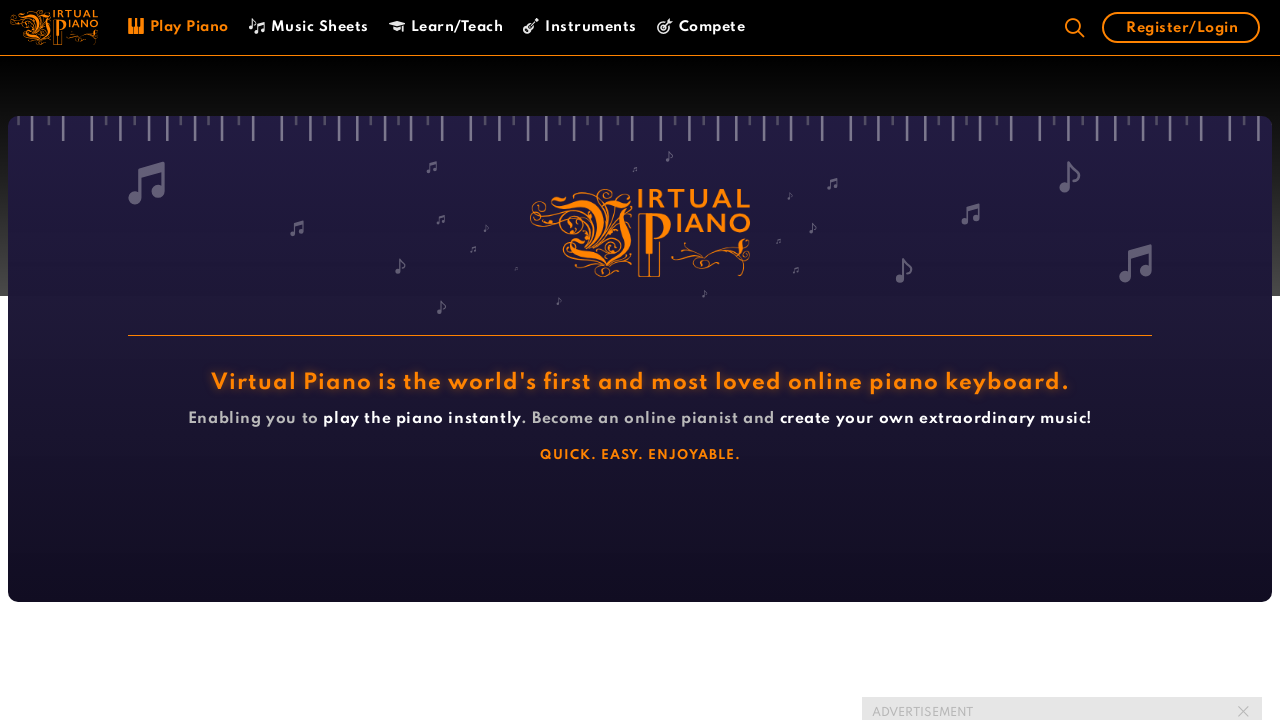

Pressed piano key 'i' on virtual piano
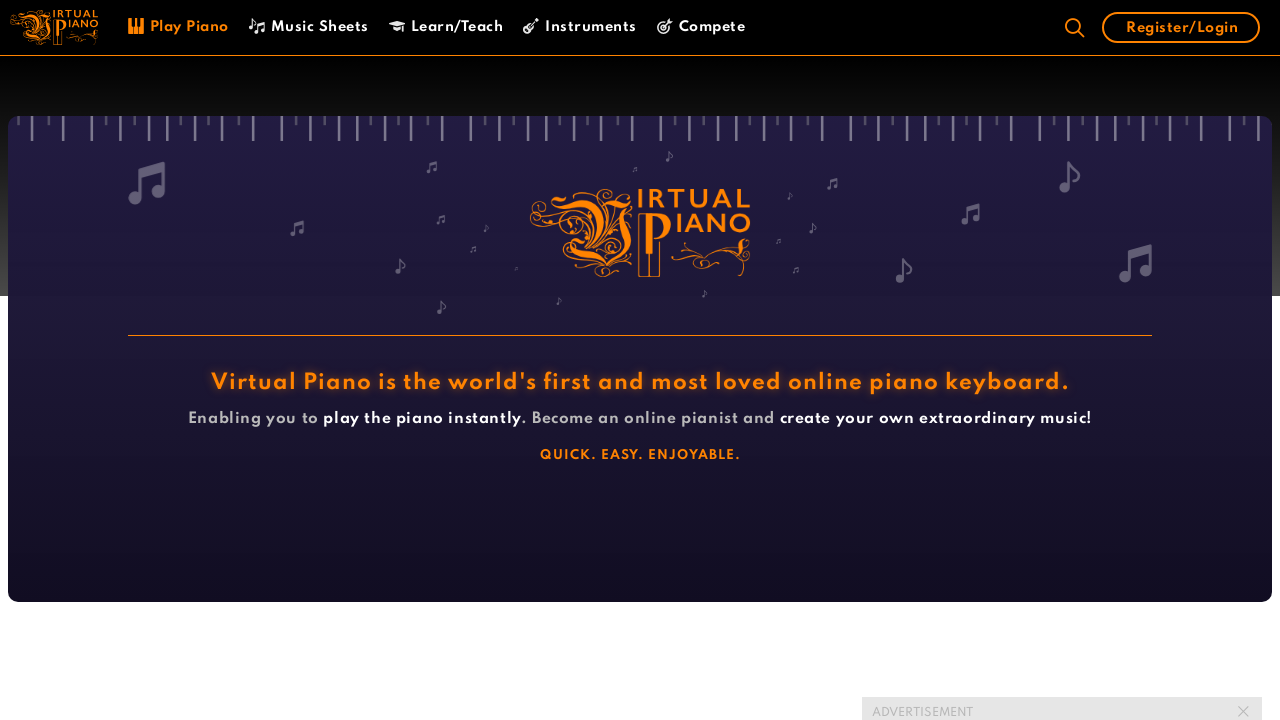

Waited for natural timing before next note
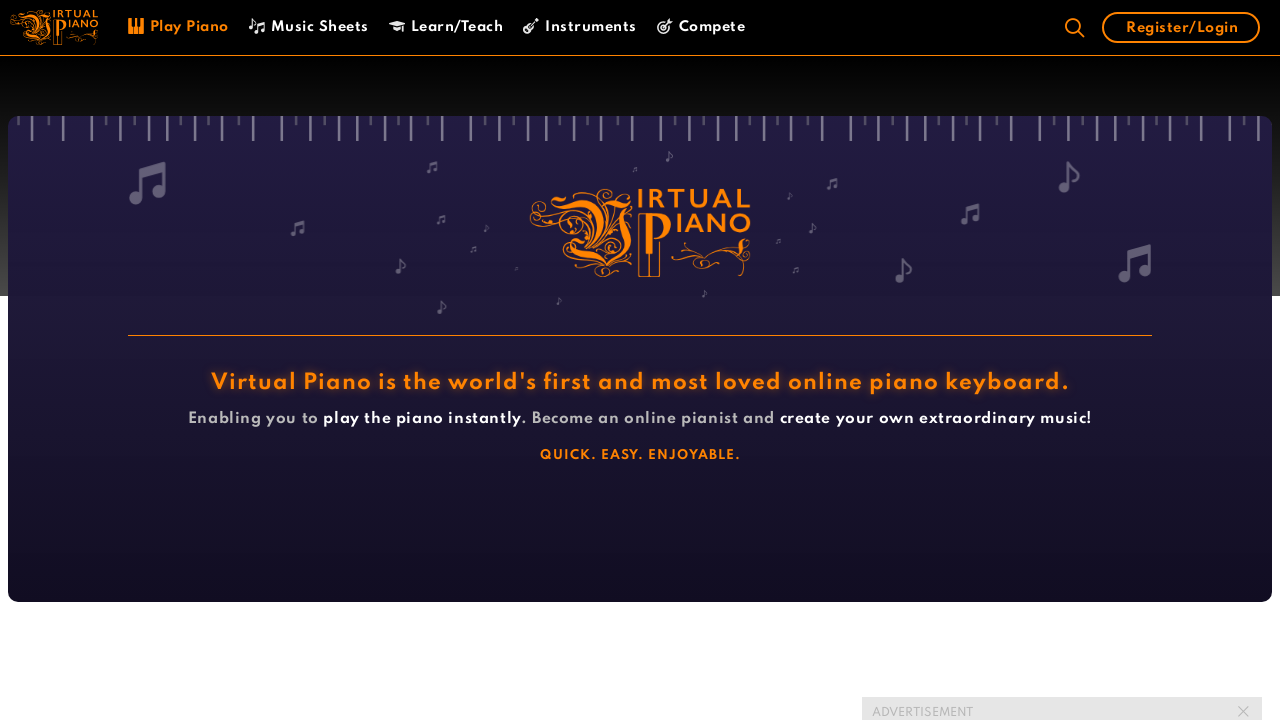

Pressed piano key 's' on virtual piano
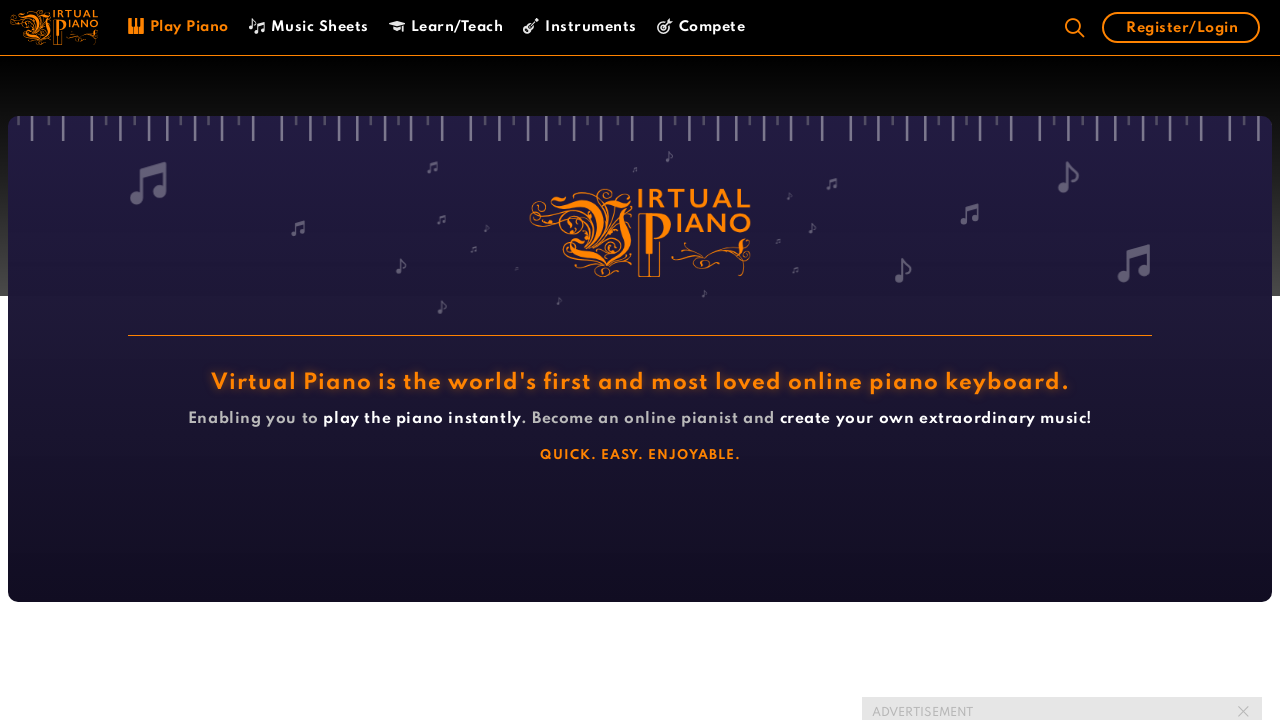

Waited for natural timing before next note
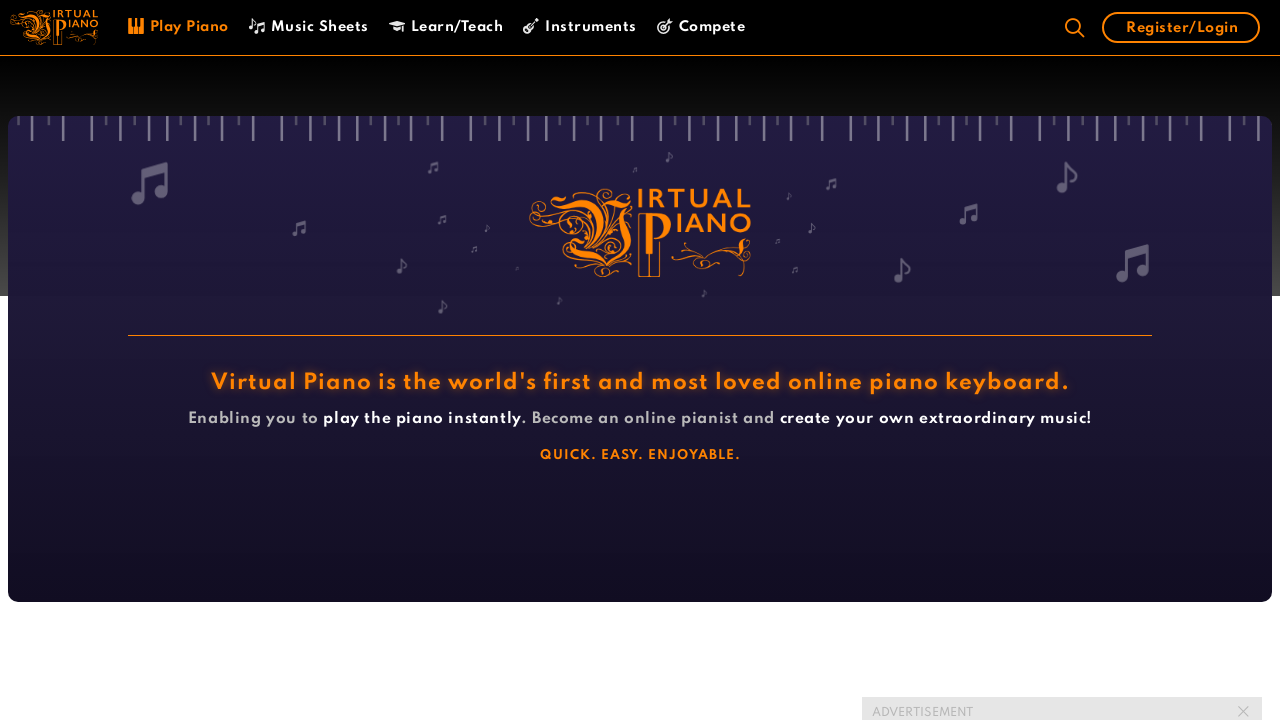

Pressed piano key 'd' on virtual piano
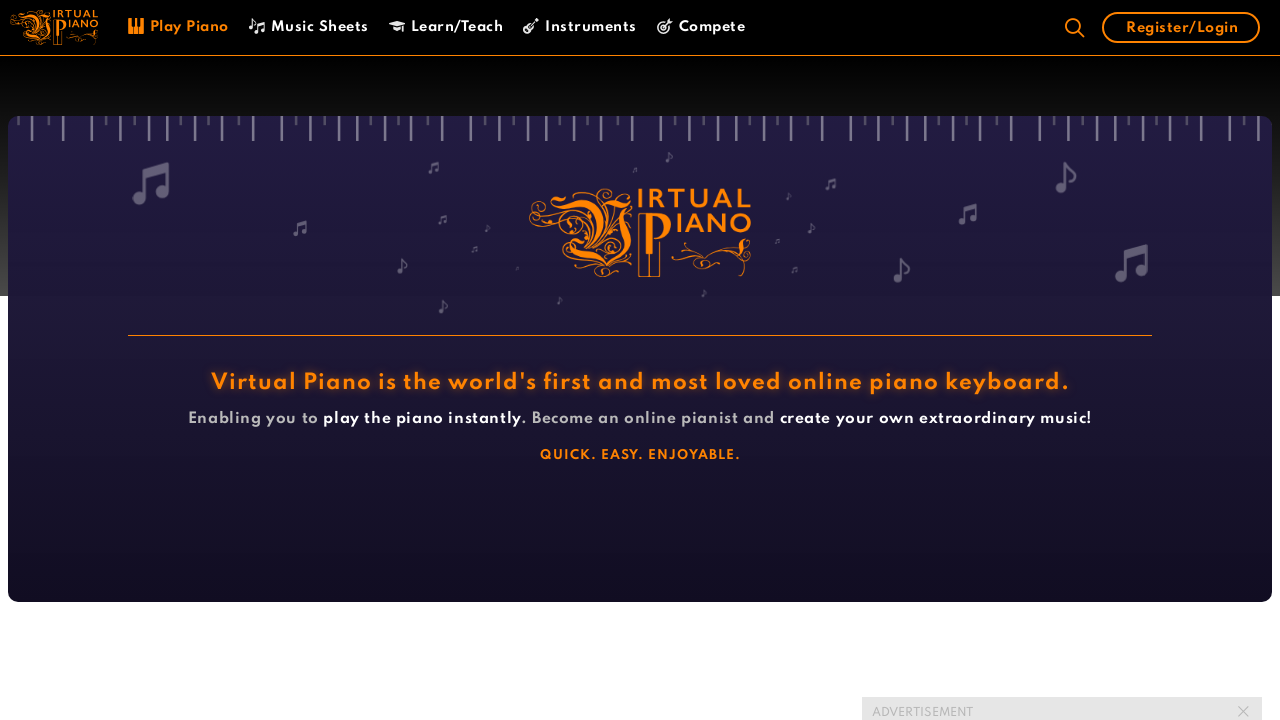

Waited for natural timing before next note
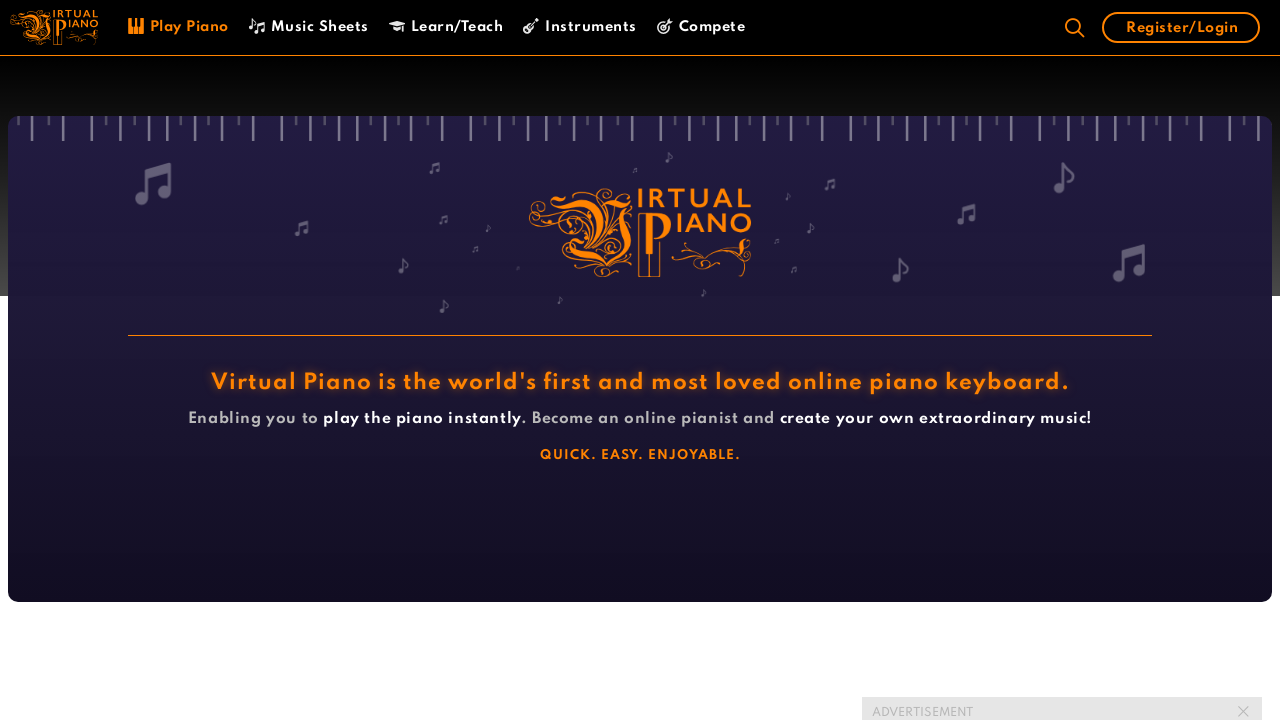

Pressed piano key 'd' on virtual piano
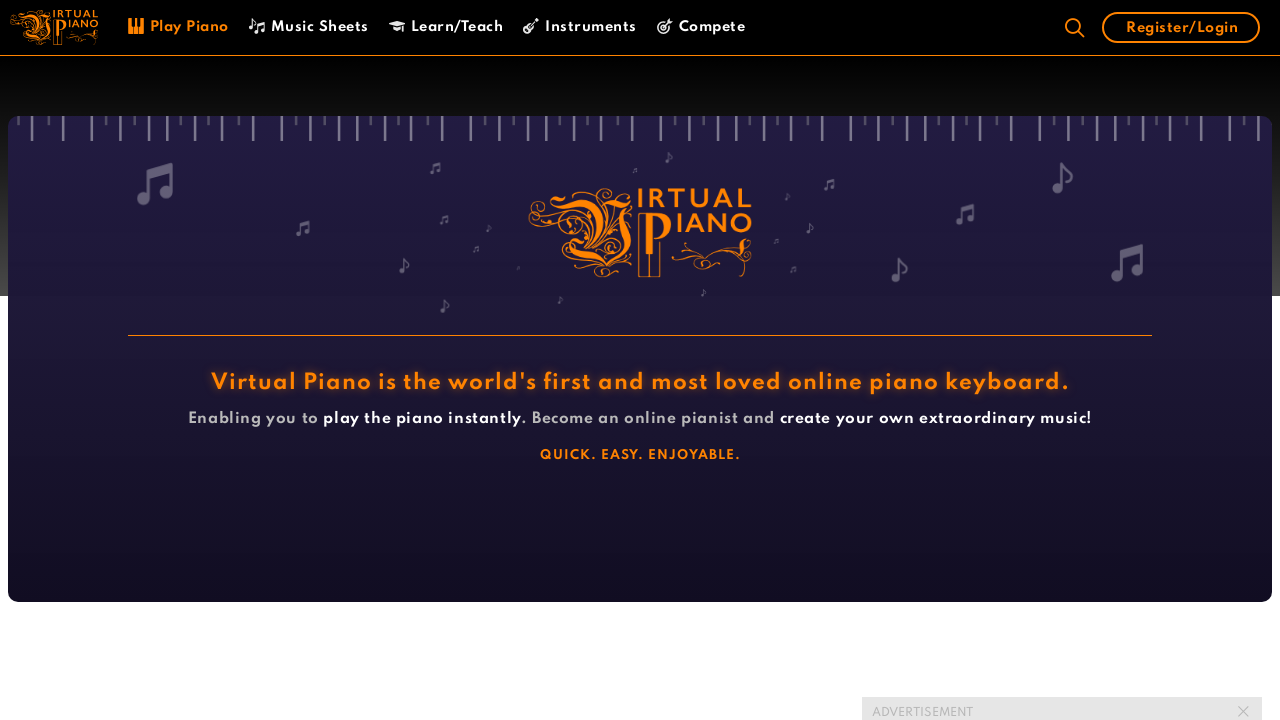

Waited for natural timing before next note
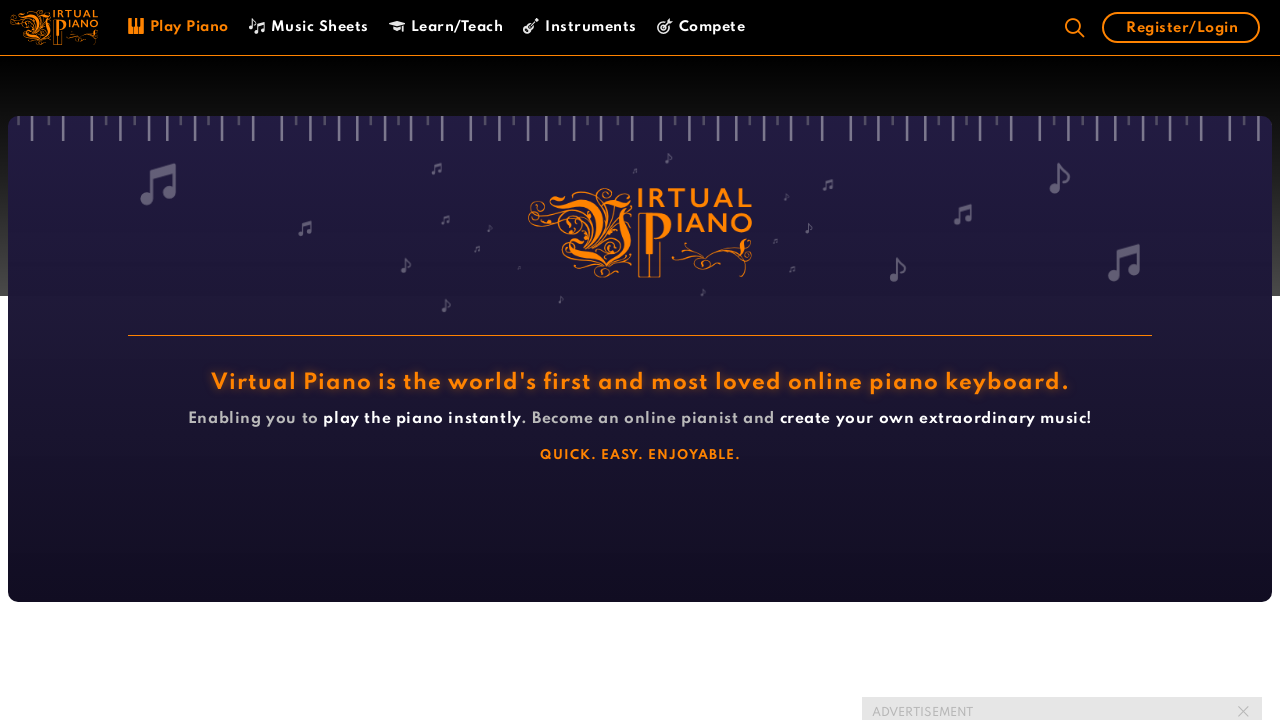

Pressed piano key 'd' on virtual piano
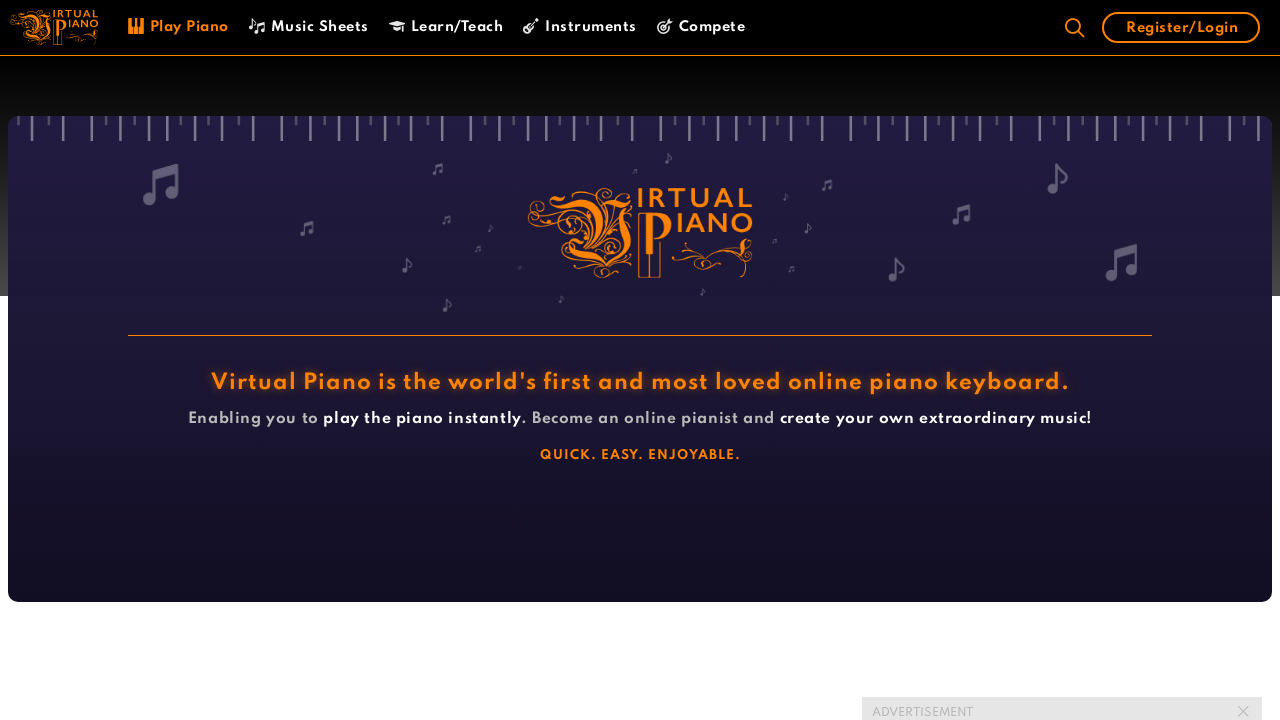

Waited for natural timing before next note
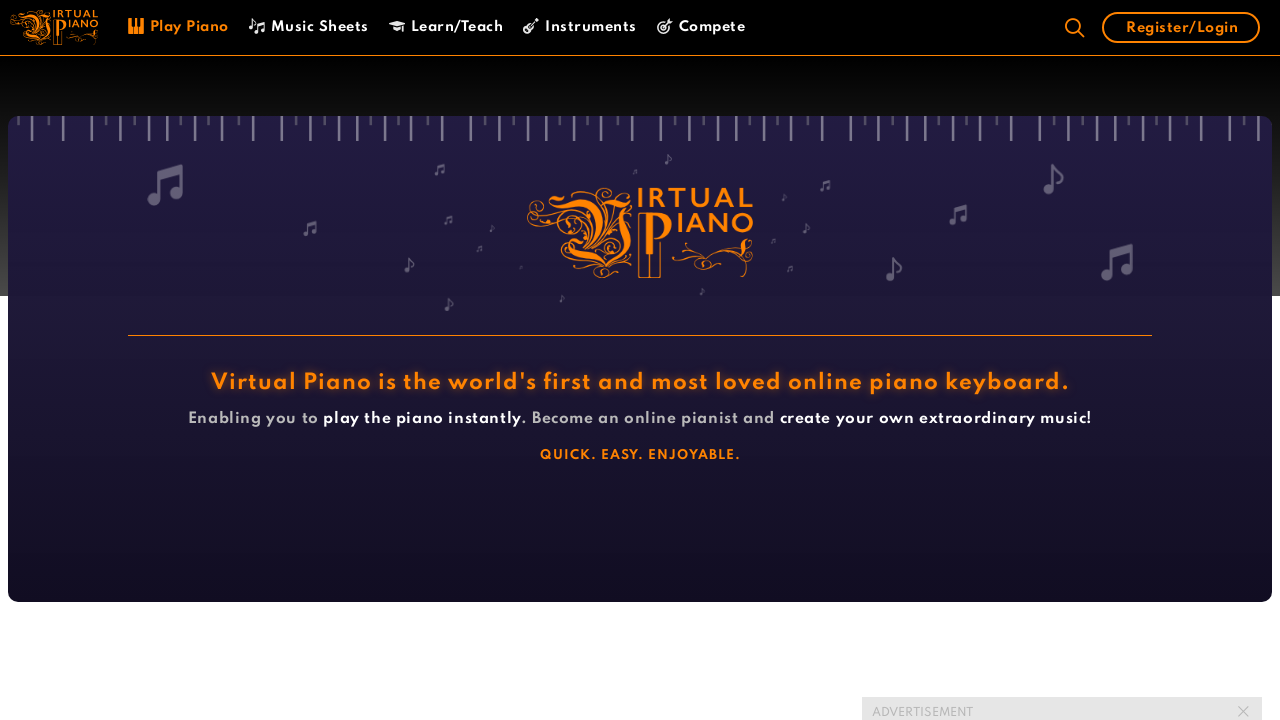

Pressed piano key 'P' on virtual piano
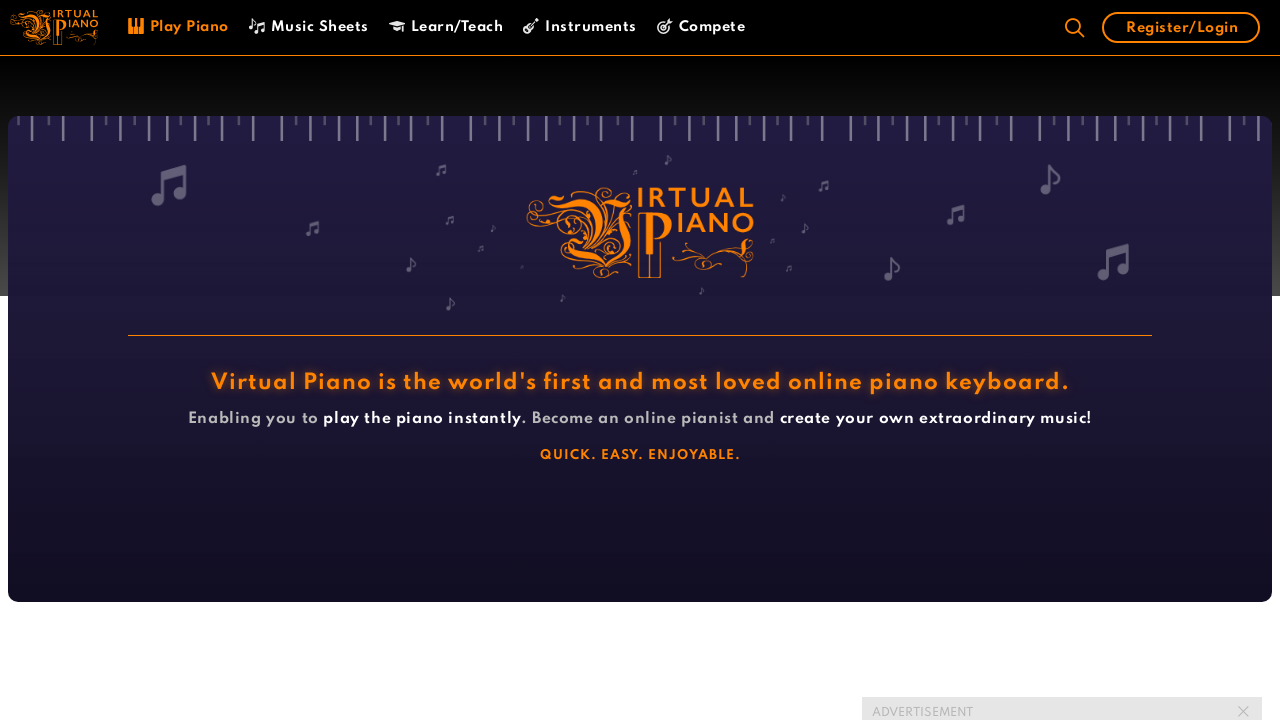

Waited for natural timing before next note
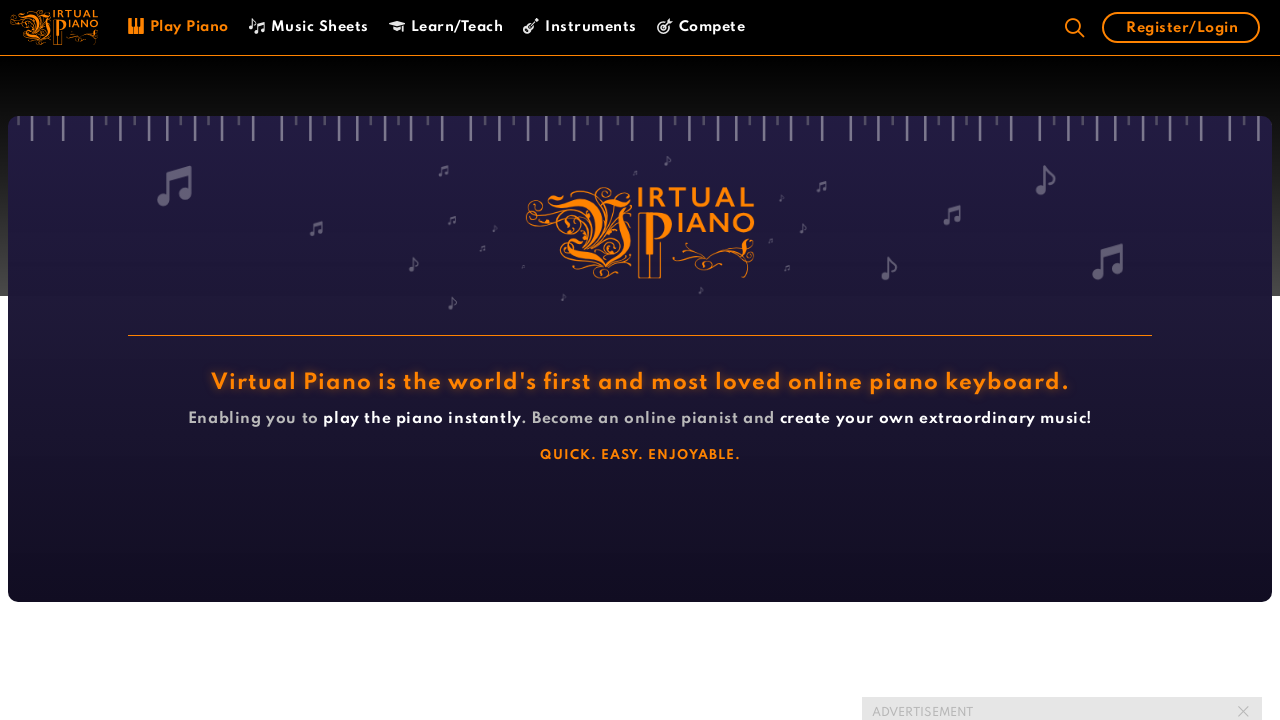

Pressed piano key 'p' on virtual piano
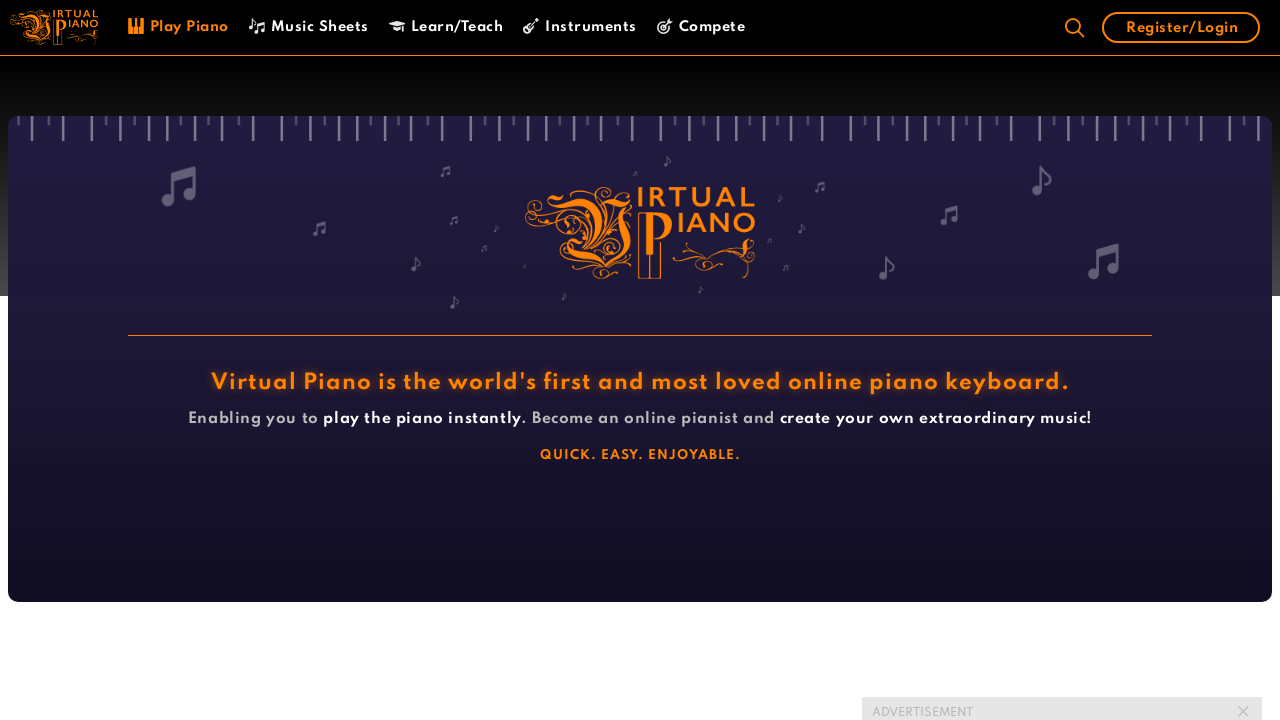

Waited for natural timing before next note
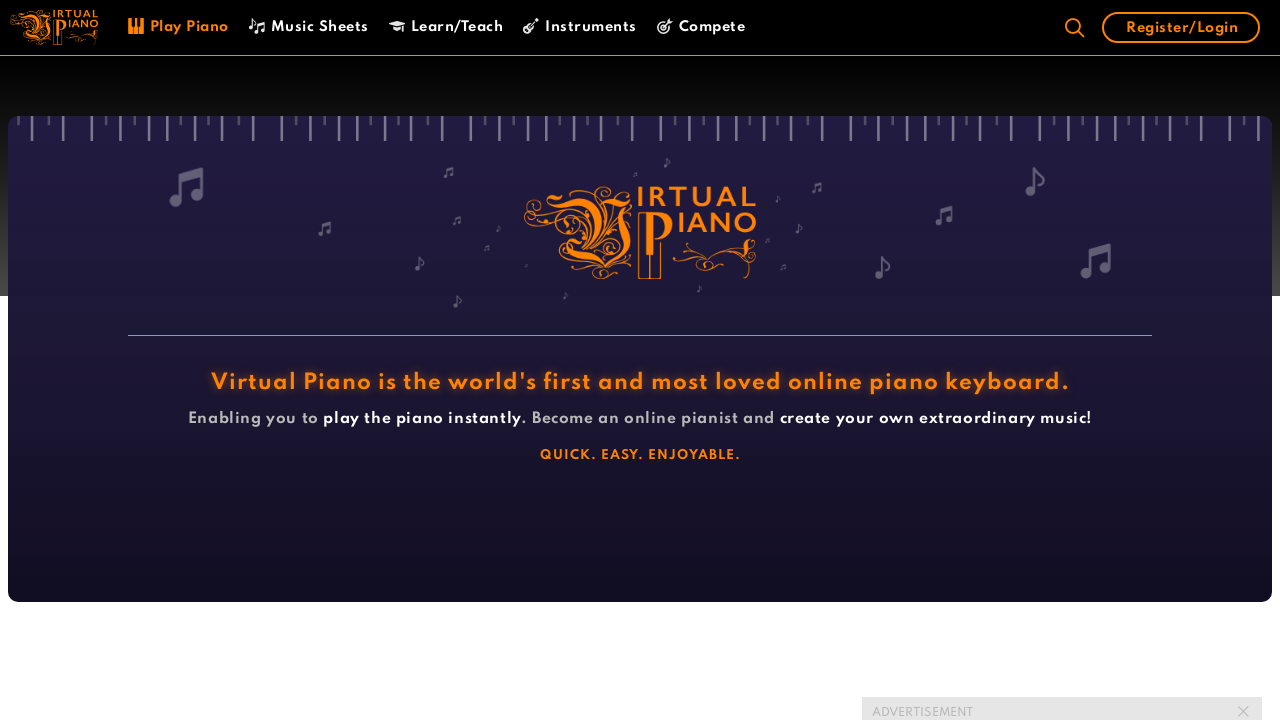

Pressed piano key 'o' on virtual piano
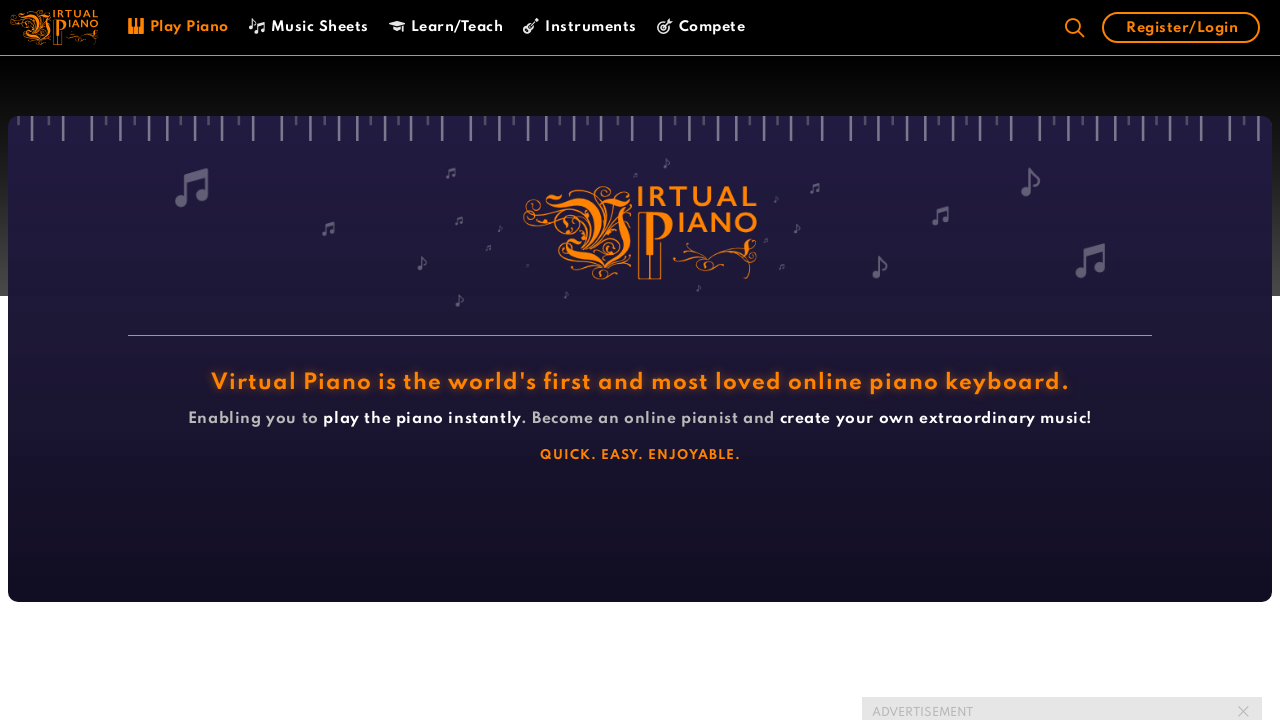

Waited for natural timing before next note
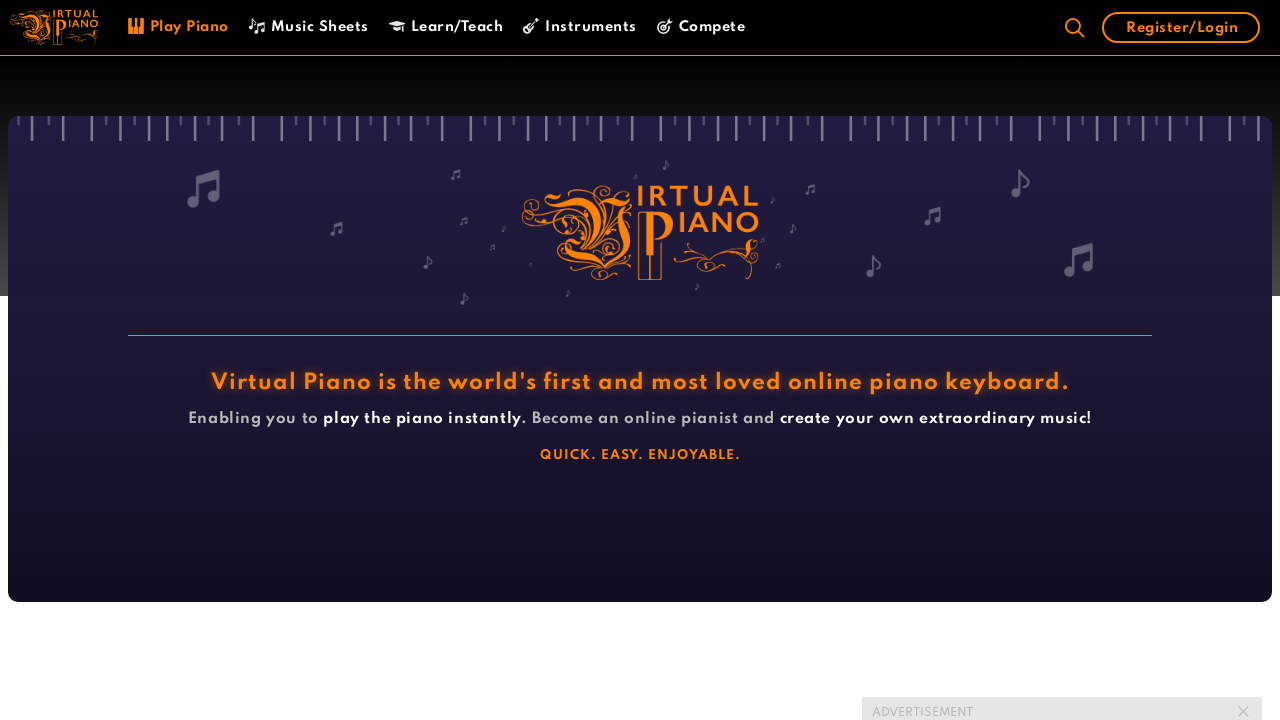

Pressed piano key 'i' on virtual piano
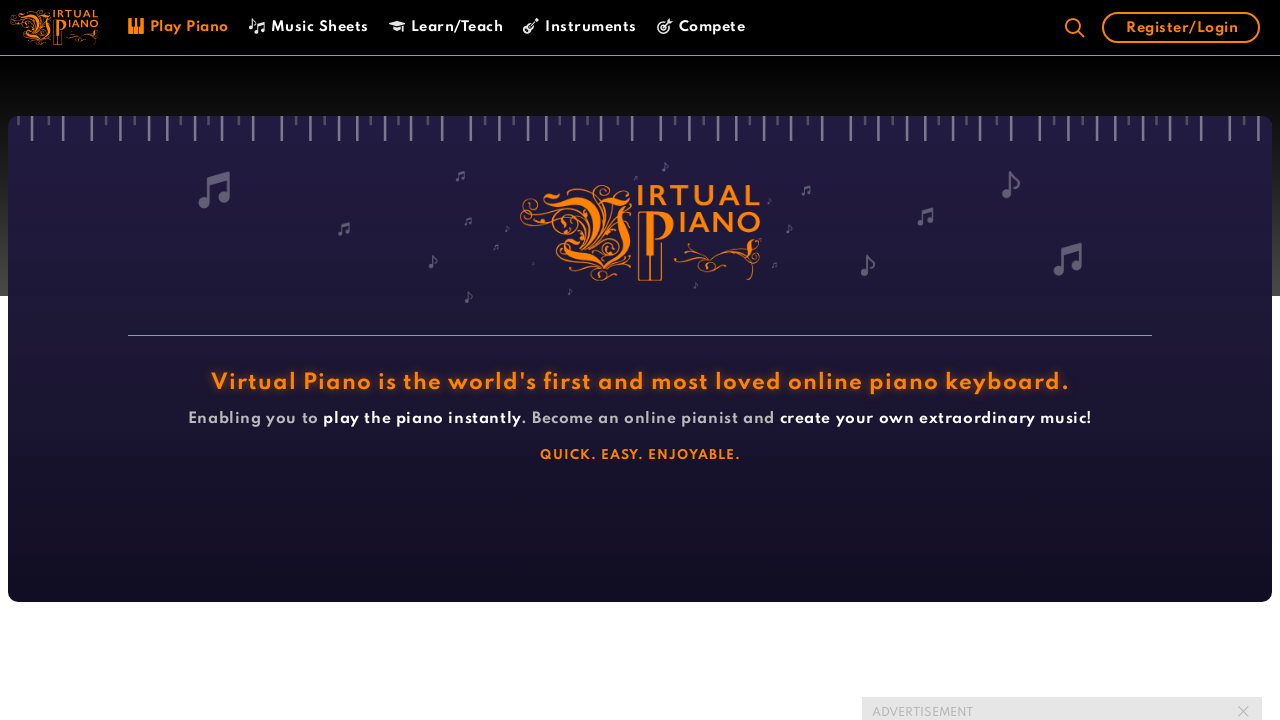

Waited for natural timing before next note
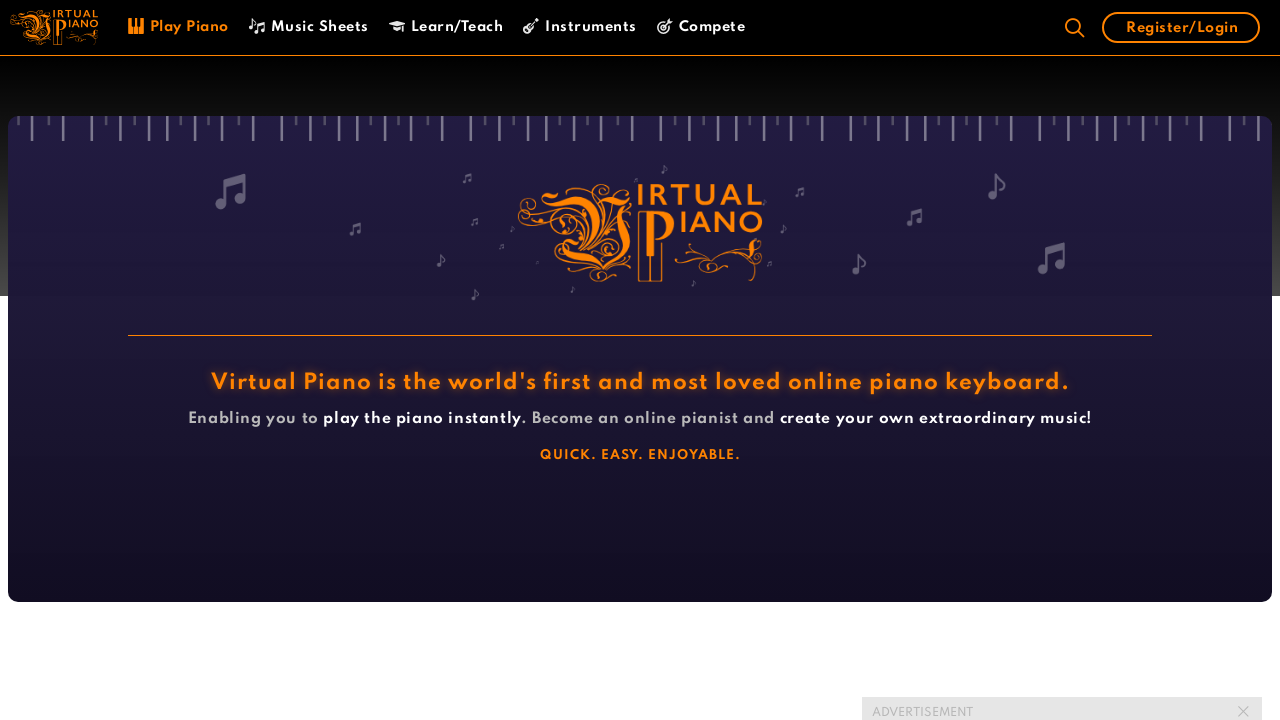

Pressed piano key 'u' on virtual piano
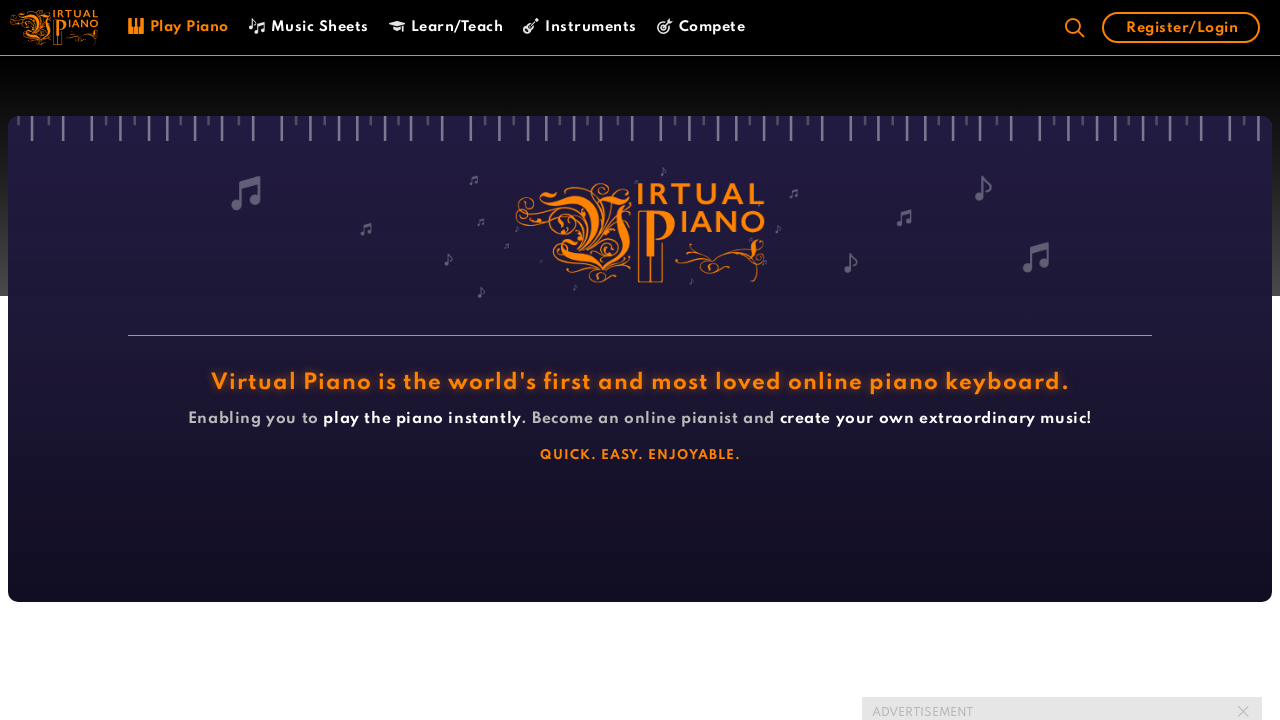

Waited for natural timing before next note
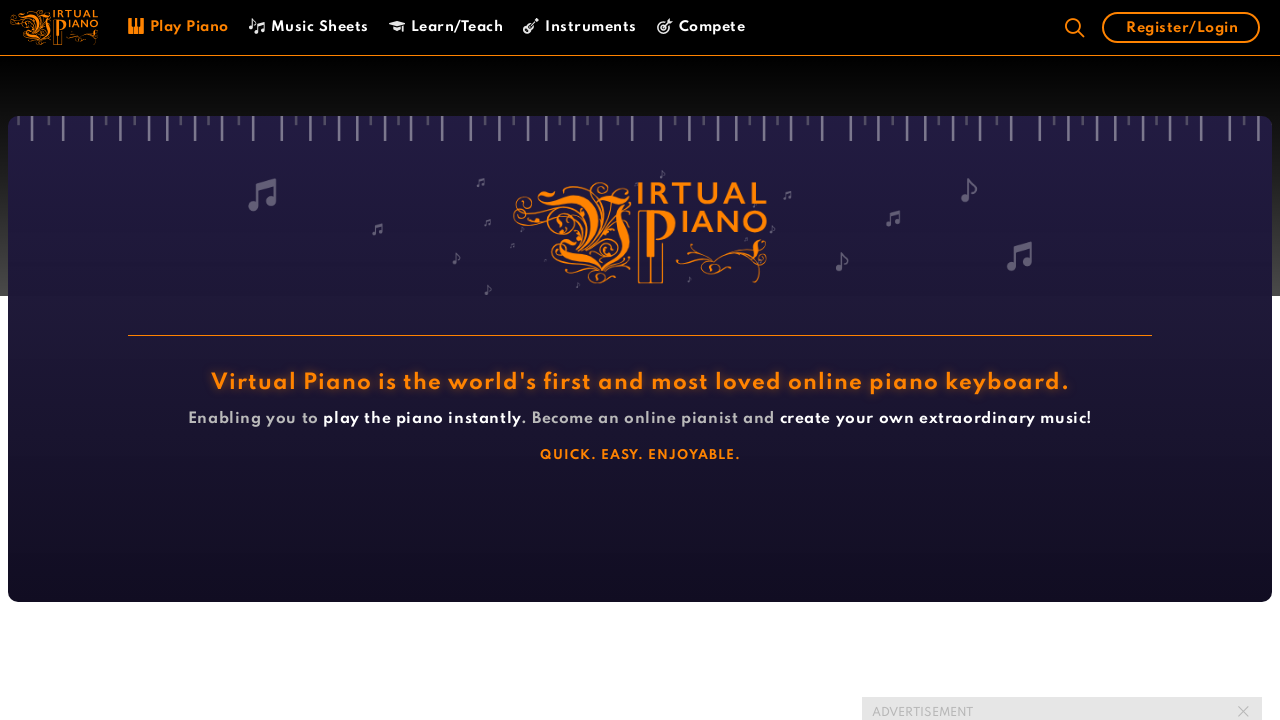

Pressed piano key 'i' on virtual piano
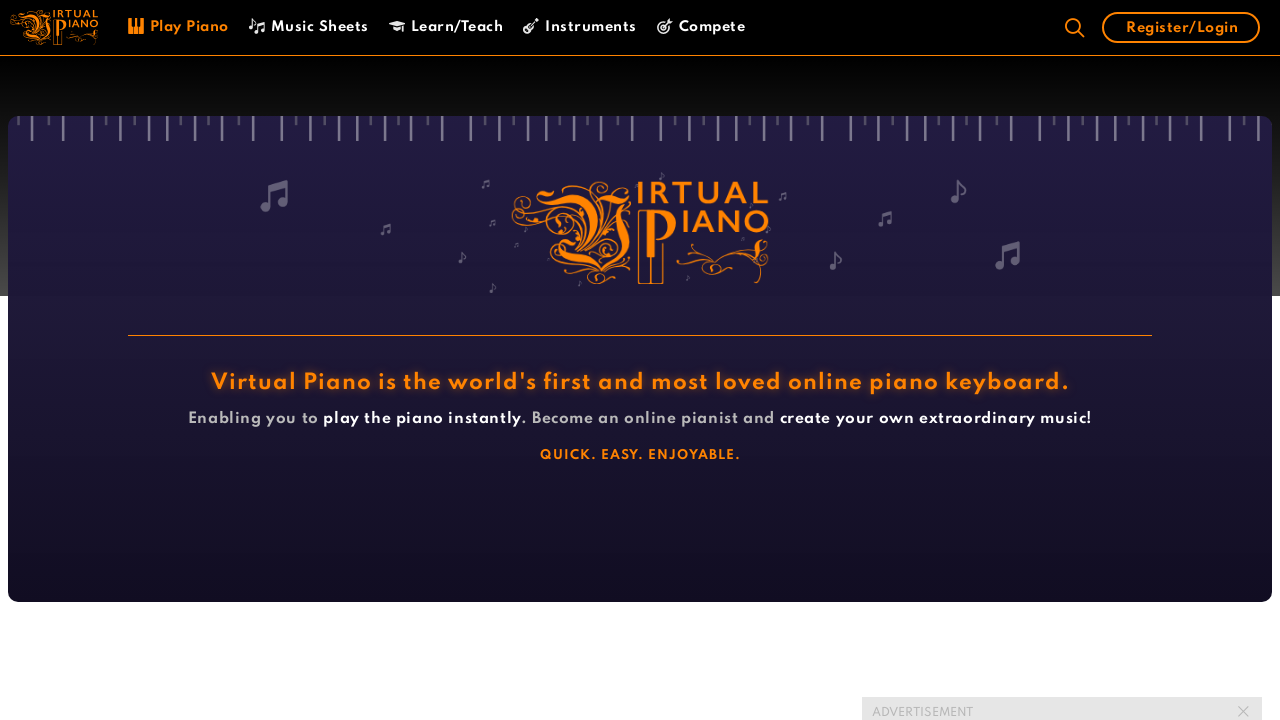

Waited for natural timing before next note
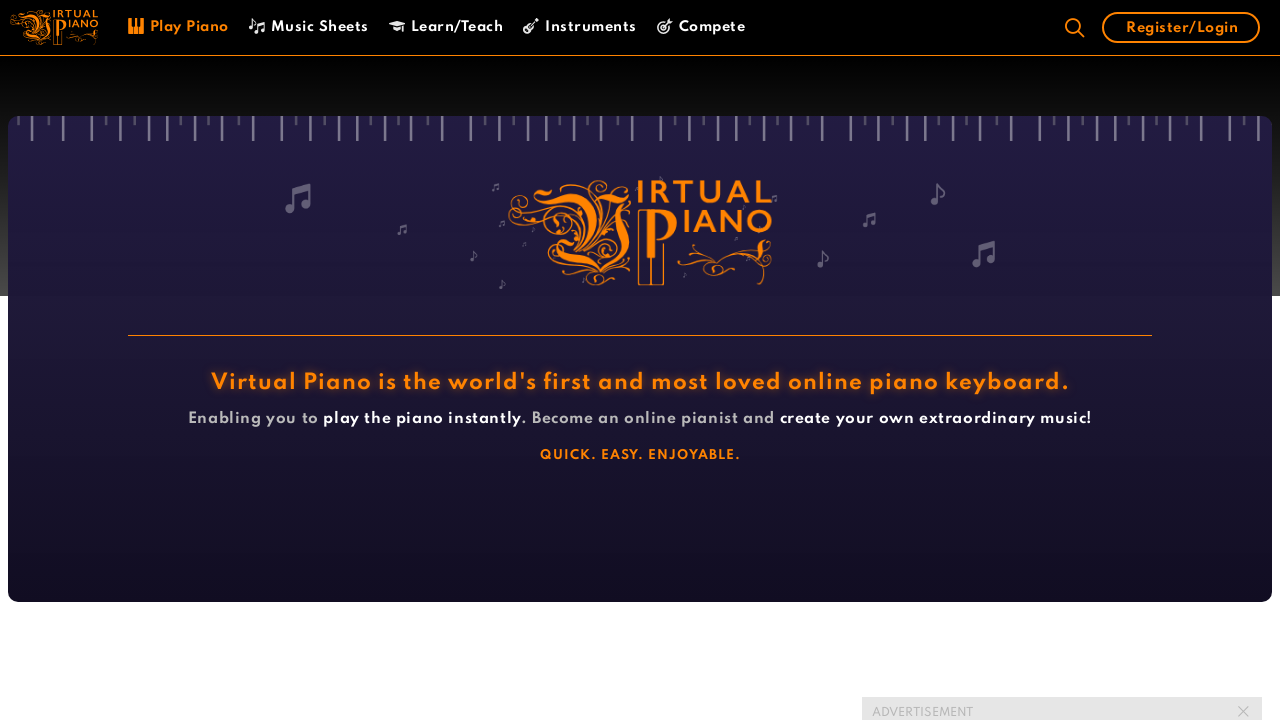

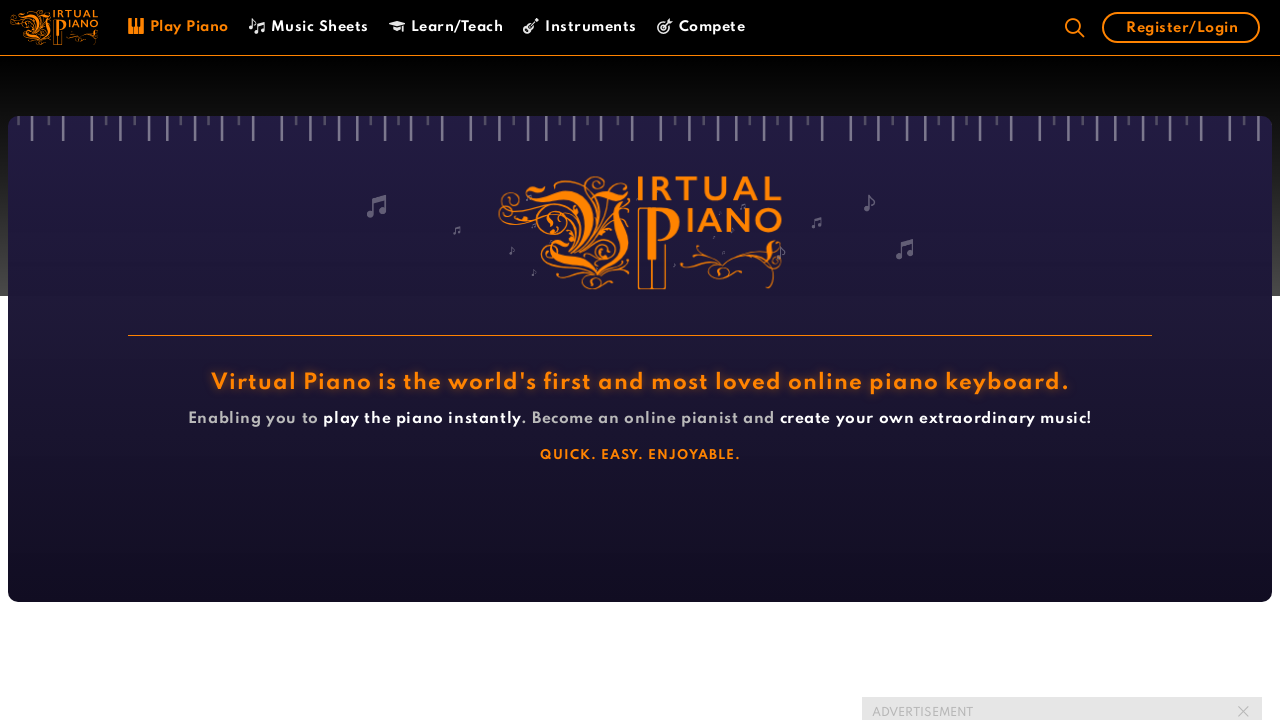